Navigates to the student books page and clicks on book links in categories 4-6 to load/refresh PDFs.

Starting URL: https://greekbooks.netlify.app/student-books.html

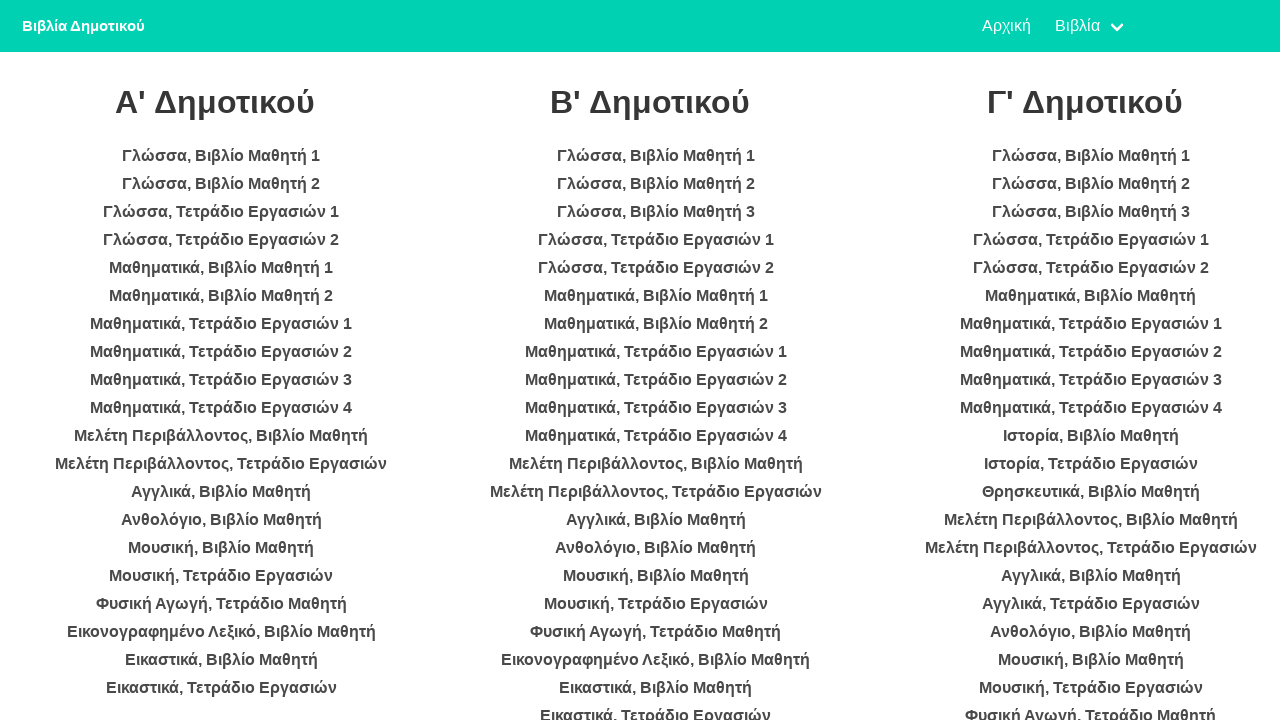

Waited for book categories to load
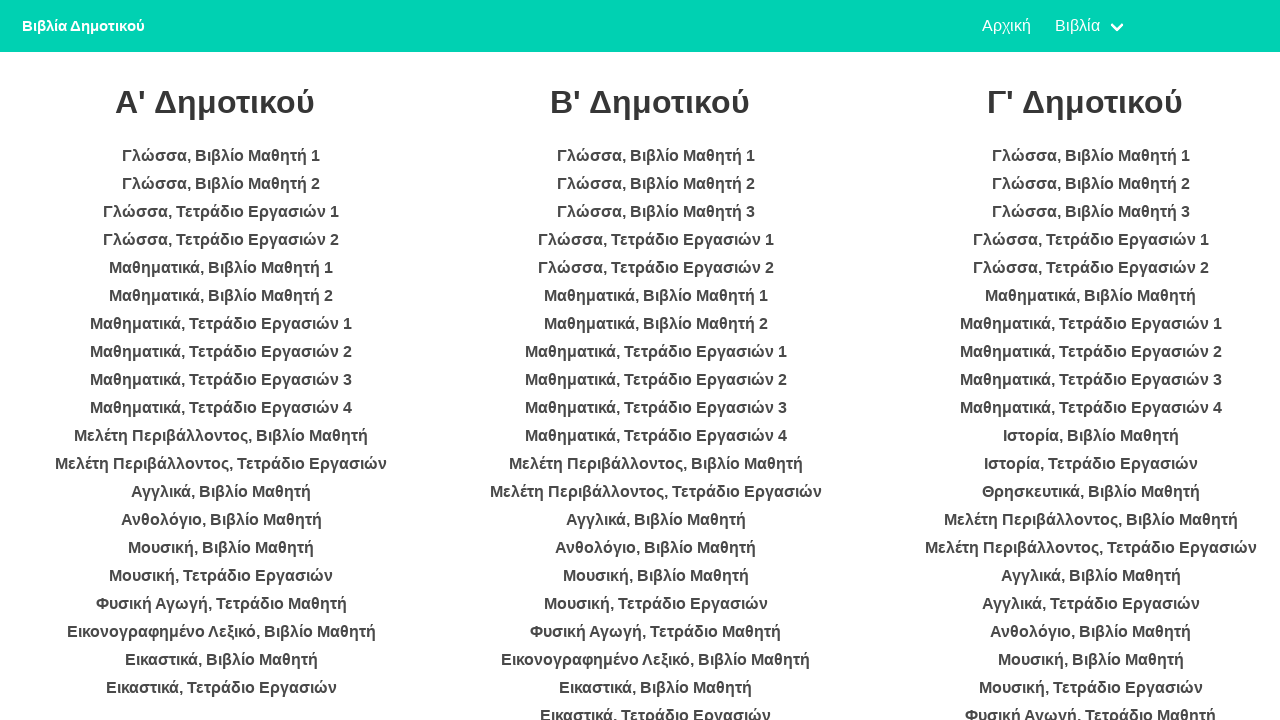

Retrieved all category lists
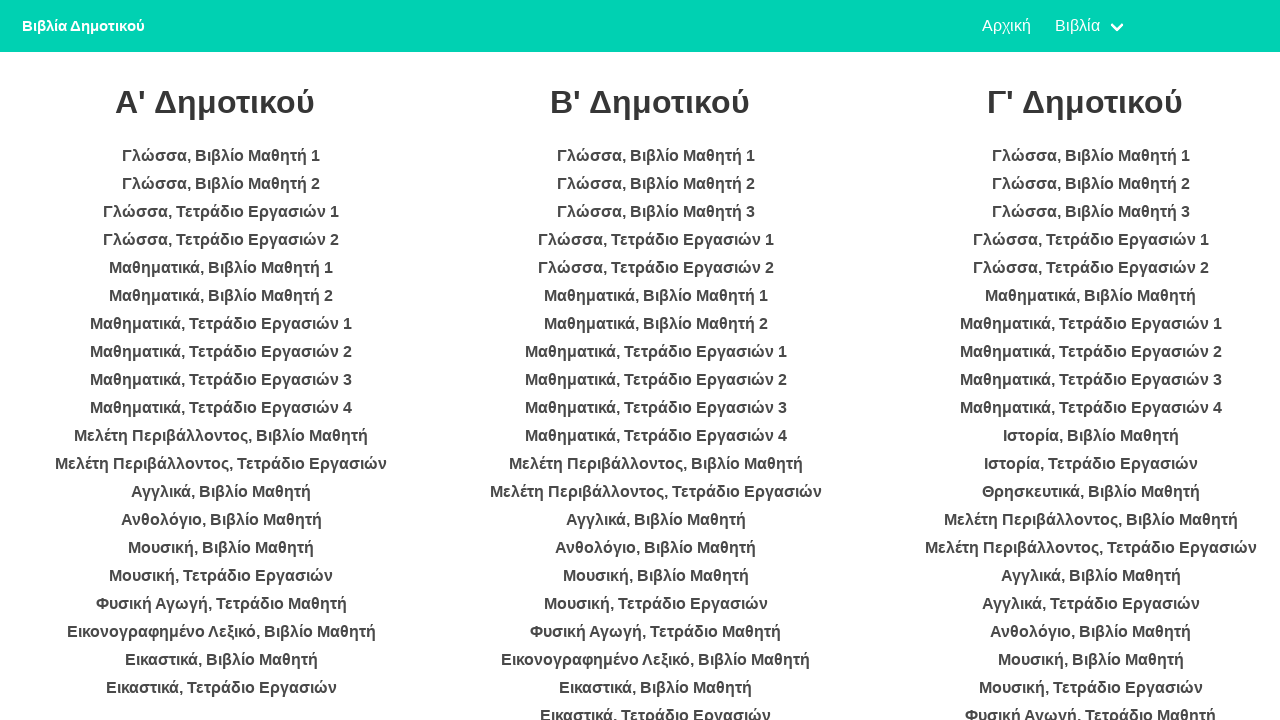

Clicked book link in category 4 at (221, 360) on ul >> nth=3 >> li >> nth=0
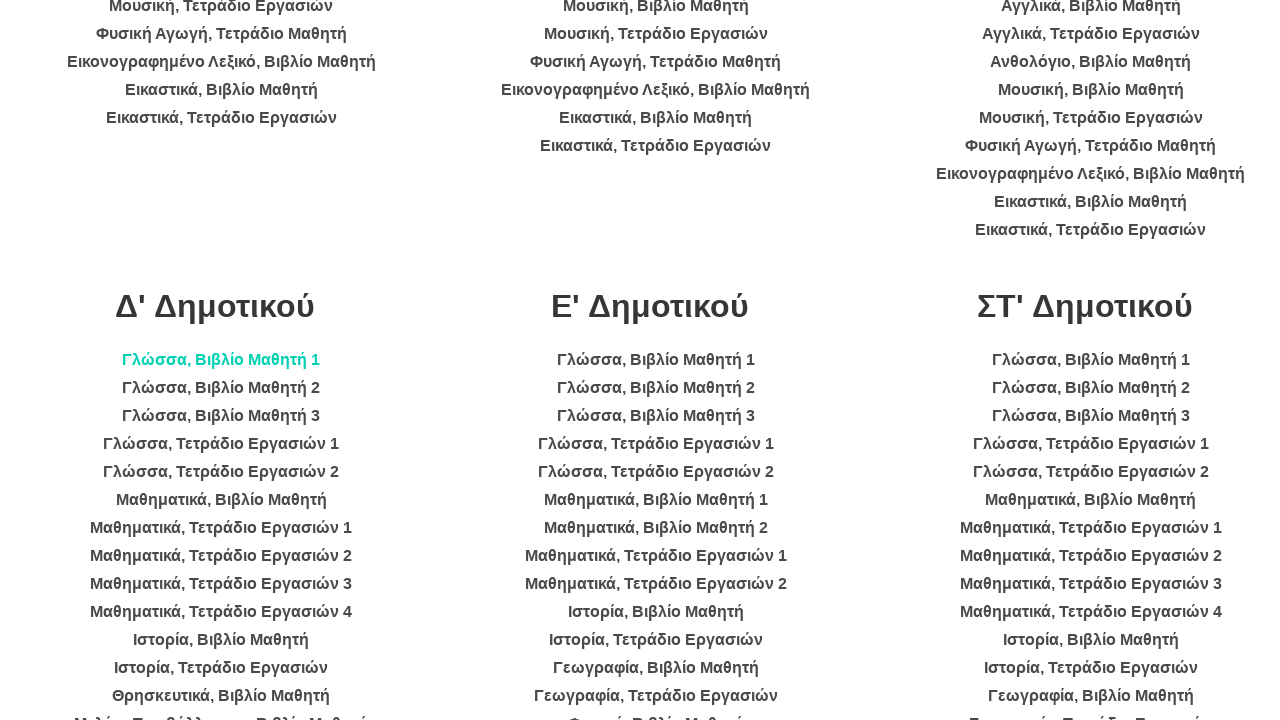

Waited 2 seconds for PDF to load in category 4
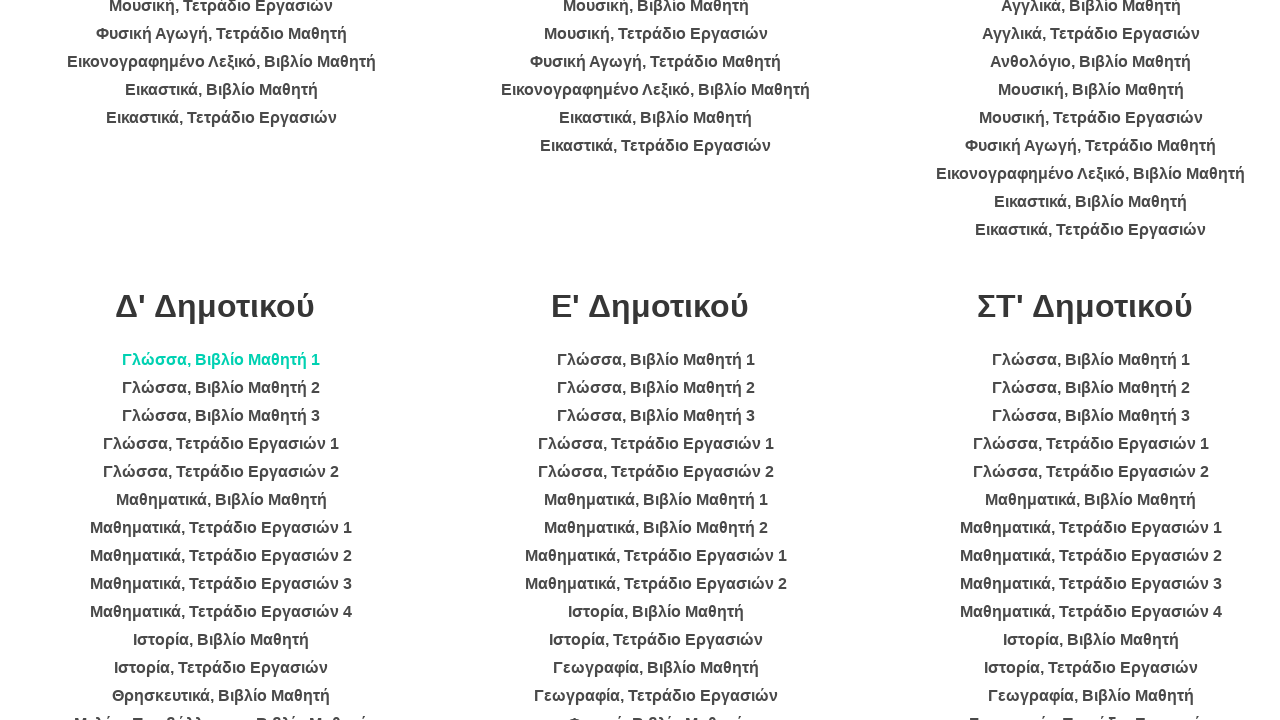

Clicked book link in category 4 at (221, 388) on ul >> nth=3 >> li >> nth=1
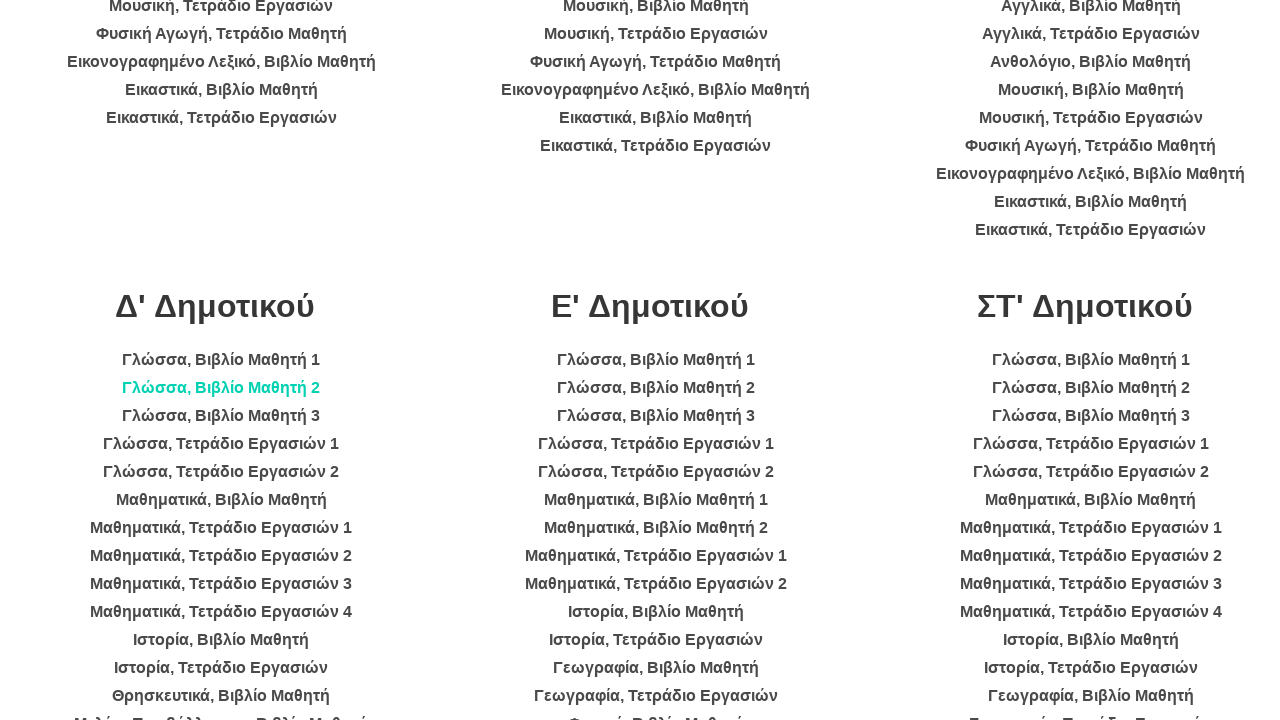

Waited 2 seconds for PDF to load in category 4
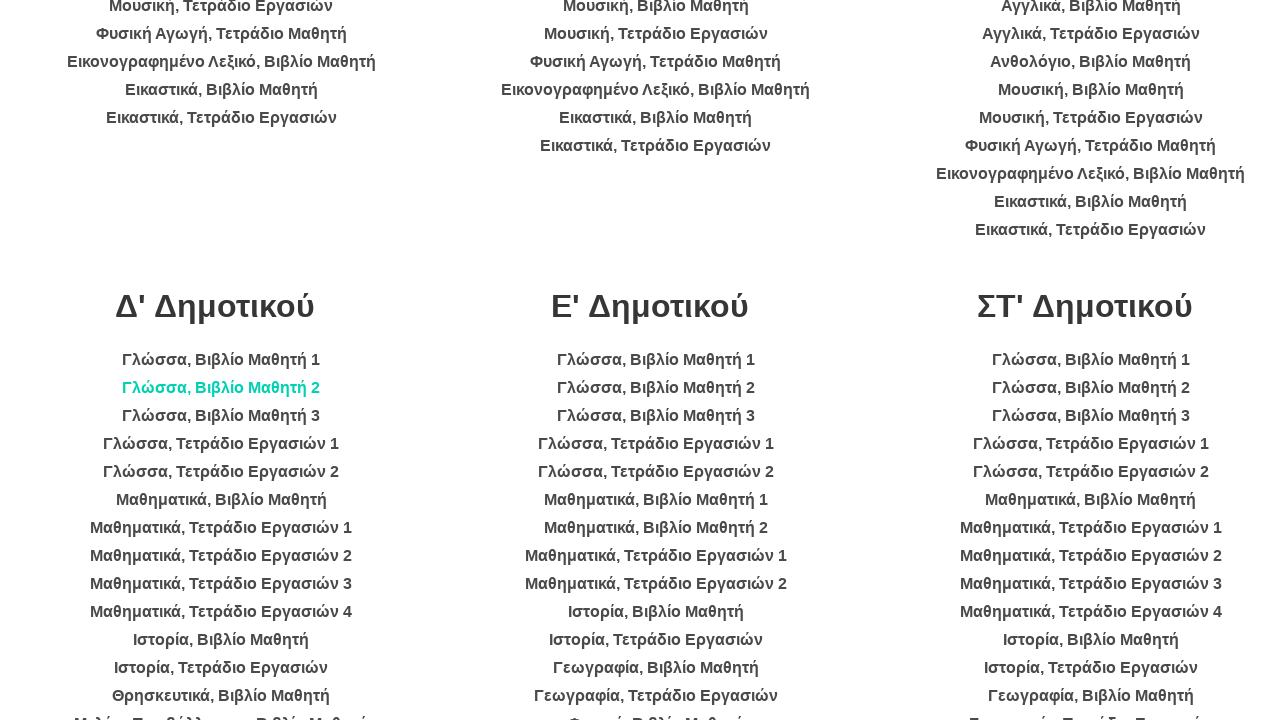

Clicked book link in category 4 at (221, 416) on ul >> nth=3 >> li >> nth=2
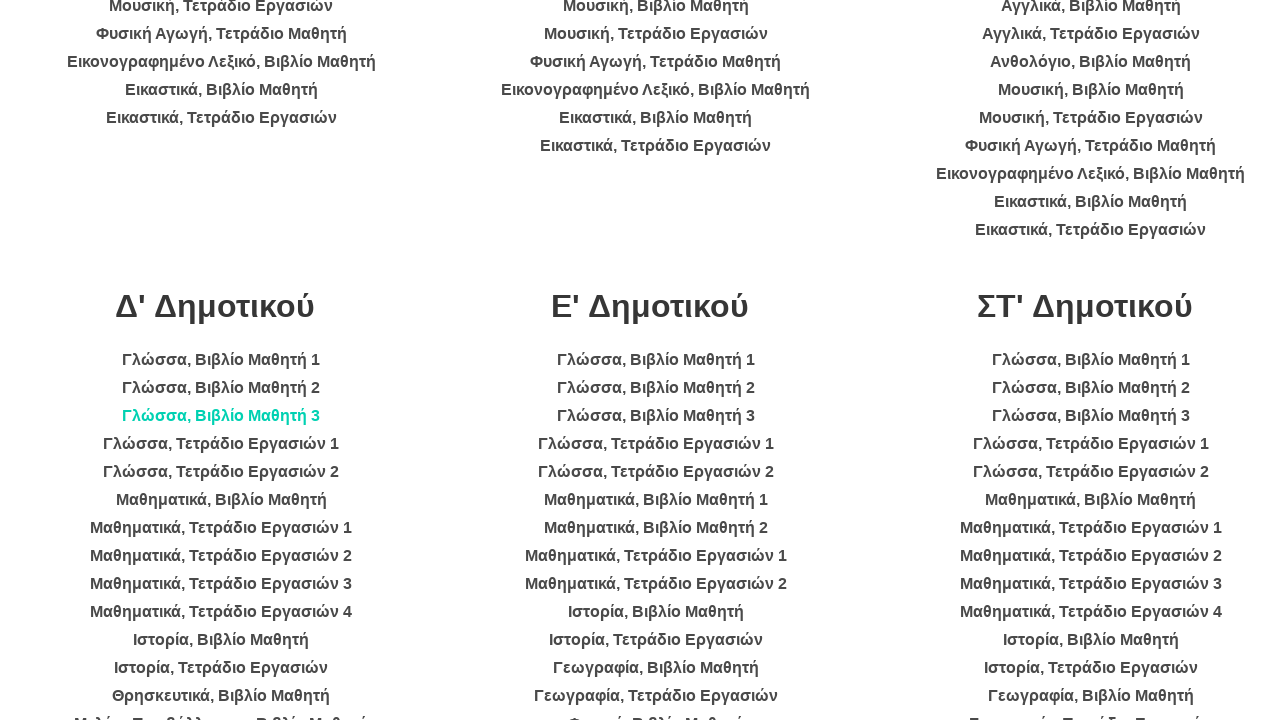

Waited 2 seconds for PDF to load in category 4
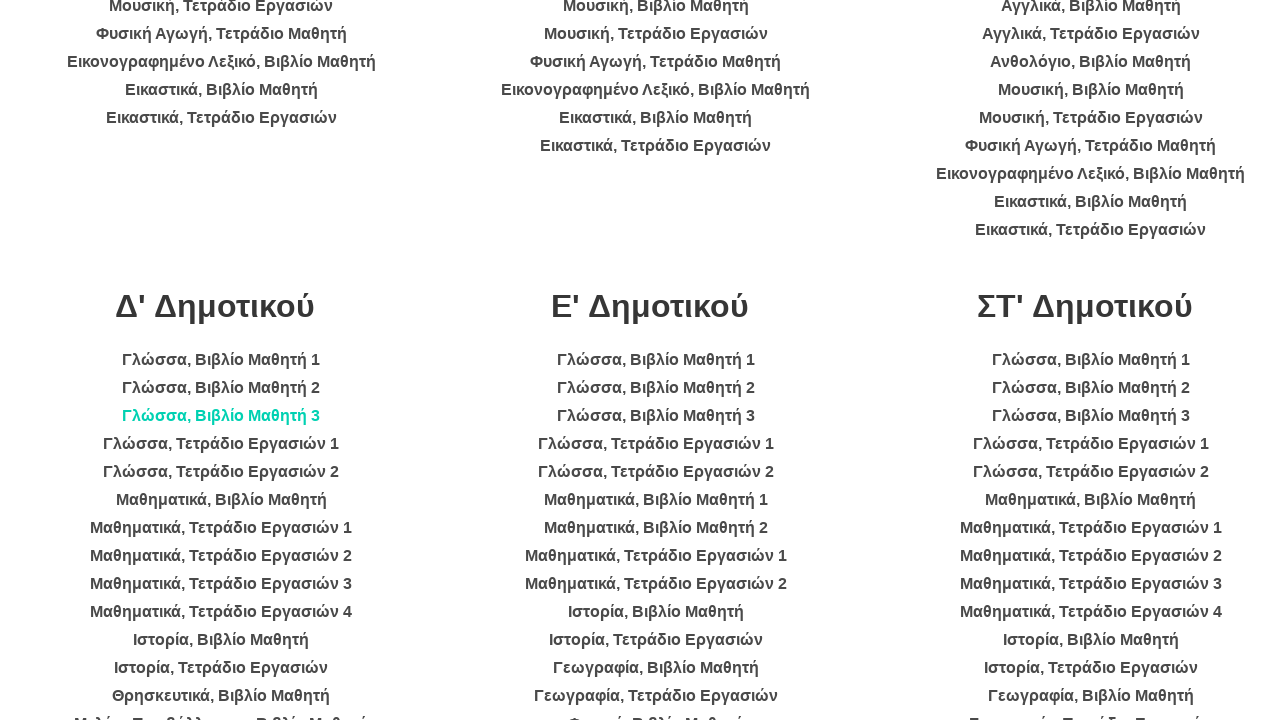

Clicked book link in category 4 at (221, 444) on ul >> nth=3 >> li >> nth=3
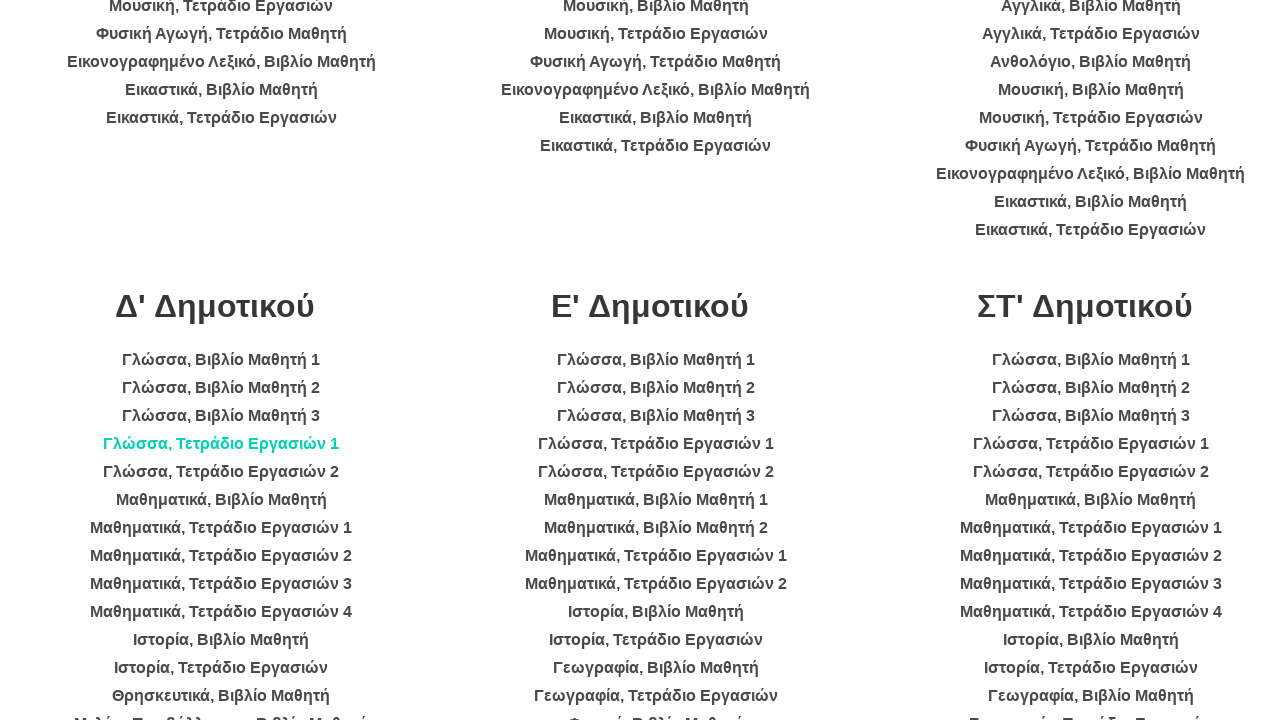

Waited 2 seconds for PDF to load in category 4
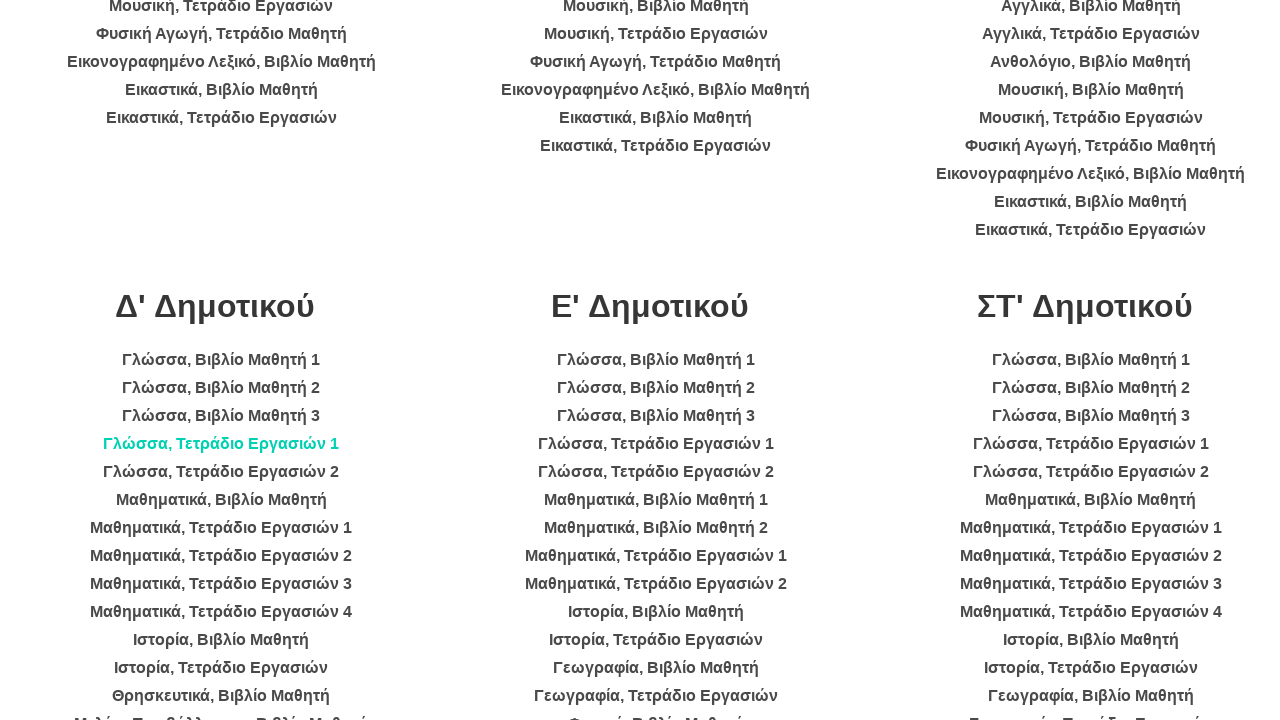

Clicked book link in category 4 at (221, 472) on ul >> nth=3 >> li >> nth=4
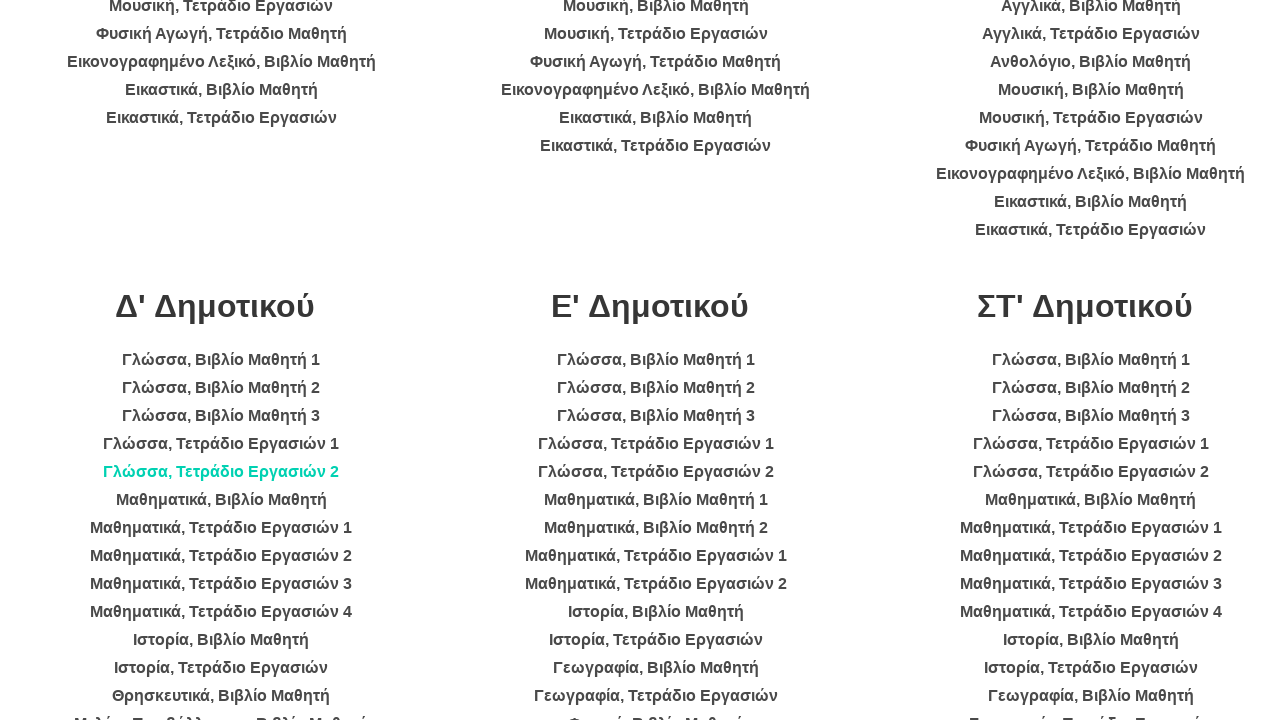

Waited 2 seconds for PDF to load in category 4
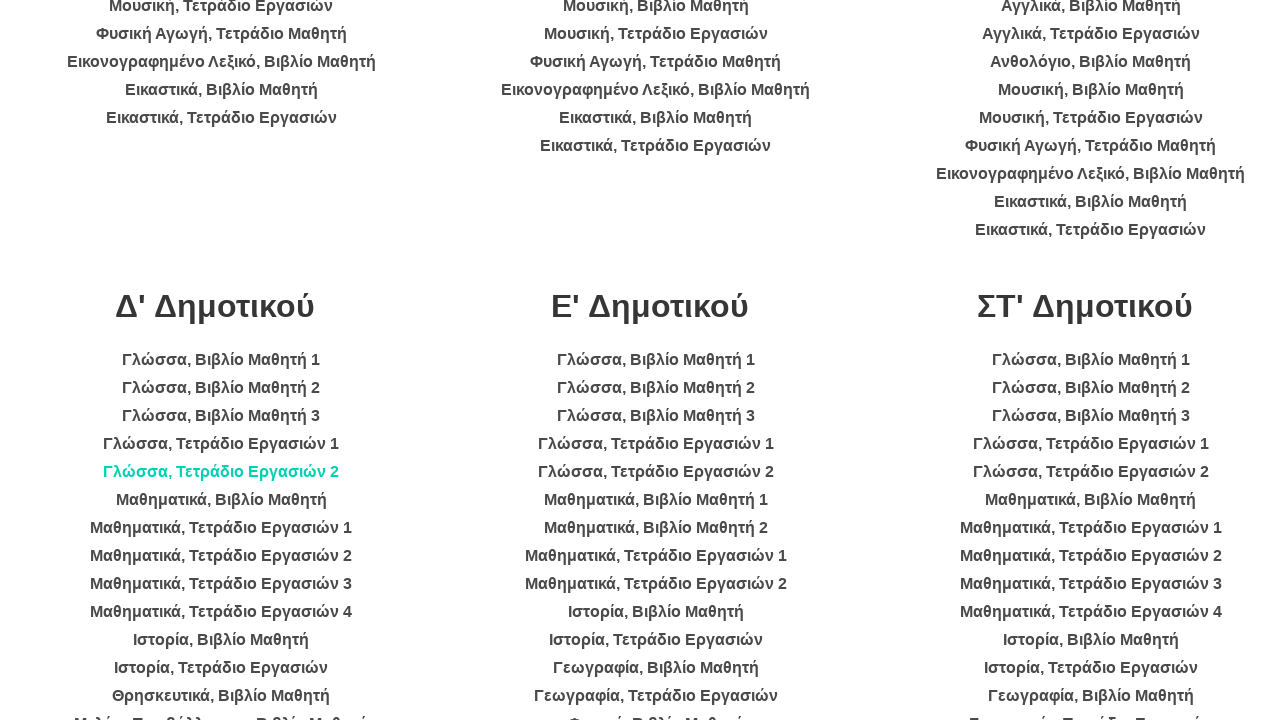

Clicked book link in category 4 at (221, 500) on ul >> nth=3 >> li >> nth=5
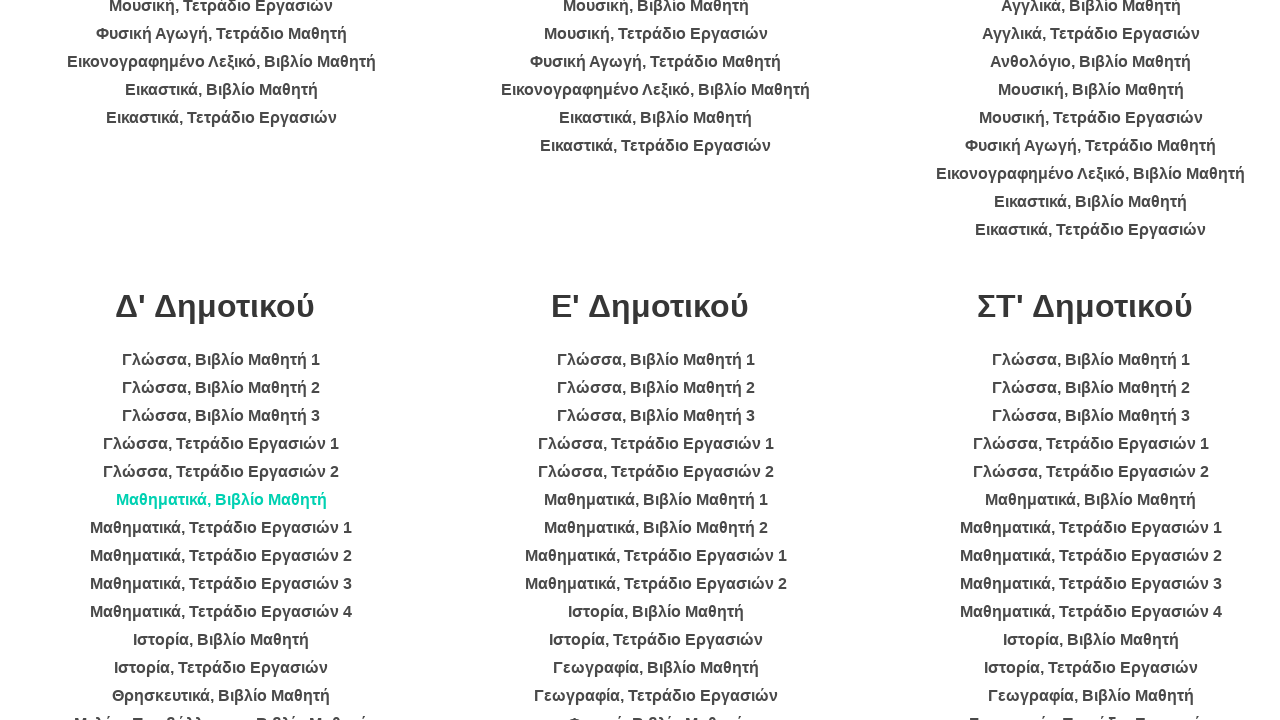

Waited 2 seconds for PDF to load in category 4
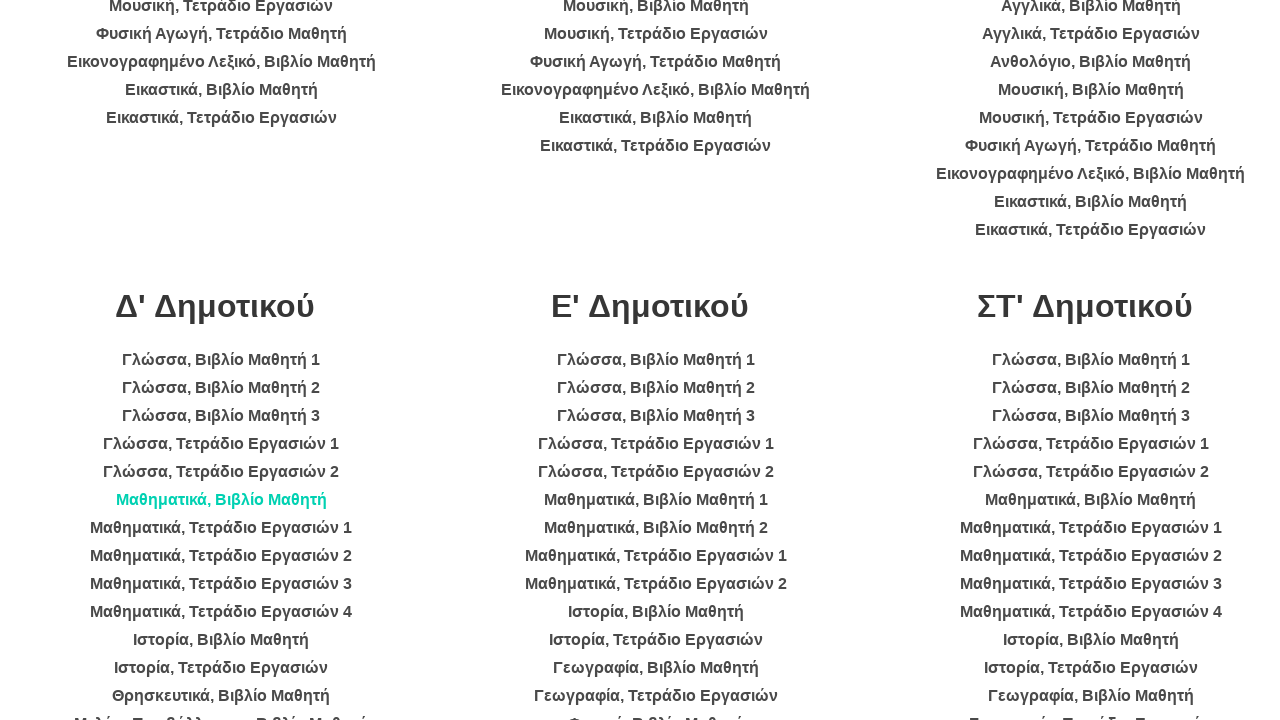

Clicked book link in category 4 at (221, 528) on ul >> nth=3 >> li >> nth=6
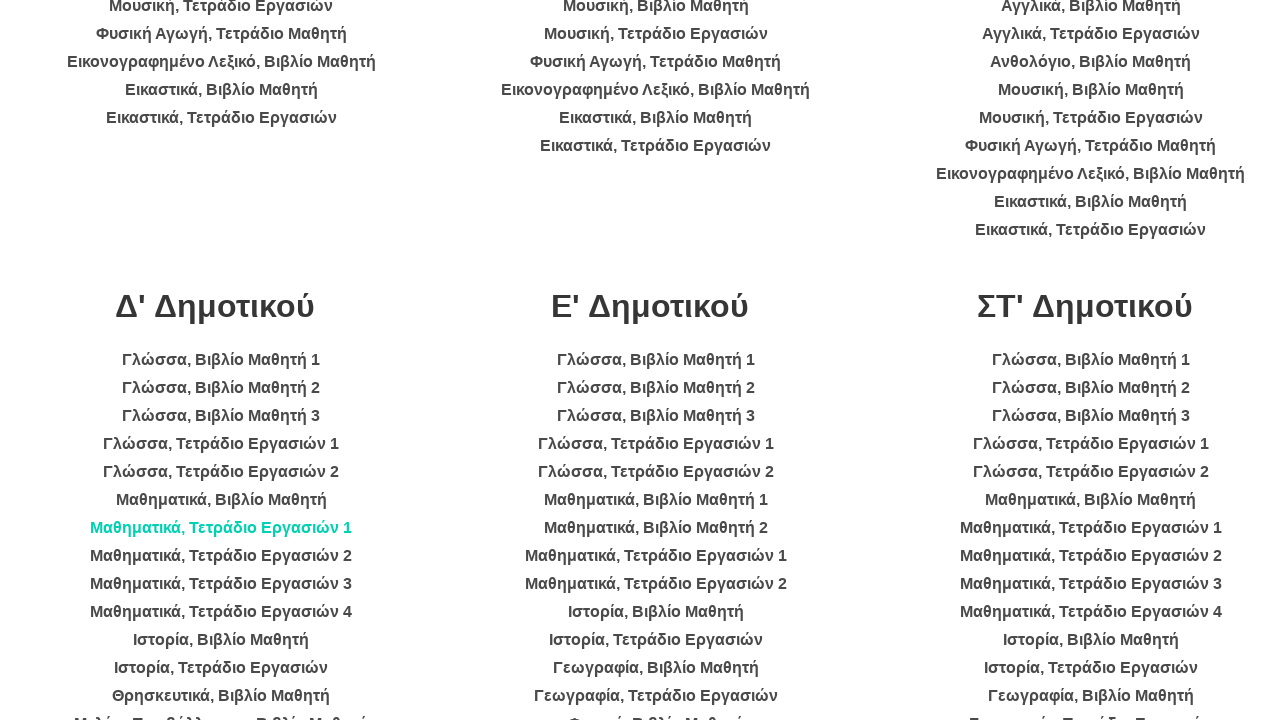

Waited 2 seconds for PDF to load in category 4
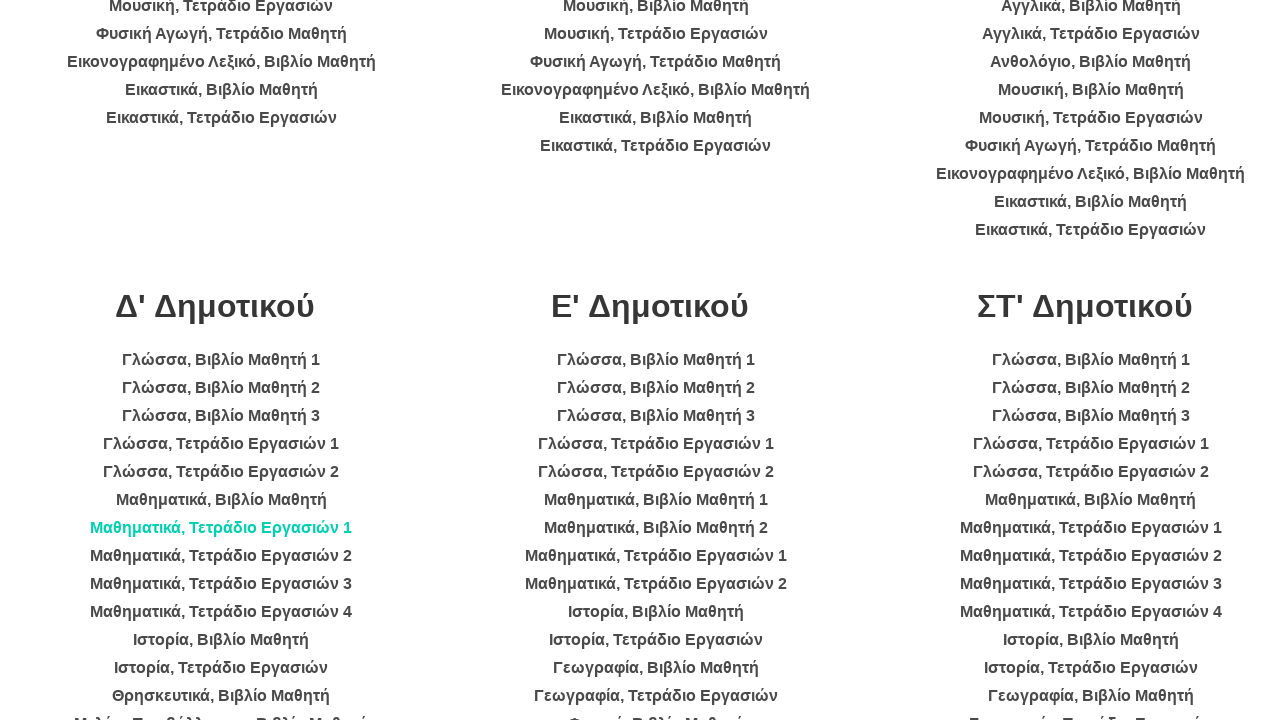

Clicked book link in category 4 at (221, 556) on ul >> nth=3 >> li >> nth=7
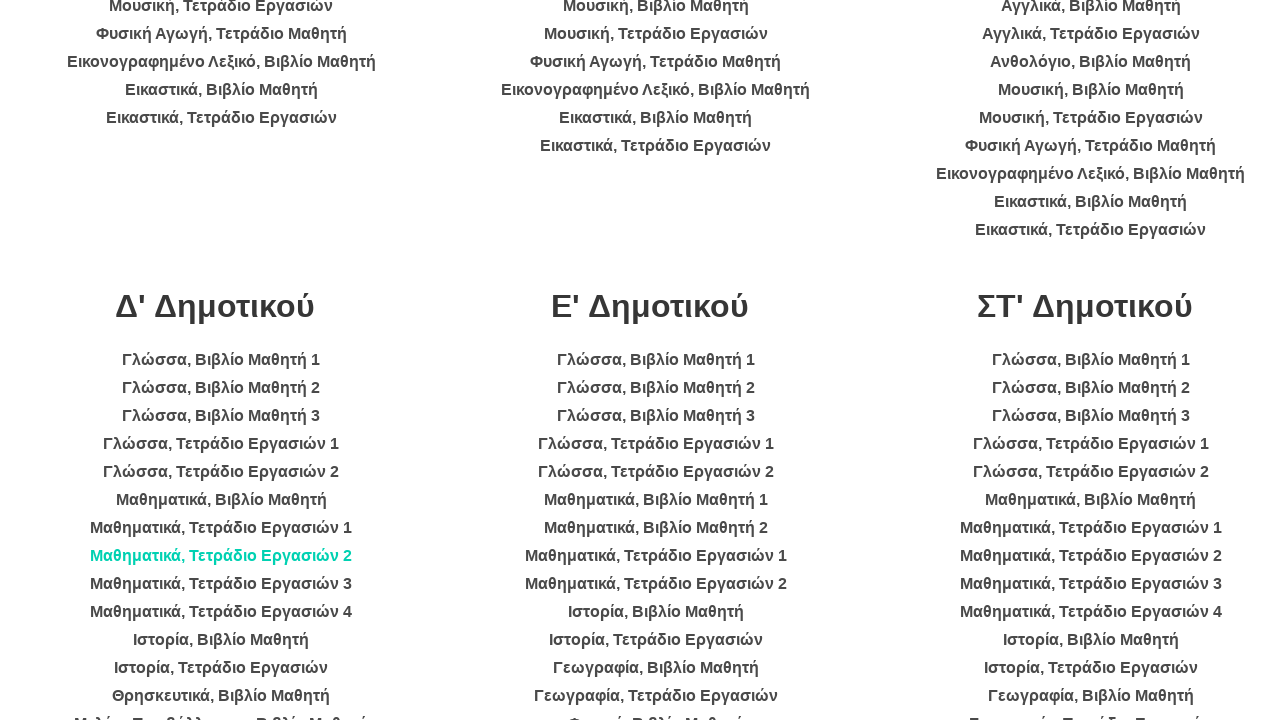

Waited 2 seconds for PDF to load in category 4
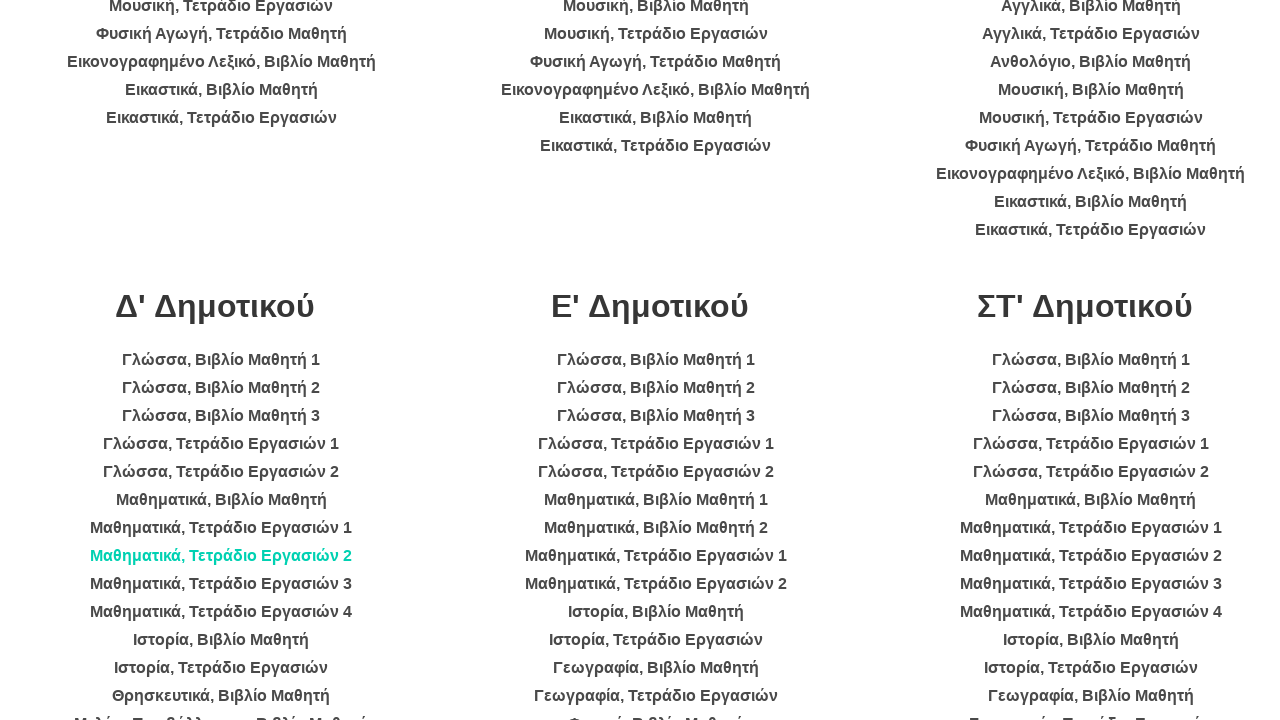

Clicked book link in category 4 at (221, 584) on ul >> nth=3 >> li >> nth=8
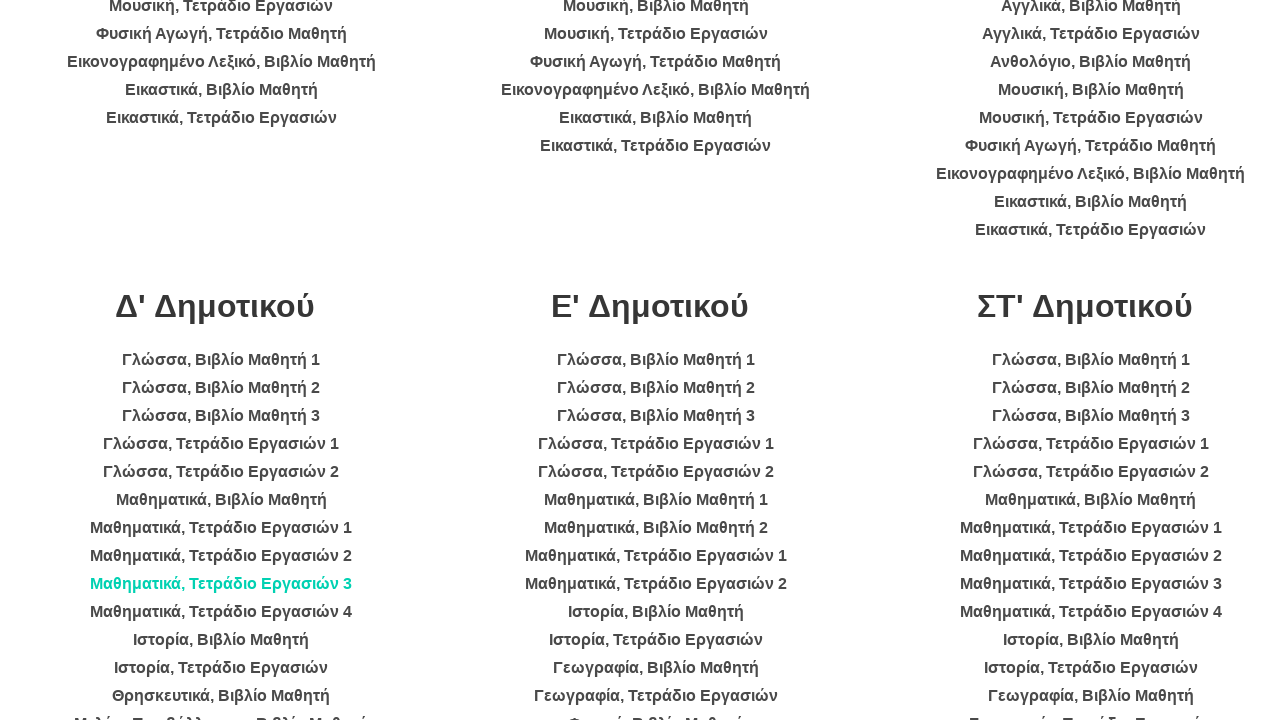

Waited 2 seconds for PDF to load in category 4
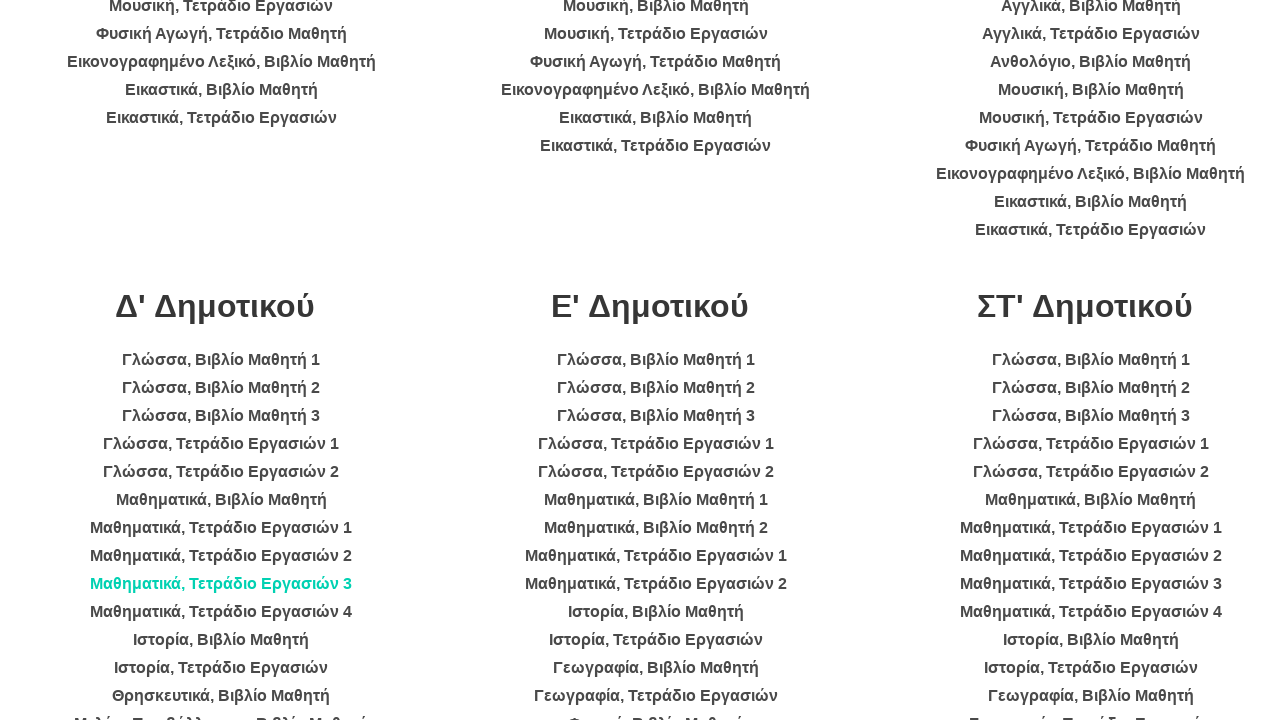

Clicked book link in category 4 at (221, 612) on ul >> nth=3 >> li >> nth=9
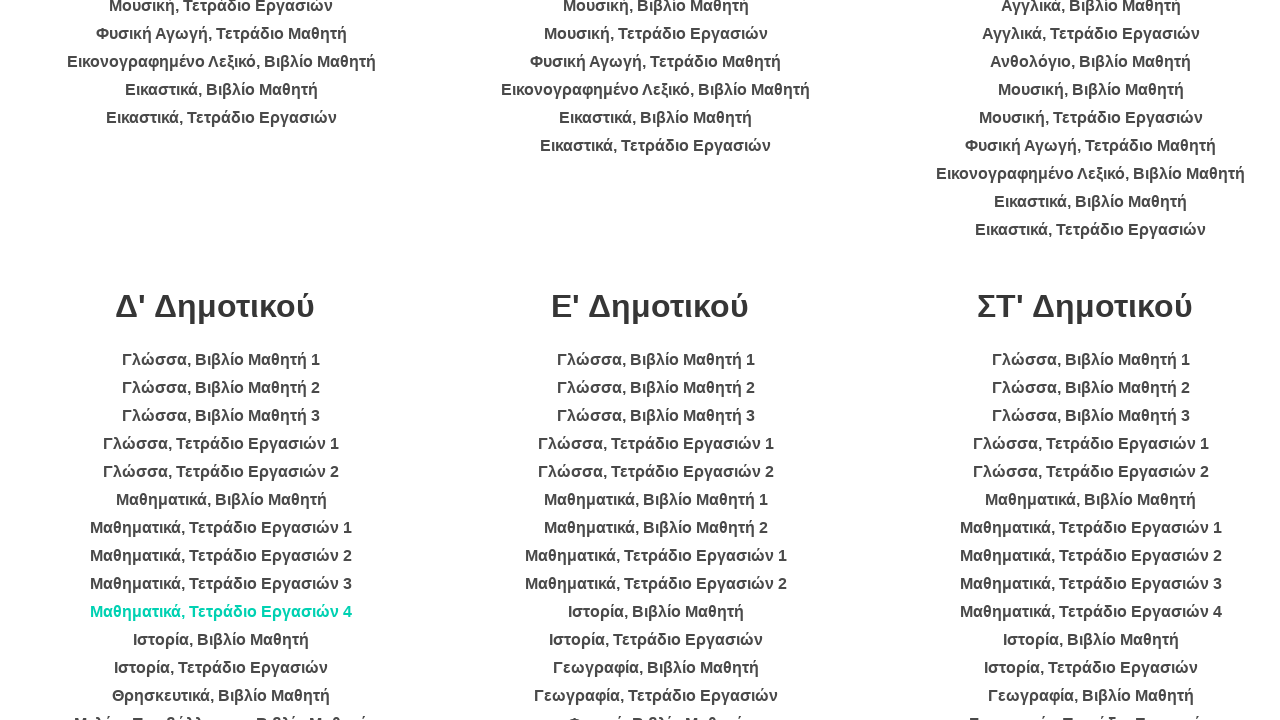

Waited 2 seconds for PDF to load in category 4
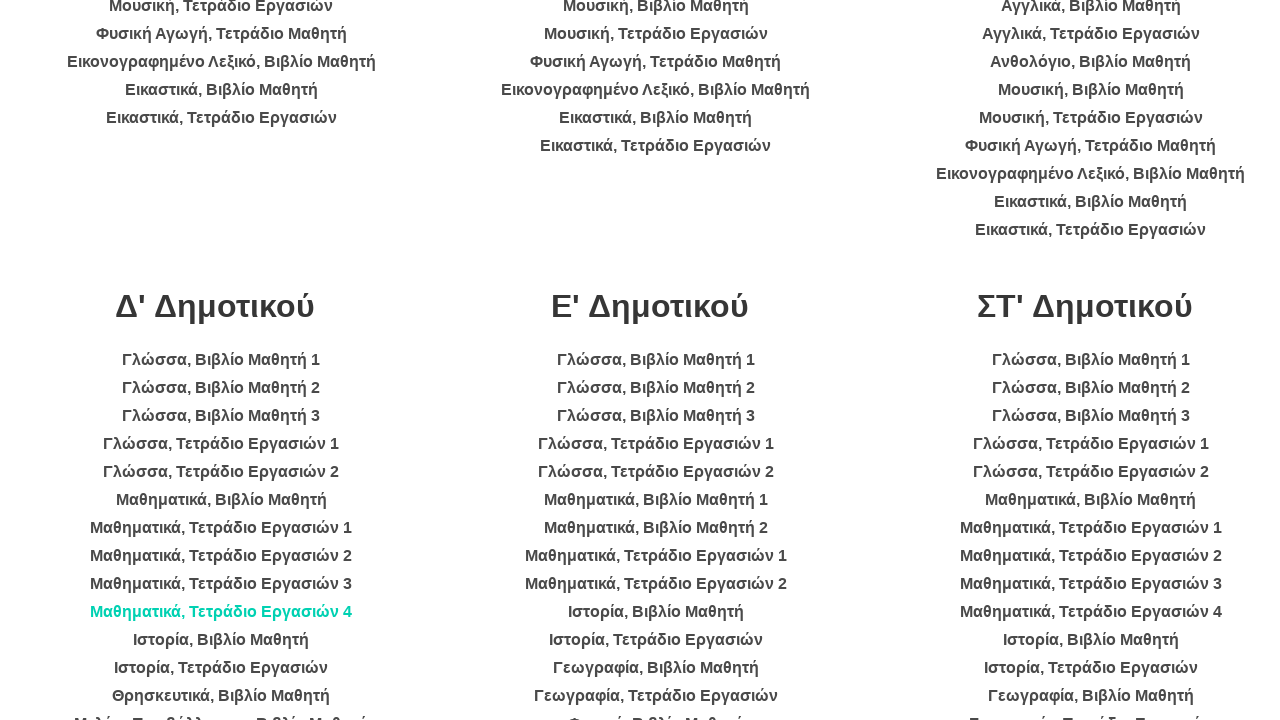

Clicked book link in category 4 at (221, 640) on ul >> nth=3 >> li >> nth=10
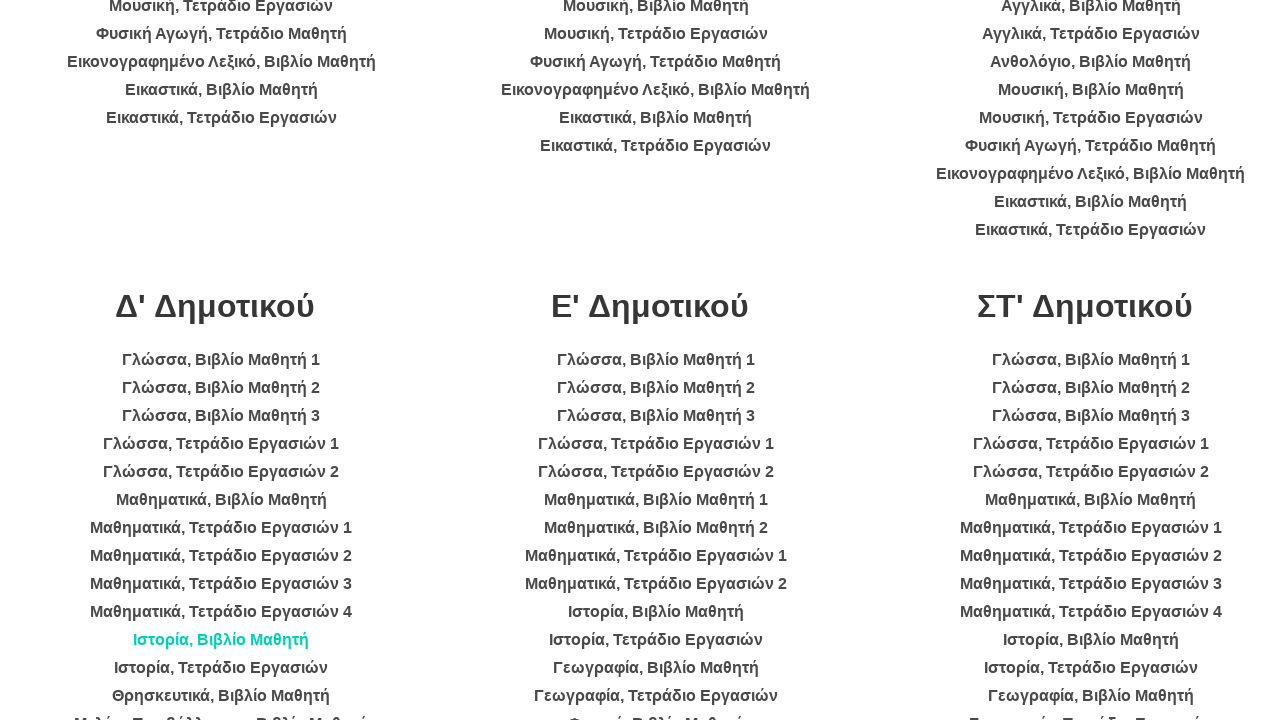

Waited 2 seconds for PDF to load in category 4
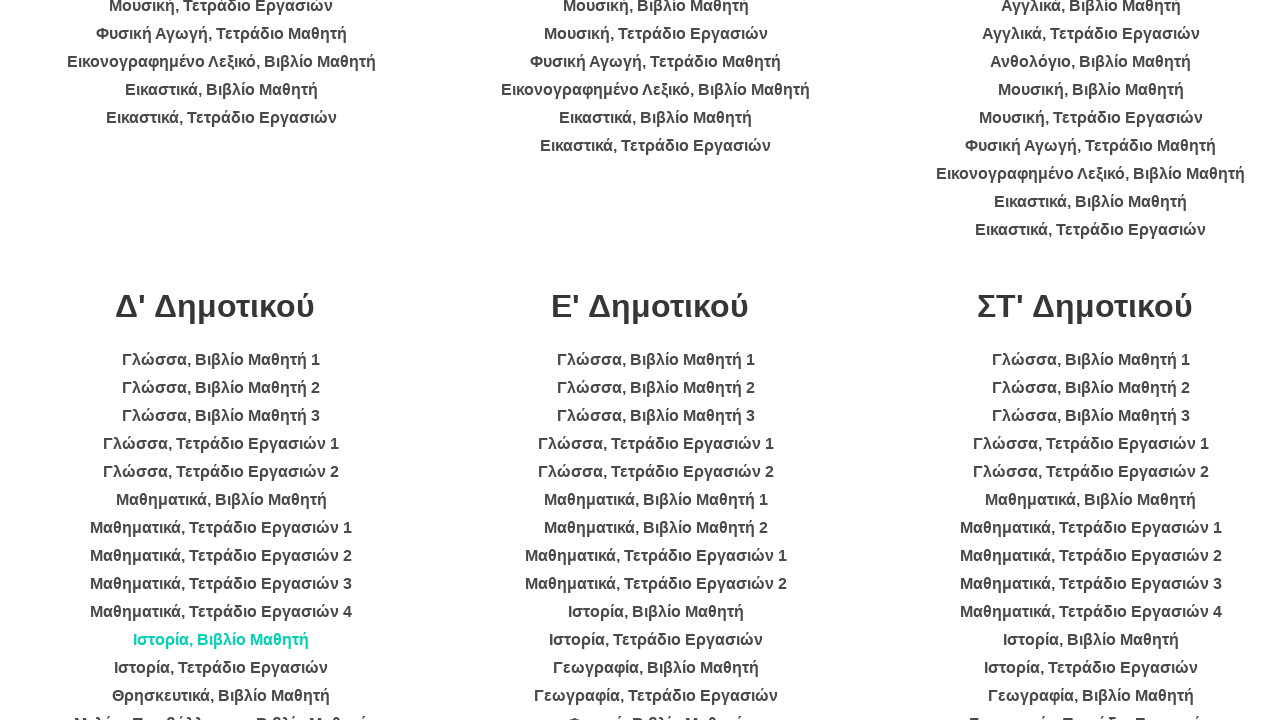

Clicked book link in category 4 at (221, 668) on ul >> nth=3 >> li >> nth=11
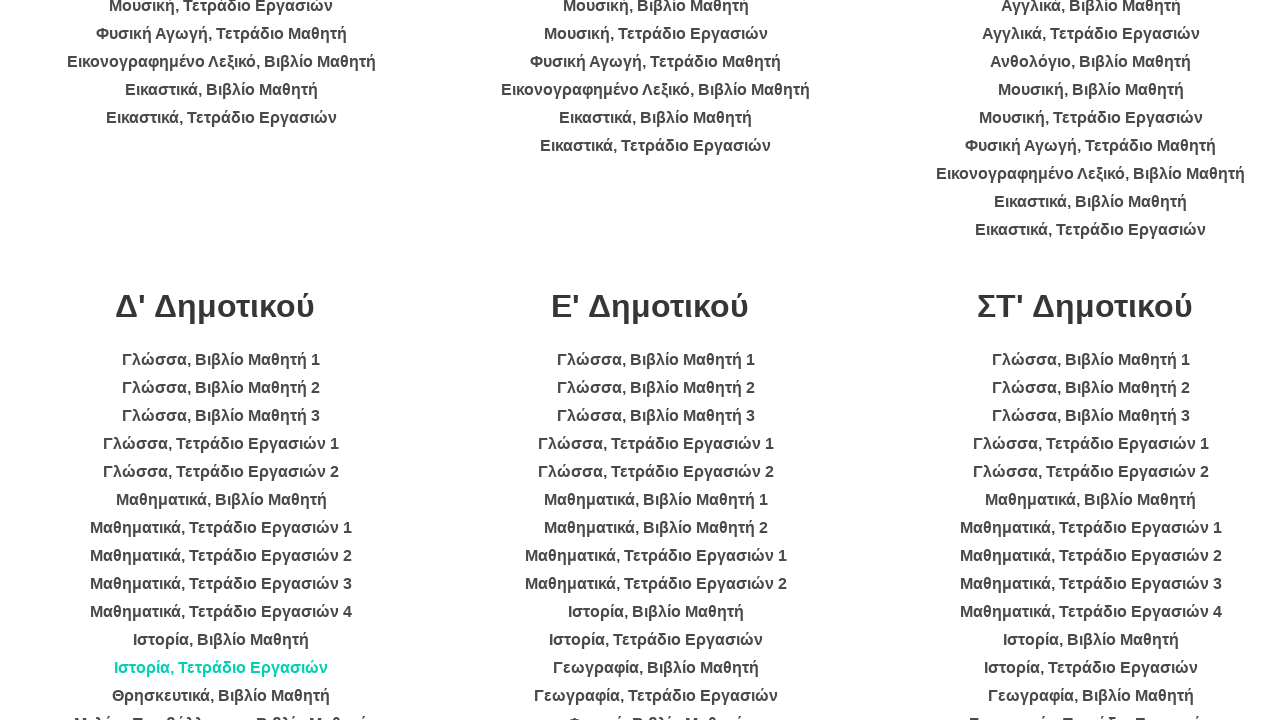

Waited 2 seconds for PDF to load in category 4
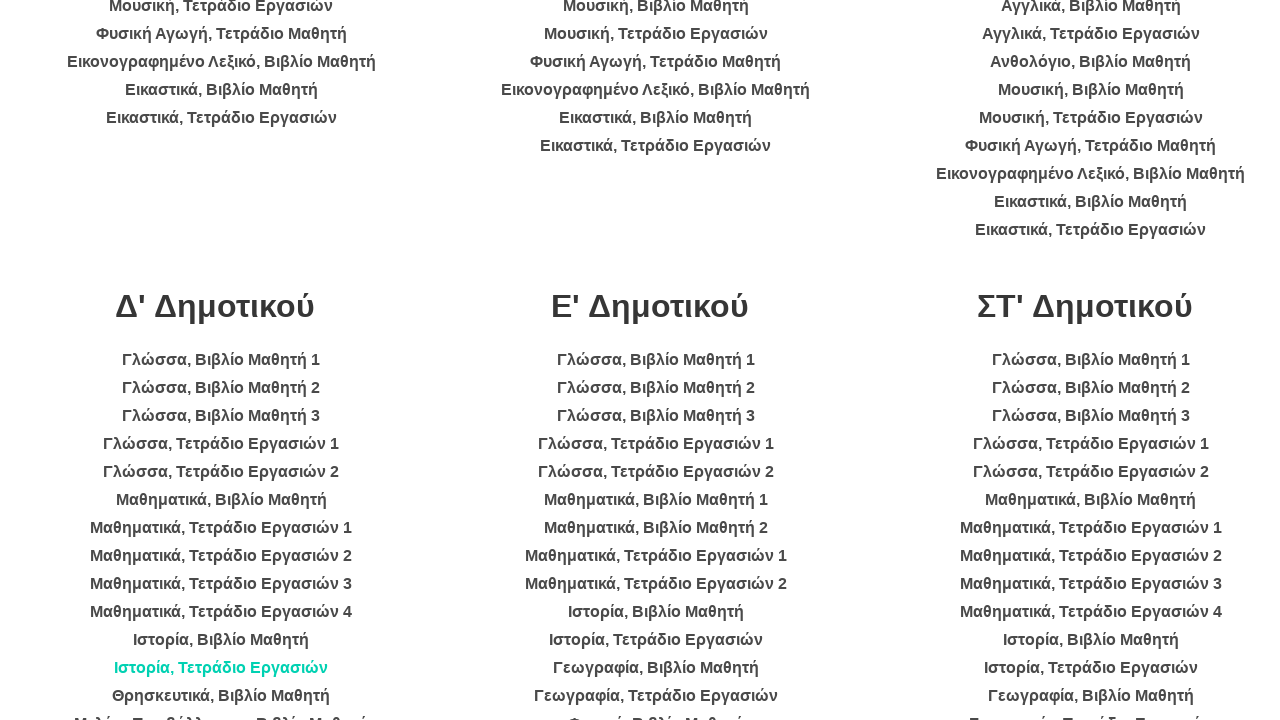

Clicked book link in category 4 at (221, 696) on ul >> nth=3 >> li >> nth=12
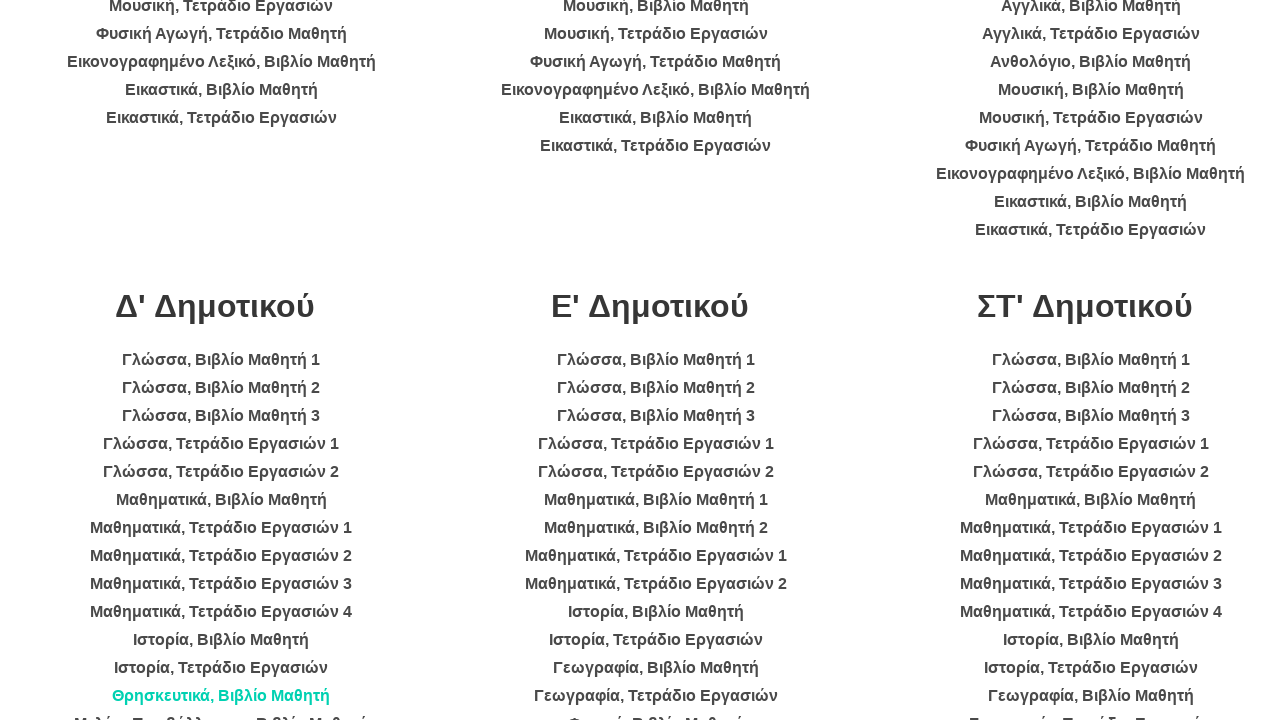

Waited 2 seconds for PDF to load in category 4
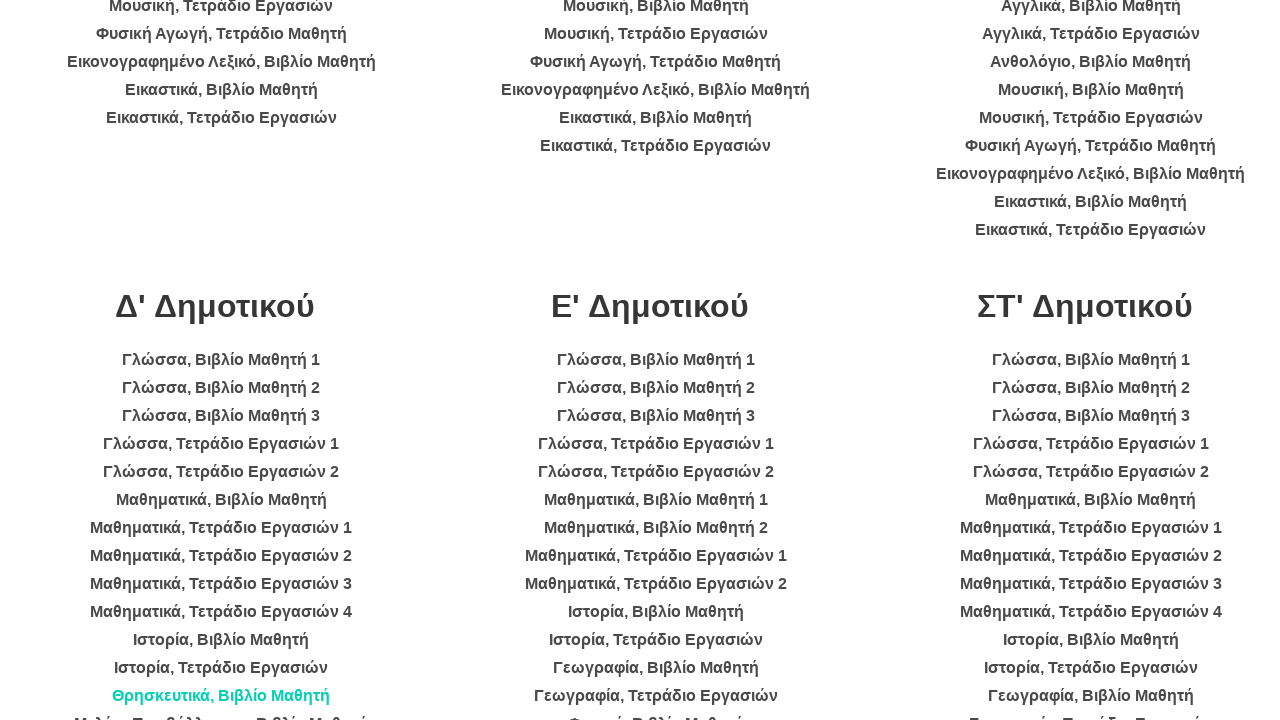

Clicked book link in category 4 at (221, 708) on ul >> nth=3 >> li >> nth=13
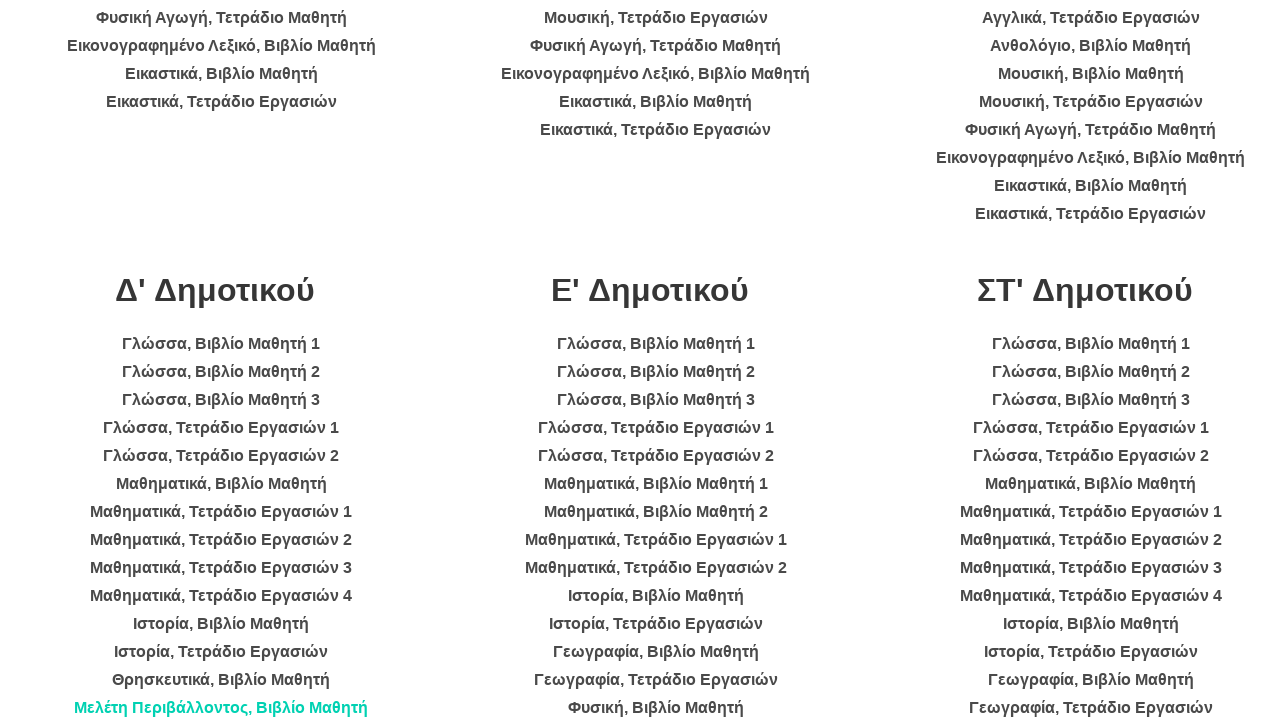

Waited 2 seconds for PDF to load in category 4
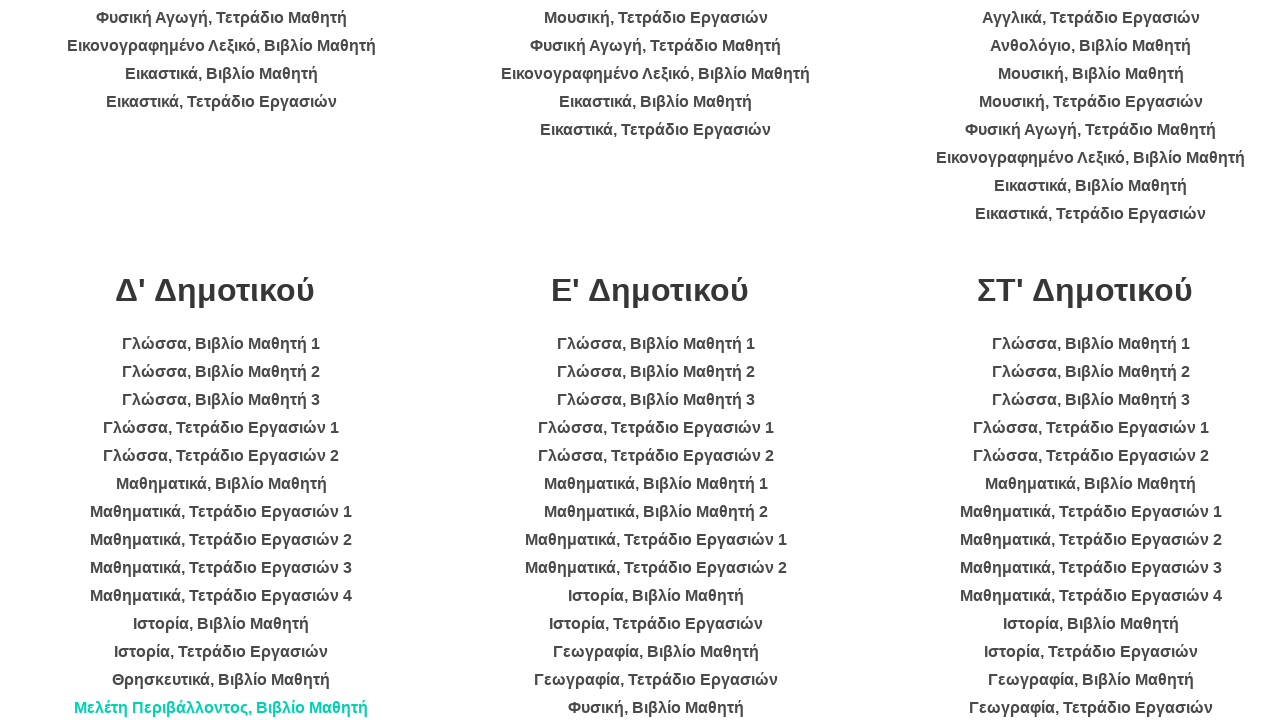

Clicked book link in category 4 at (221, 360) on ul >> nth=3 >> li >> nth=14
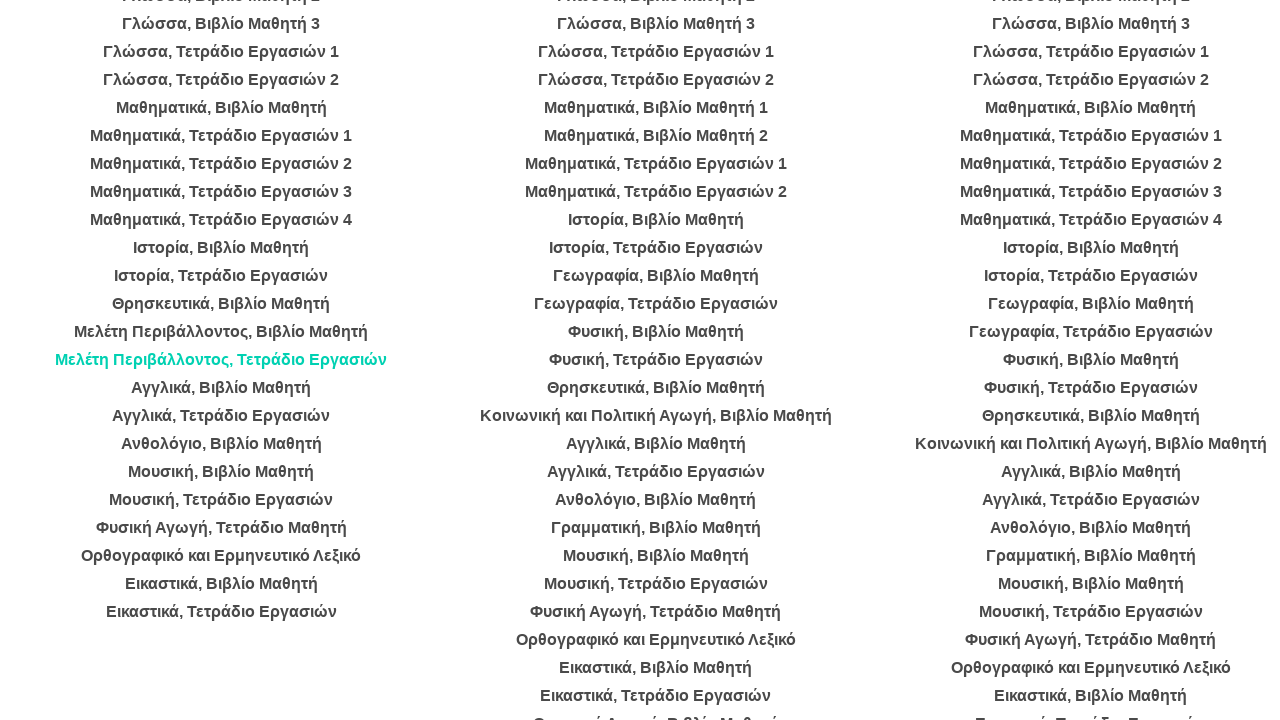

Waited 2 seconds for PDF to load in category 4
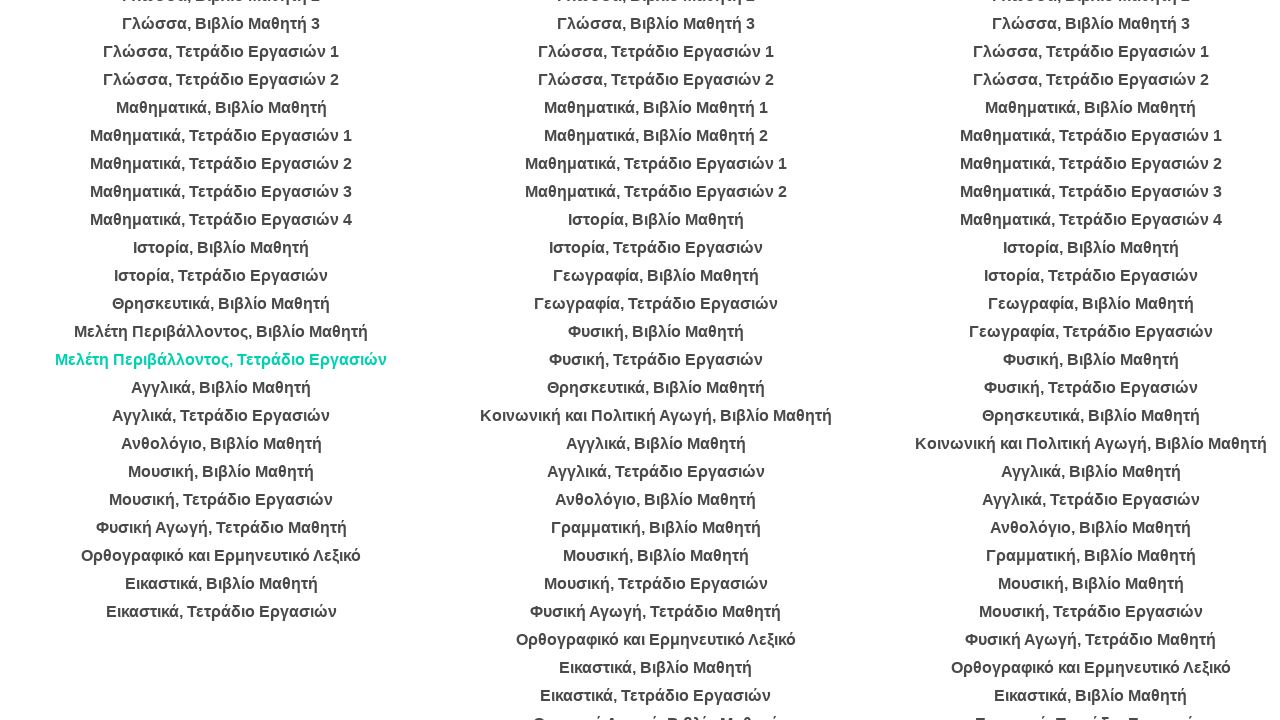

Clicked book link in category 4 at (221, 388) on ul >> nth=3 >> li >> nth=15
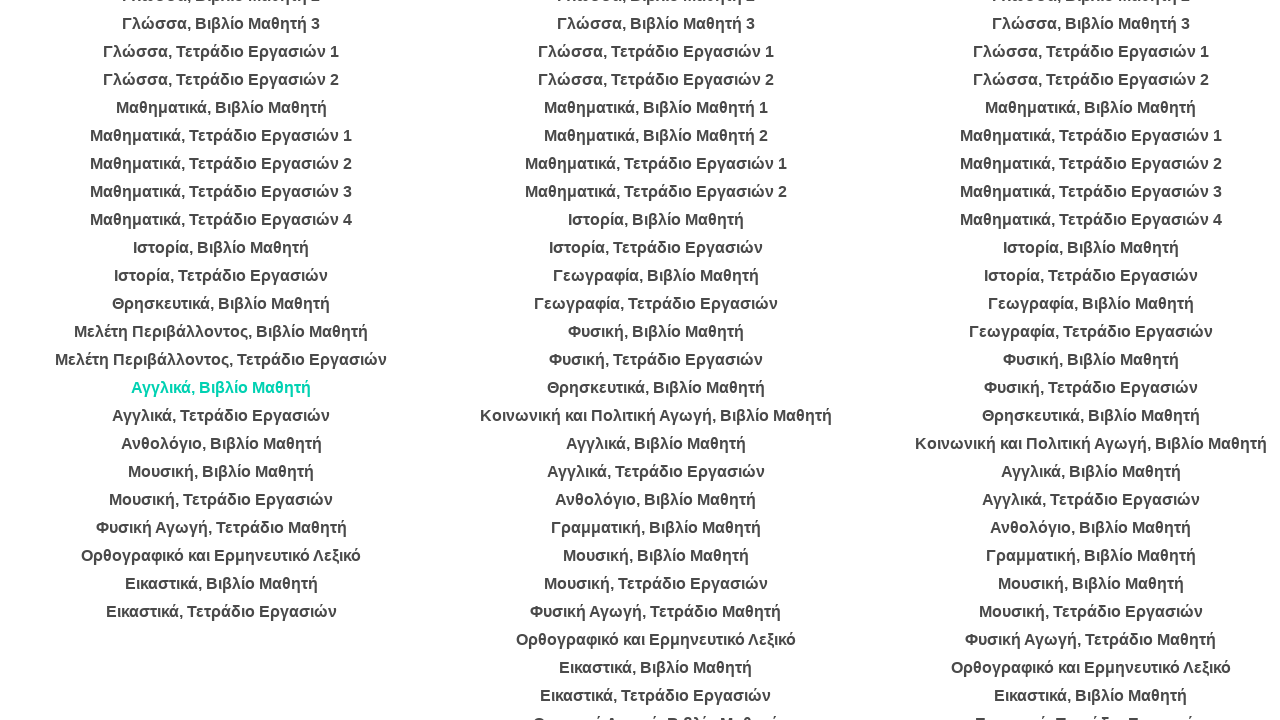

Waited 2 seconds for PDF to load in category 4
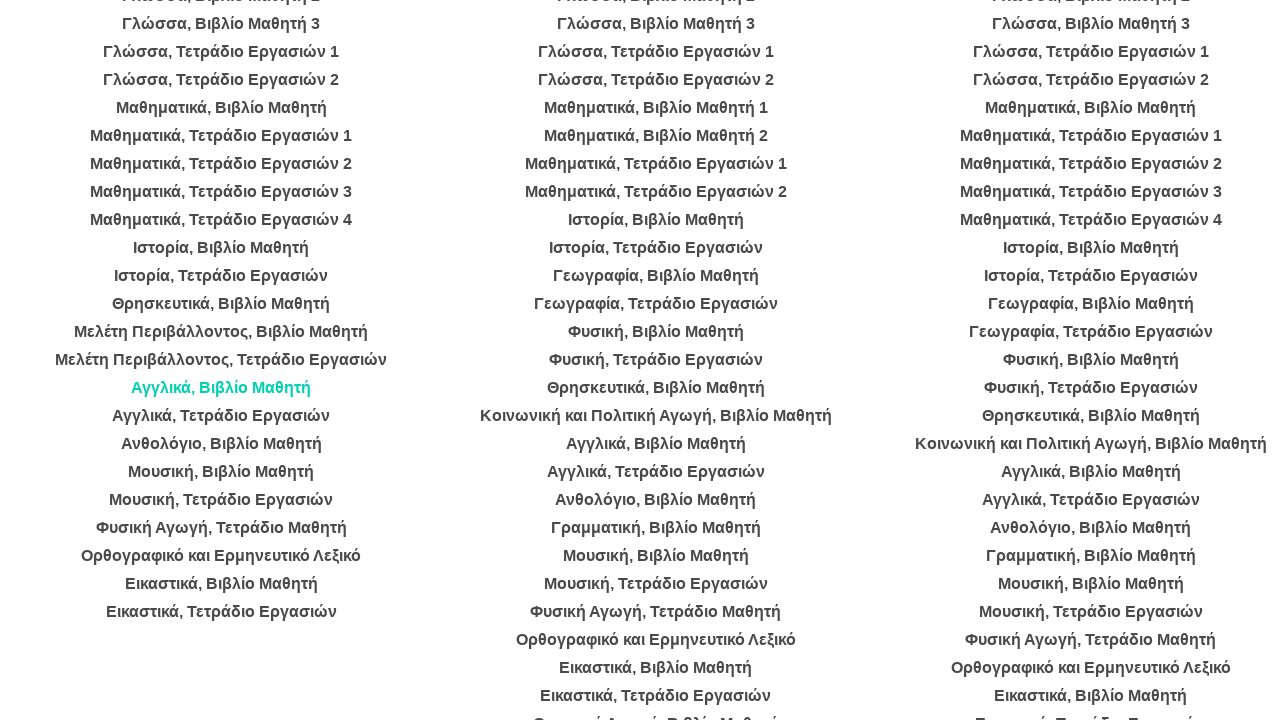

Clicked book link in category 4 at (221, 416) on ul >> nth=3 >> li >> nth=16
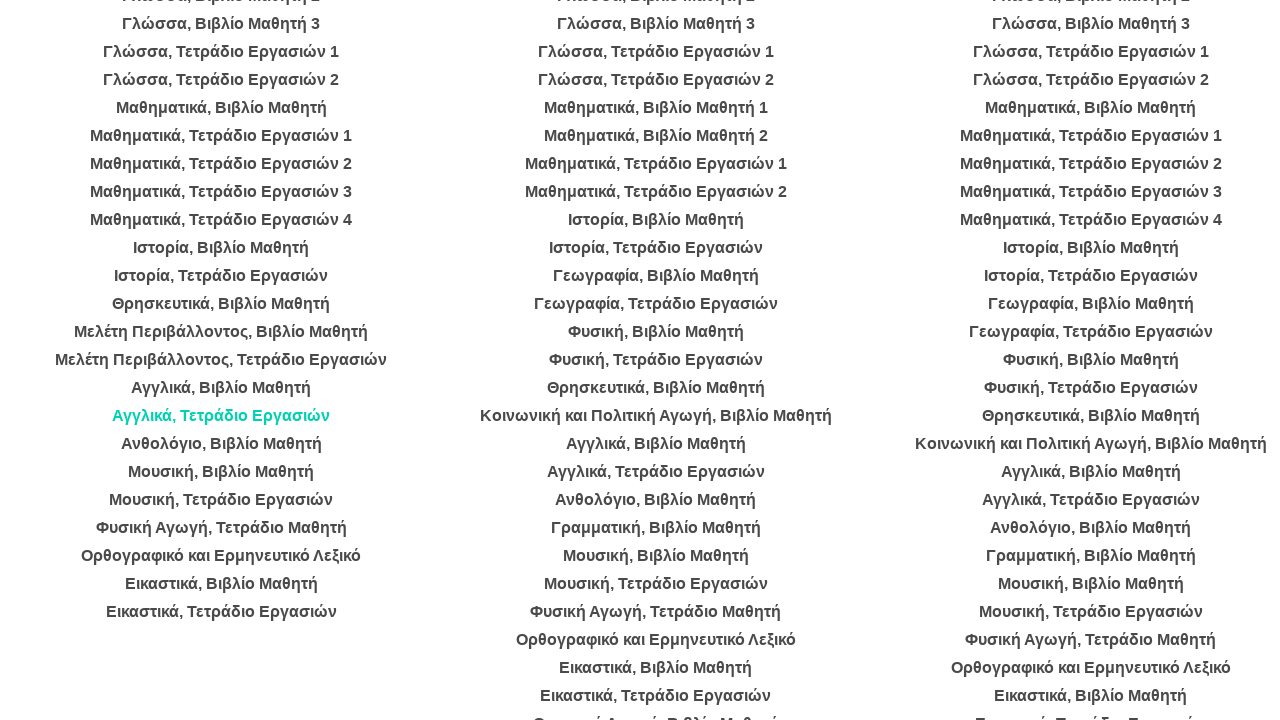

Waited 2 seconds for PDF to load in category 4
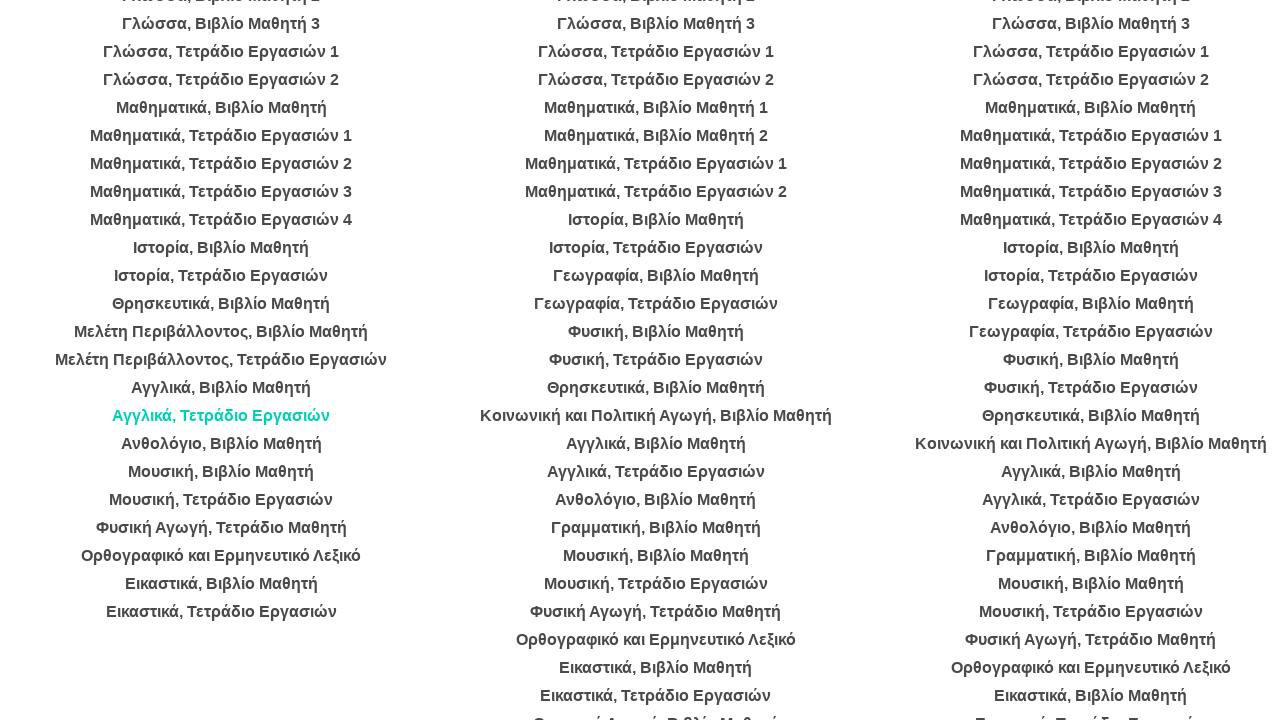

Clicked book link in category 4 at (221, 444) on ul >> nth=3 >> li >> nth=17
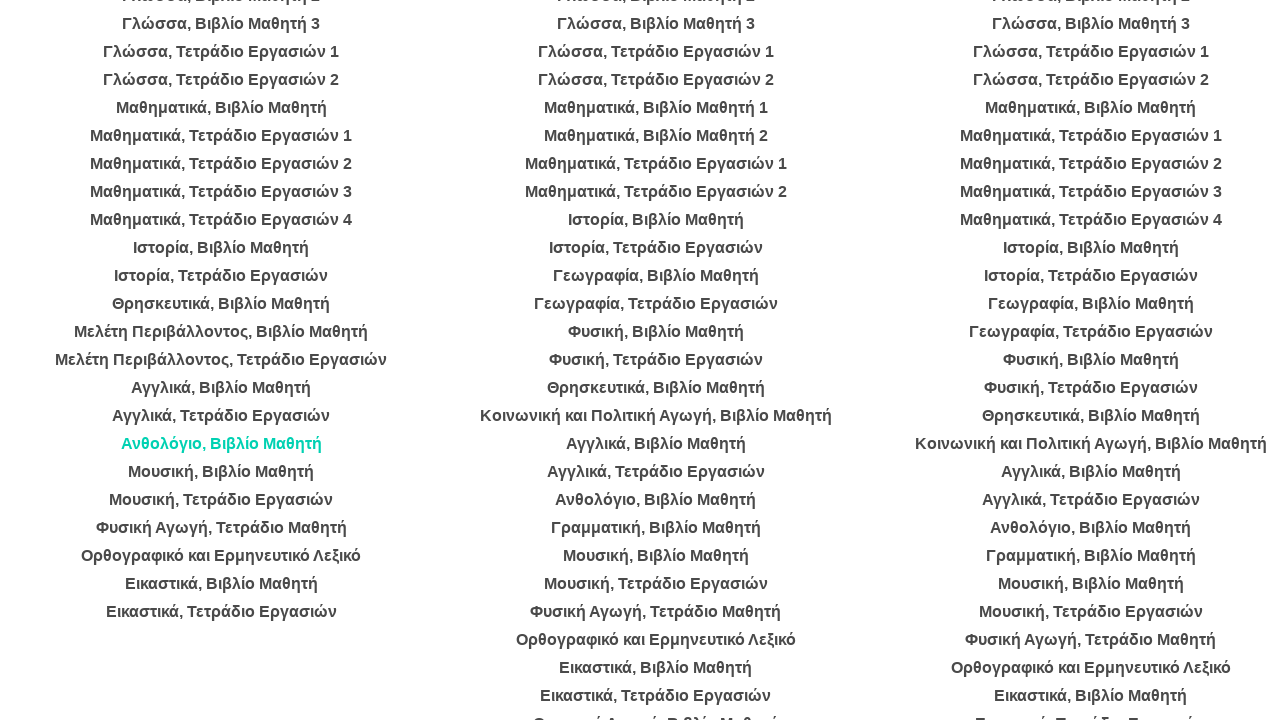

Waited 2 seconds for PDF to load in category 4
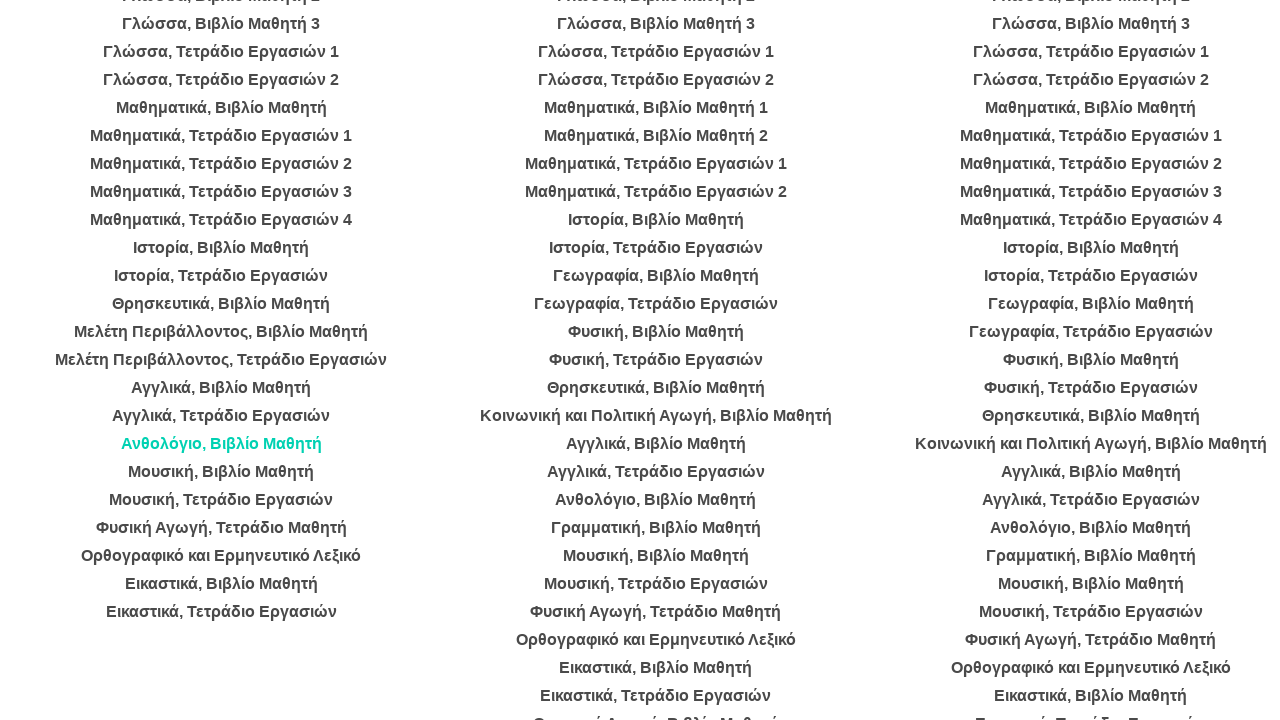

Clicked book link in category 4 at (221, 472) on ul >> nth=3 >> li >> nth=18
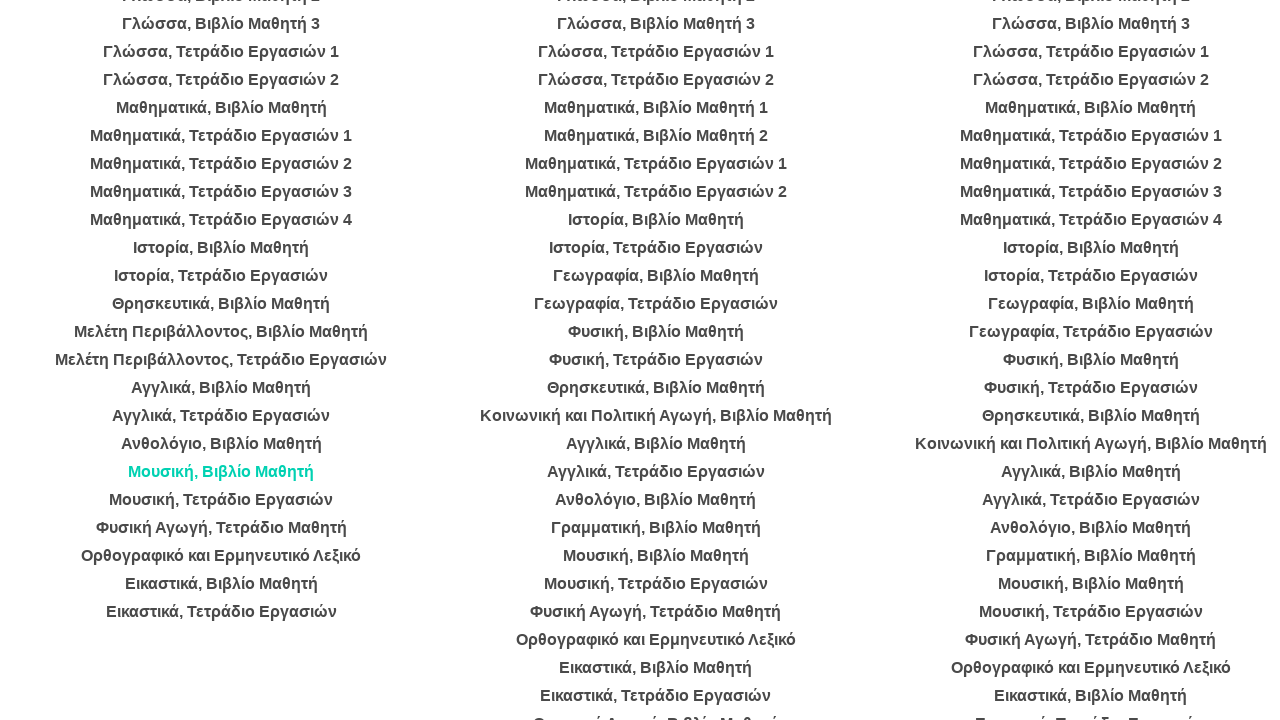

Waited 2 seconds for PDF to load in category 4
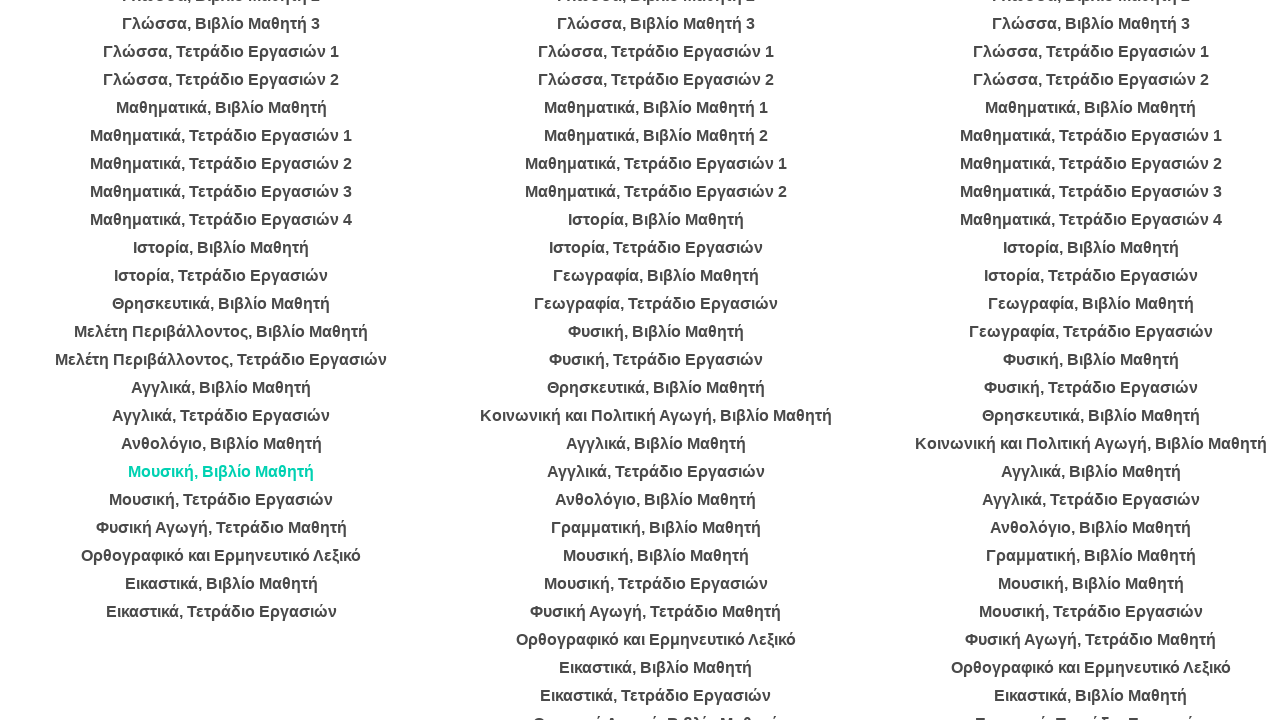

Clicked book link in category 4 at (221, 500) on ul >> nth=3 >> li >> nth=19
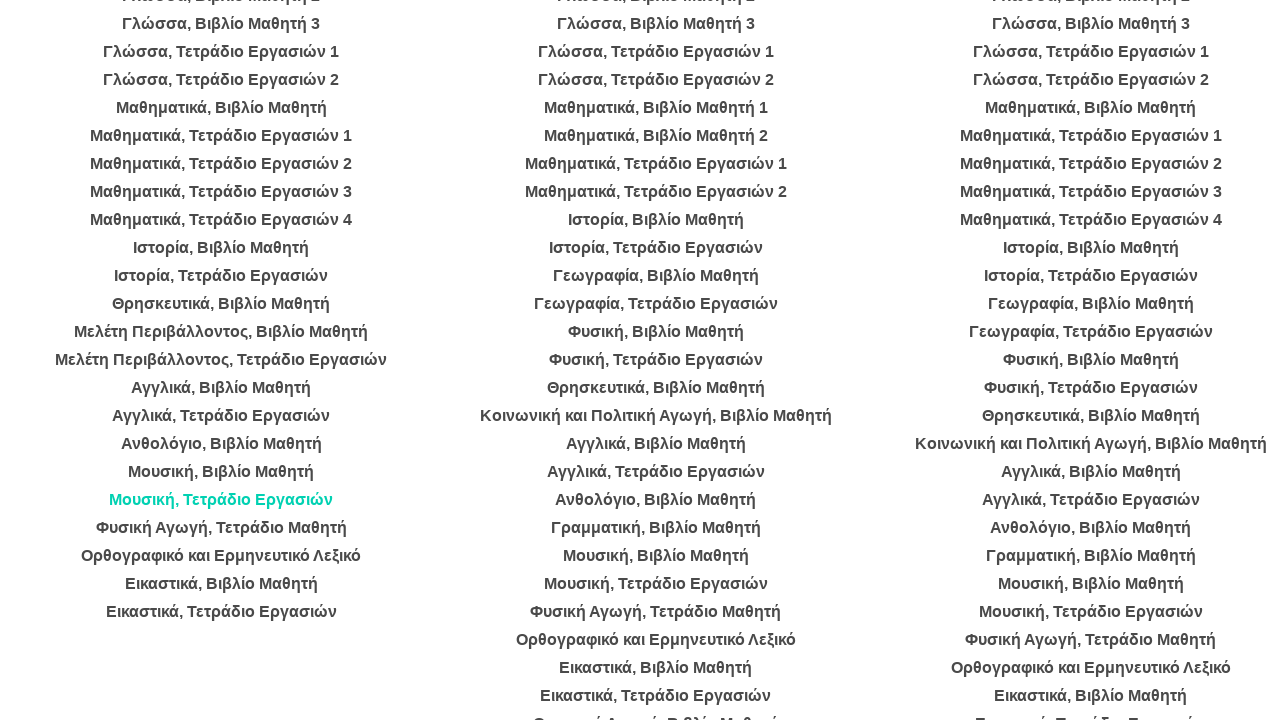

Waited 2 seconds for PDF to load in category 4
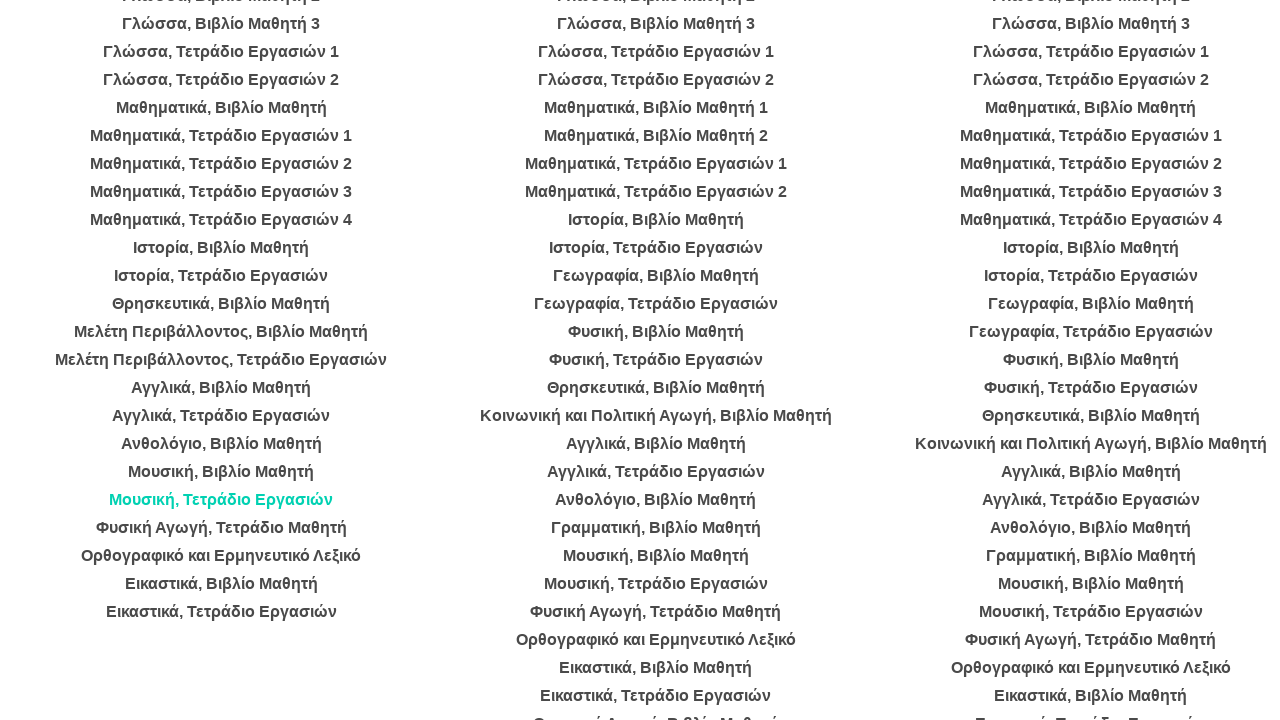

Clicked book link in category 4 at (221, 528) on ul >> nth=3 >> li >> nth=20
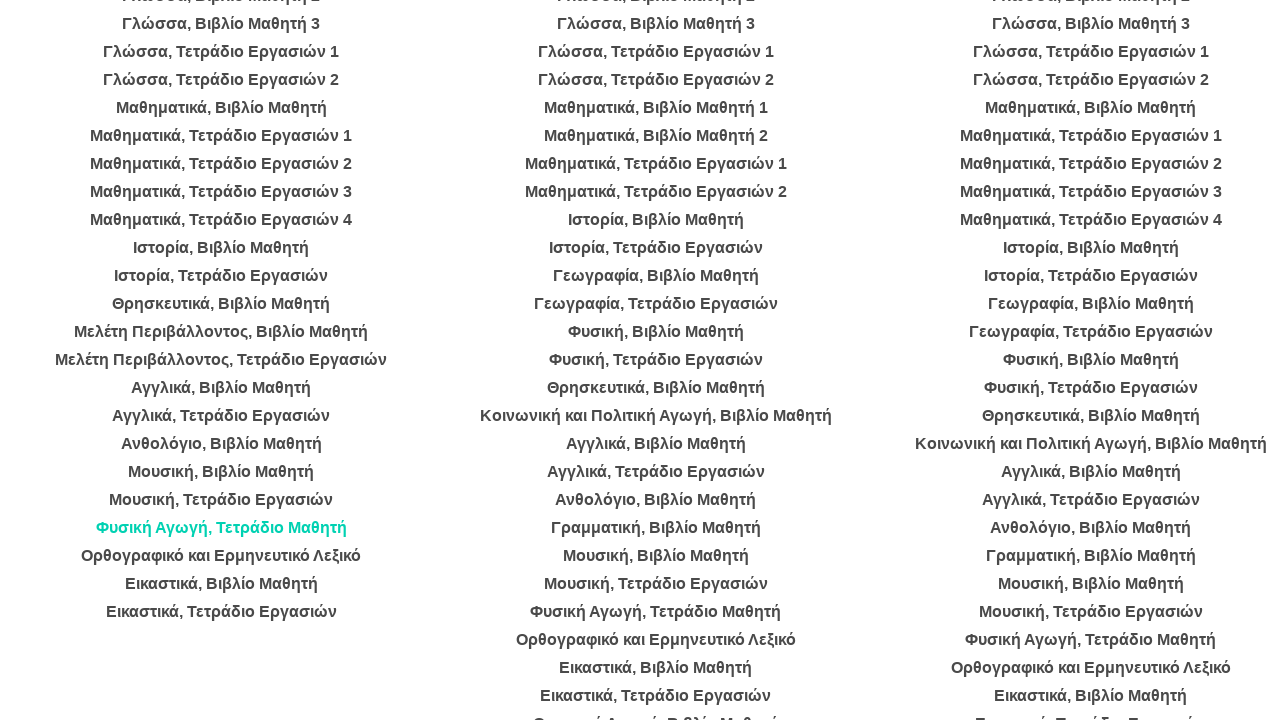

Waited 2 seconds for PDF to load in category 4
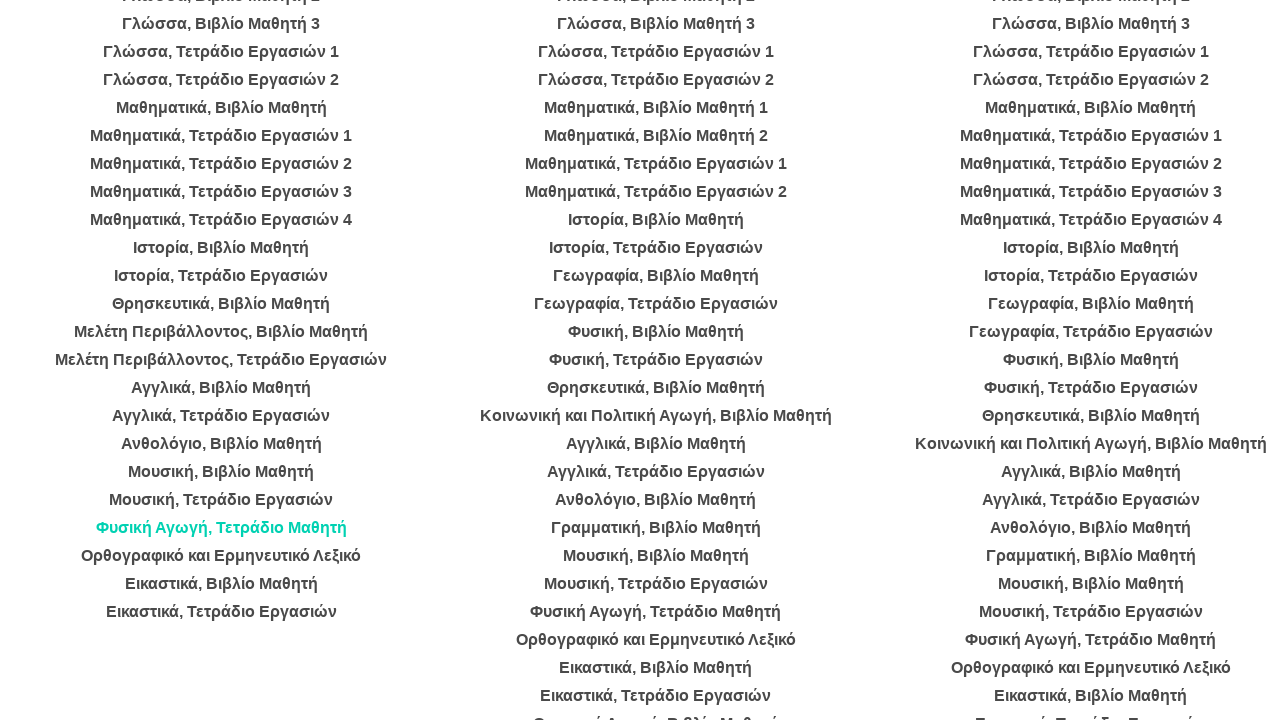

Clicked book link in category 4 at (221, 556) on ul >> nth=3 >> li >> nth=21
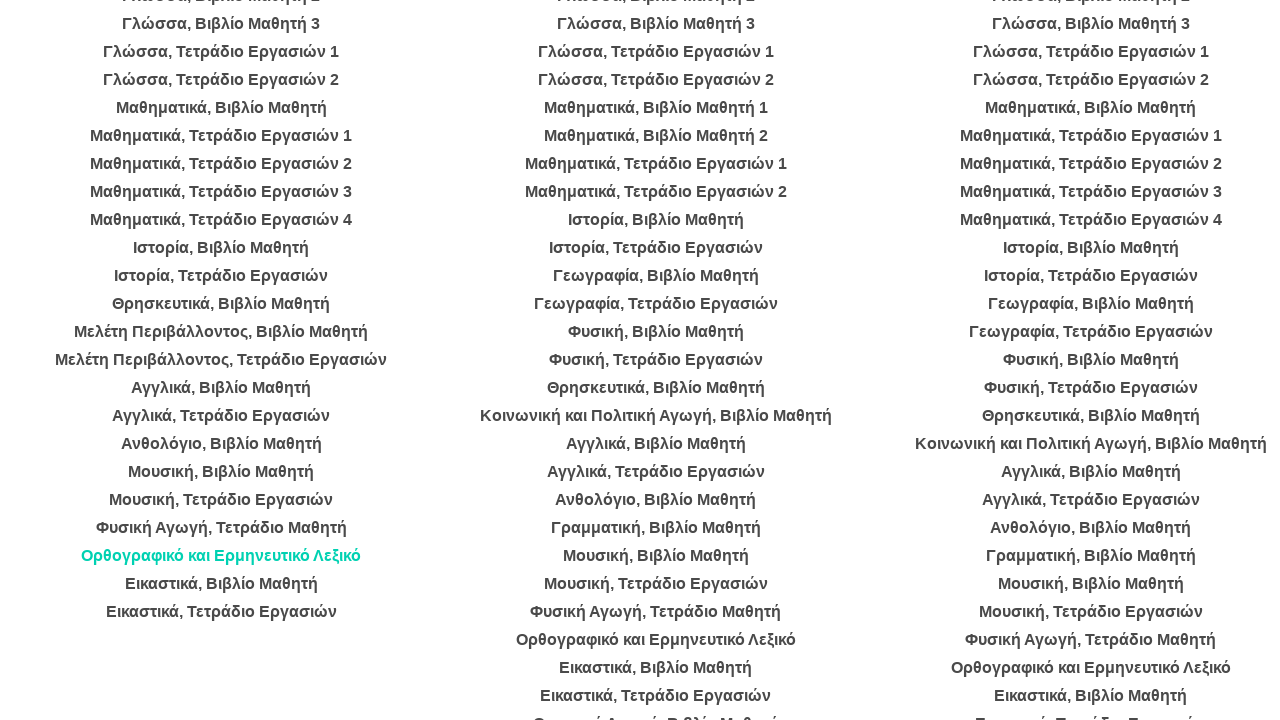

Waited 2 seconds for PDF to load in category 4
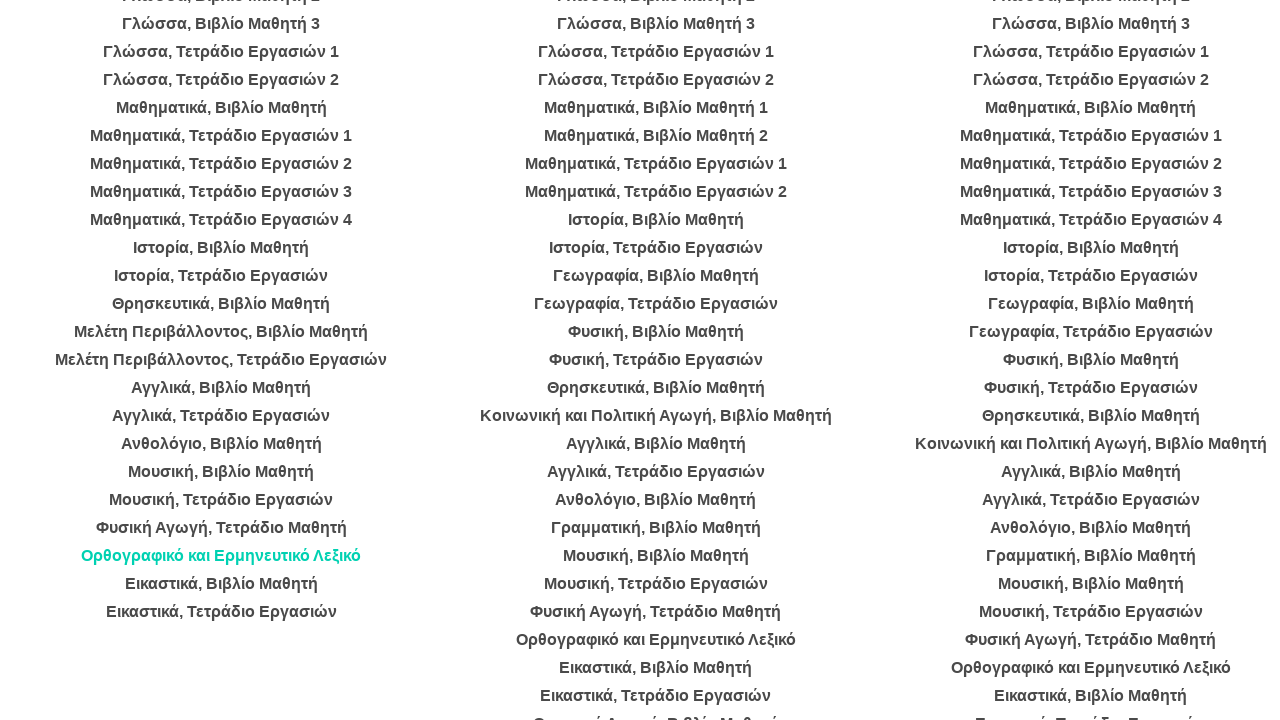

Clicked book link in category 4 at (221, 584) on ul >> nth=3 >> li >> nth=22
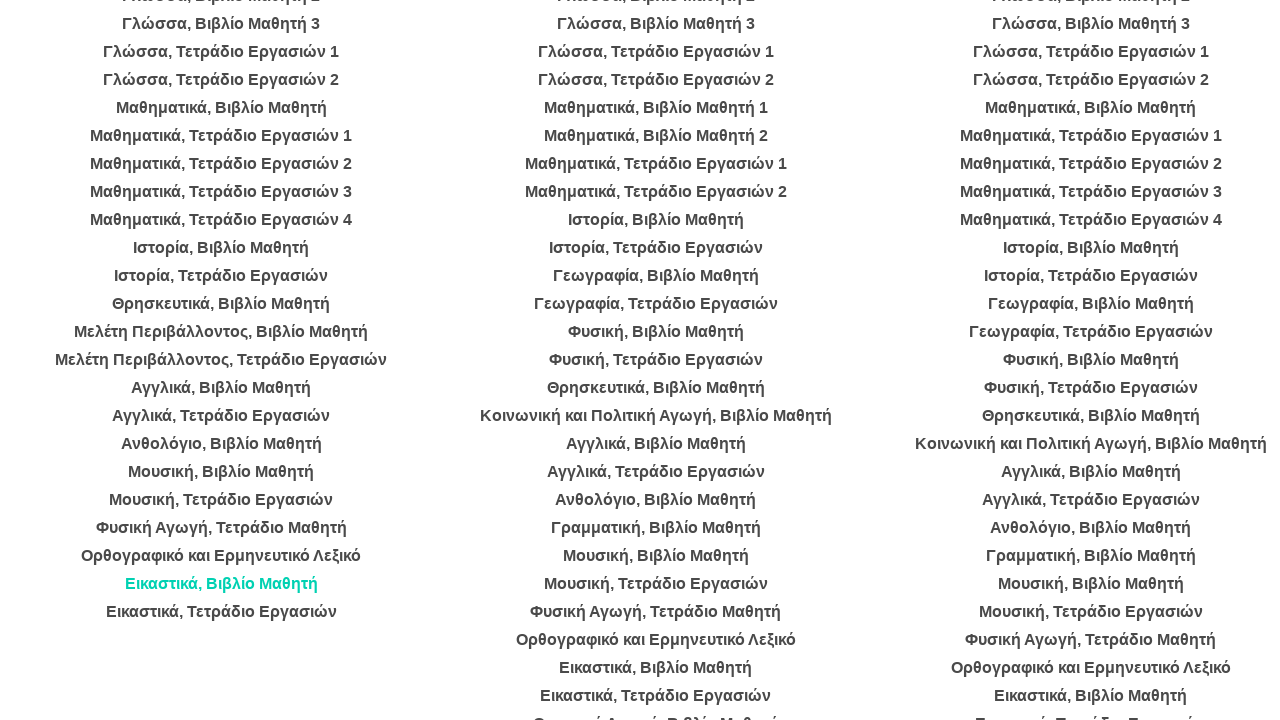

Waited 2 seconds for PDF to load in category 4
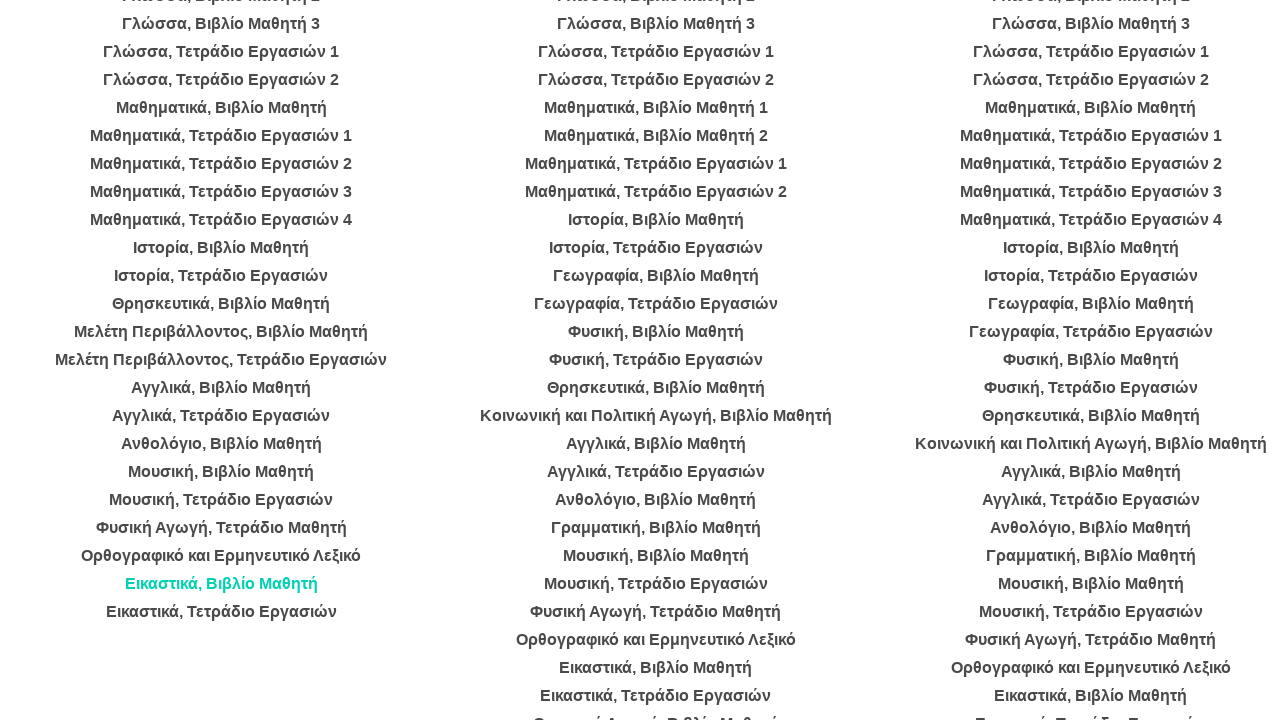

Clicked book link in category 4 at (221, 612) on ul >> nth=3 >> li >> nth=23
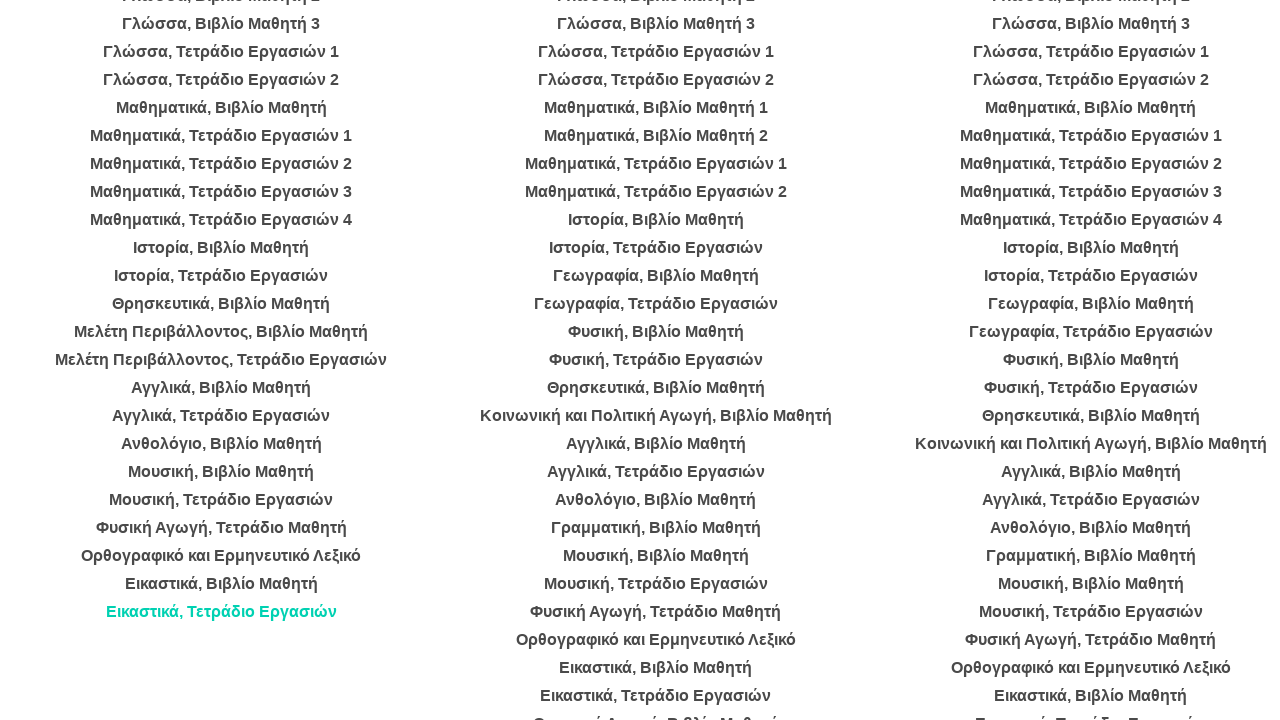

Waited 2 seconds for PDF to load in category 4
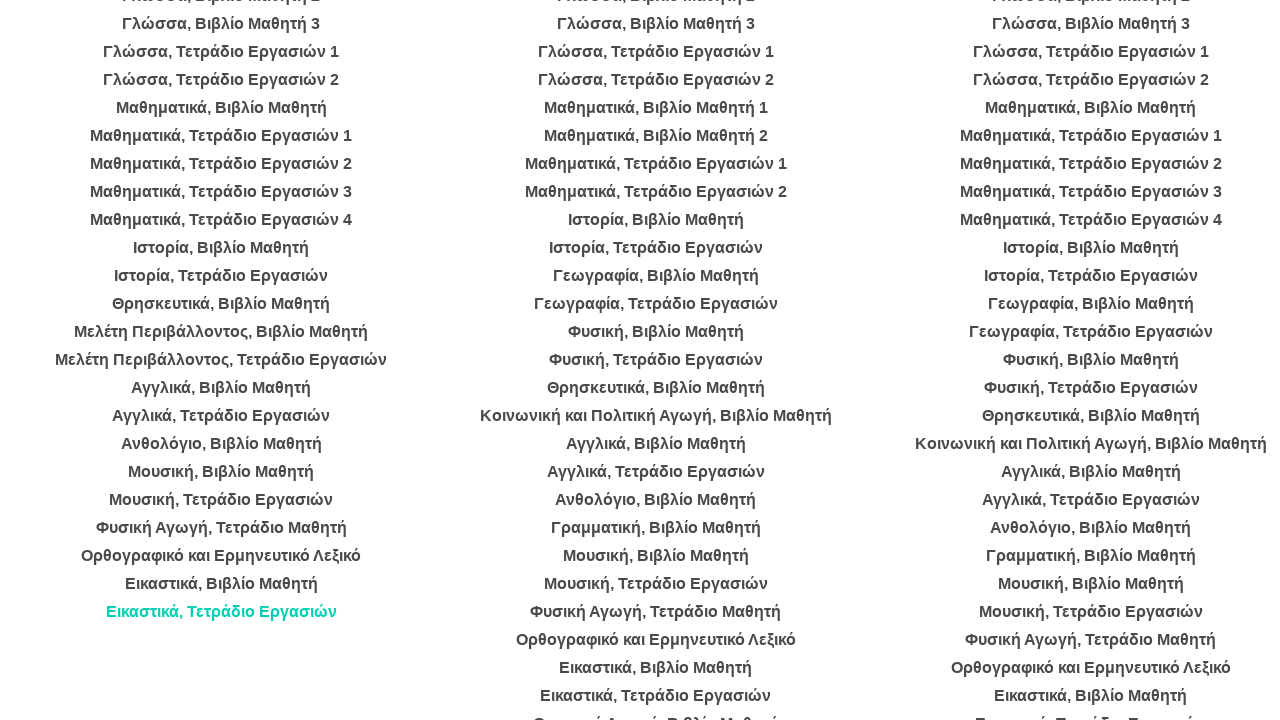

Clicked book link in category 5 at (656, 360) on ul >> nth=4 >> li >> nth=0
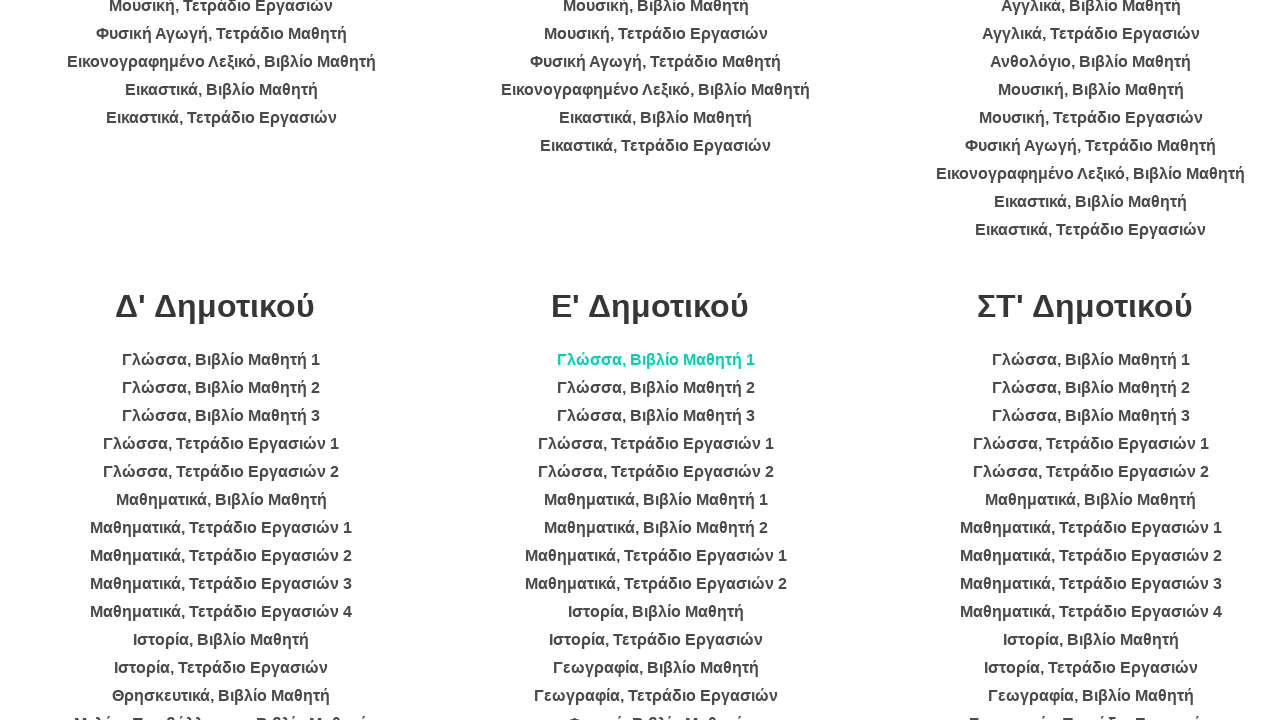

Waited 2 seconds for PDF to load in category 5
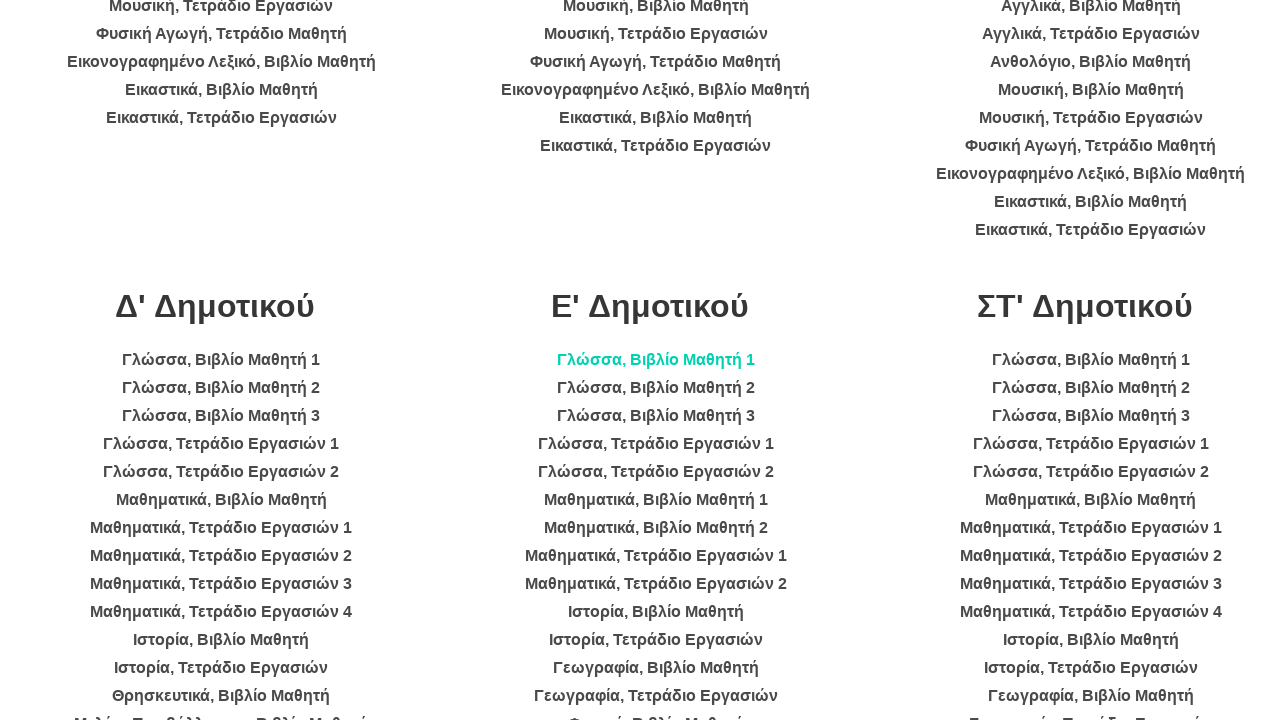

Clicked book link in category 5 at (656, 388) on ul >> nth=4 >> li >> nth=1
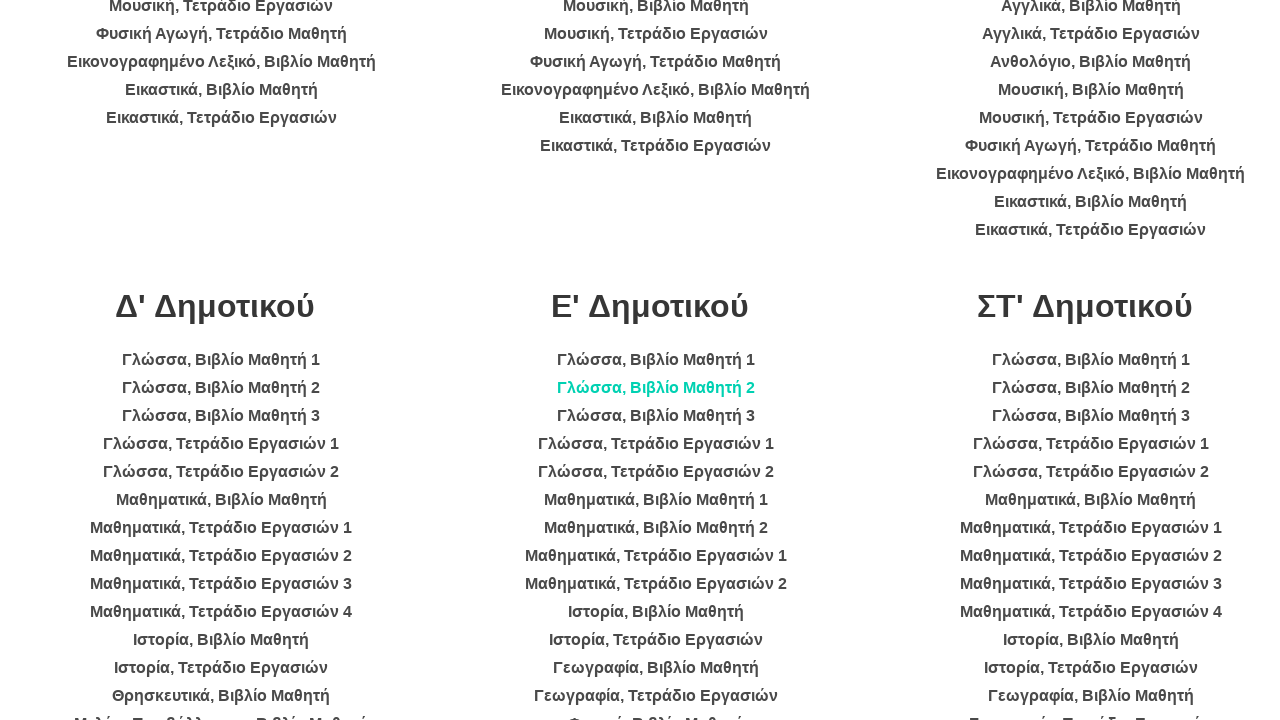

Waited 2 seconds for PDF to load in category 5
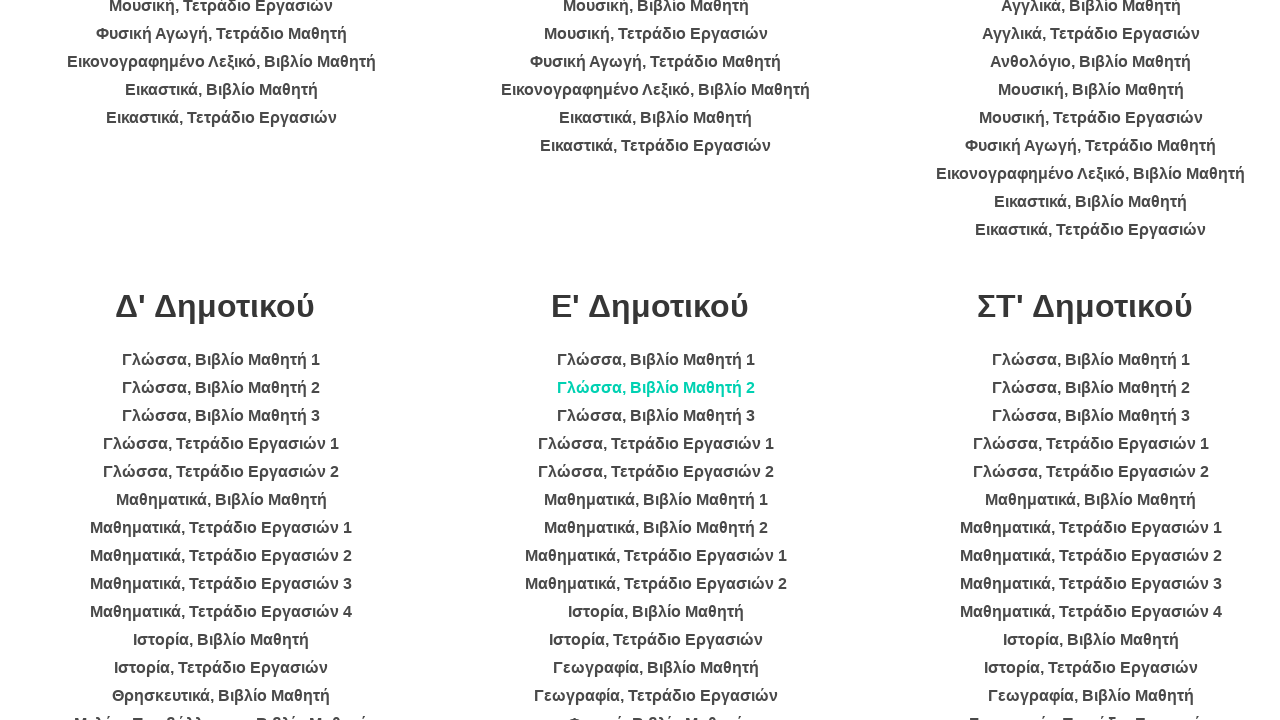

Clicked book link in category 5 at (656, 416) on ul >> nth=4 >> li >> nth=2
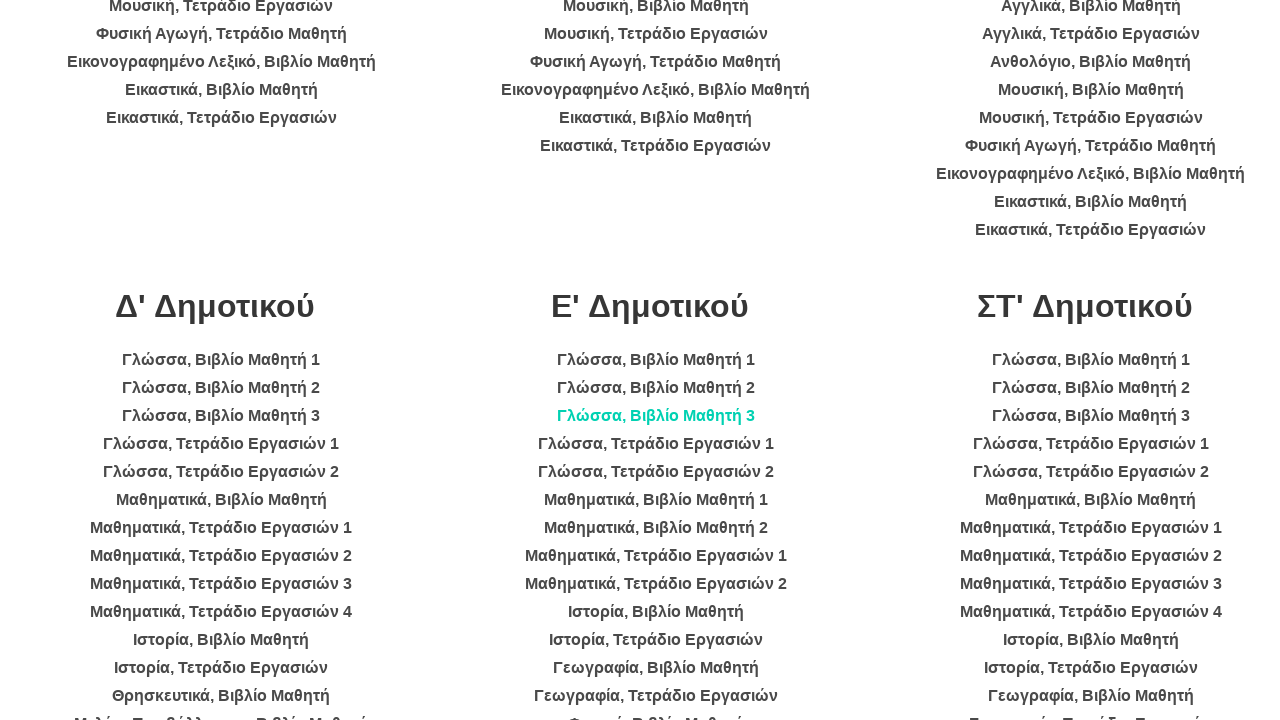

Waited 2 seconds for PDF to load in category 5
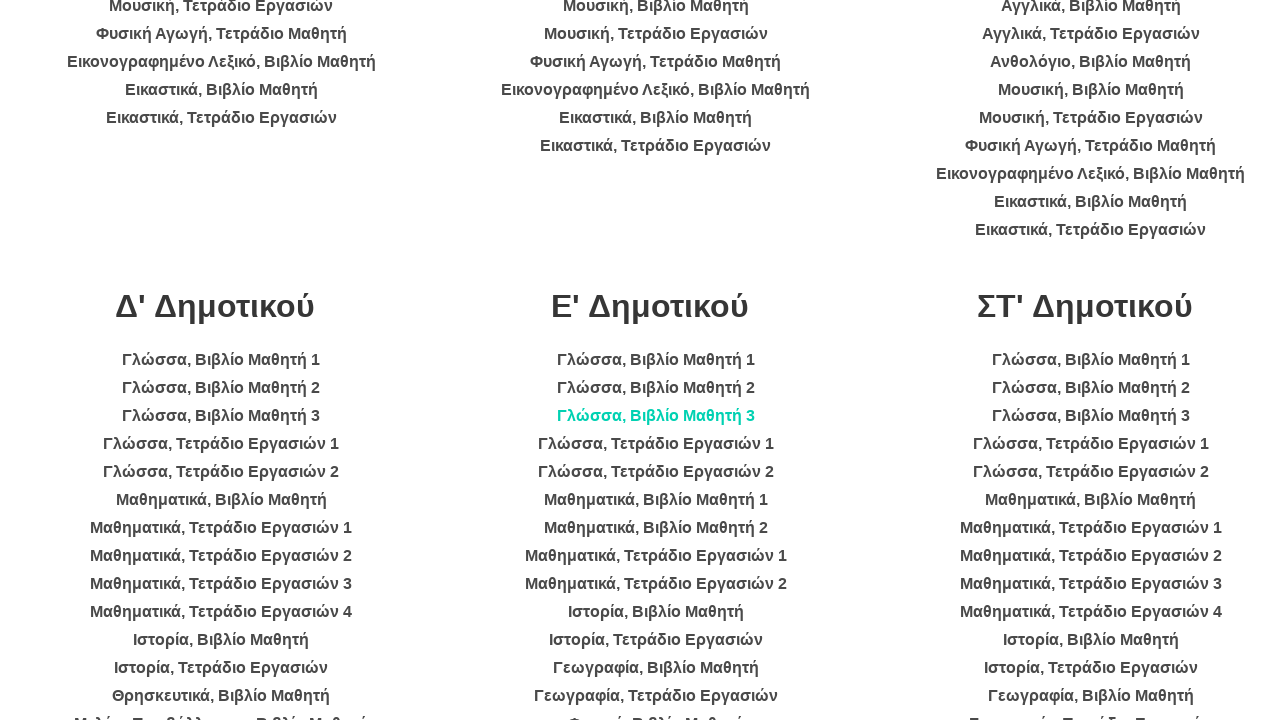

Clicked book link in category 5 at (656, 444) on ul >> nth=4 >> li >> nth=3
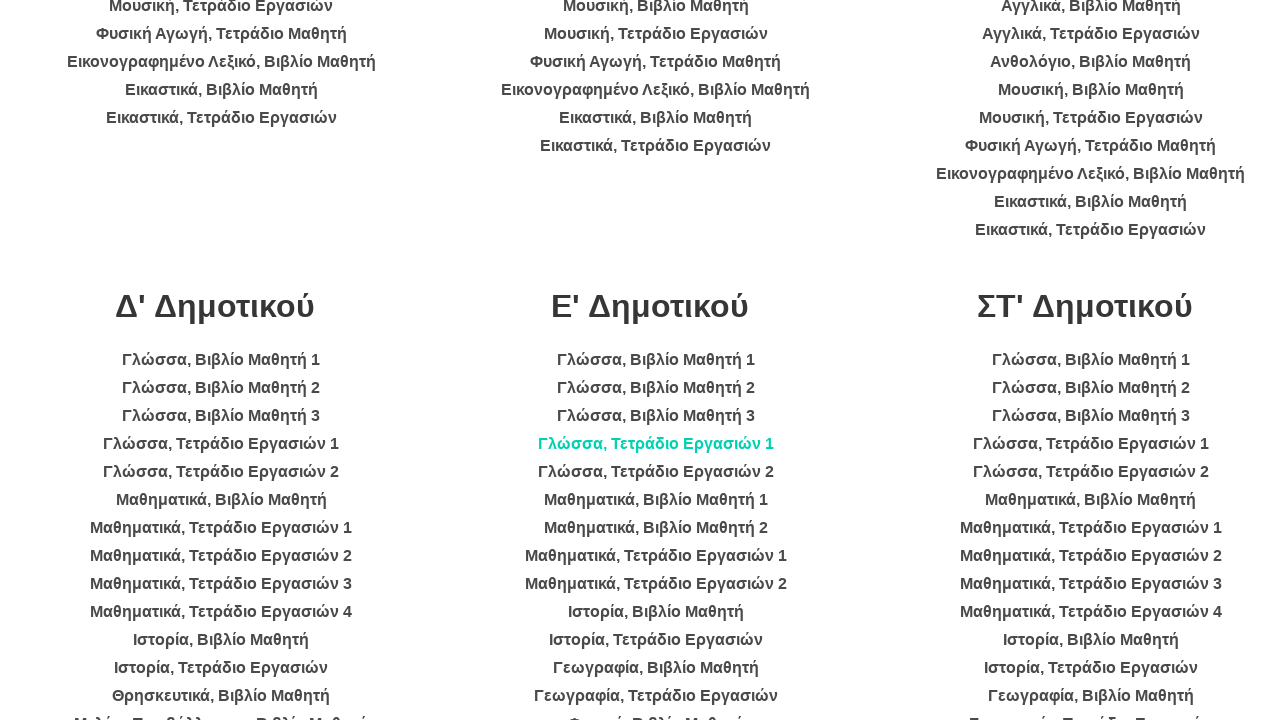

Waited 2 seconds for PDF to load in category 5
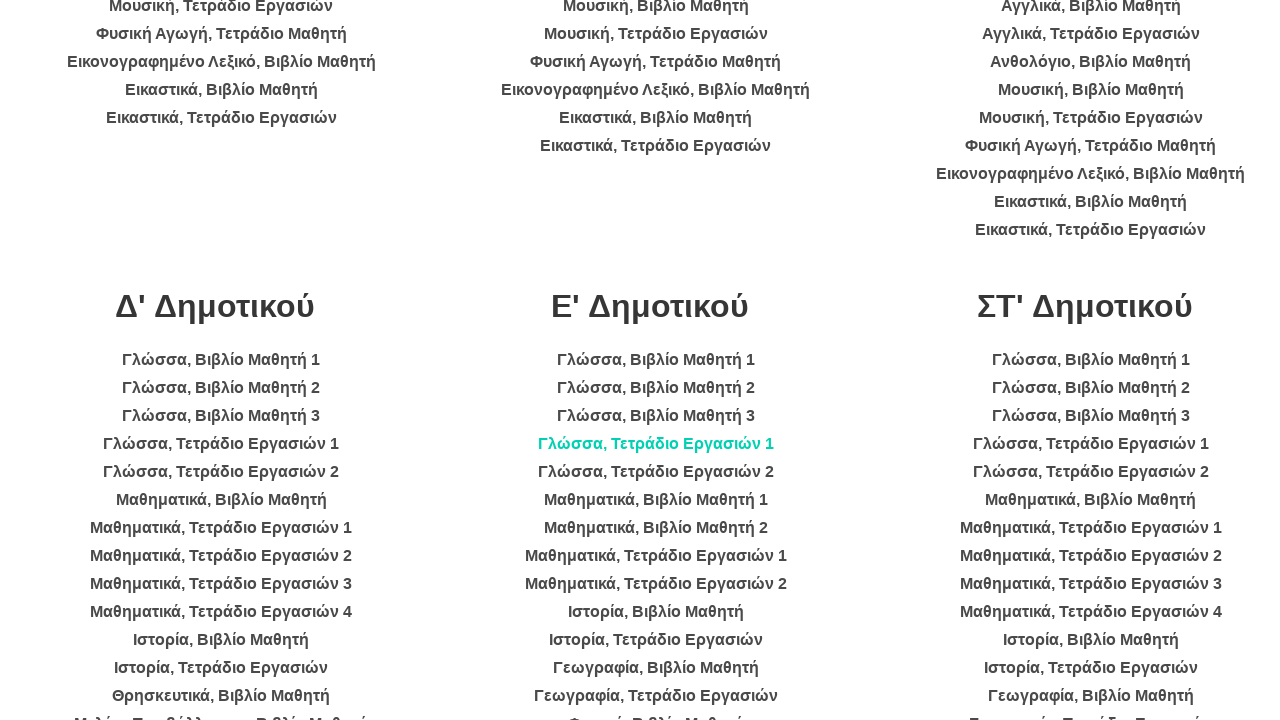

Clicked book link in category 5 at (656, 472) on ul >> nth=4 >> li >> nth=4
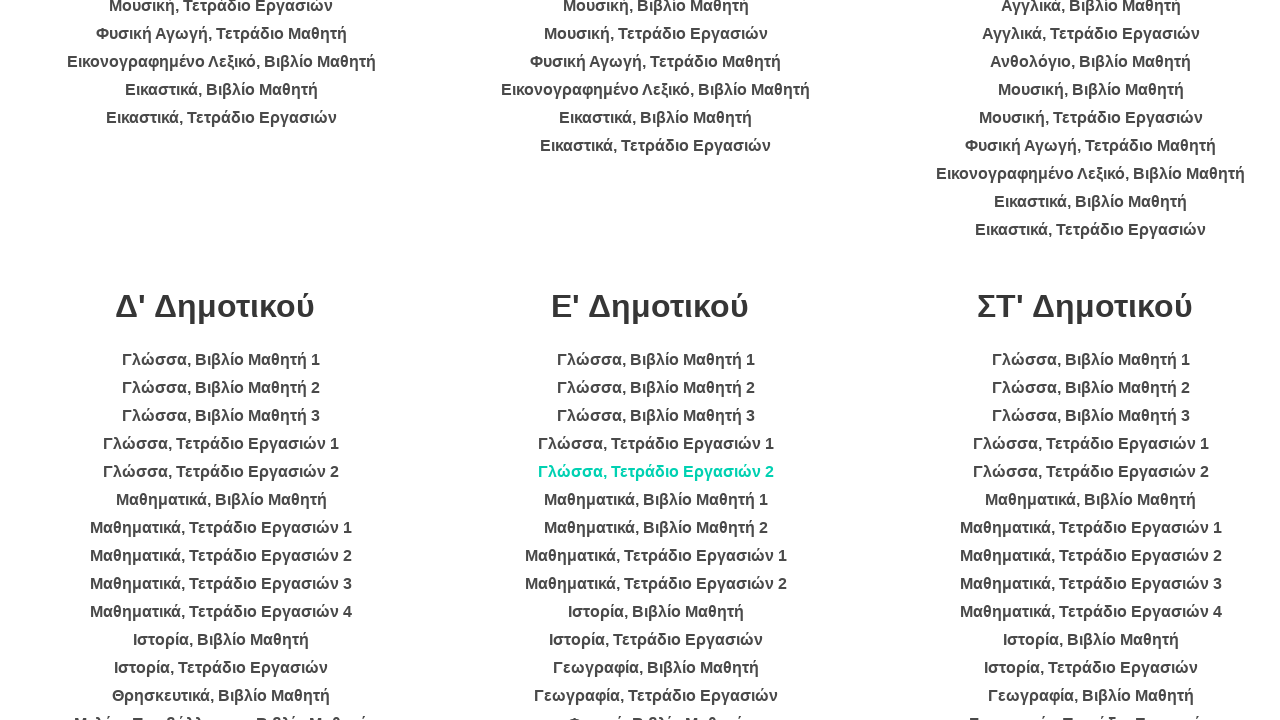

Waited 2 seconds for PDF to load in category 5
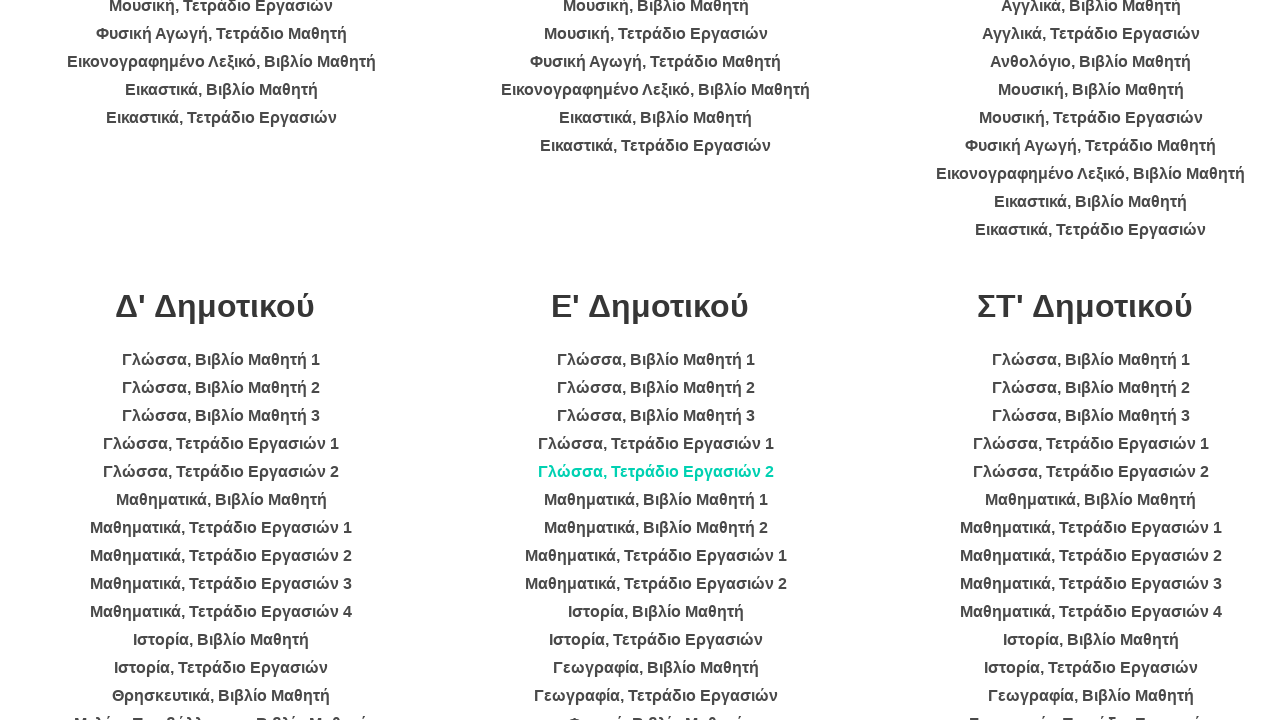

Clicked book link in category 5 at (656, 500) on ul >> nth=4 >> li >> nth=5
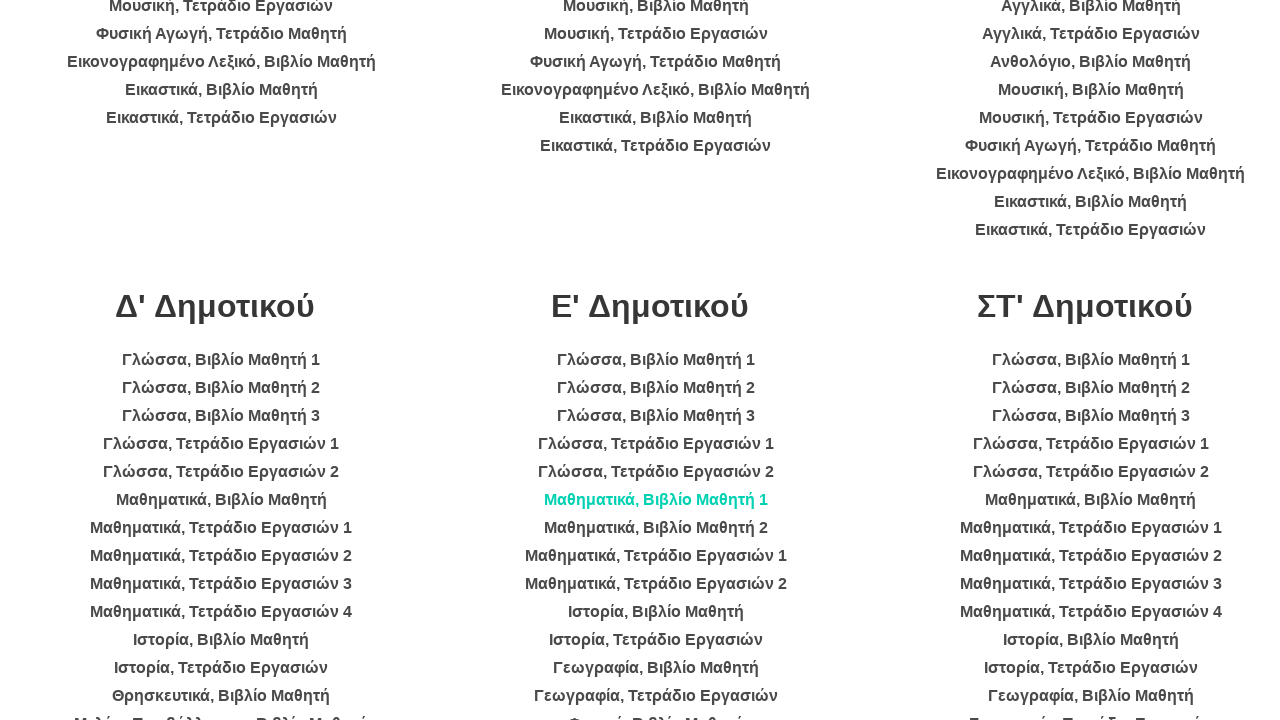

Waited 2 seconds for PDF to load in category 5
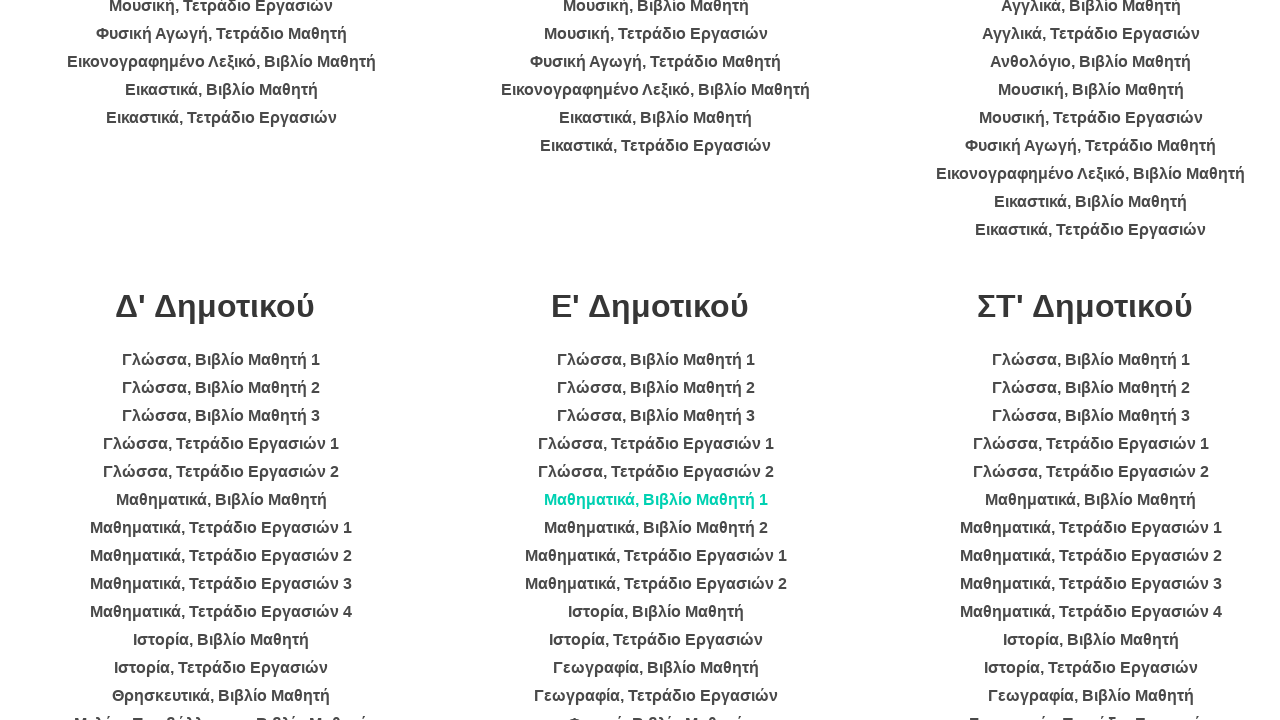

Clicked book link in category 5 at (656, 528) on ul >> nth=4 >> li >> nth=6
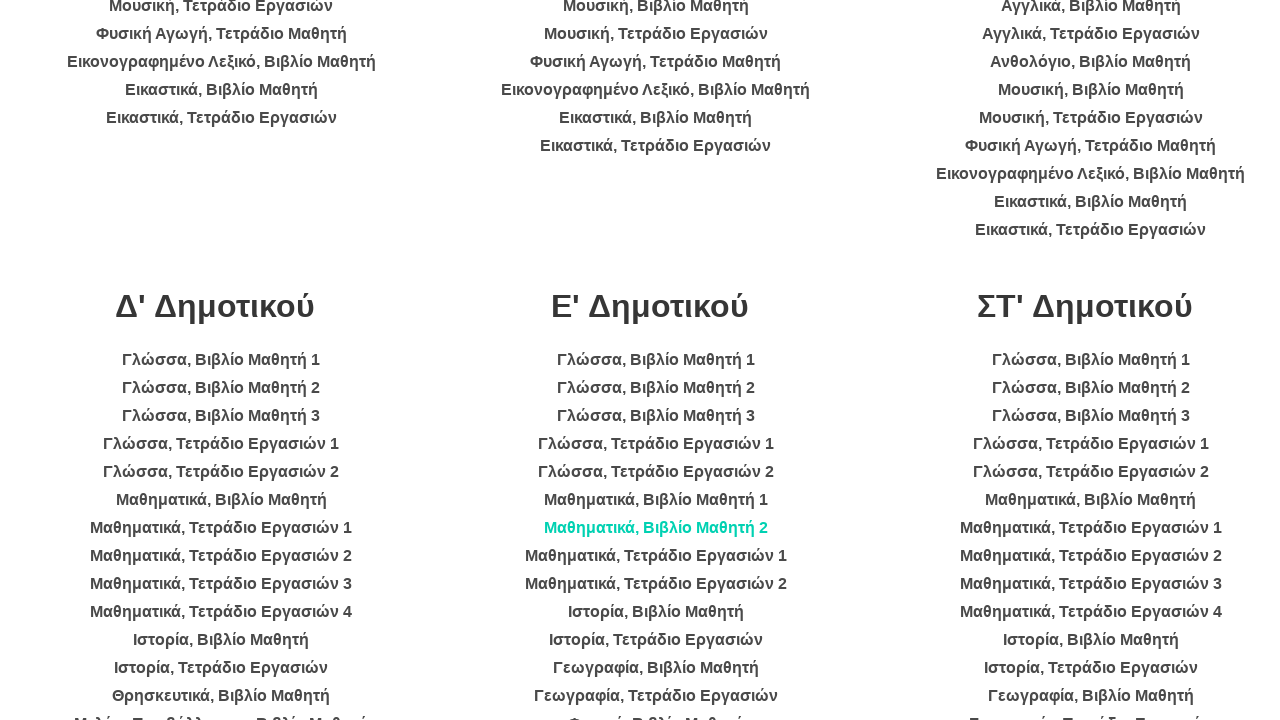

Waited 2 seconds for PDF to load in category 5
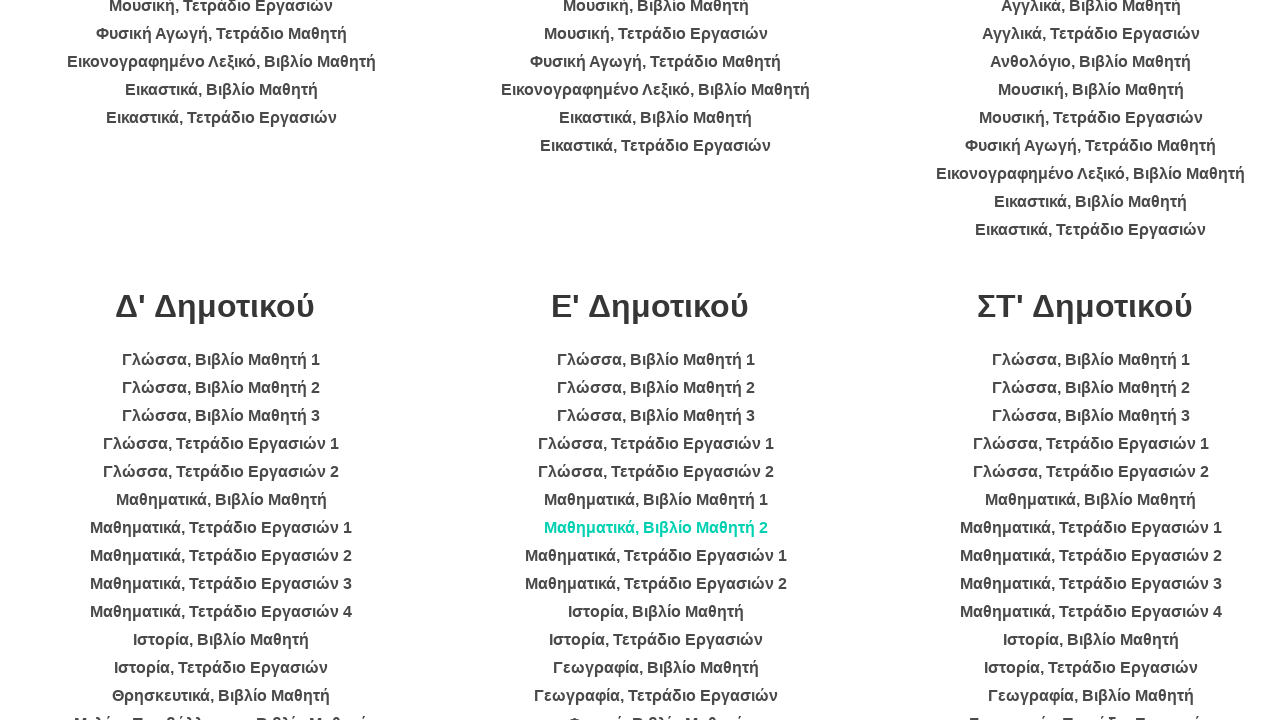

Clicked book link in category 5 at (656, 556) on ul >> nth=4 >> li >> nth=7
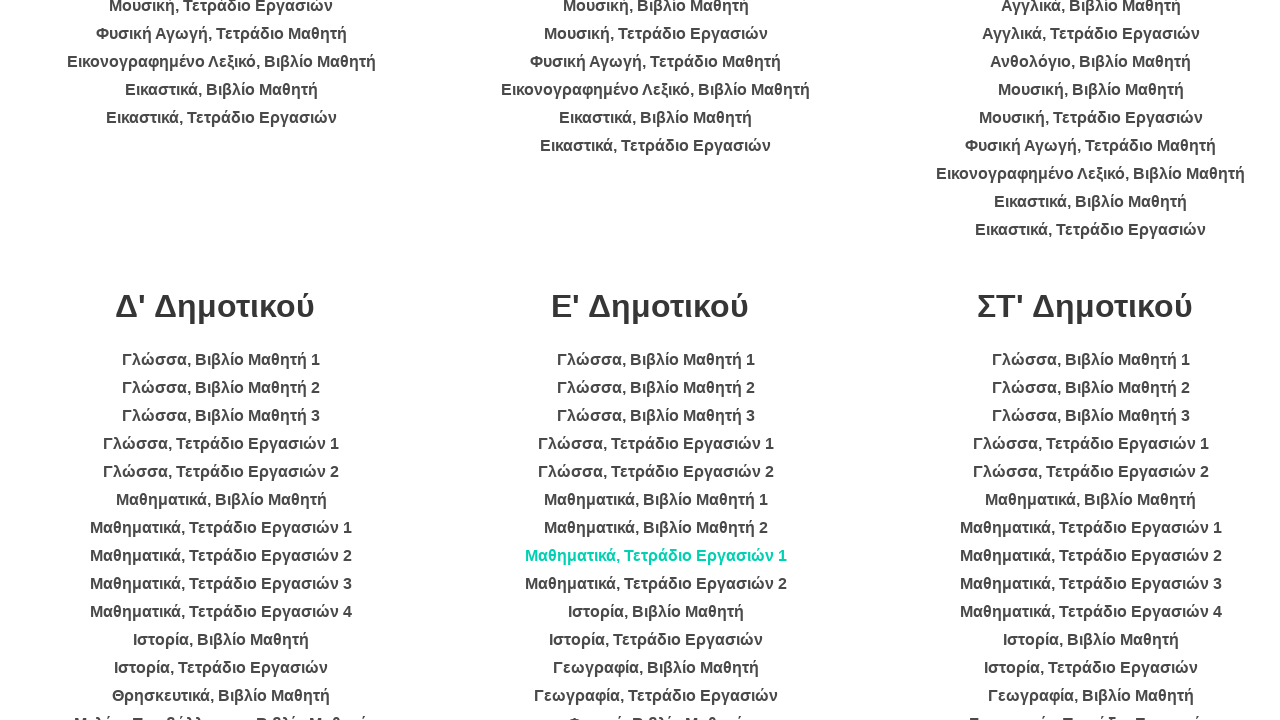

Waited 2 seconds for PDF to load in category 5
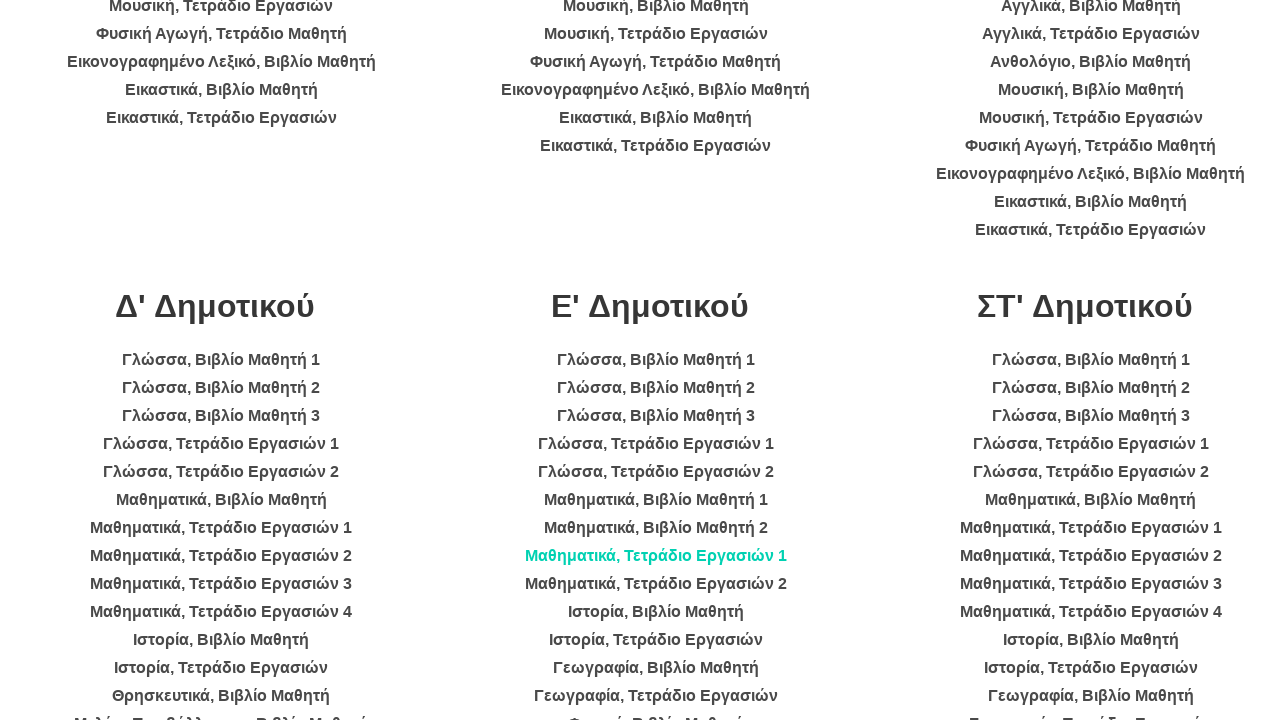

Clicked book link in category 5 at (656, 584) on ul >> nth=4 >> li >> nth=8
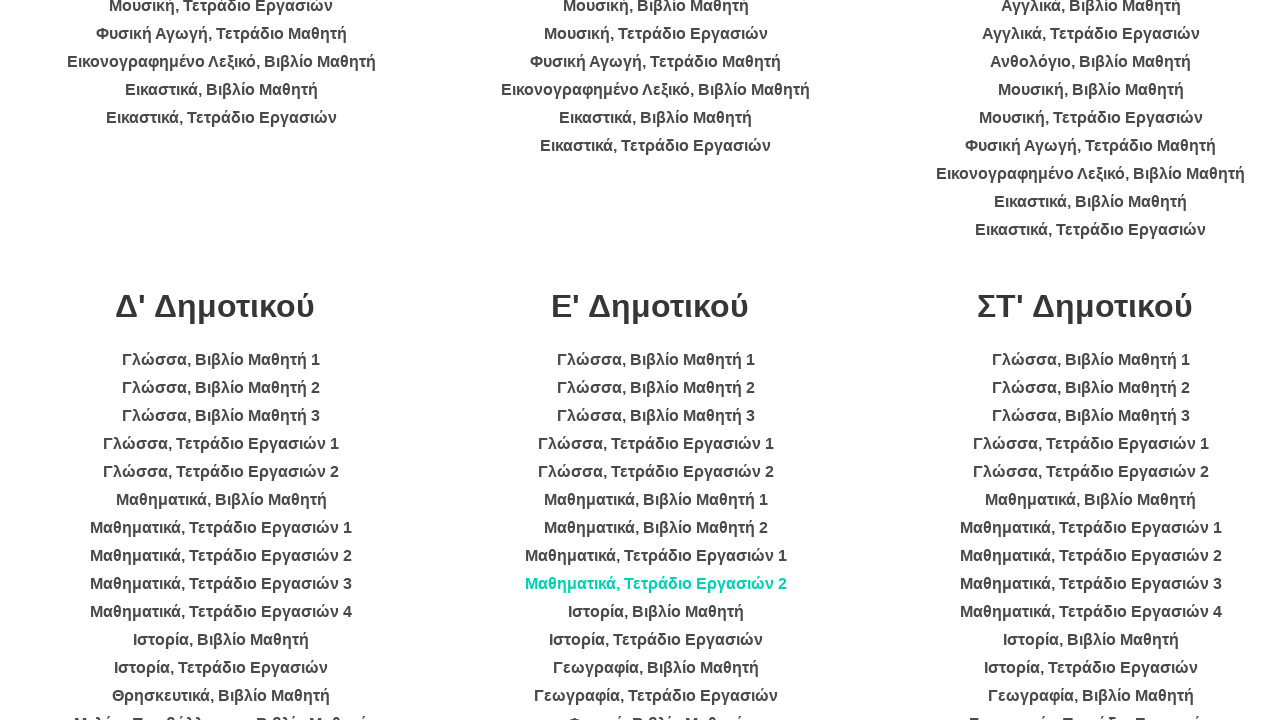

Waited 2 seconds for PDF to load in category 5
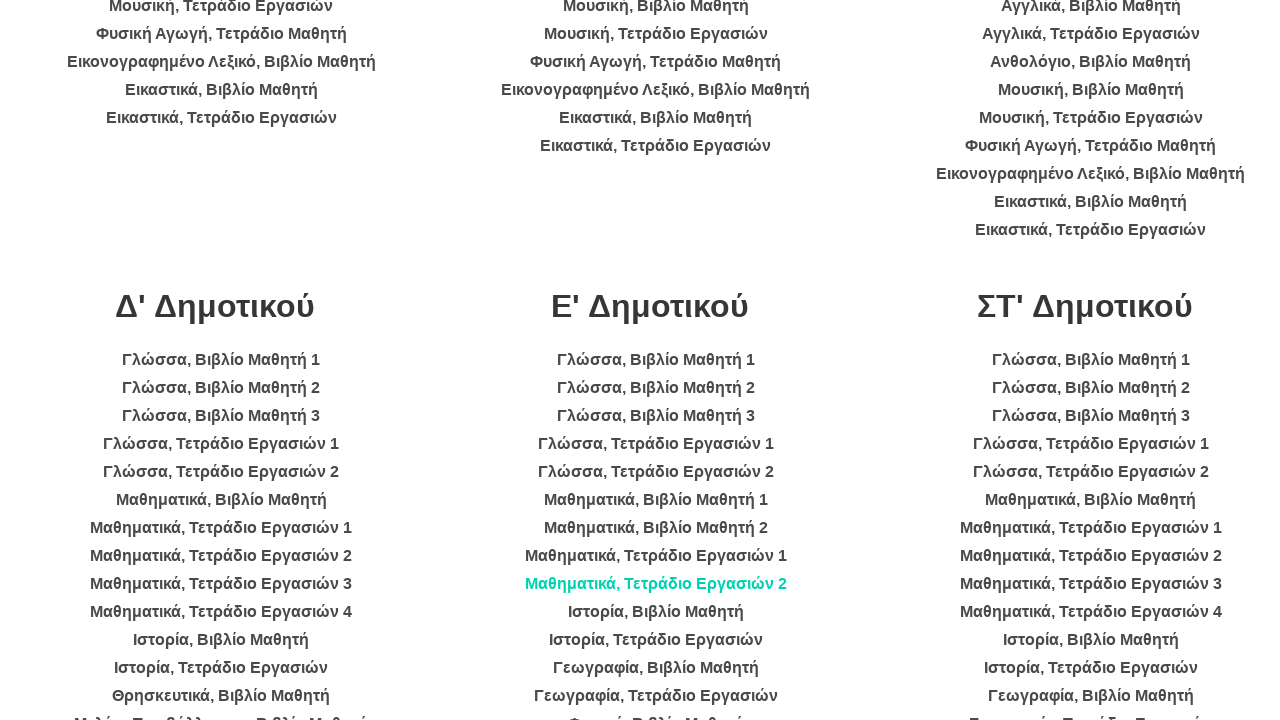

Clicked book link in category 5 at (656, 612) on ul >> nth=4 >> li >> nth=9
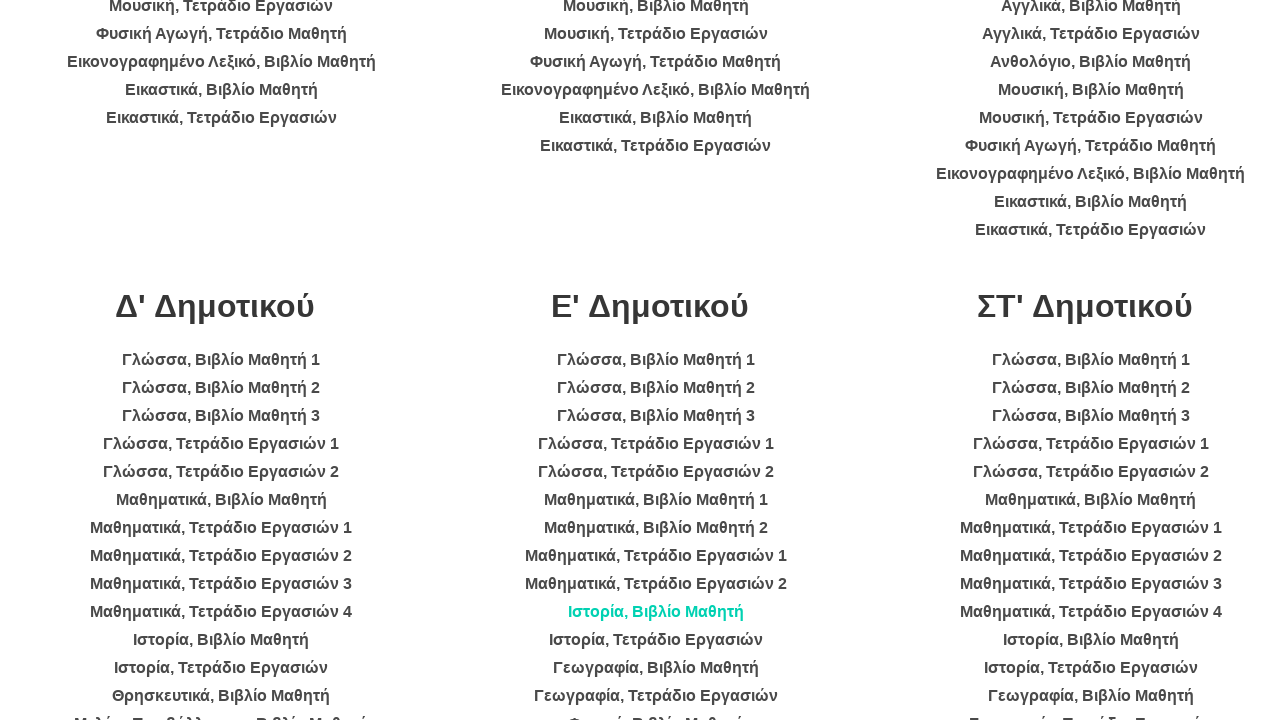

Waited 2 seconds for PDF to load in category 5
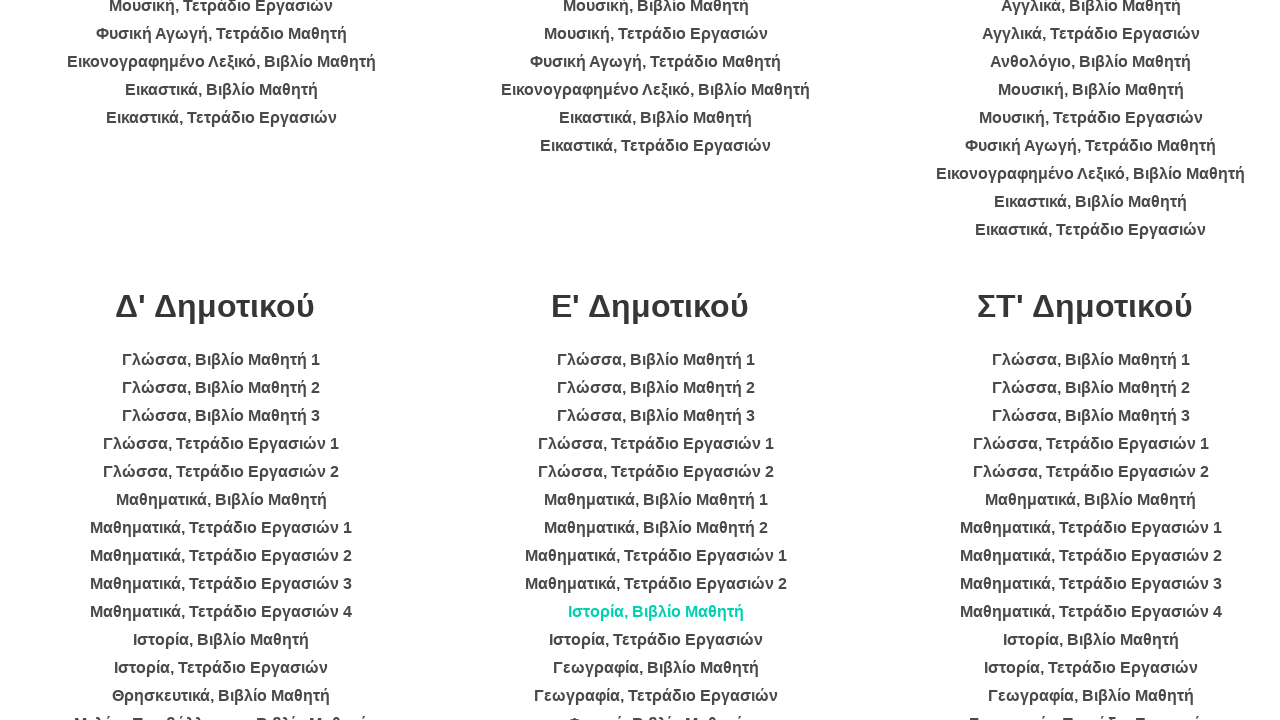

Clicked book link in category 5 at (656, 640) on ul >> nth=4 >> li >> nth=10
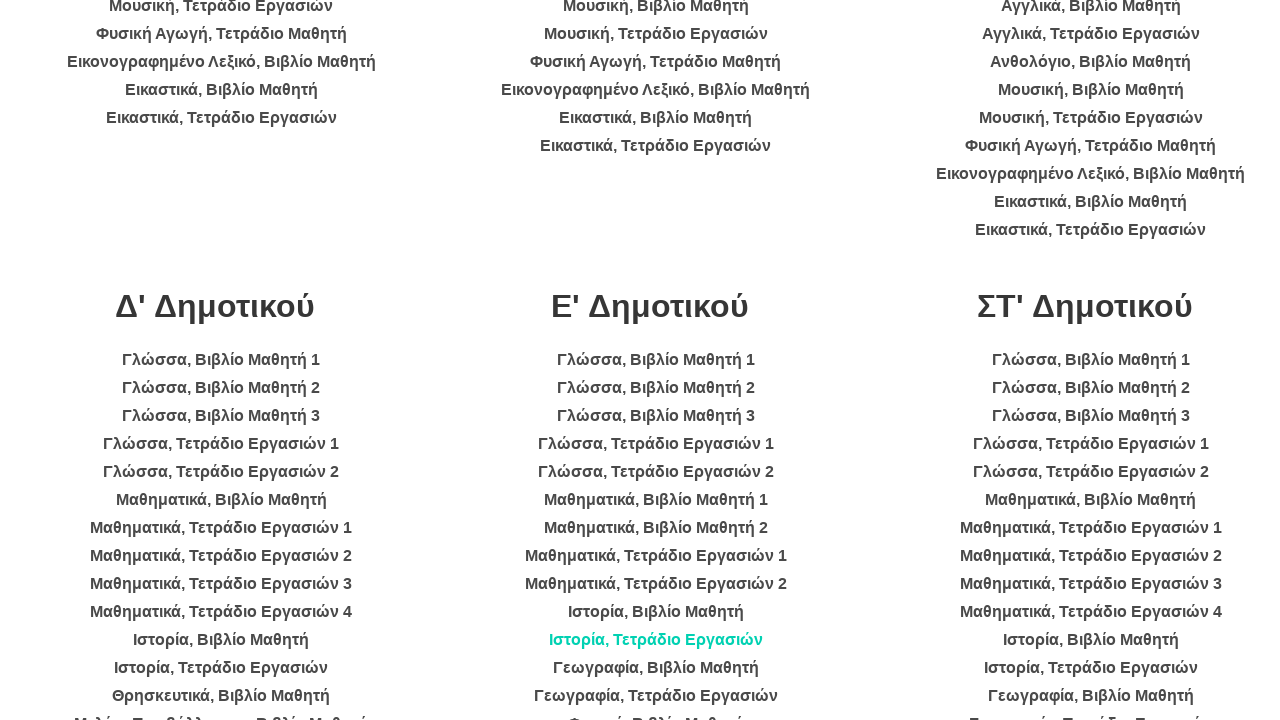

Waited 2 seconds for PDF to load in category 5
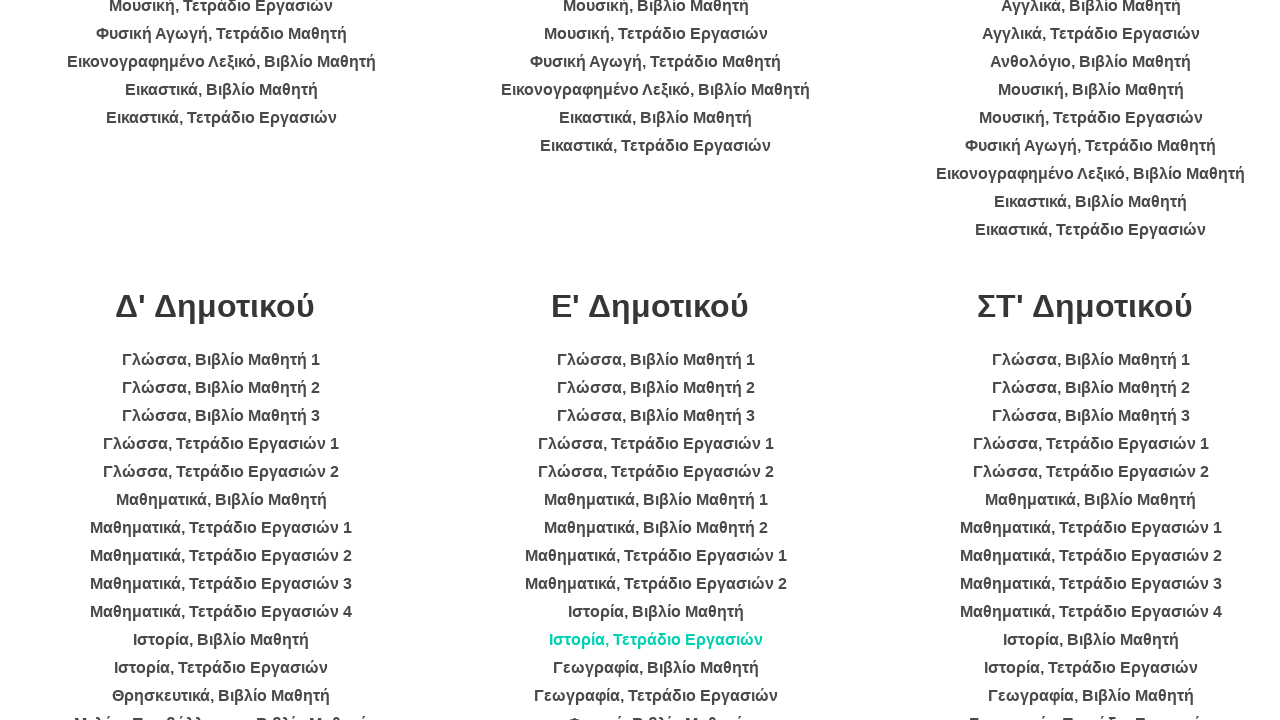

Clicked book link in category 5 at (656, 668) on ul >> nth=4 >> li >> nth=11
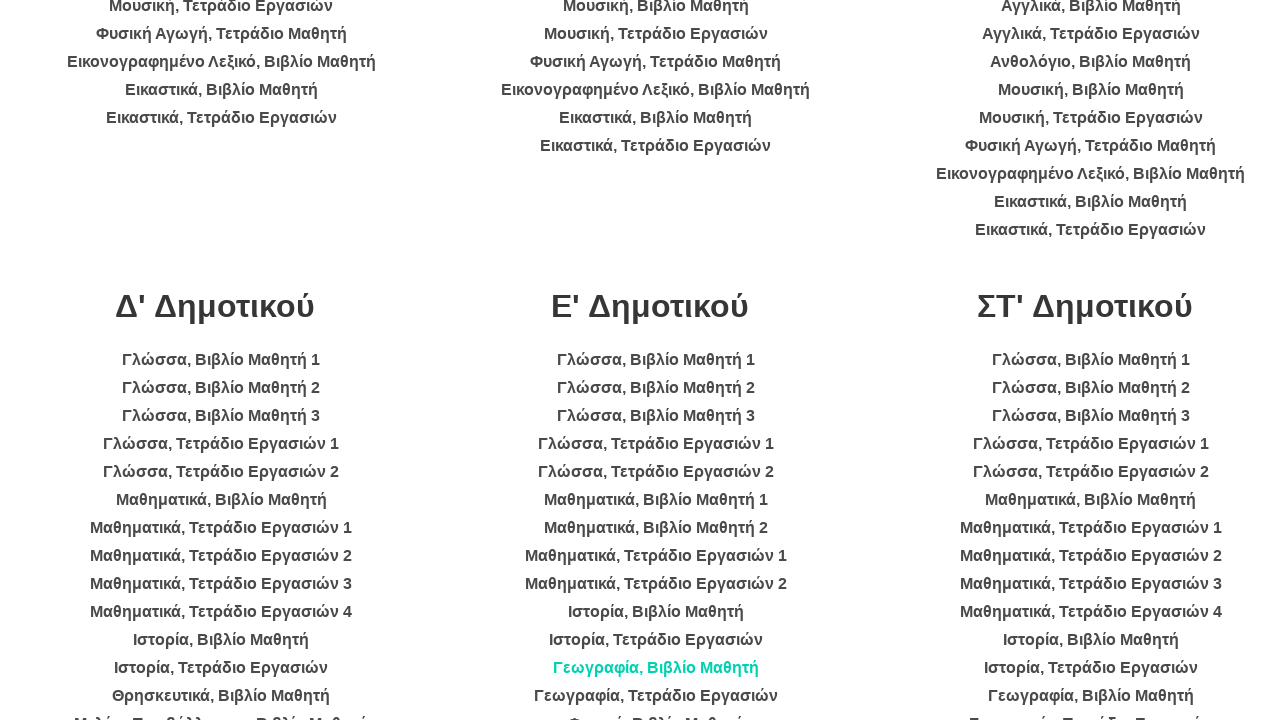

Waited 2 seconds for PDF to load in category 5
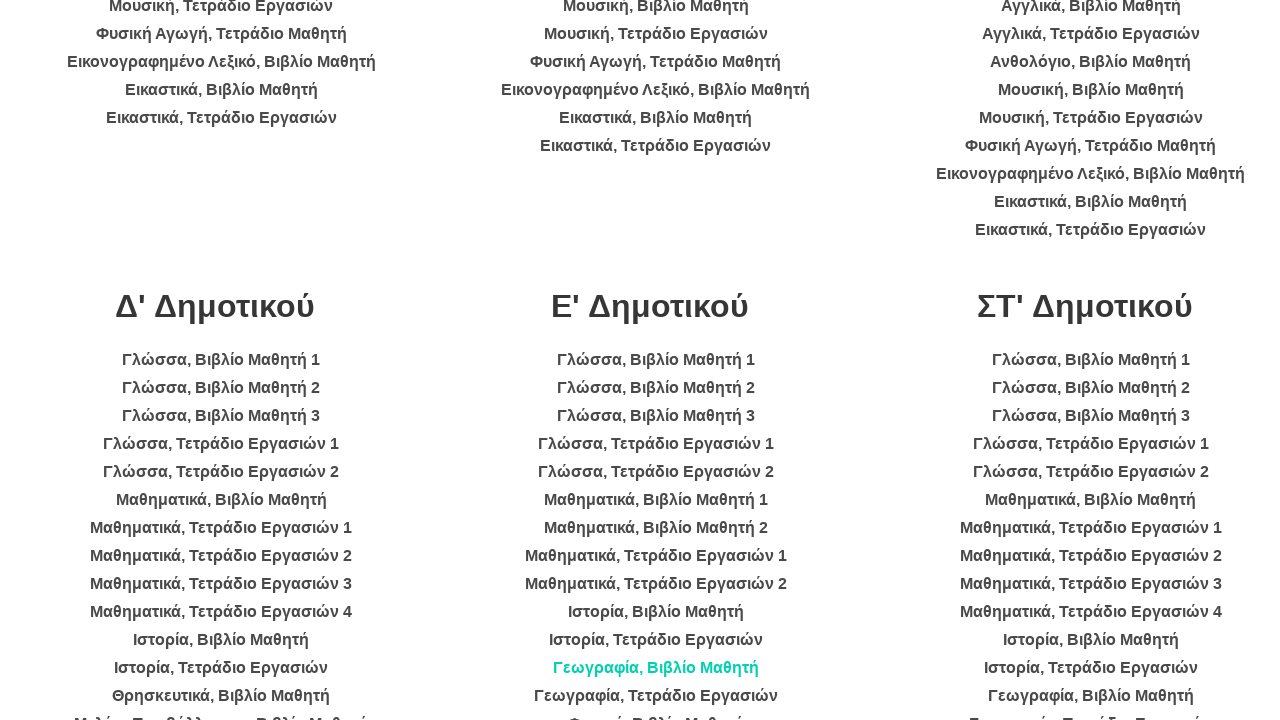

Clicked book link in category 5 at (656, 696) on ul >> nth=4 >> li >> nth=12
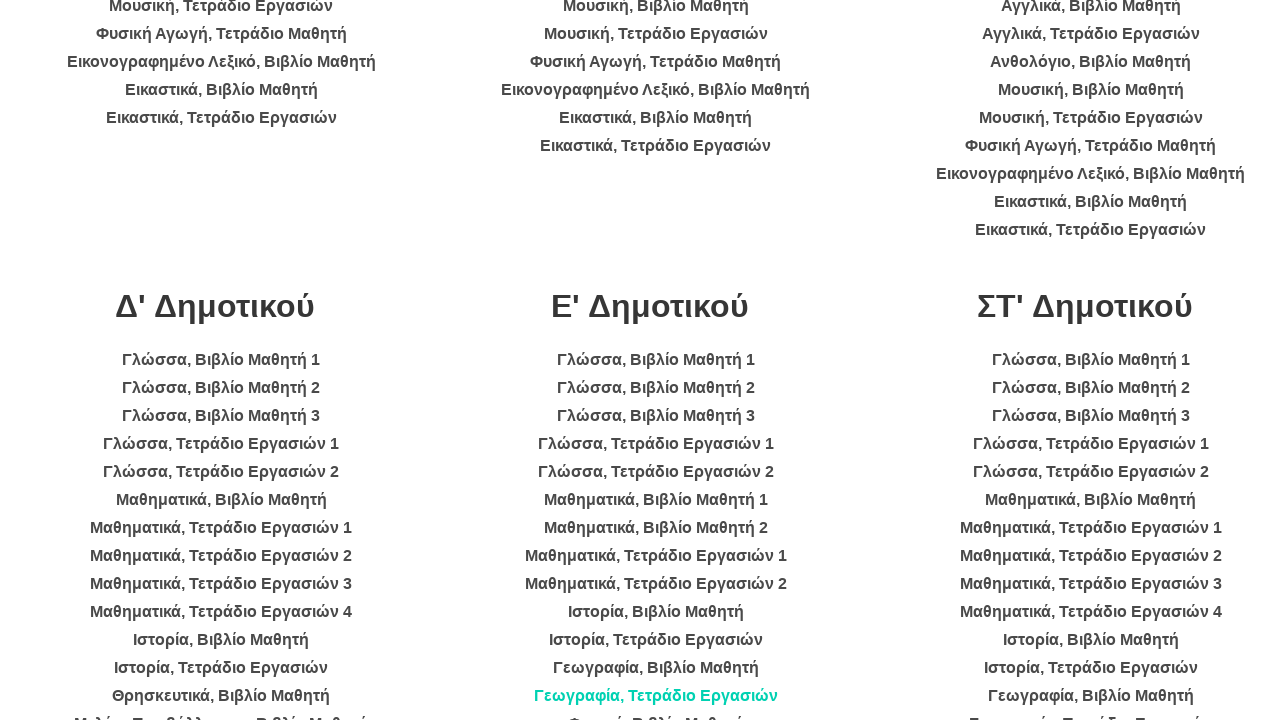

Waited 2 seconds for PDF to load in category 5
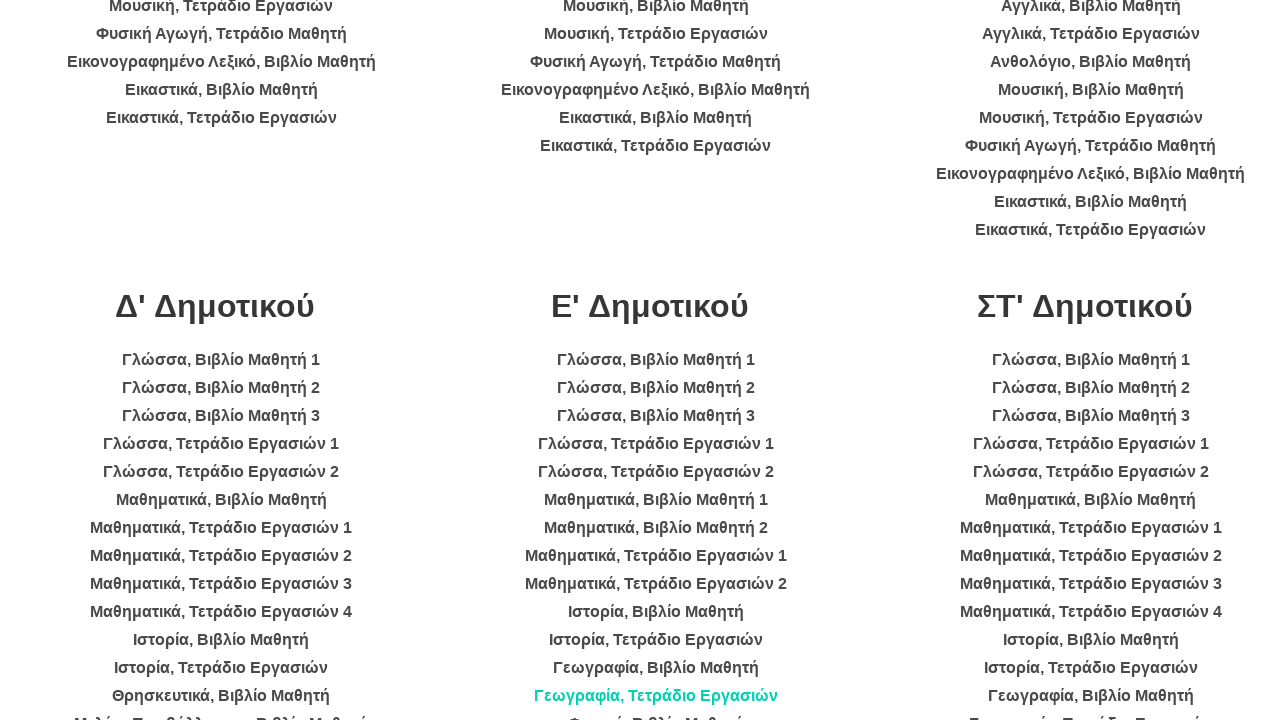

Clicked book link in category 5 at (656, 708) on ul >> nth=4 >> li >> nth=13
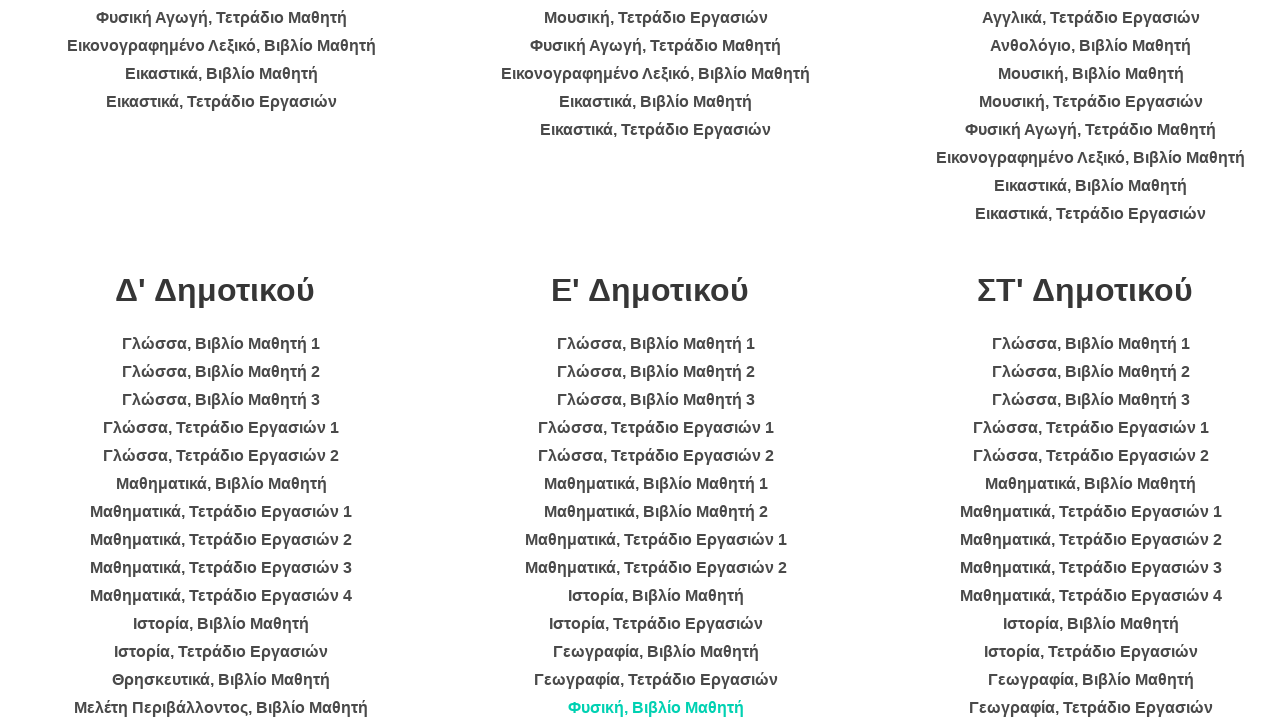

Waited 2 seconds for PDF to load in category 5
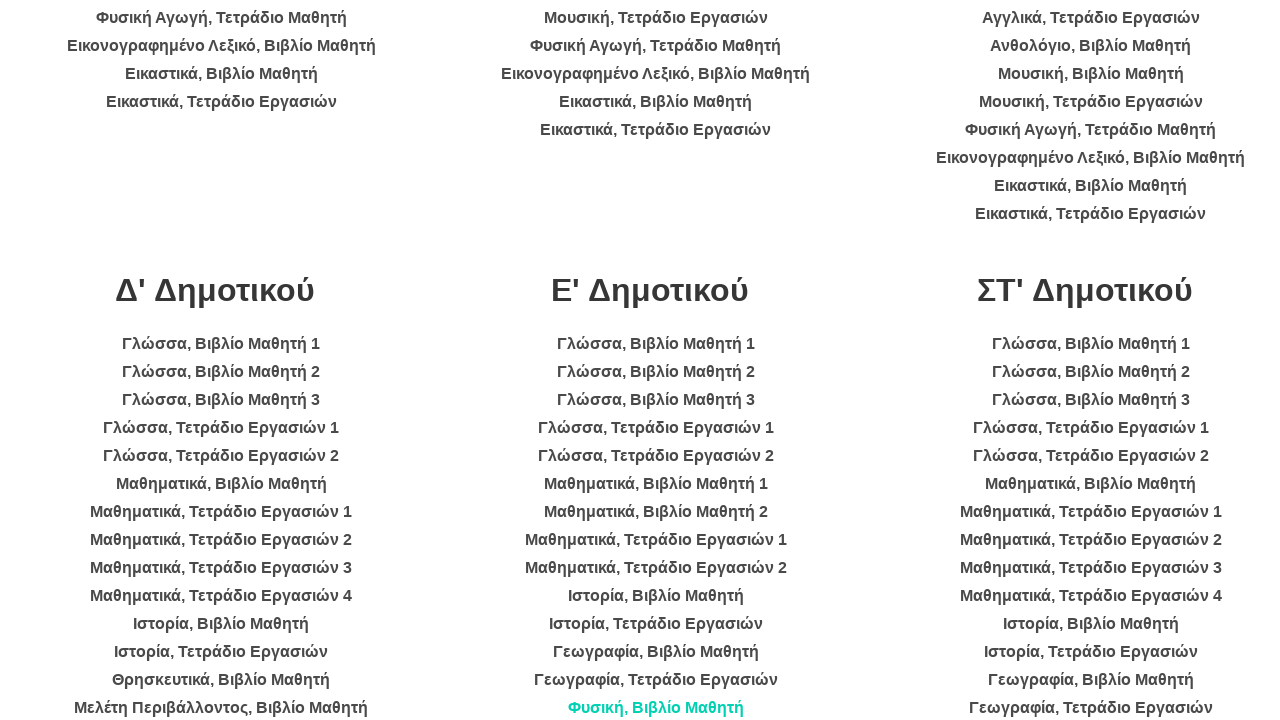

Clicked book link in category 5 at (656, 360) on ul >> nth=4 >> li >> nth=14
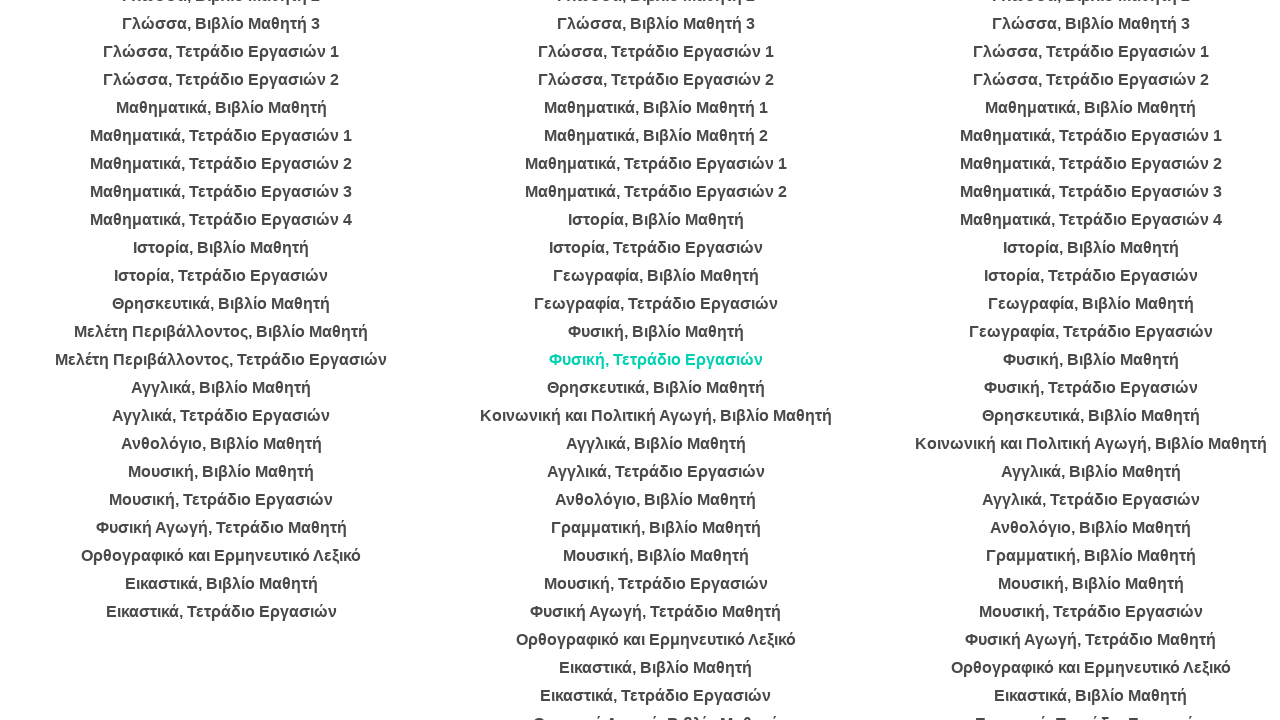

Waited 2 seconds for PDF to load in category 5
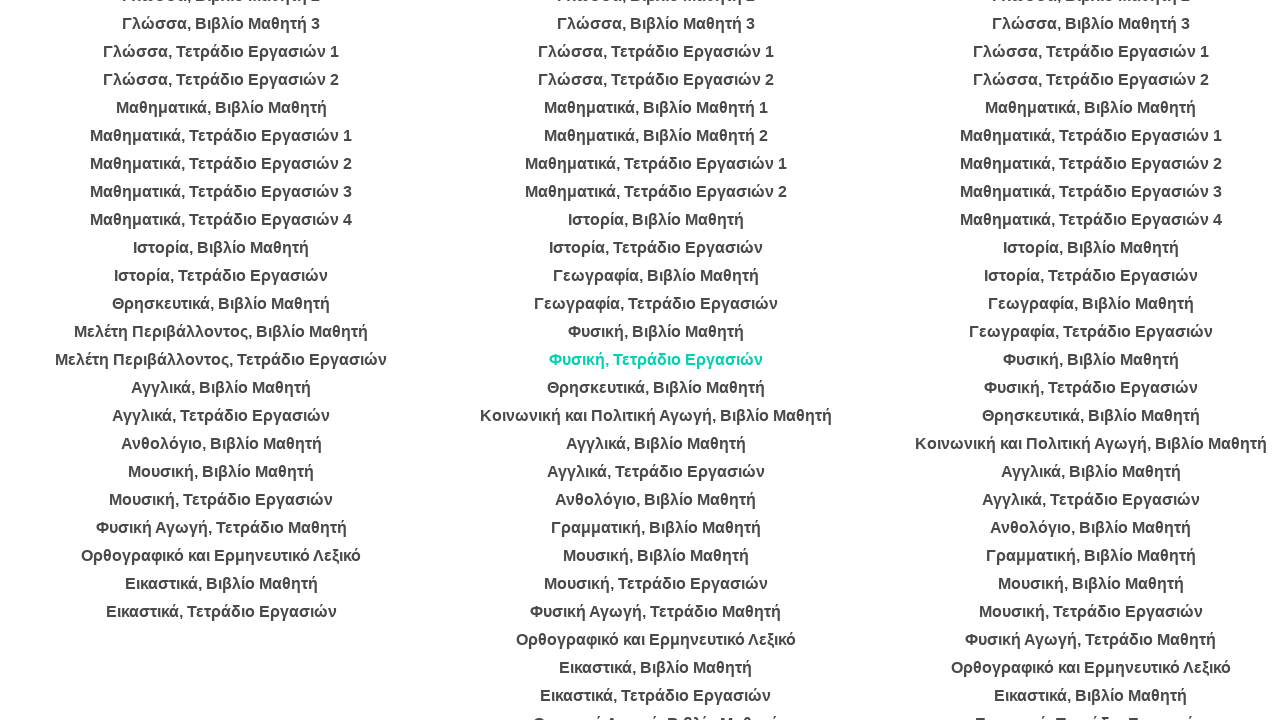

Clicked book link in category 5 at (656, 388) on ul >> nth=4 >> li >> nth=15
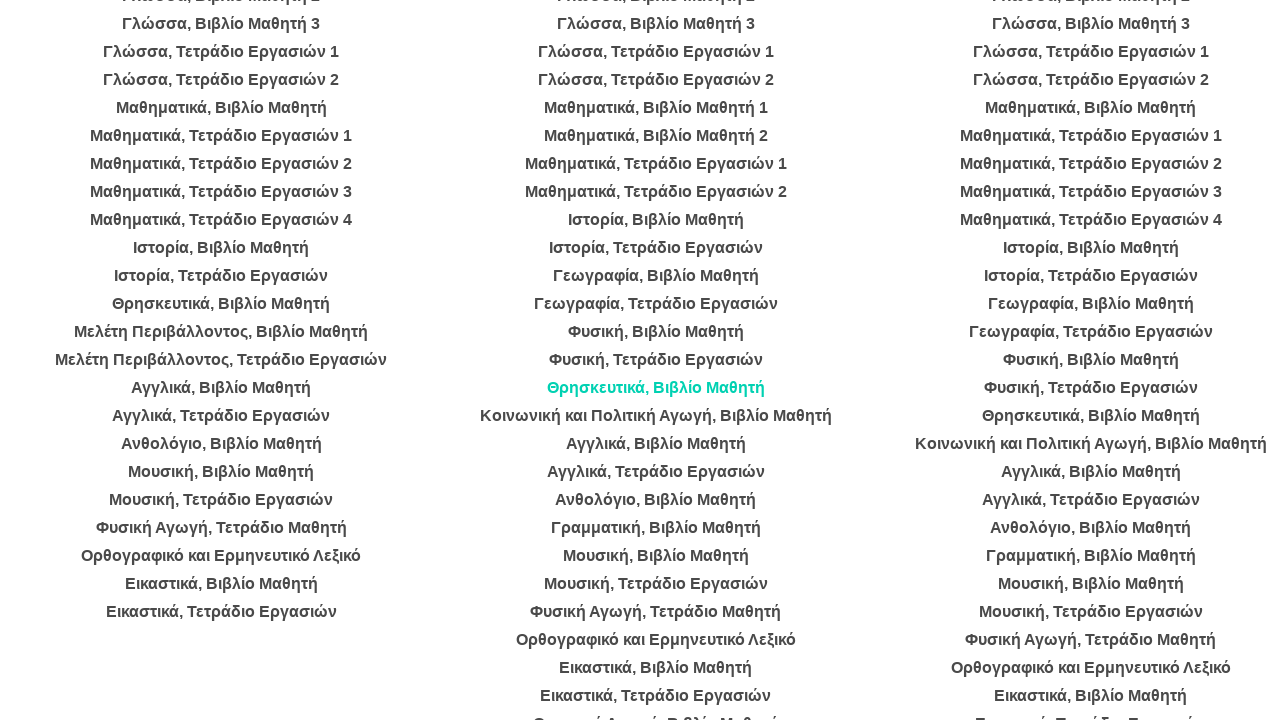

Waited 2 seconds for PDF to load in category 5
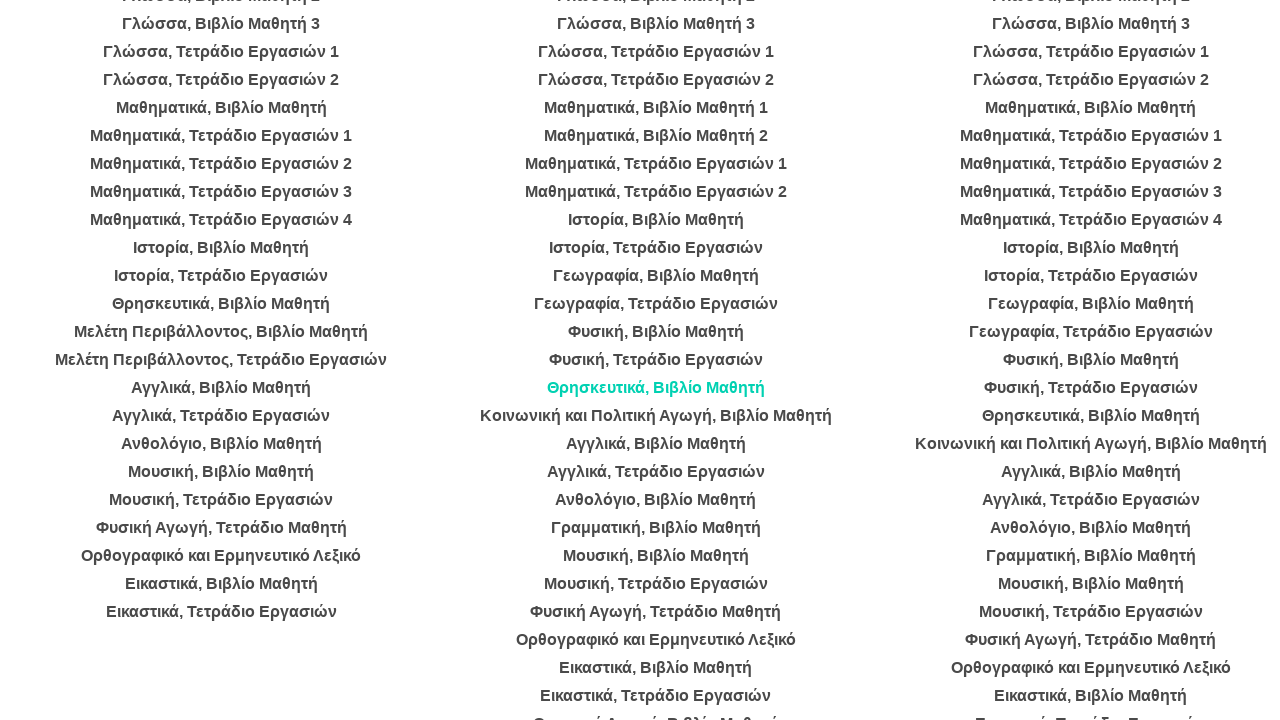

Clicked book link in category 5 at (656, 416) on ul >> nth=4 >> li >> nth=16
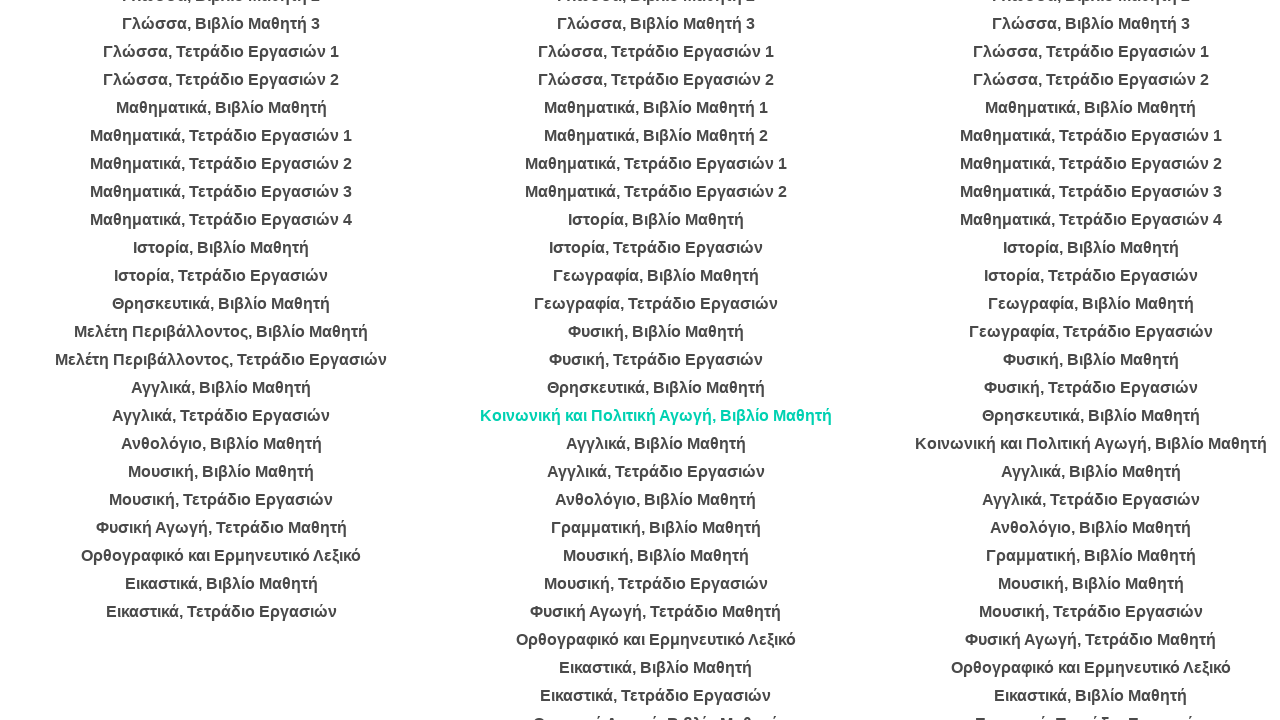

Waited 2 seconds for PDF to load in category 5
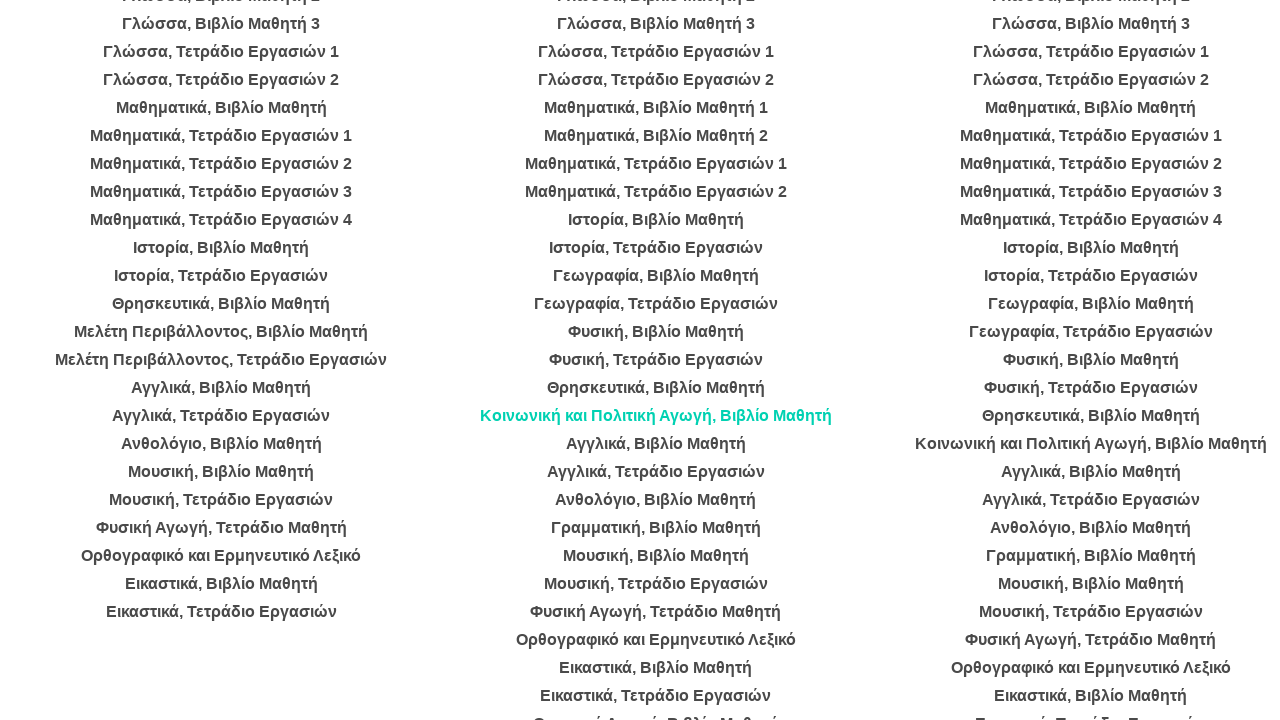

Clicked book link in category 5 at (656, 444) on ul >> nth=4 >> li >> nth=17
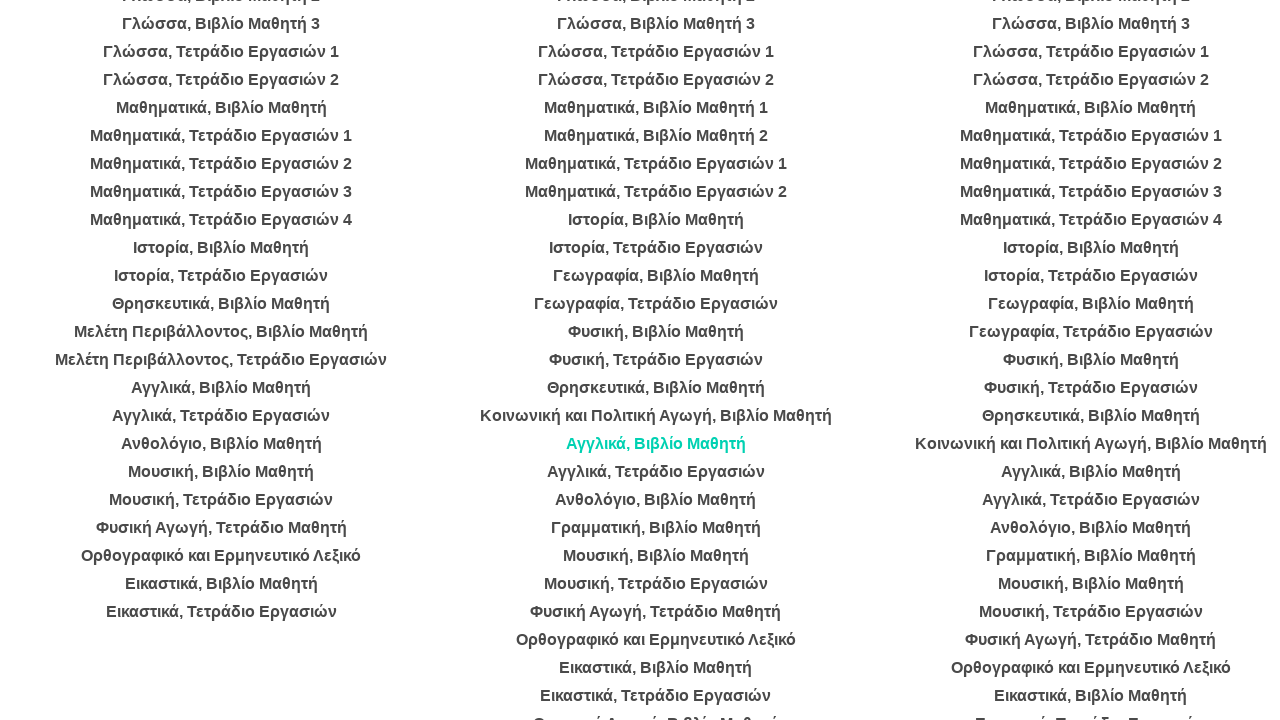

Waited 2 seconds for PDF to load in category 5
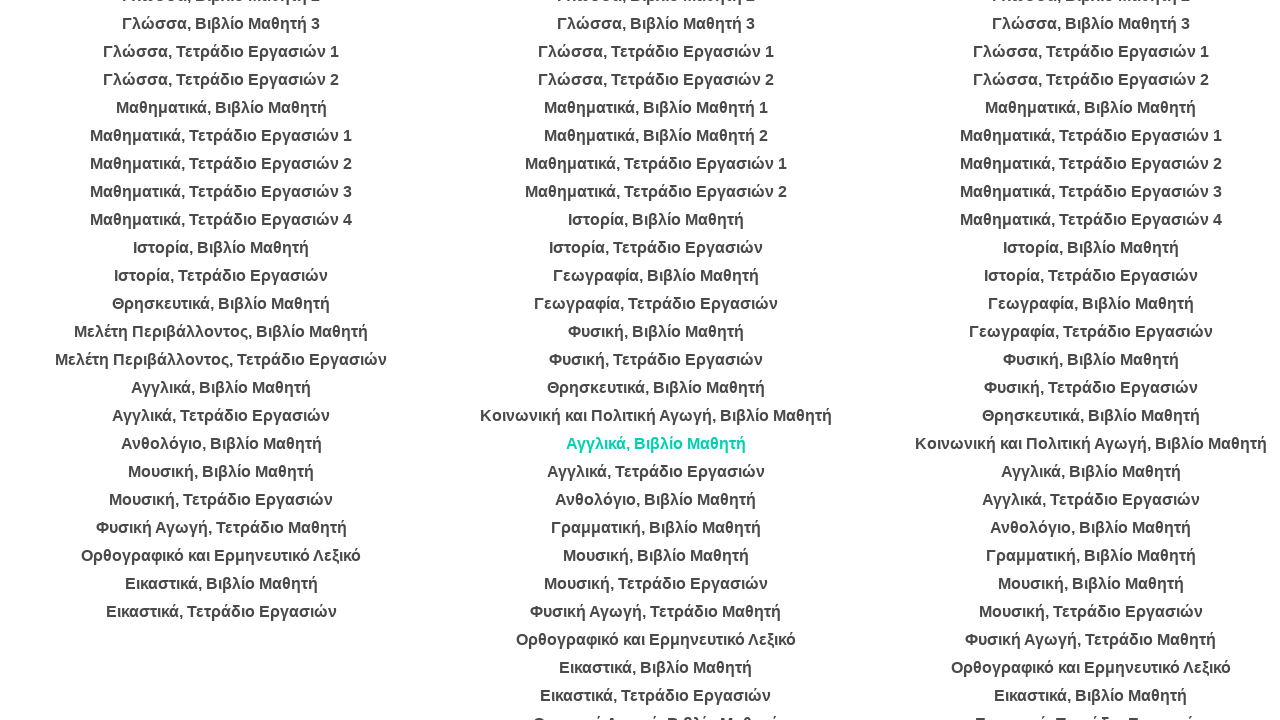

Clicked book link in category 5 at (656, 472) on ul >> nth=4 >> li >> nth=18
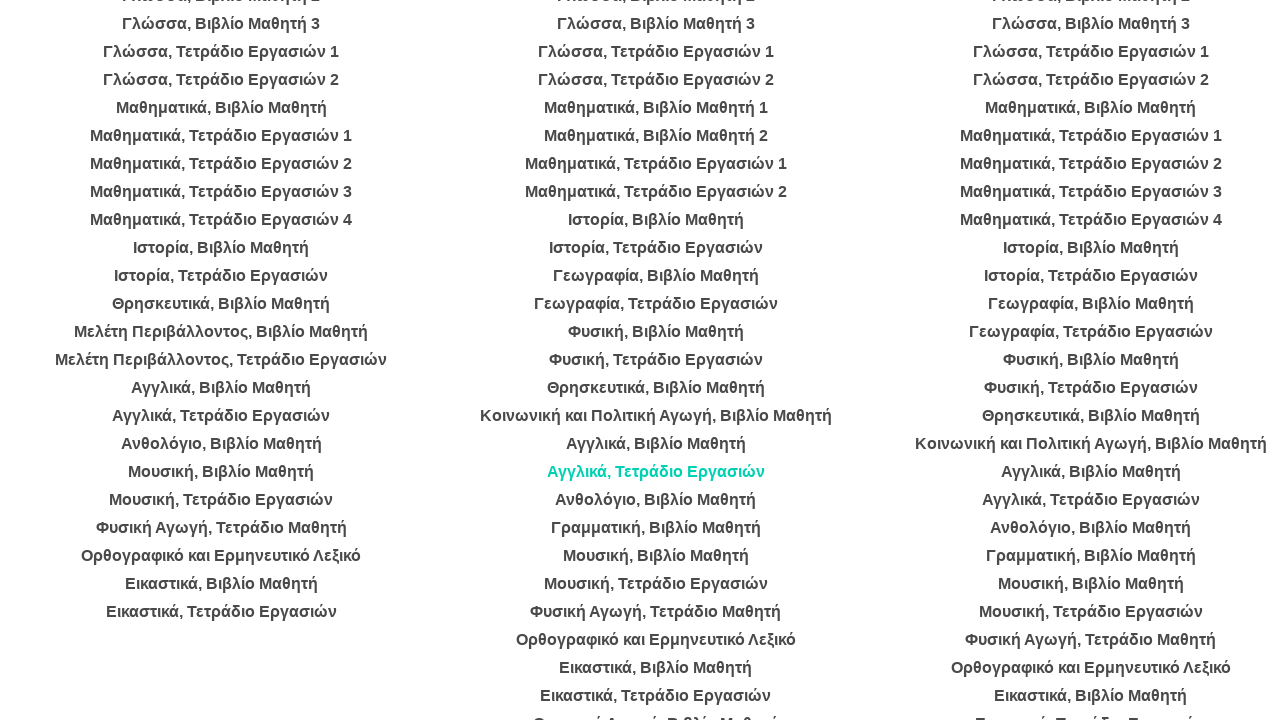

Waited 2 seconds for PDF to load in category 5
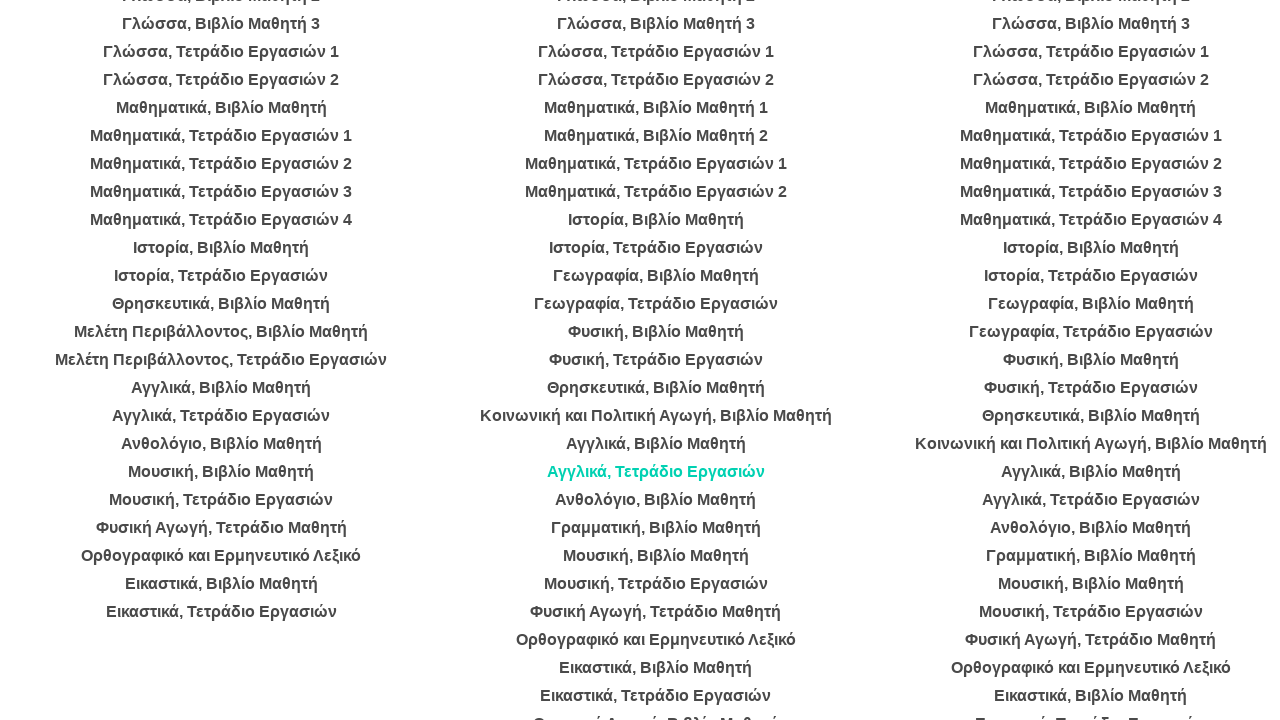

Clicked book link in category 5 at (656, 500) on ul >> nth=4 >> li >> nth=19
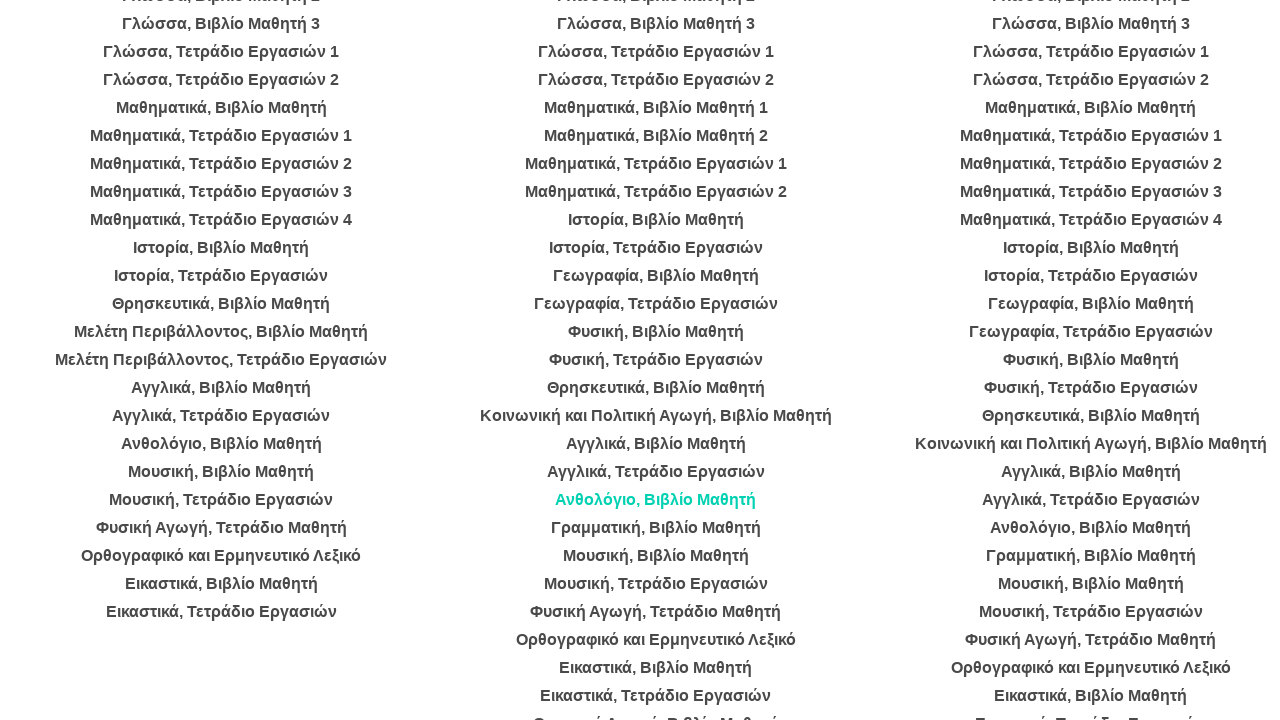

Waited 2 seconds for PDF to load in category 5
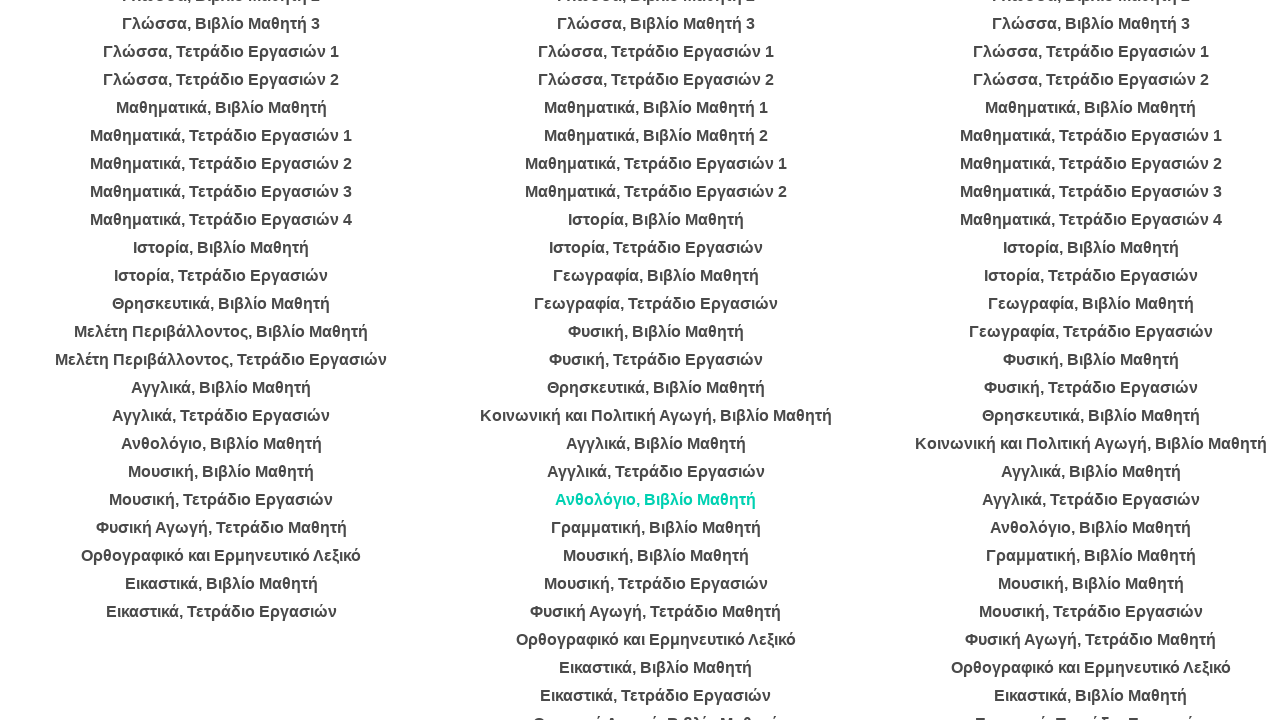

Clicked book link in category 5 at (656, 528) on ul >> nth=4 >> li >> nth=20
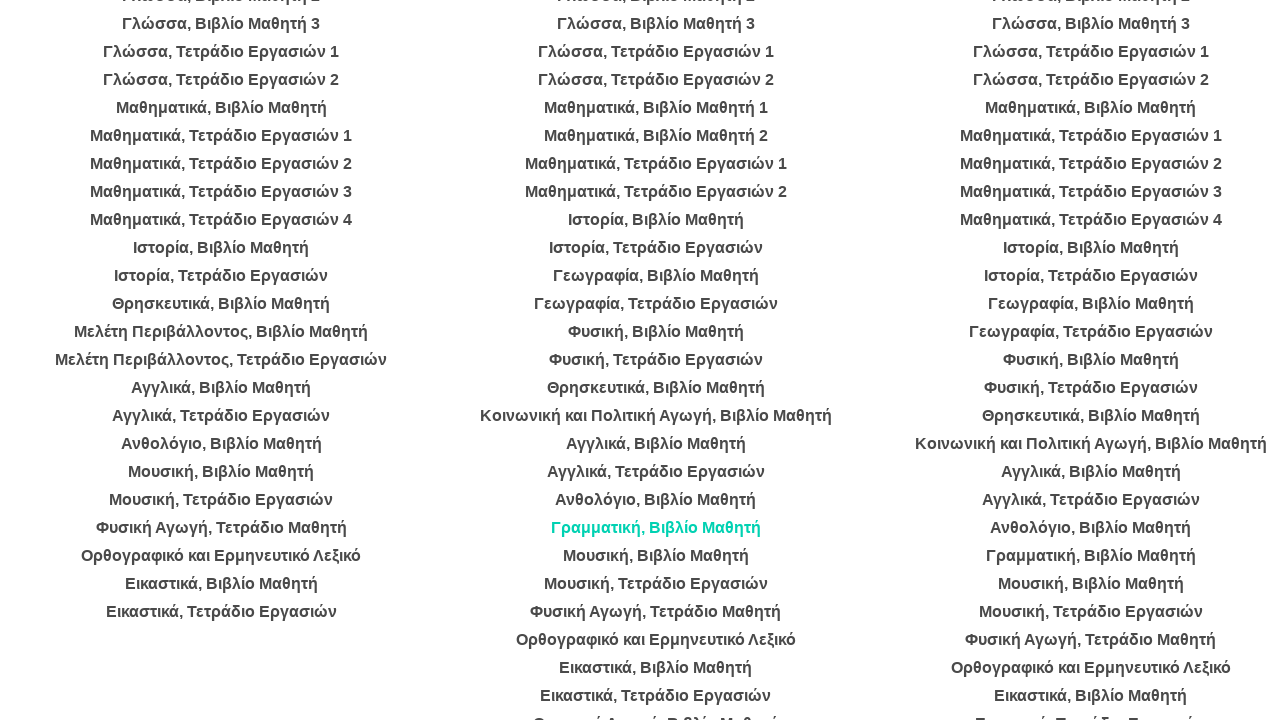

Waited 2 seconds for PDF to load in category 5
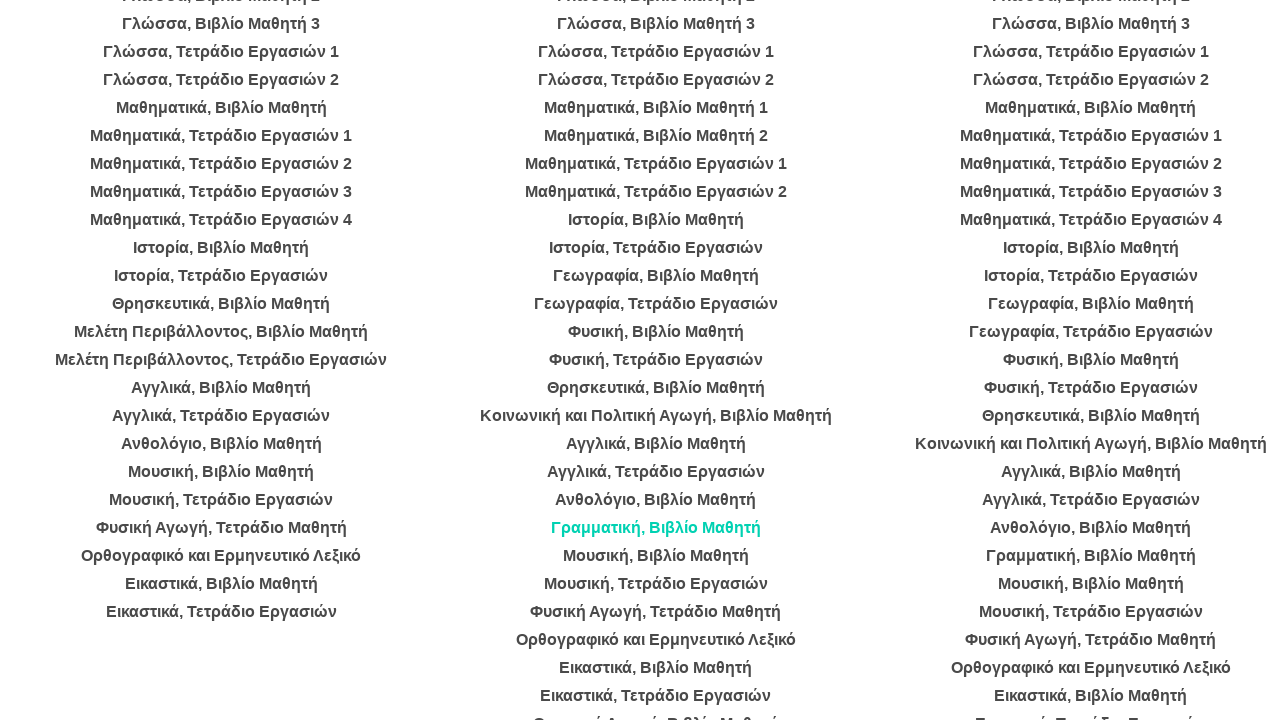

Clicked book link in category 5 at (656, 556) on ul >> nth=4 >> li >> nth=21
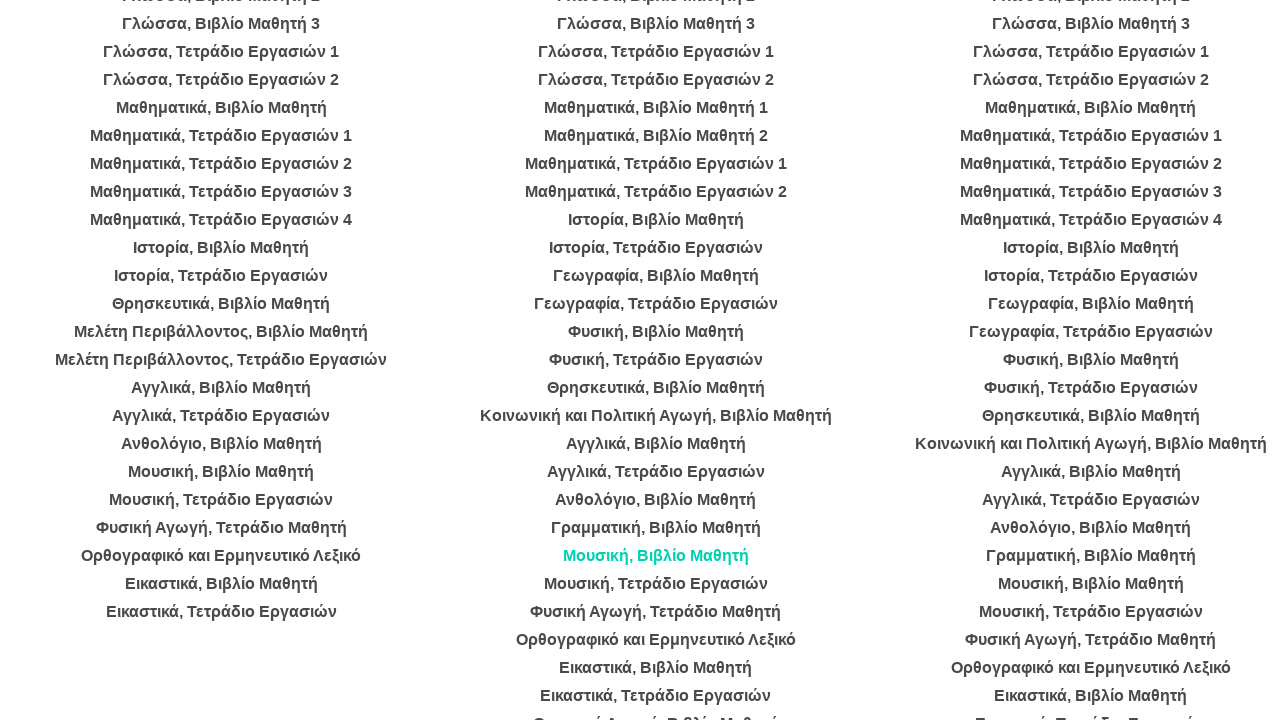

Waited 2 seconds for PDF to load in category 5
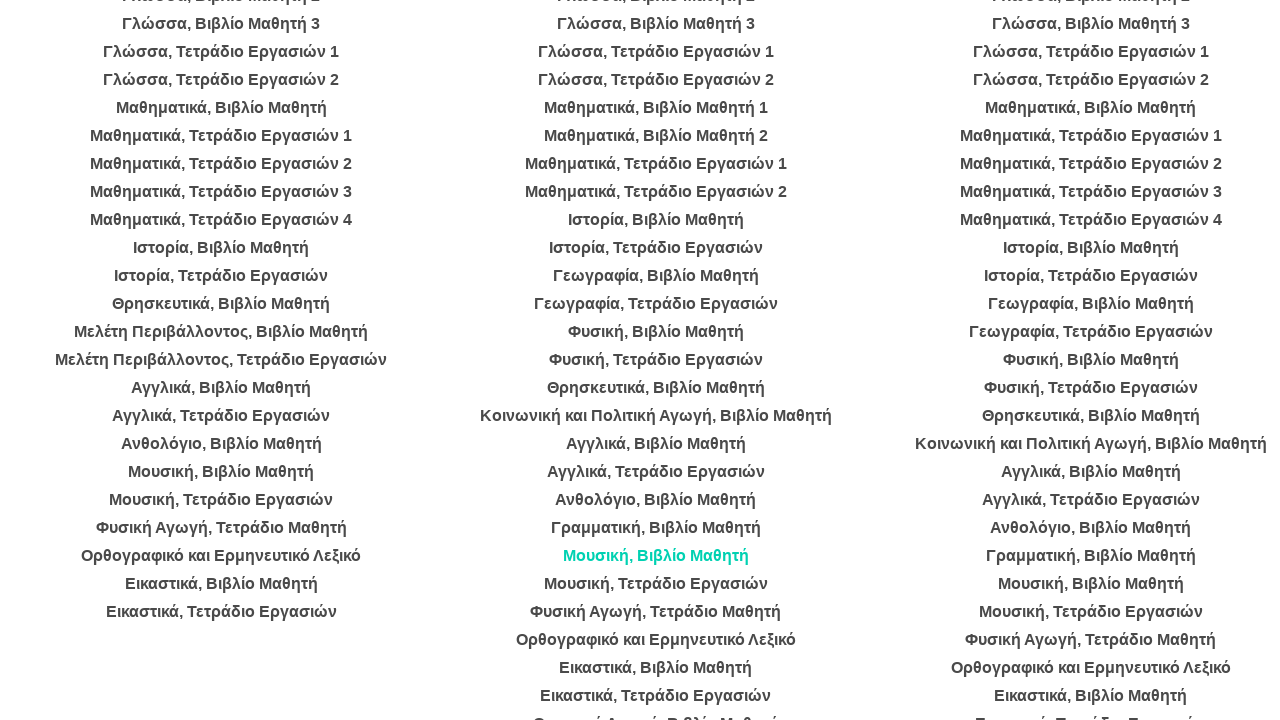

Clicked book link in category 5 at (656, 584) on ul >> nth=4 >> li >> nth=22
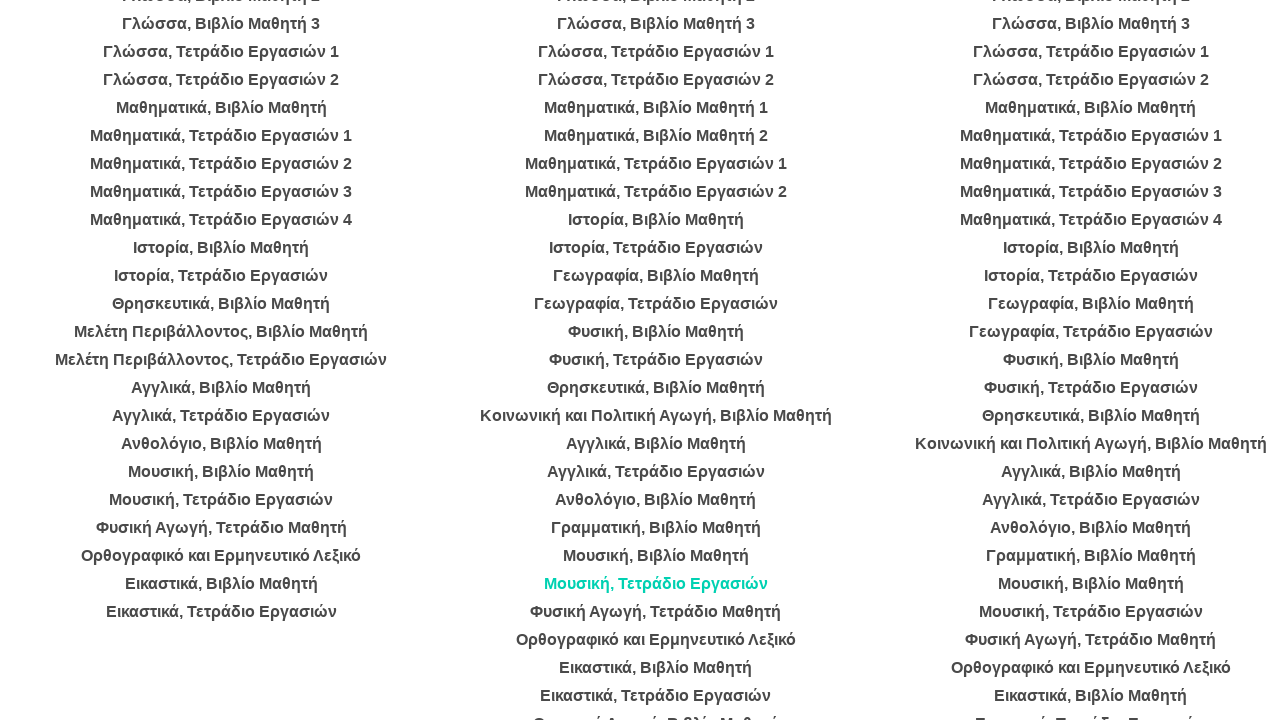

Waited 2 seconds for PDF to load in category 5
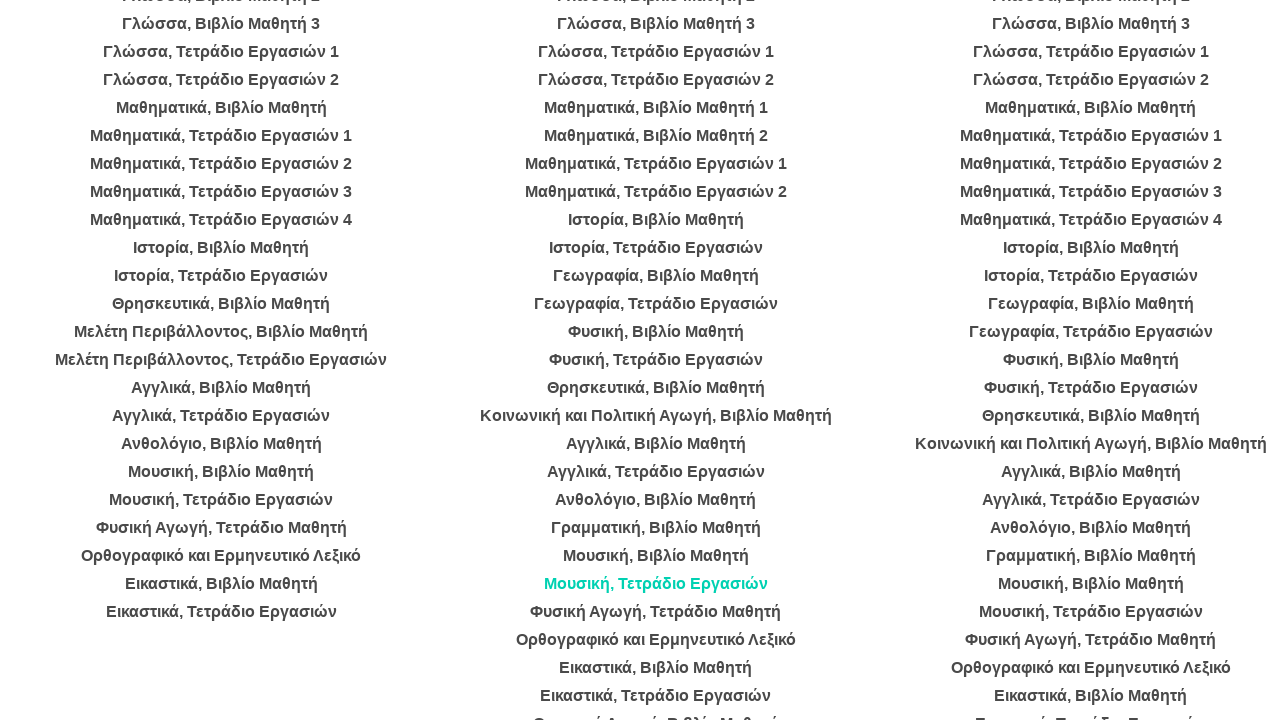

Clicked book link in category 5 at (656, 612) on ul >> nth=4 >> li >> nth=23
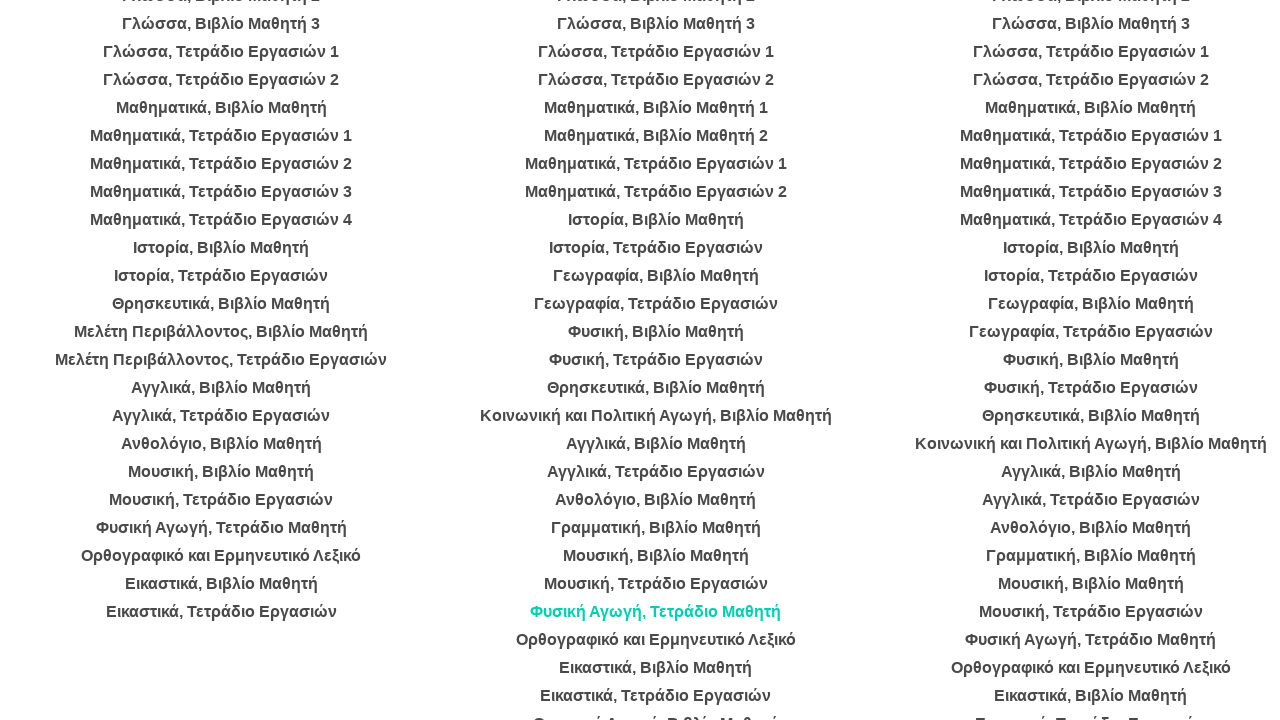

Waited 2 seconds for PDF to load in category 5
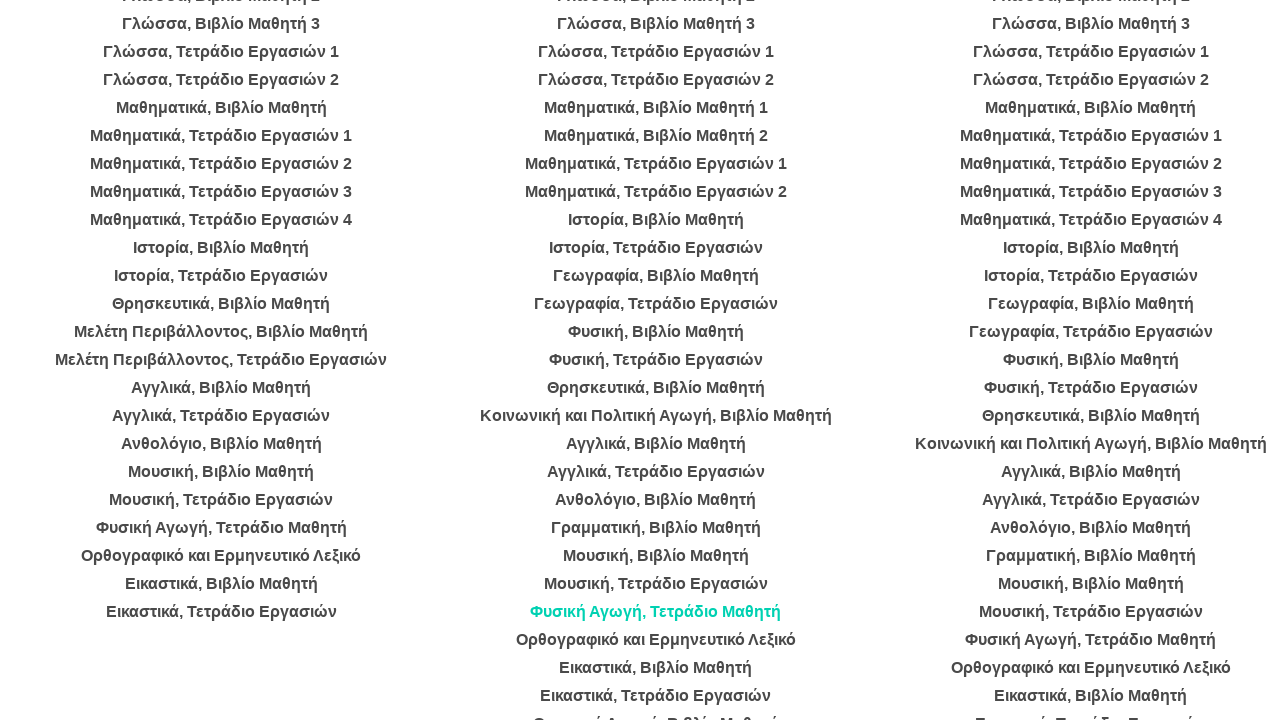

Clicked book link in category 5 at (656, 640) on ul >> nth=4 >> li >> nth=24
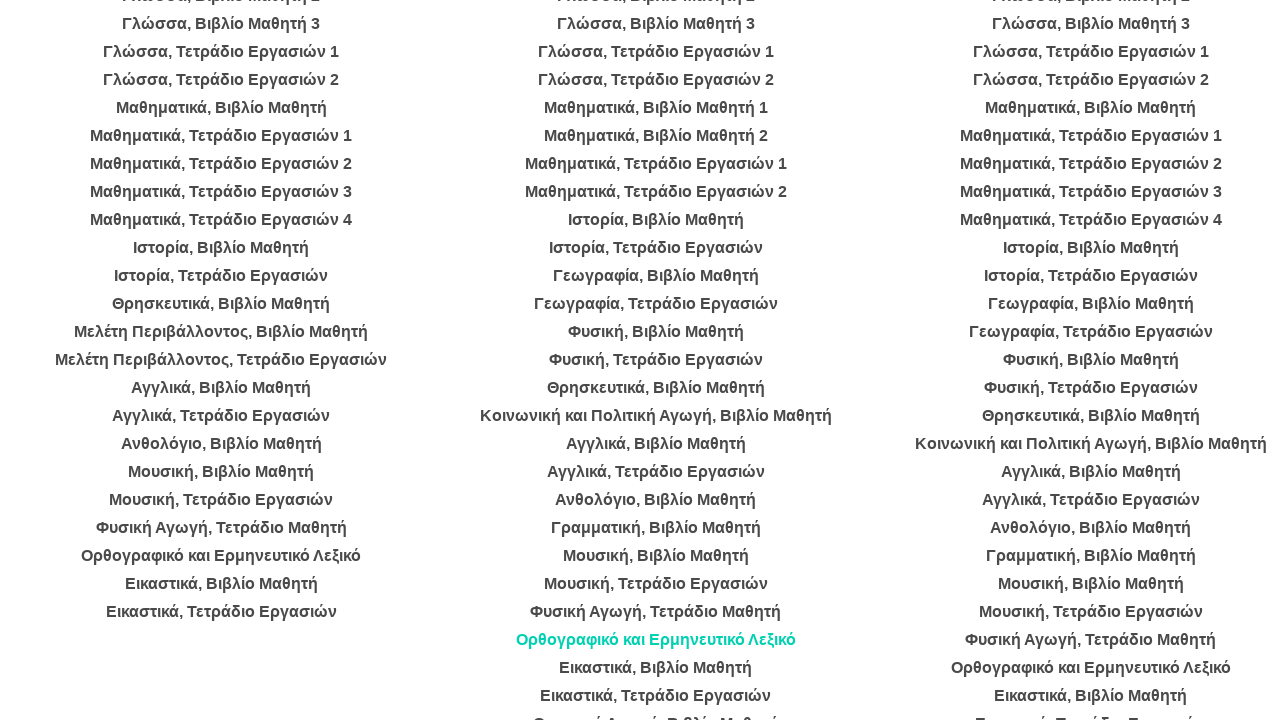

Waited 2 seconds for PDF to load in category 5
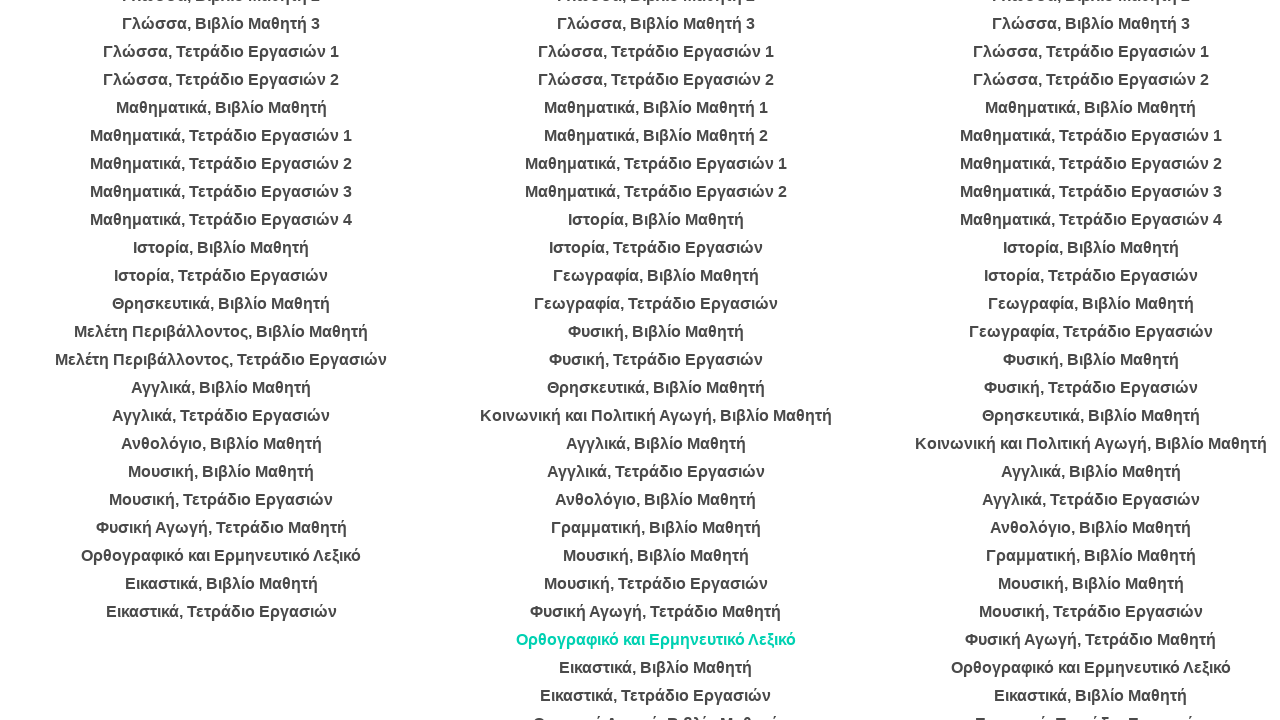

Clicked book link in category 5 at (656, 668) on ul >> nth=4 >> li >> nth=25
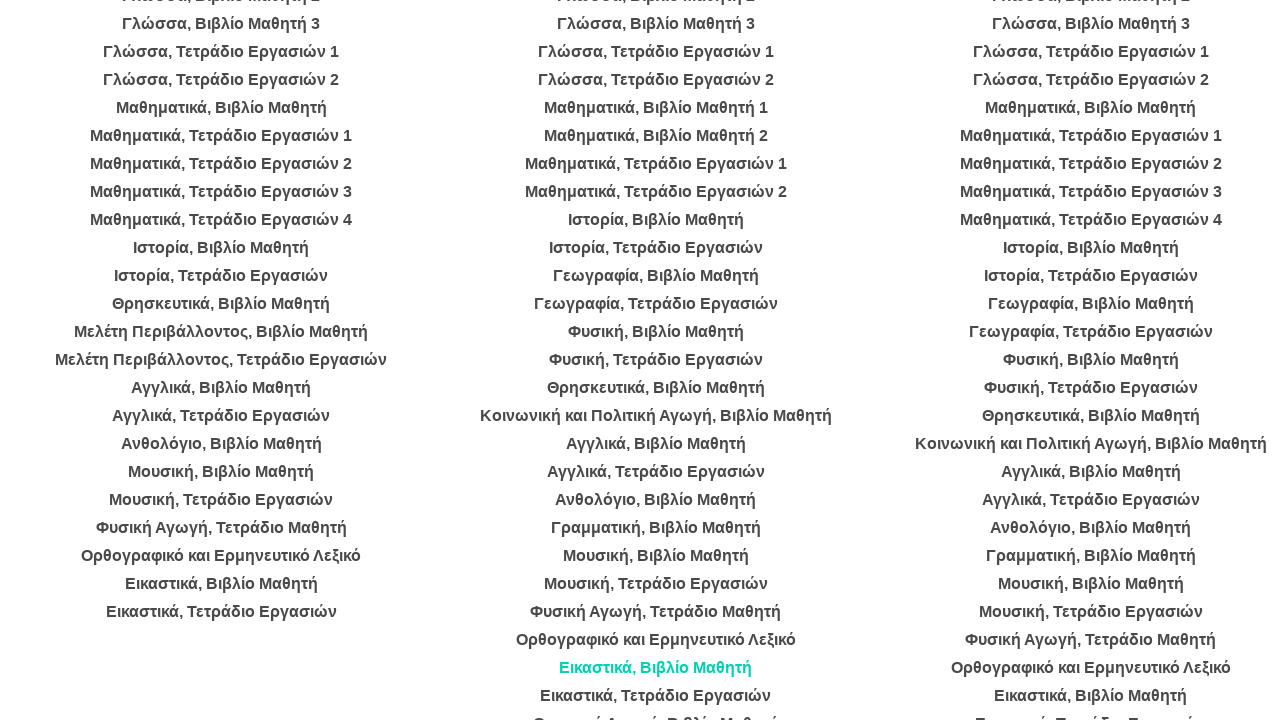

Waited 2 seconds for PDF to load in category 5
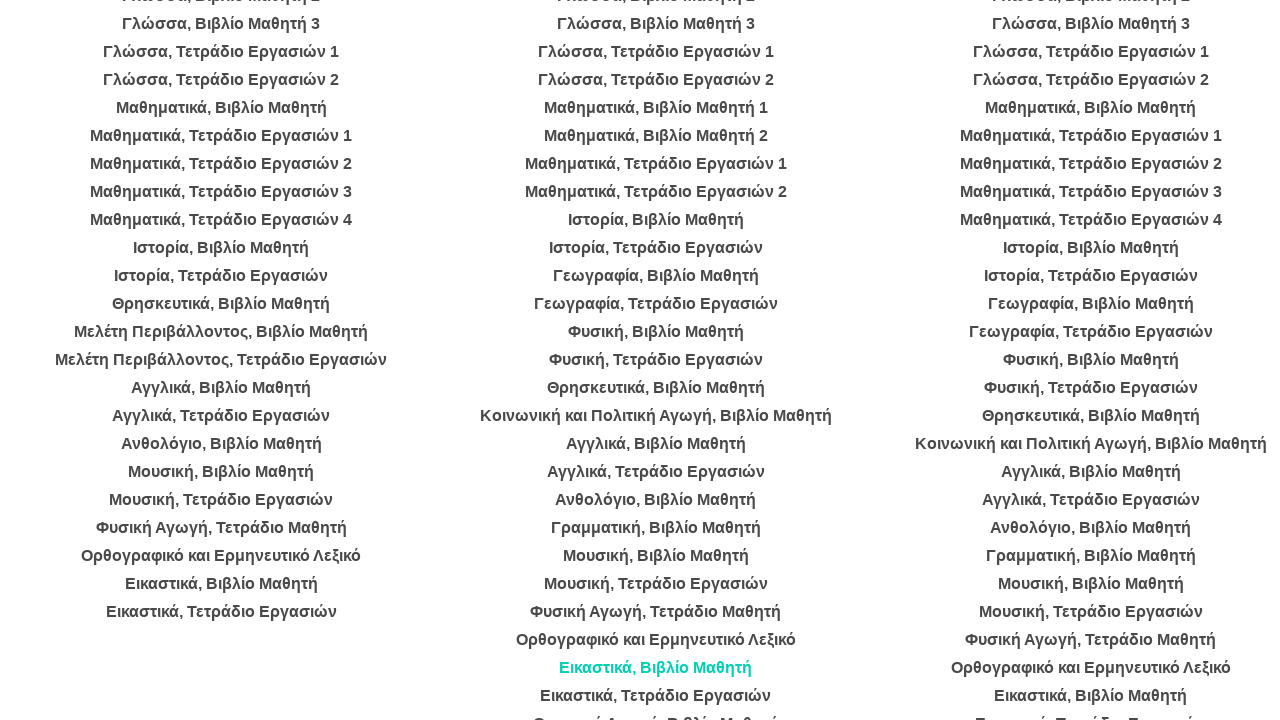

Clicked book link in category 5 at (656, 696) on ul >> nth=4 >> li >> nth=26
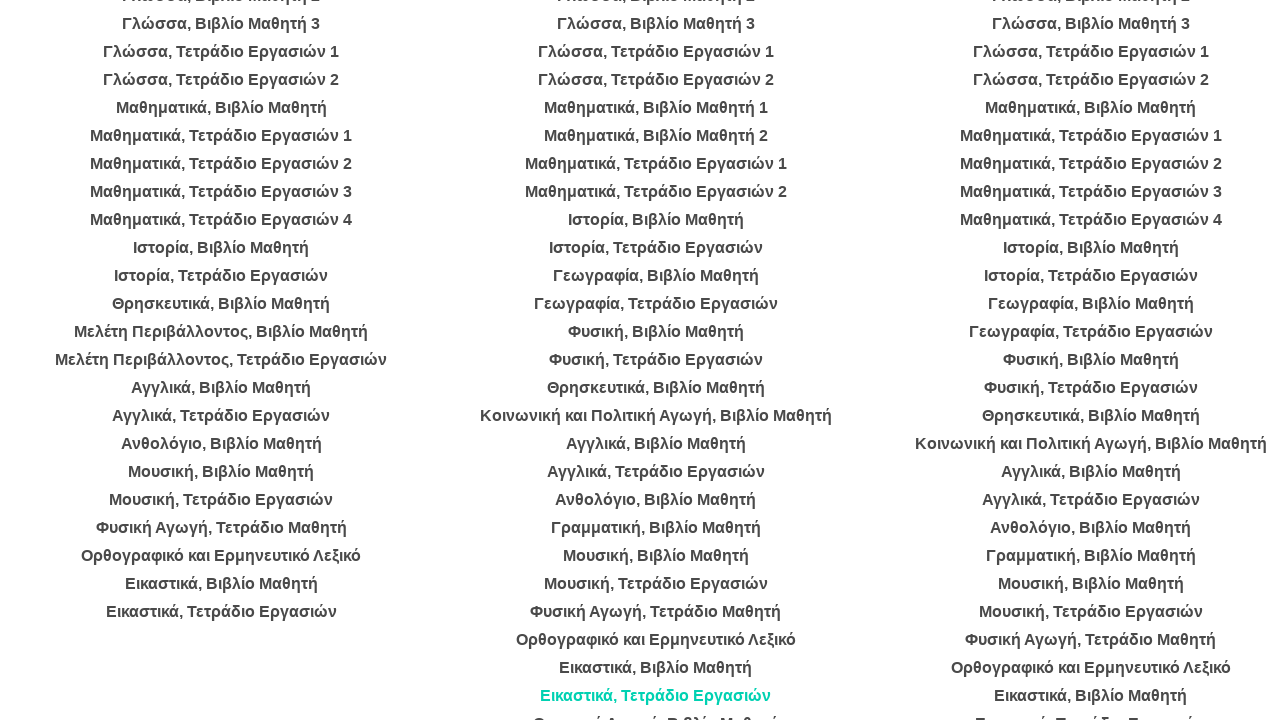

Waited 2 seconds for PDF to load in category 5
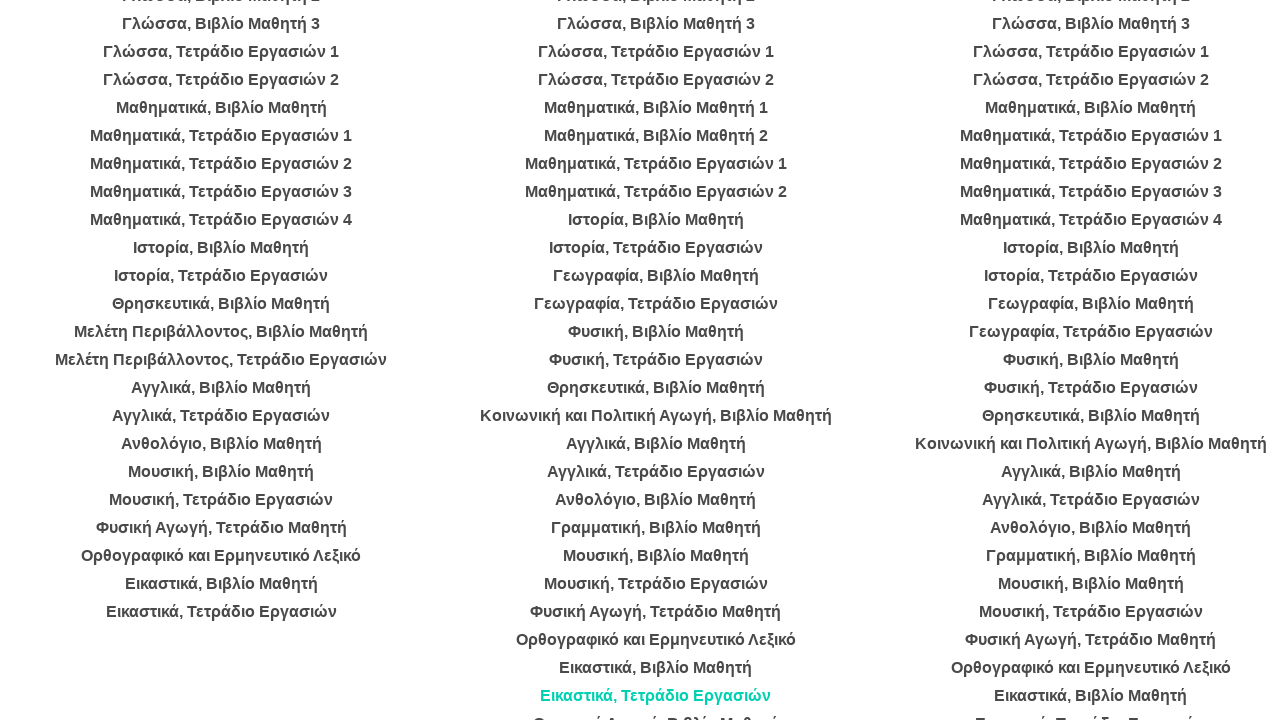

Clicked book link in category 5 at (656, 708) on ul >> nth=4 >> li >> nth=27
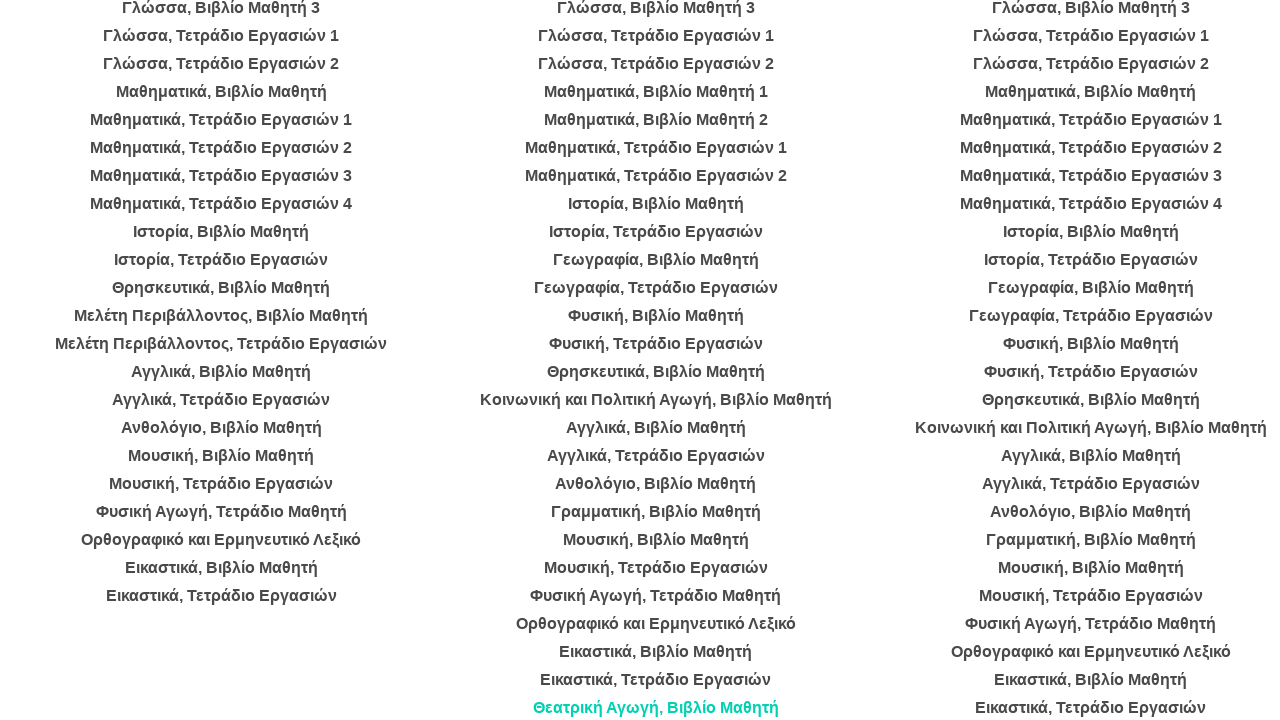

Waited 2 seconds for PDF to load in category 5
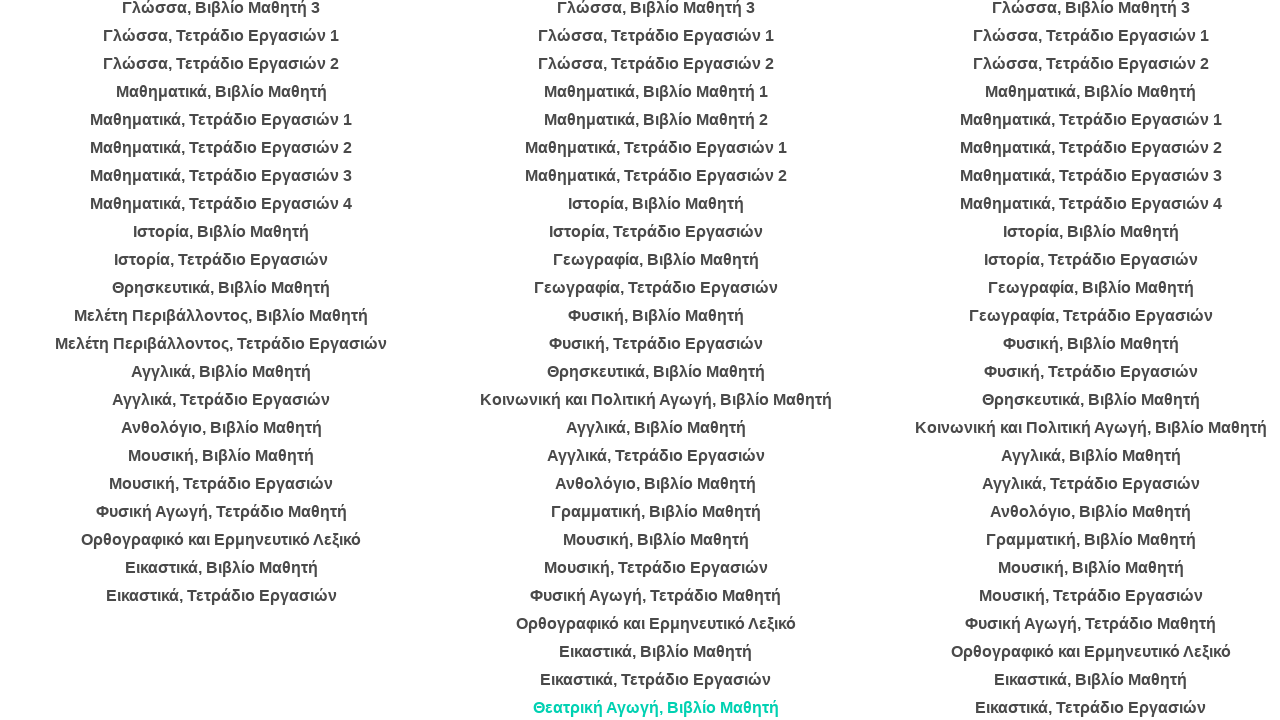

Clicked book link in category 6 at (1091, 360) on ul >> nth=5 >> li >> nth=0
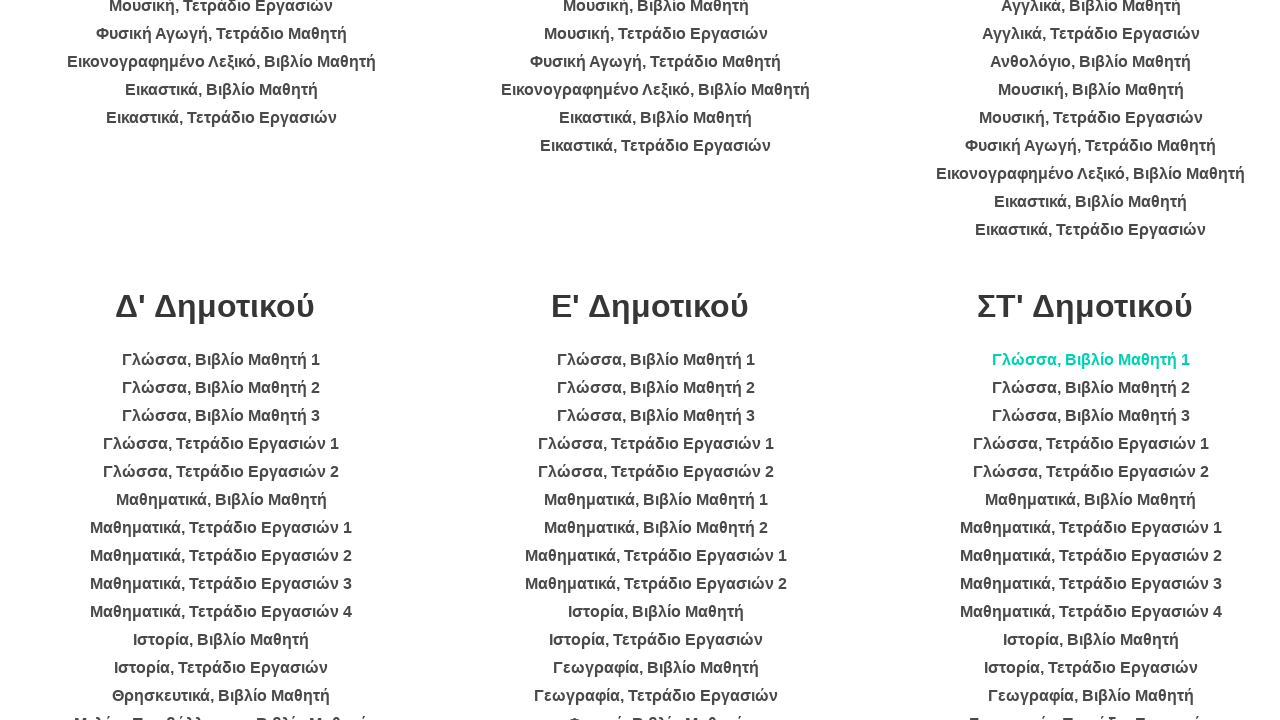

Waited 2 seconds for PDF to load in category 6
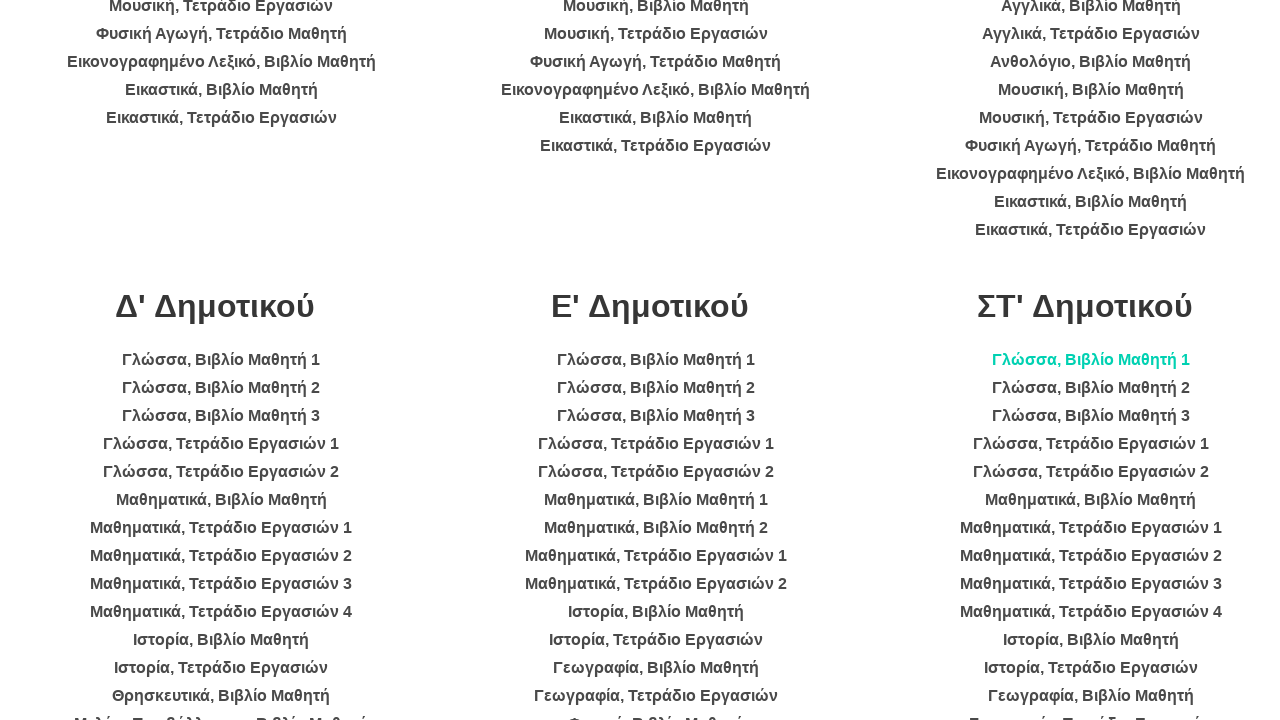

Clicked book link in category 6 at (1091, 388) on ul >> nth=5 >> li >> nth=1
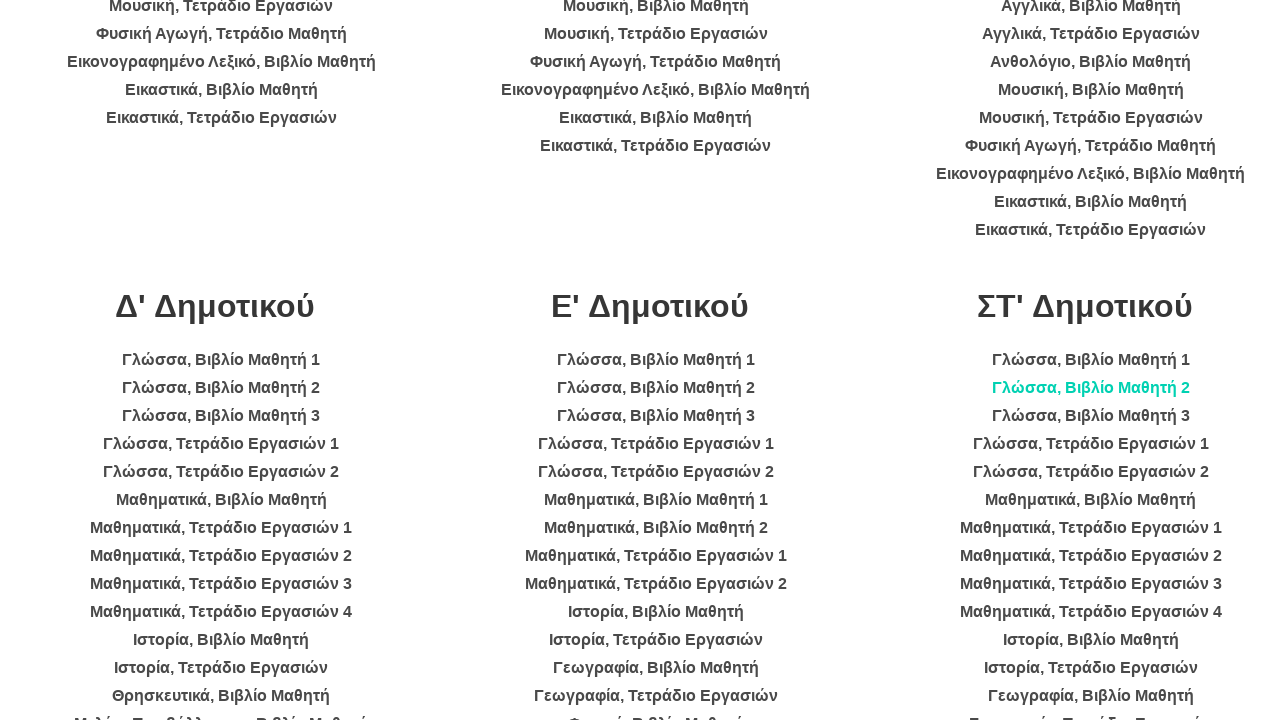

Waited 2 seconds for PDF to load in category 6
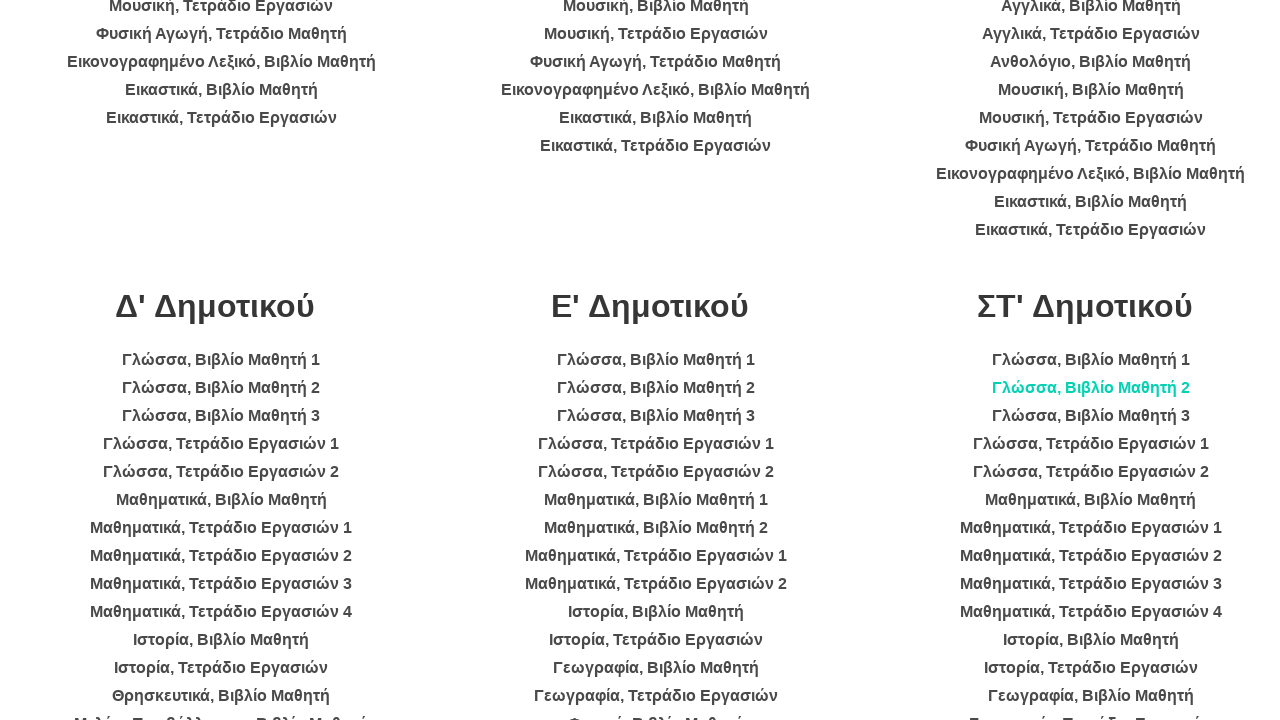

Clicked book link in category 6 at (1091, 416) on ul >> nth=5 >> li >> nth=2
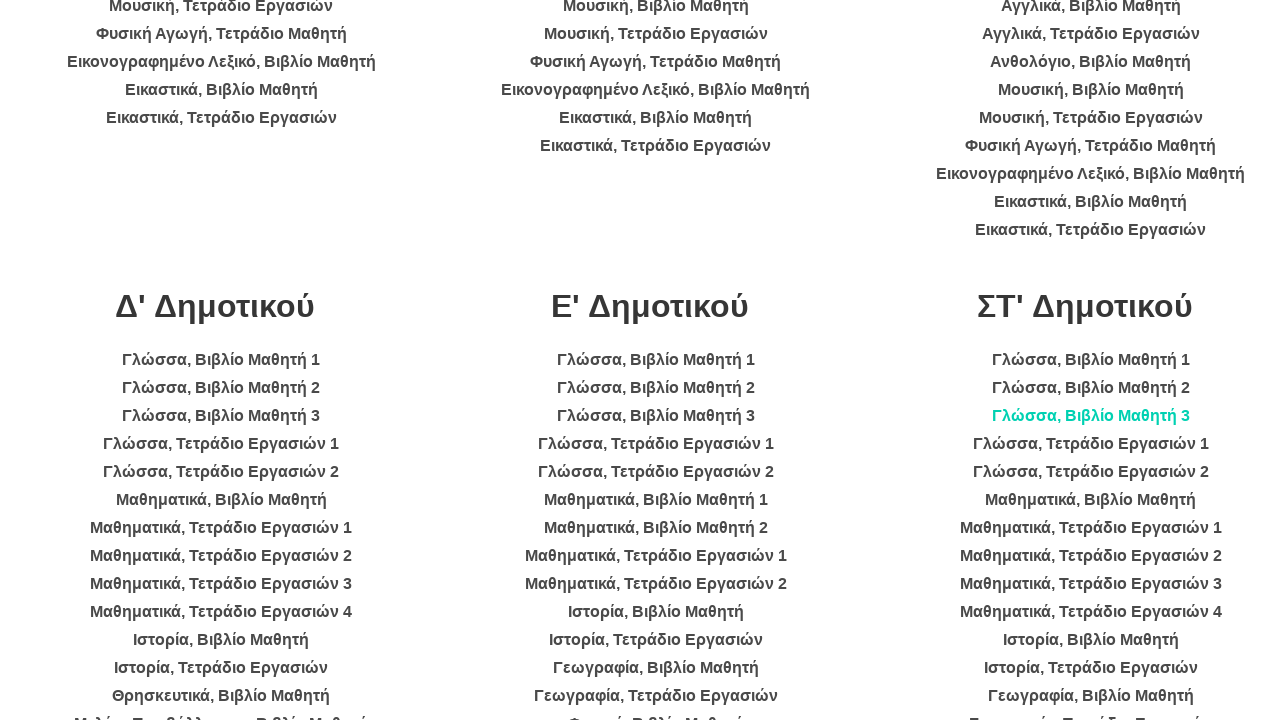

Waited 2 seconds for PDF to load in category 6
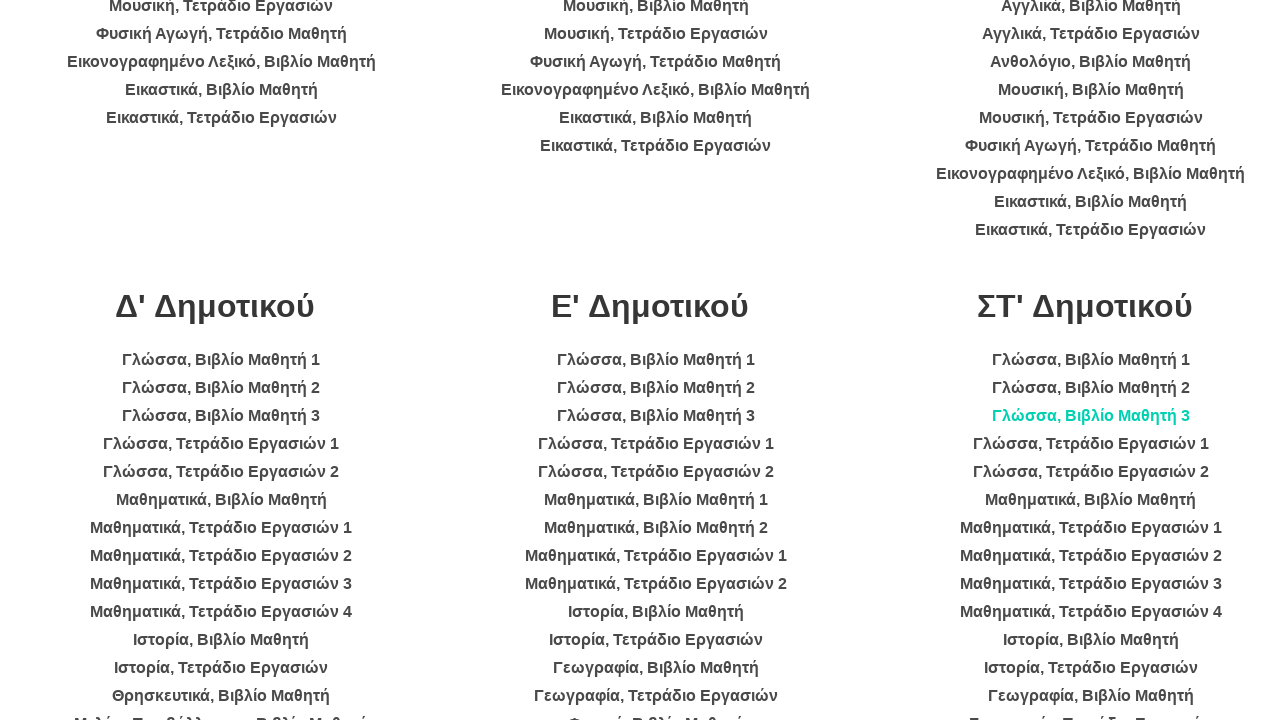

Clicked book link in category 6 at (1091, 444) on ul >> nth=5 >> li >> nth=3
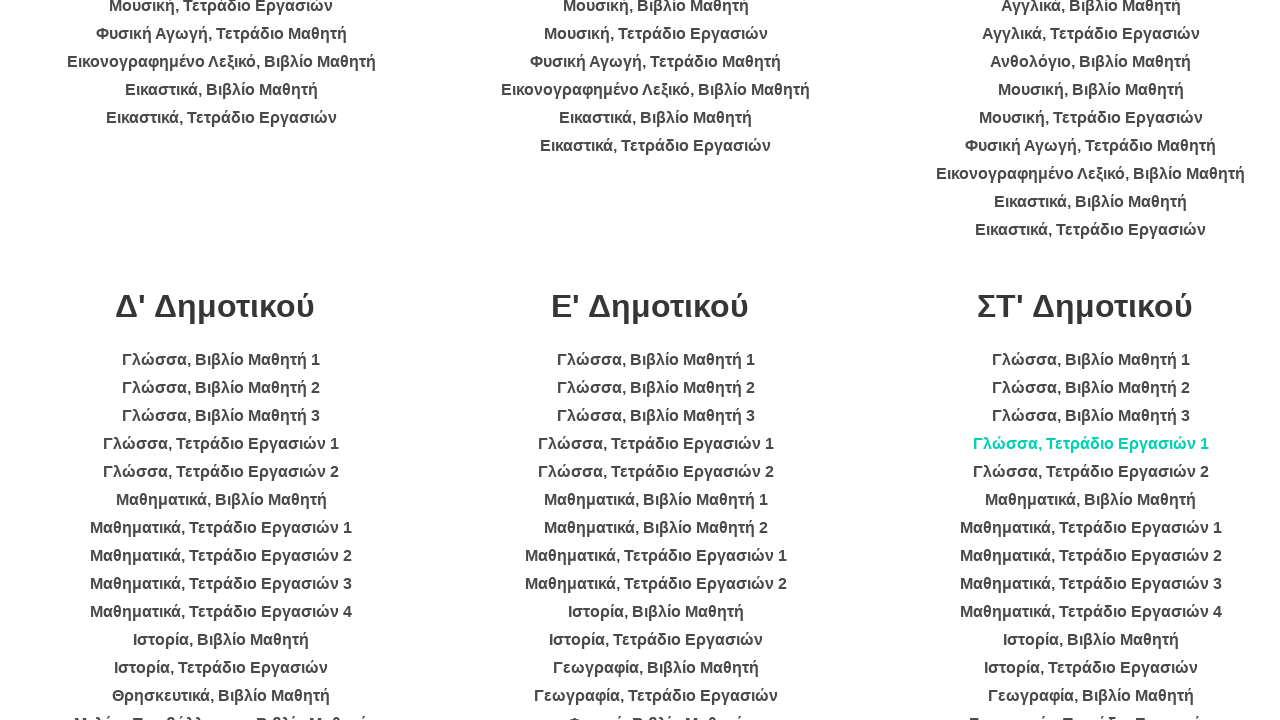

Waited 2 seconds for PDF to load in category 6
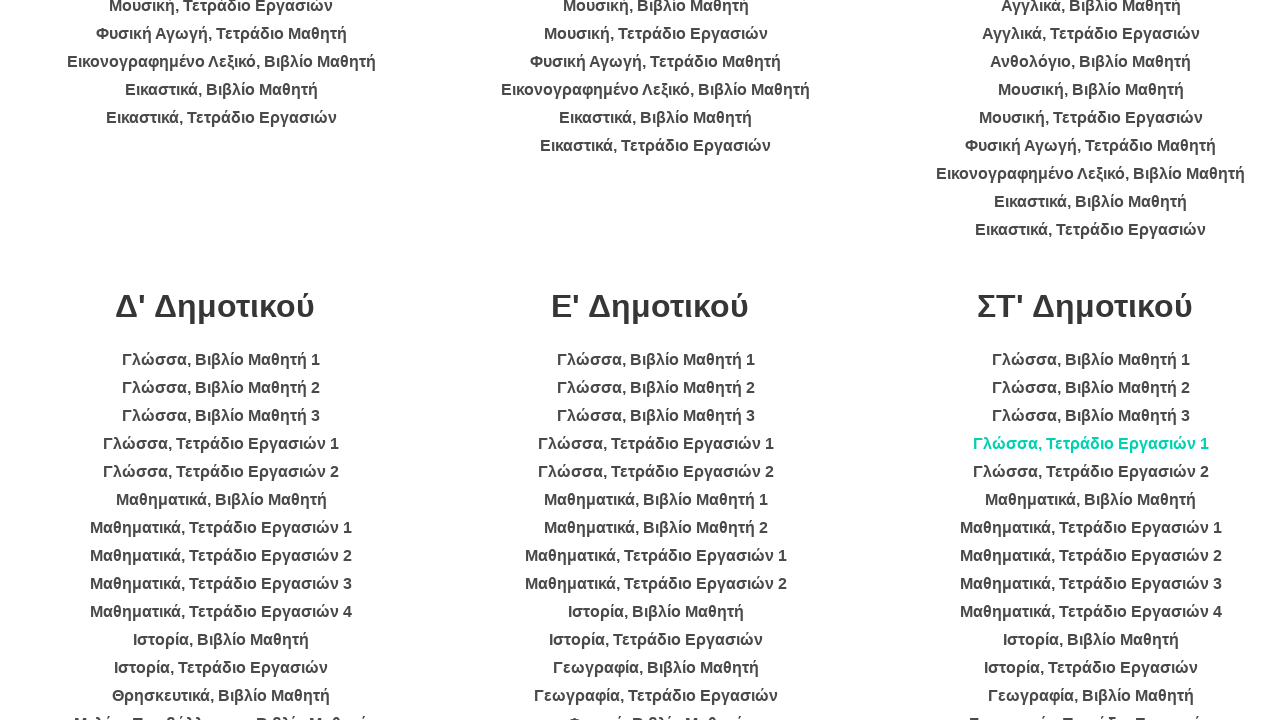

Clicked book link in category 6 at (1091, 472) on ul >> nth=5 >> li >> nth=4
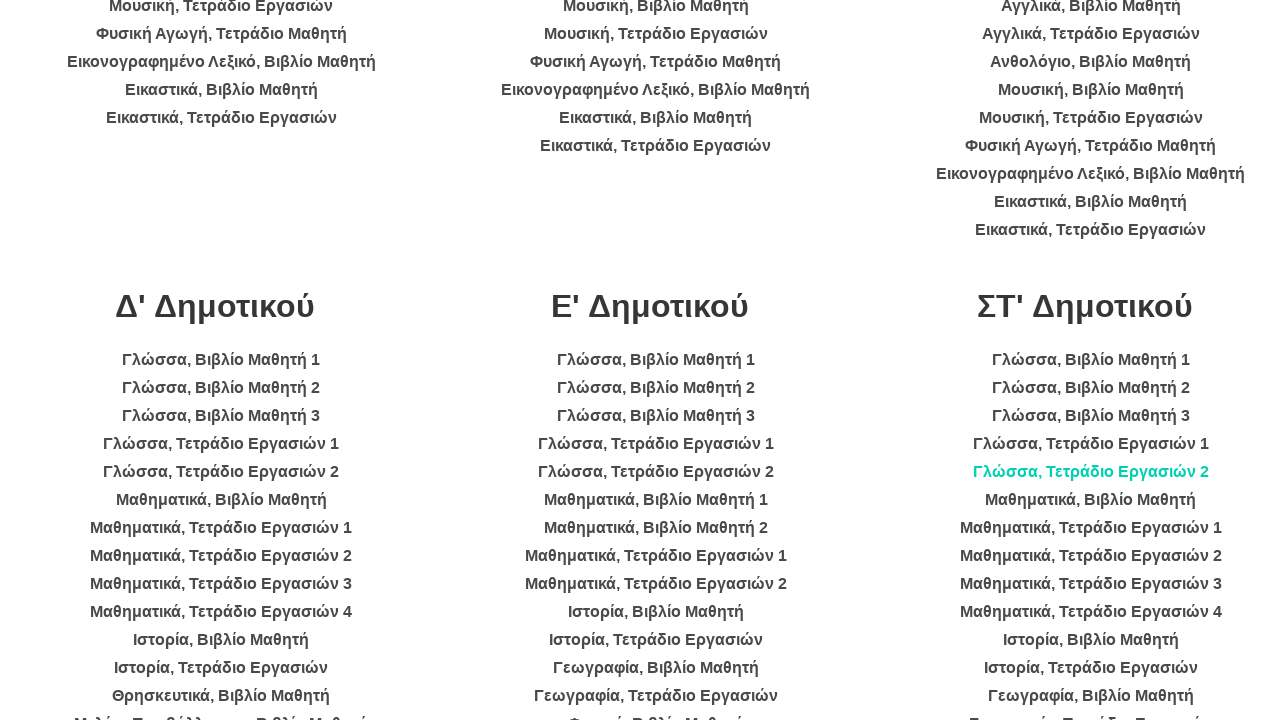

Waited 2 seconds for PDF to load in category 6
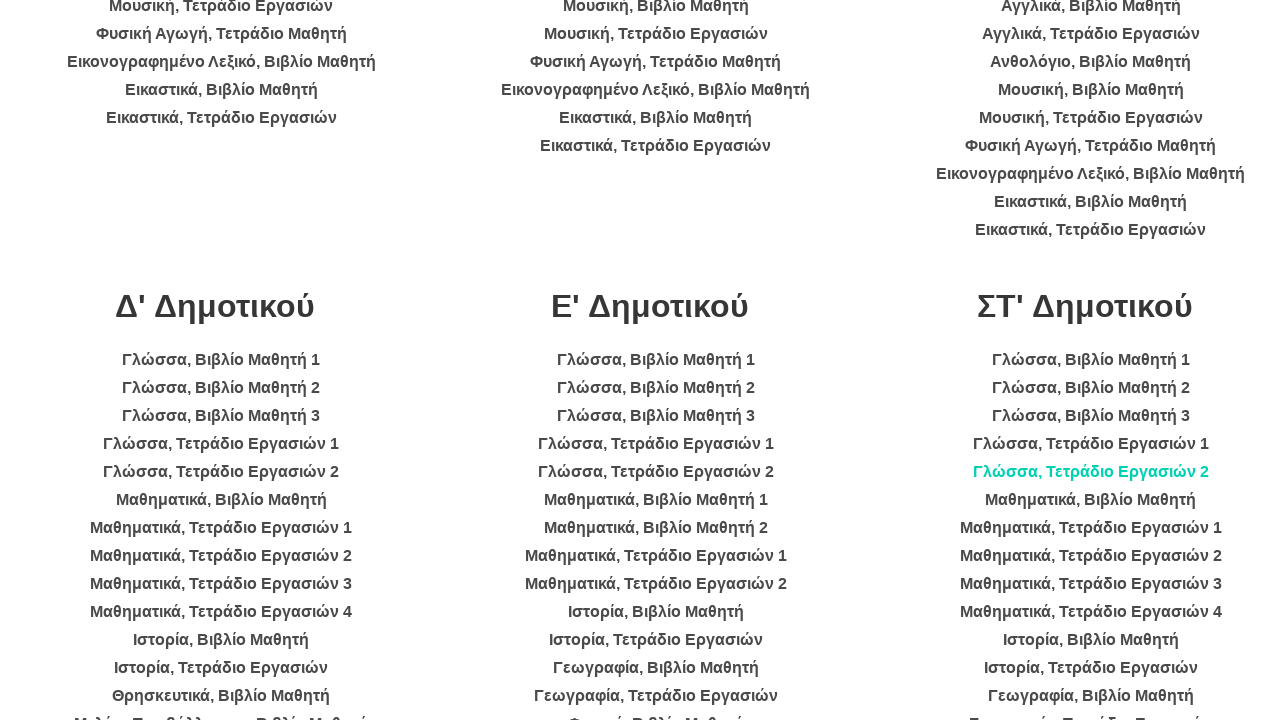

Clicked book link in category 6 at (1091, 500) on ul >> nth=5 >> li >> nth=5
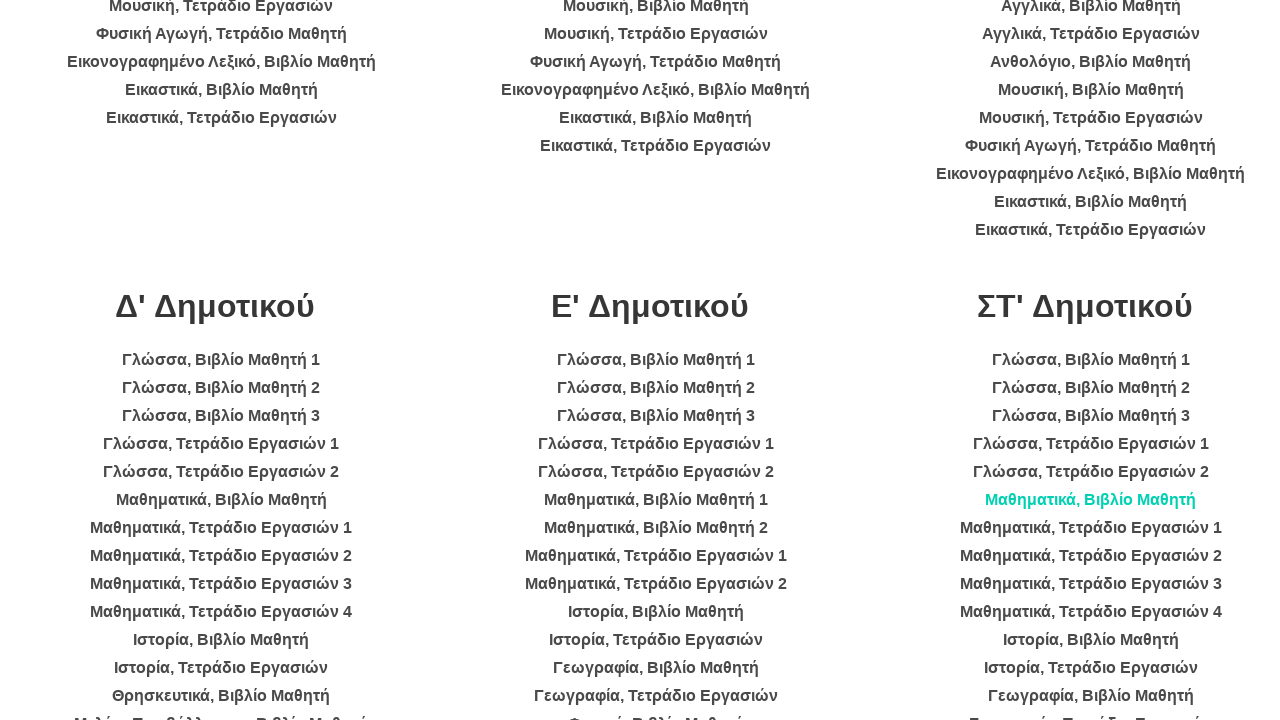

Waited 2 seconds for PDF to load in category 6
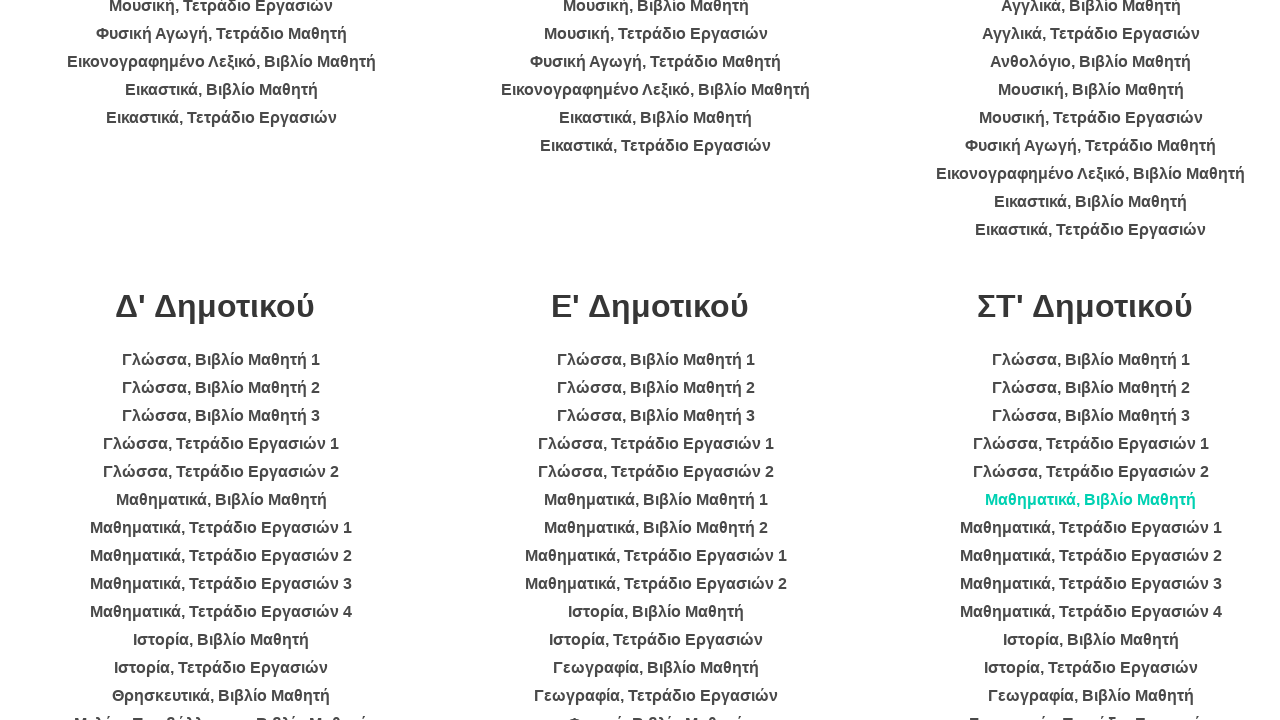

Clicked book link in category 6 at (1091, 528) on ul >> nth=5 >> li >> nth=6
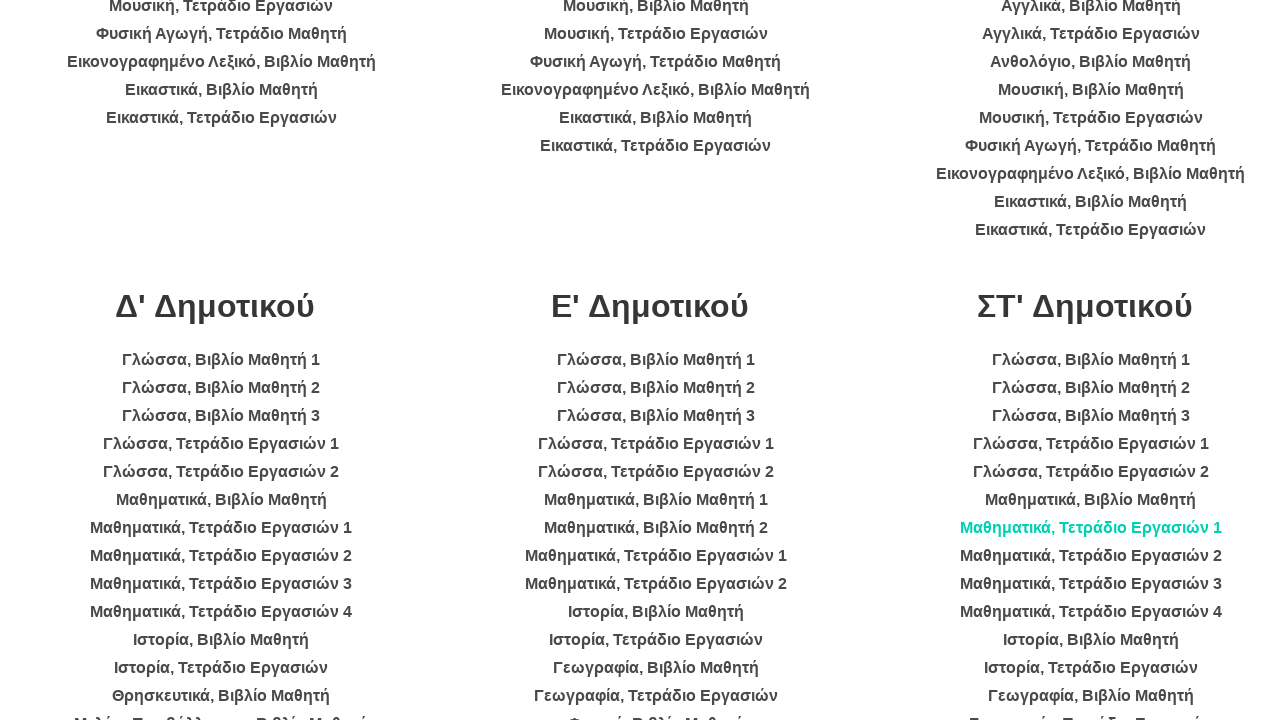

Waited 2 seconds for PDF to load in category 6
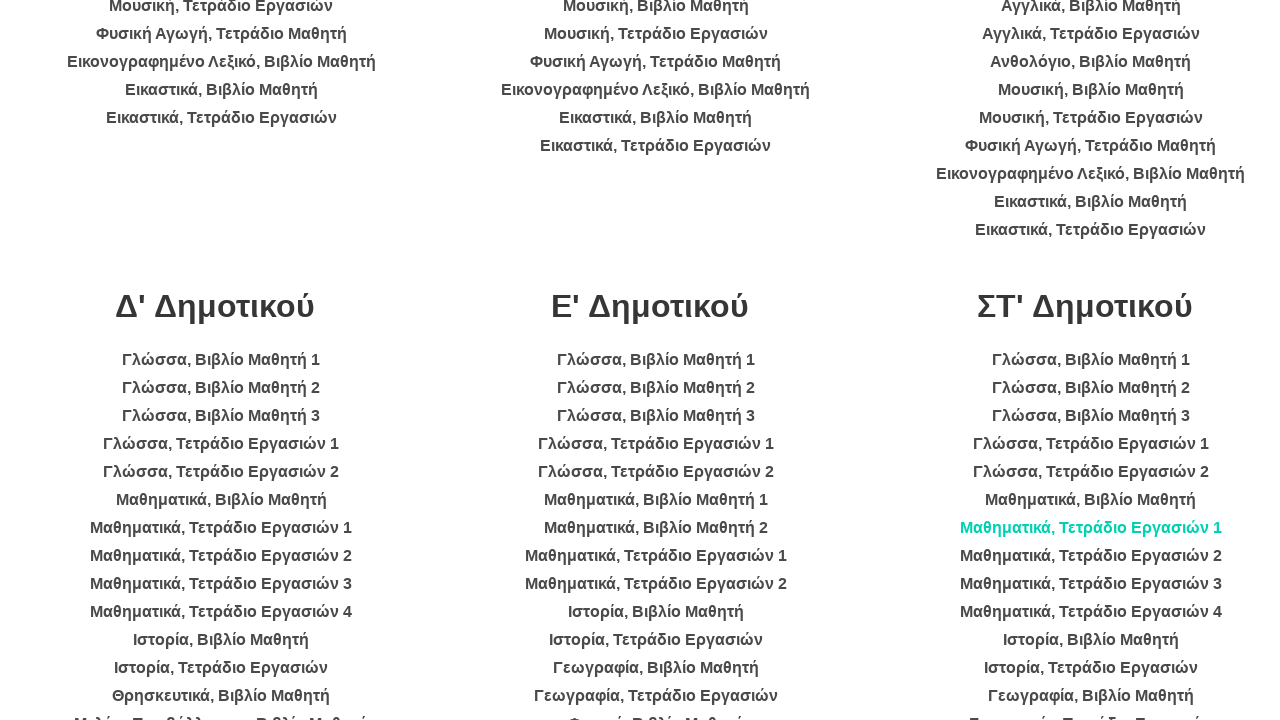

Clicked book link in category 6 at (1091, 556) on ul >> nth=5 >> li >> nth=7
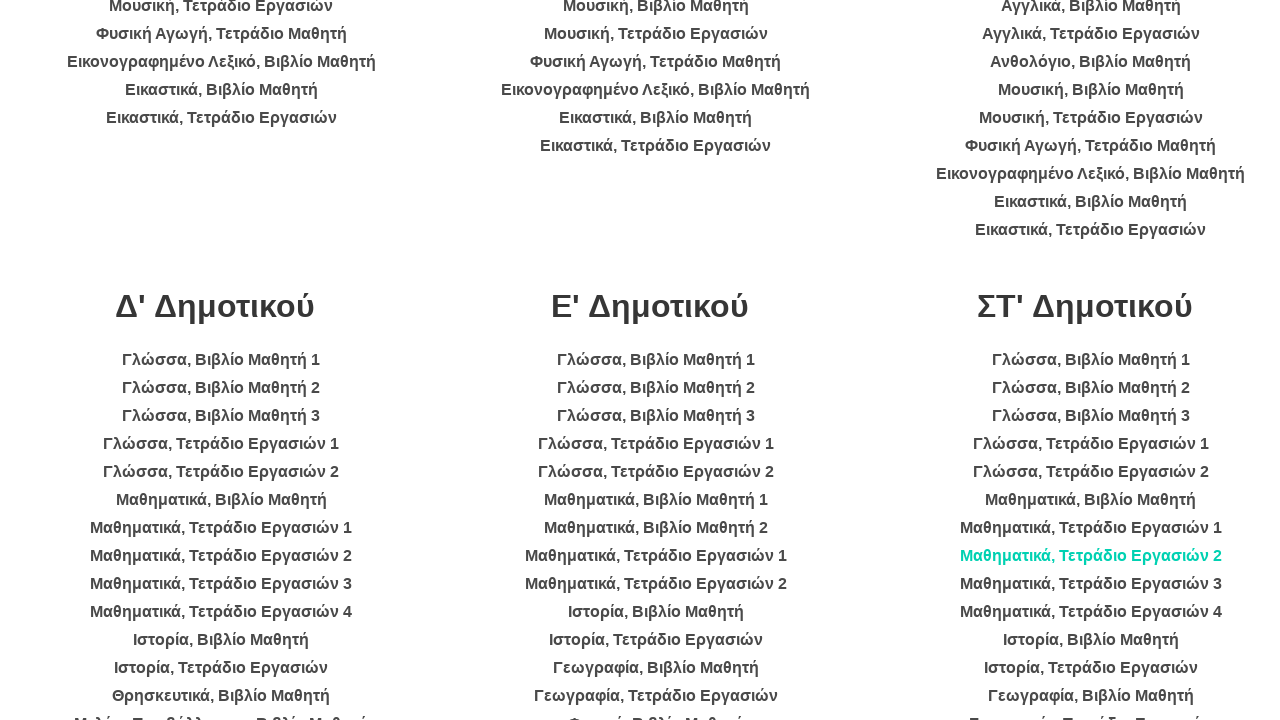

Waited 2 seconds for PDF to load in category 6
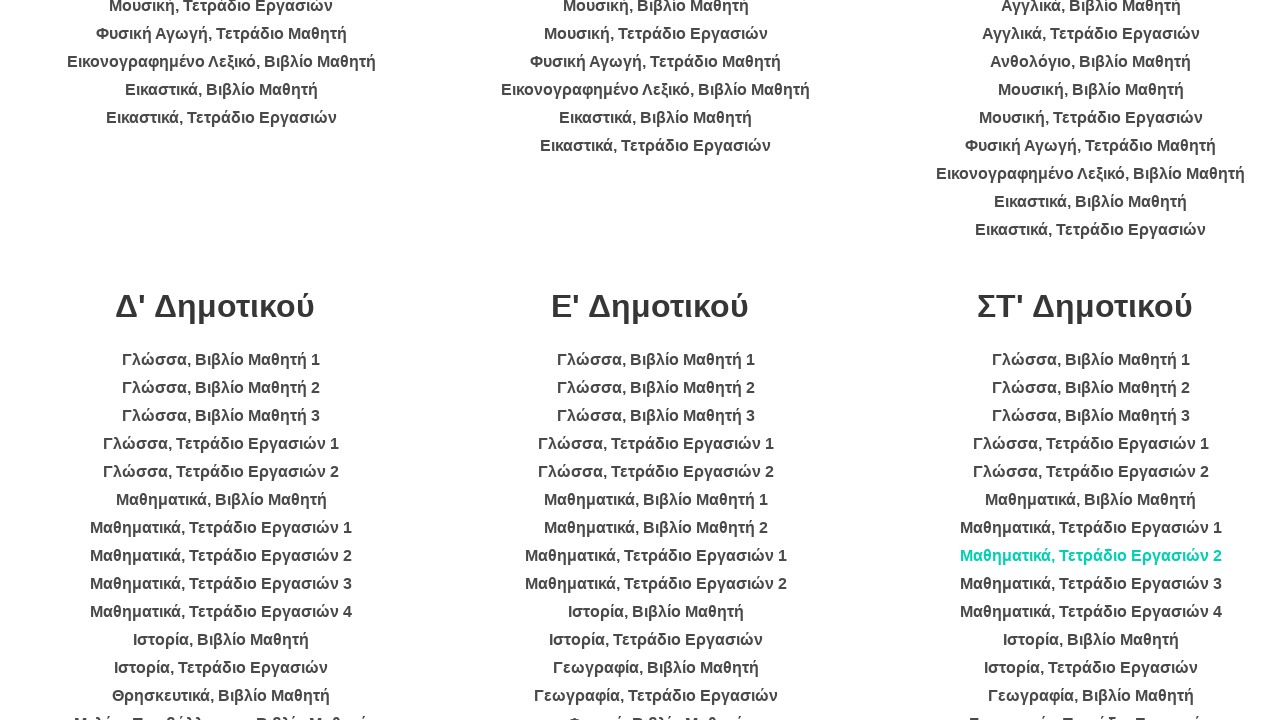

Clicked book link in category 6 at (1091, 584) on ul >> nth=5 >> li >> nth=8
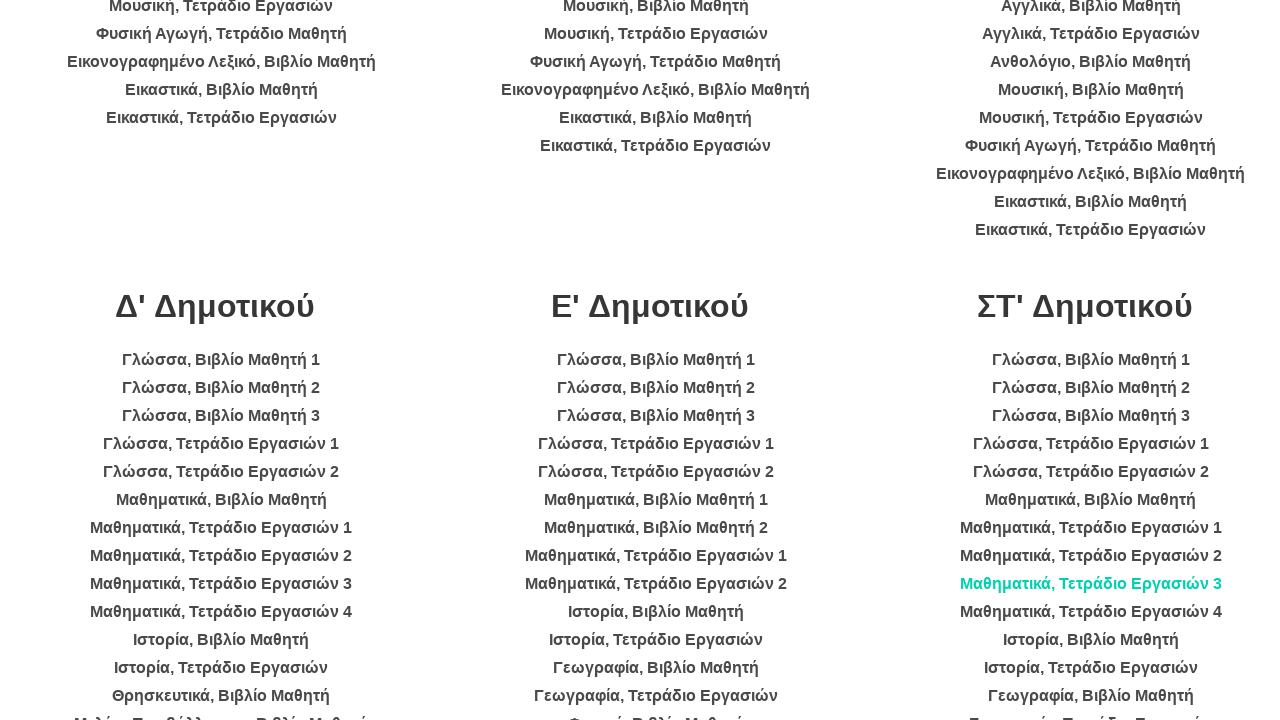

Waited 2 seconds for PDF to load in category 6
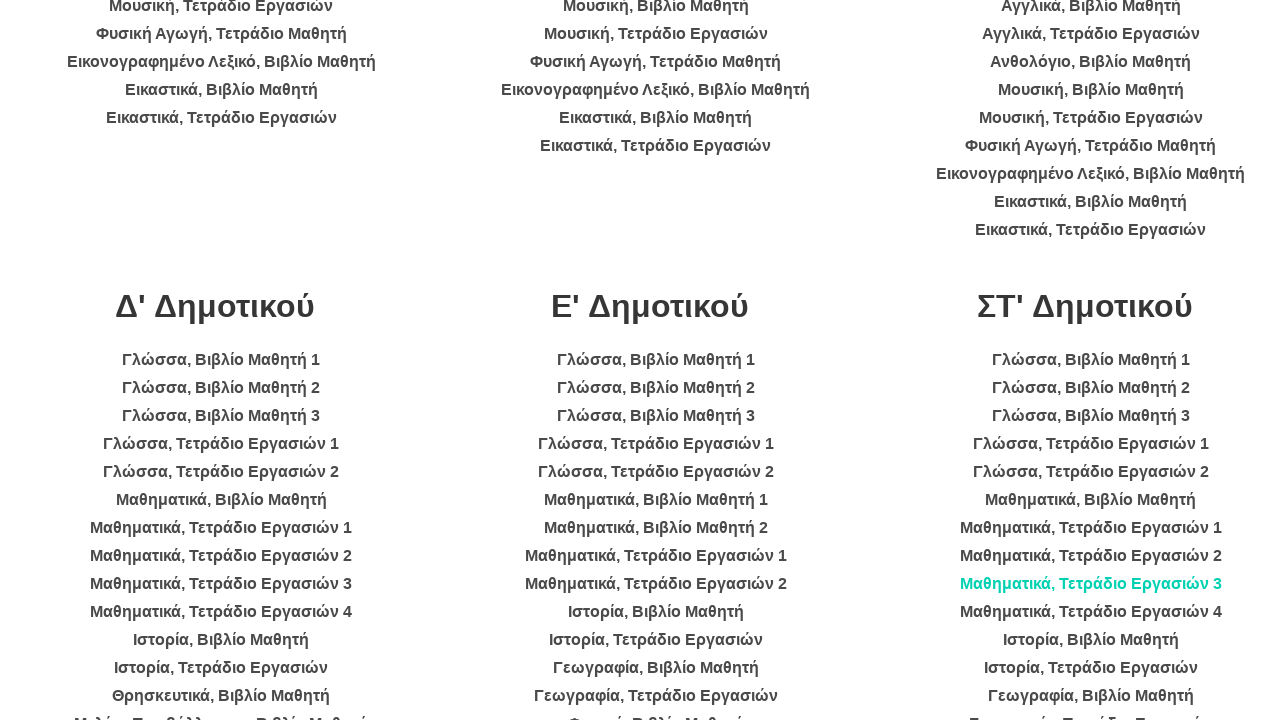

Clicked book link in category 6 at (1091, 612) on ul >> nth=5 >> li >> nth=9
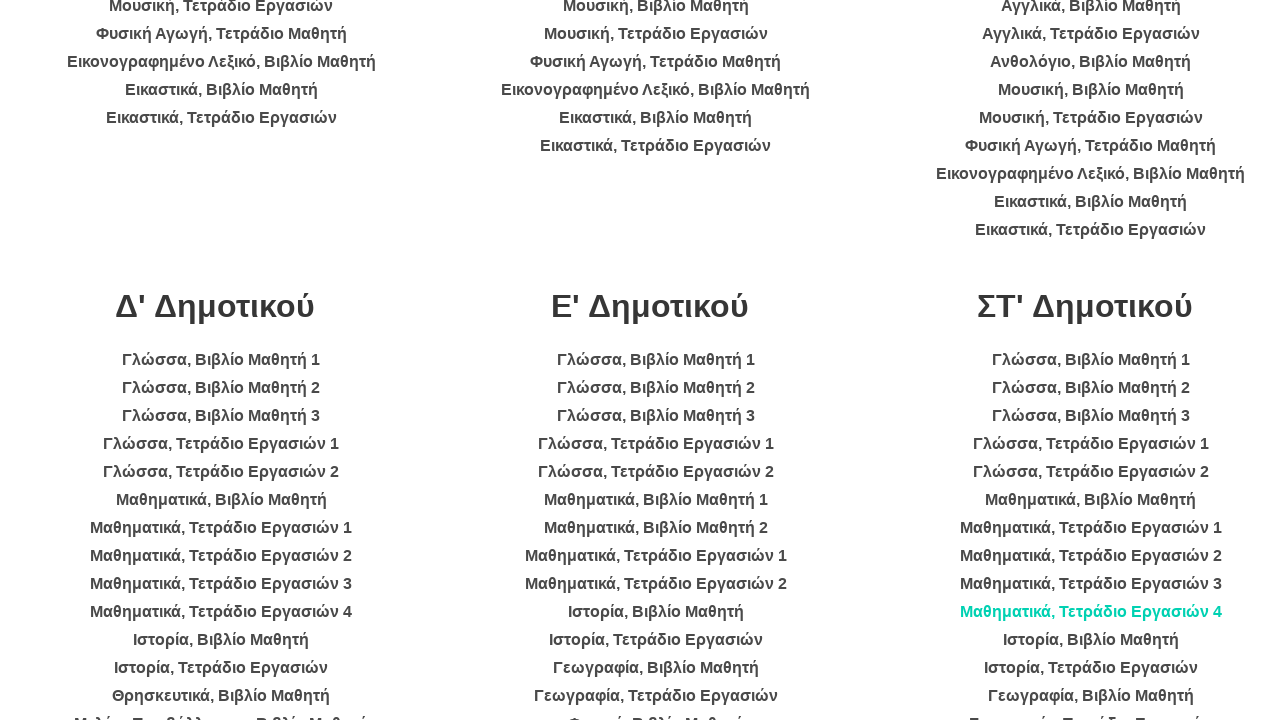

Waited 2 seconds for PDF to load in category 6
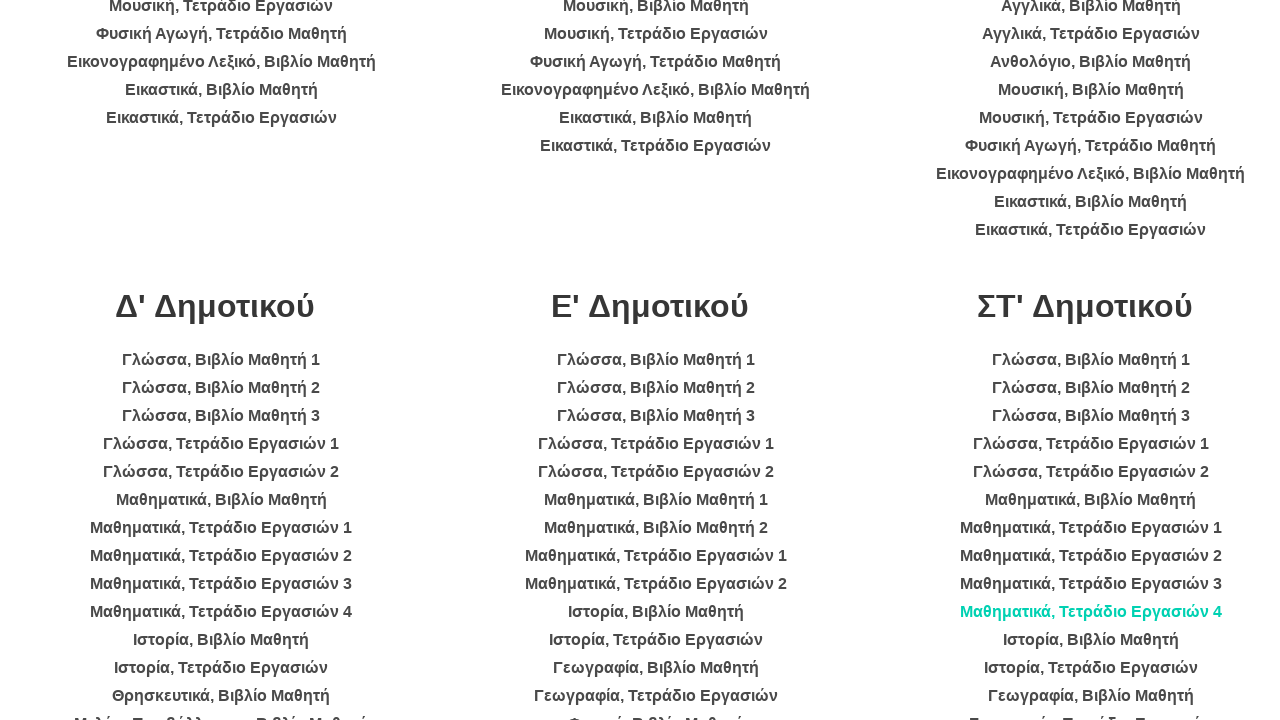

Clicked book link in category 6 at (1091, 640) on ul >> nth=5 >> li >> nth=10
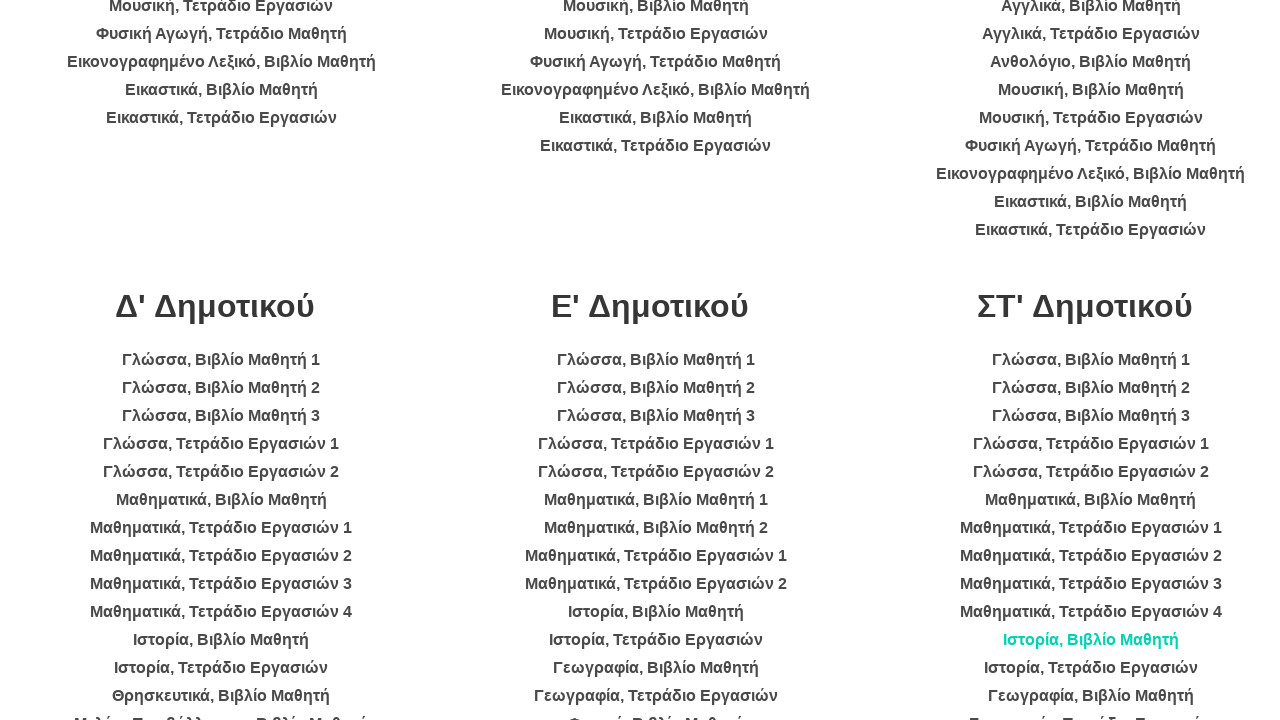

Waited 2 seconds for PDF to load in category 6
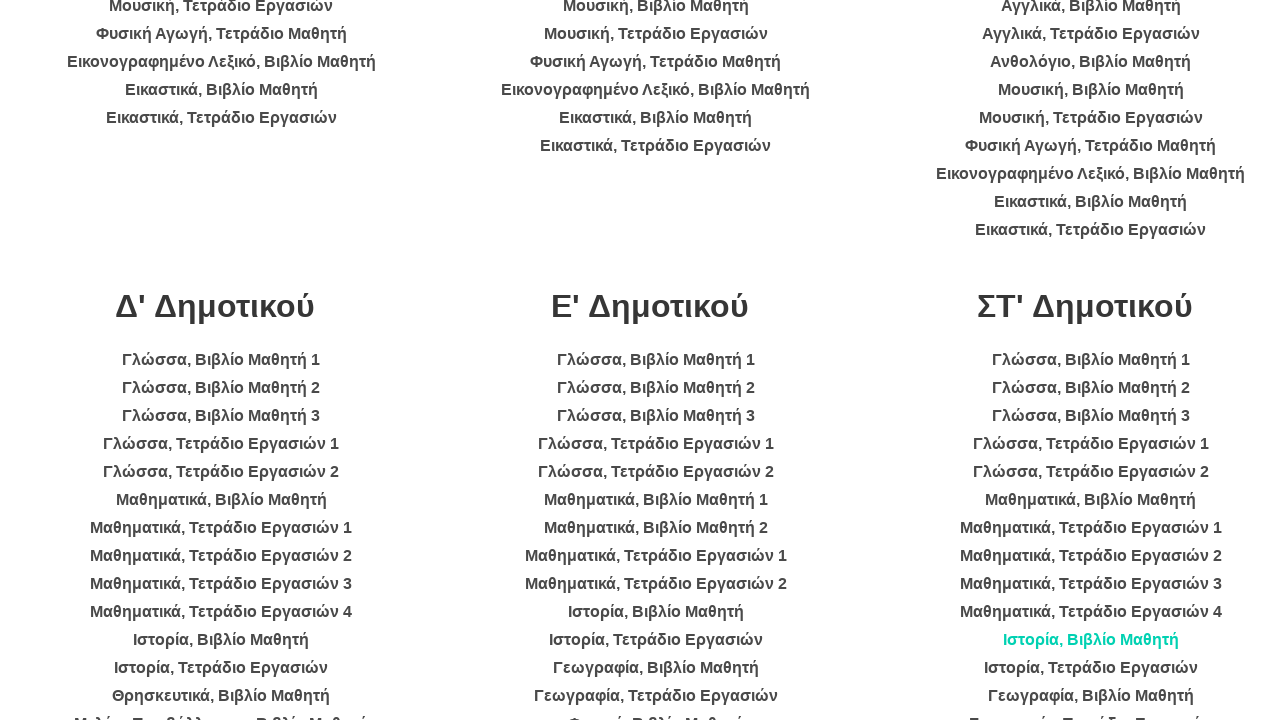

Clicked book link in category 6 at (1091, 668) on ul >> nth=5 >> li >> nth=11
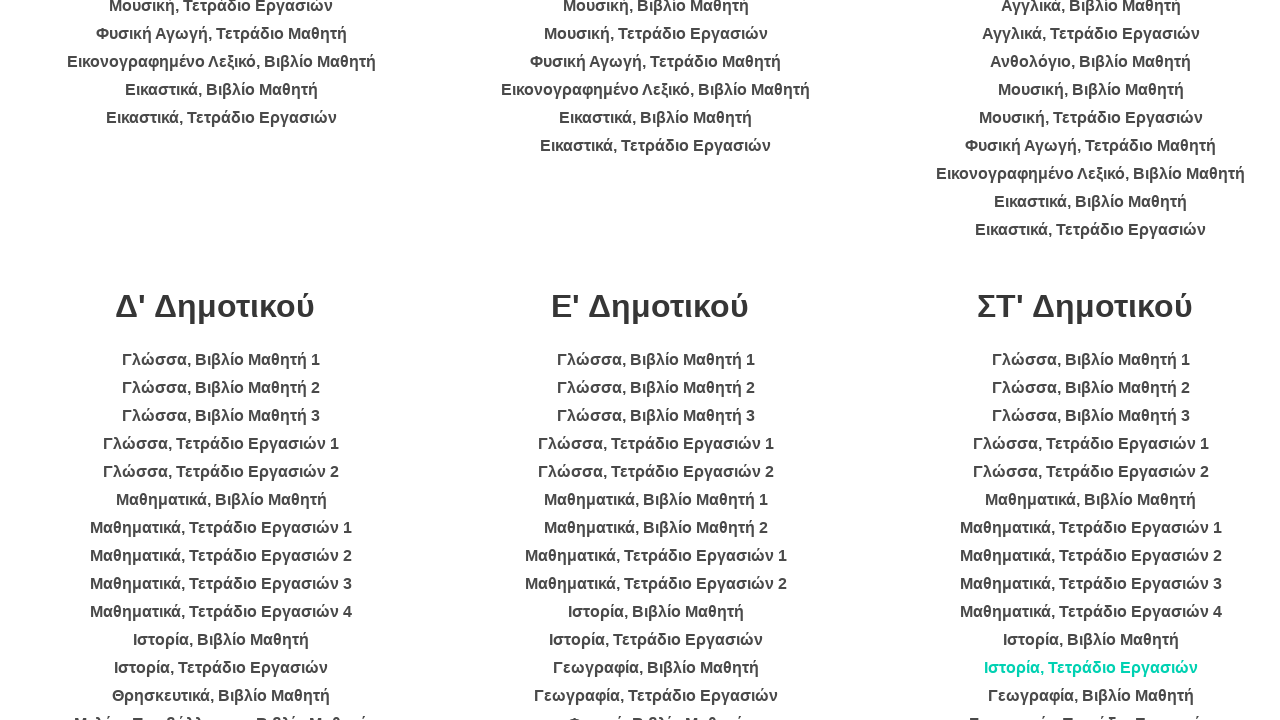

Waited 2 seconds for PDF to load in category 6
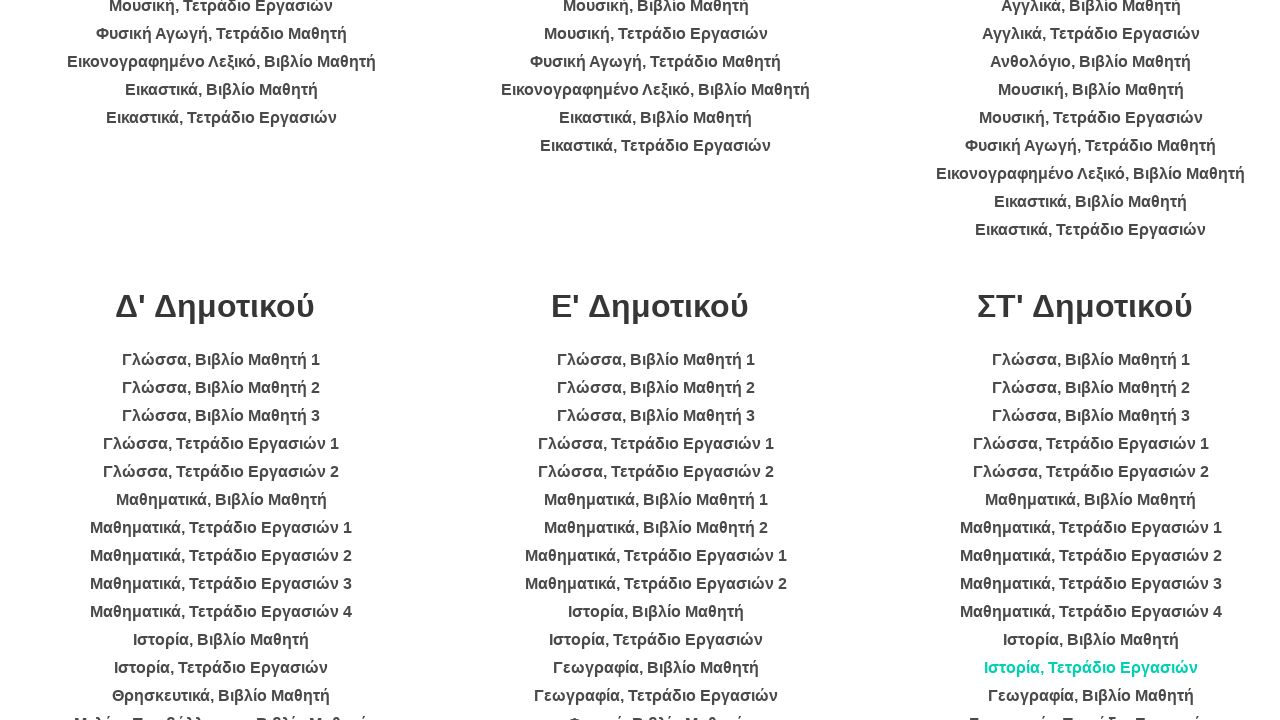

Clicked book link in category 6 at (1091, 696) on ul >> nth=5 >> li >> nth=12
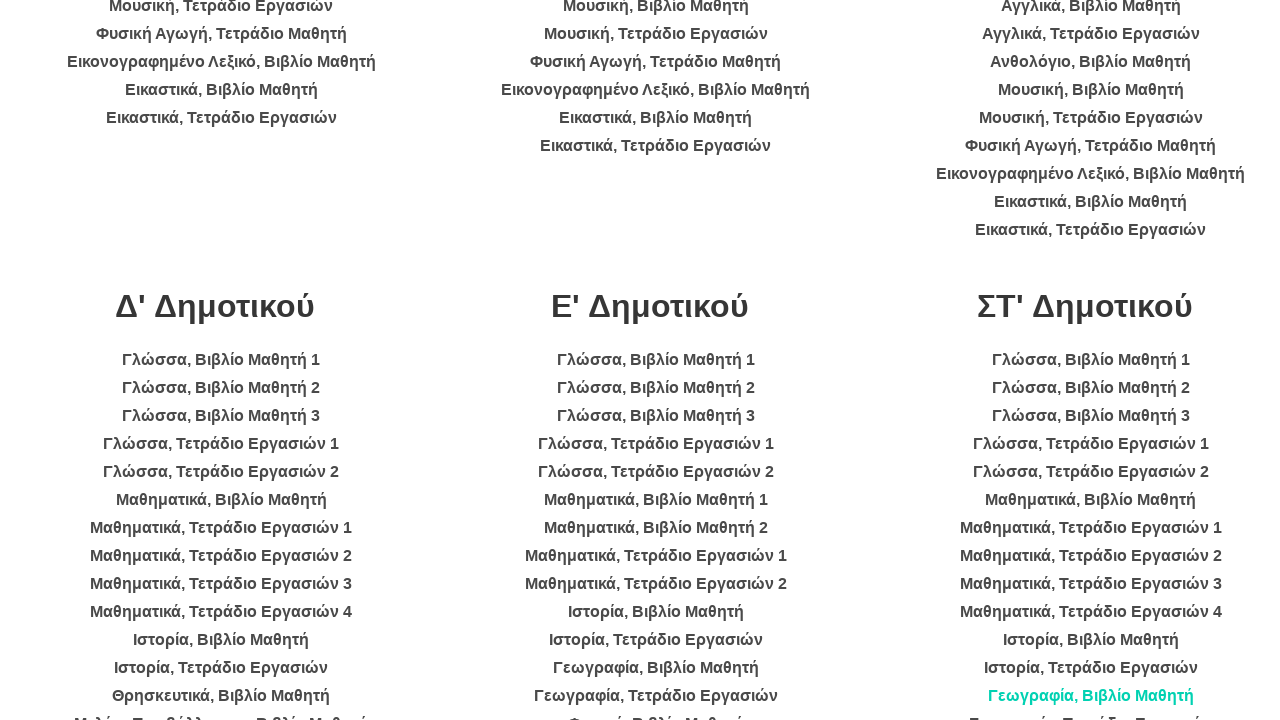

Waited 2 seconds for PDF to load in category 6
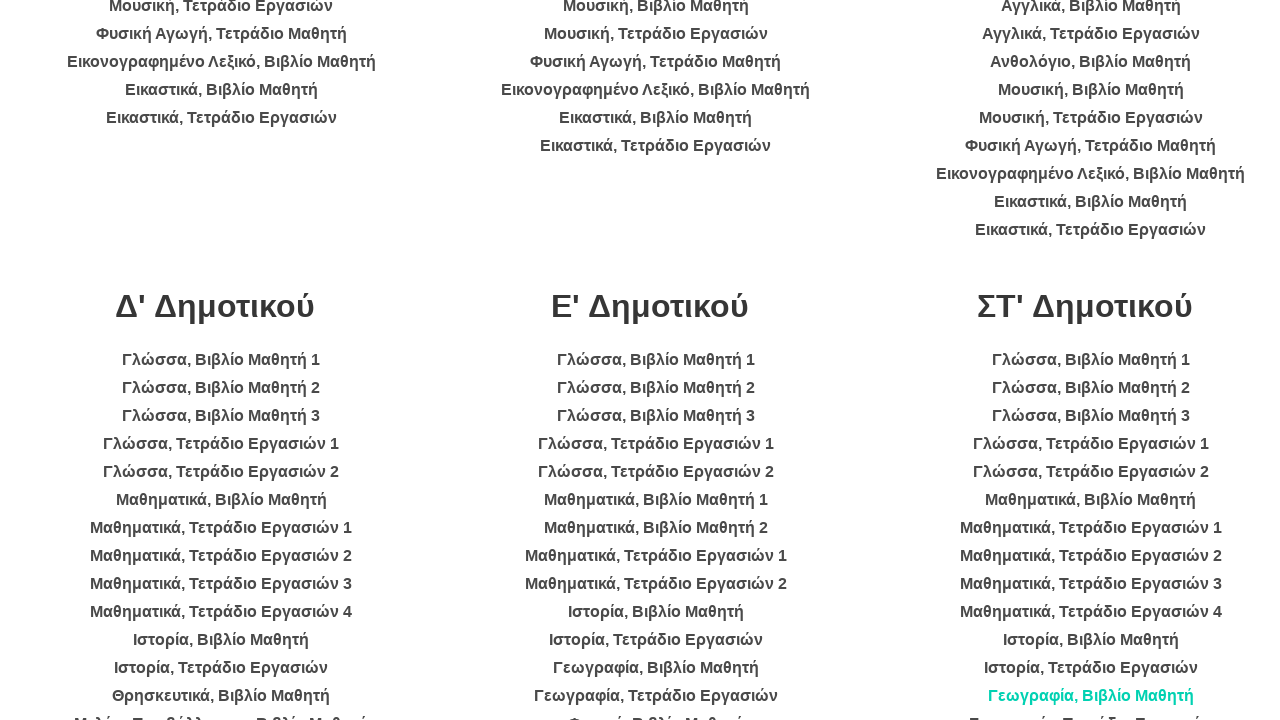

Clicked book link in category 6 at (1091, 708) on ul >> nth=5 >> li >> nth=13
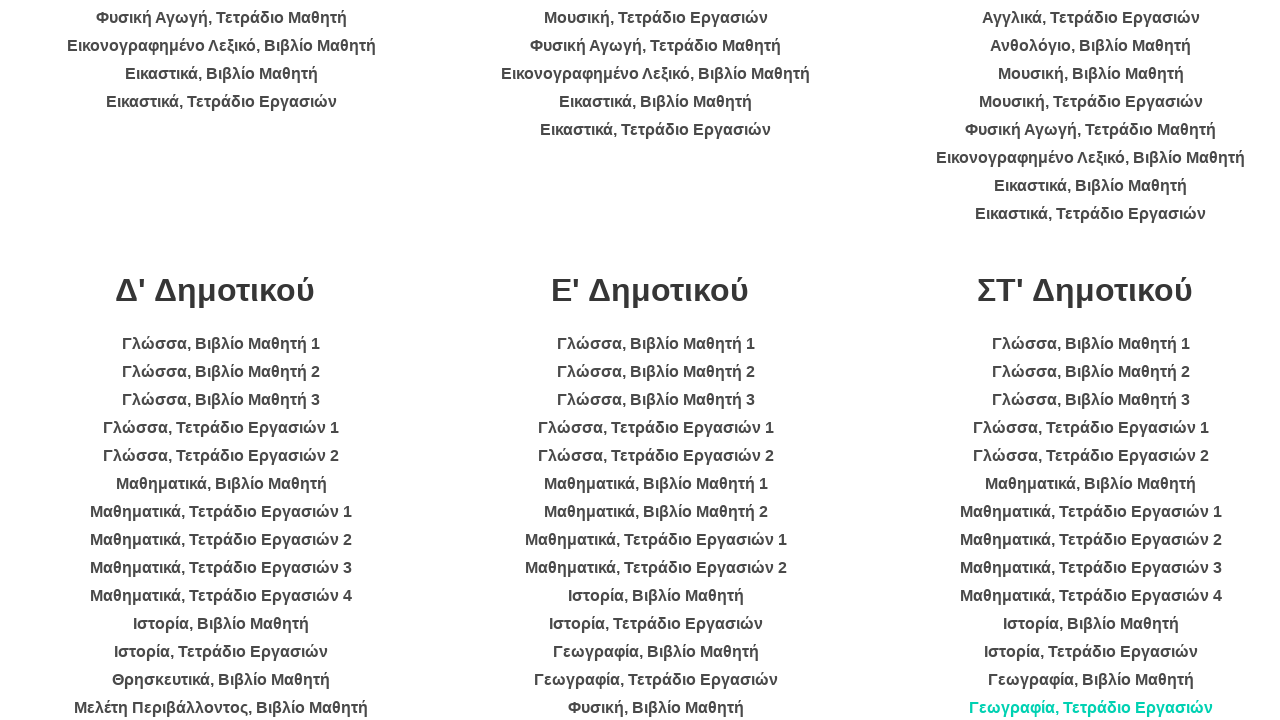

Waited 2 seconds for PDF to load in category 6
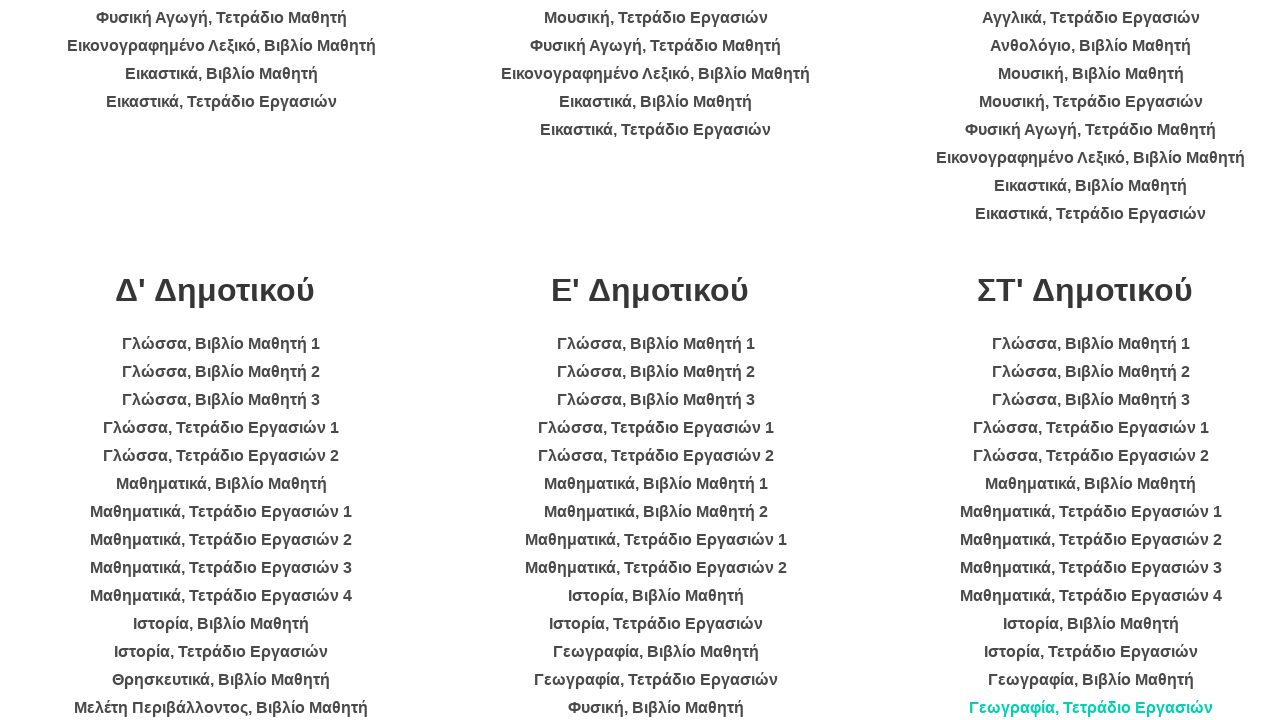

Clicked book link in category 6 at (1091, 360) on ul >> nth=5 >> li >> nth=14
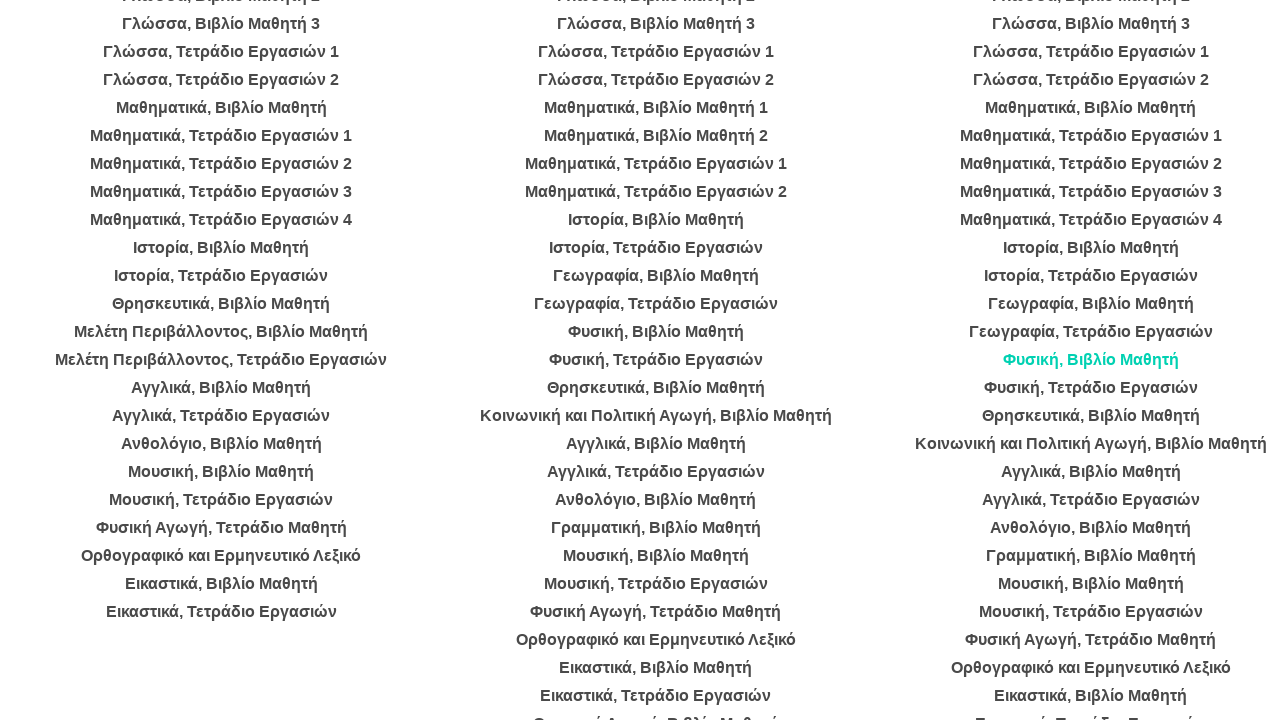

Waited 2 seconds for PDF to load in category 6
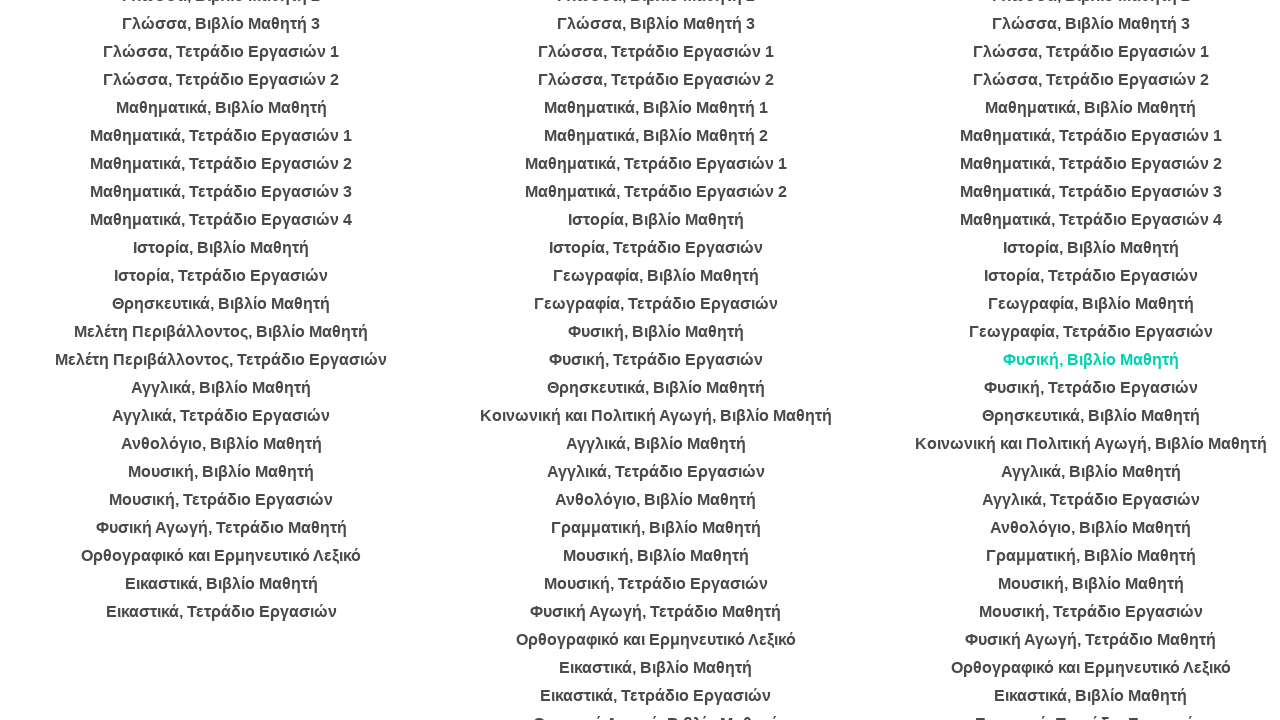

Clicked book link in category 6 at (1091, 388) on ul >> nth=5 >> li >> nth=15
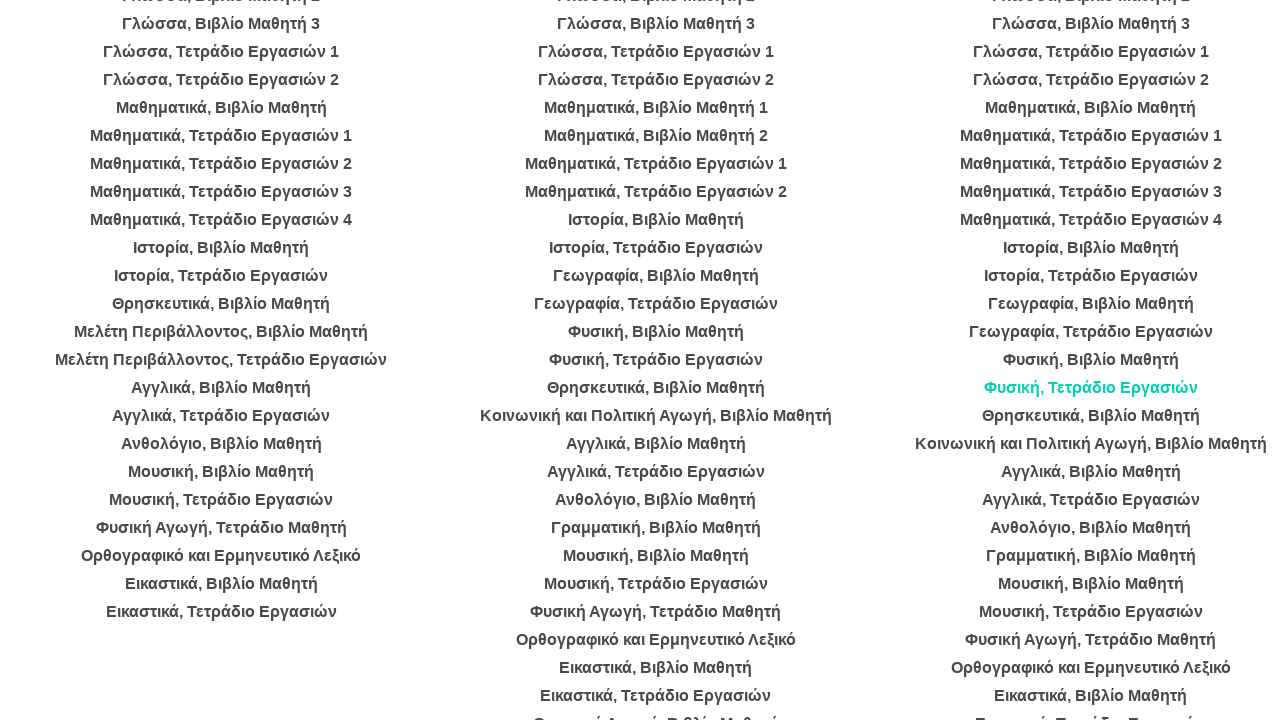

Waited 2 seconds for PDF to load in category 6
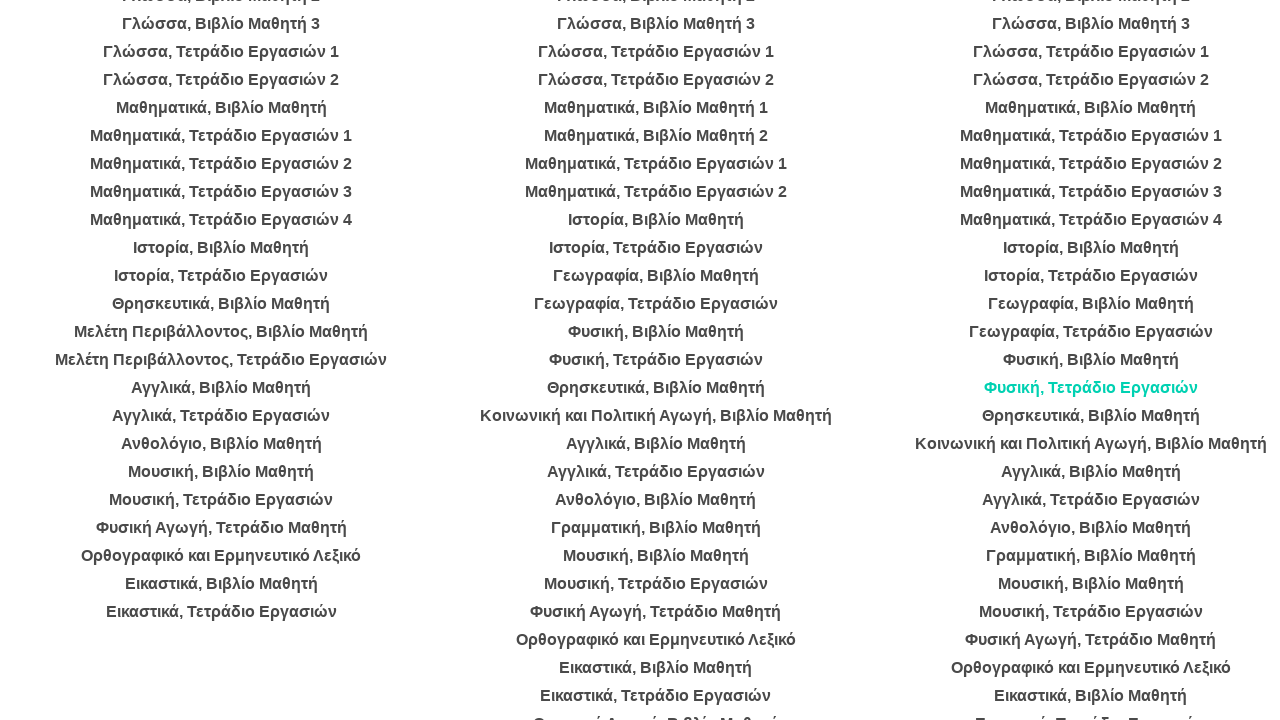

Clicked book link in category 6 at (1091, 416) on ul >> nth=5 >> li >> nth=16
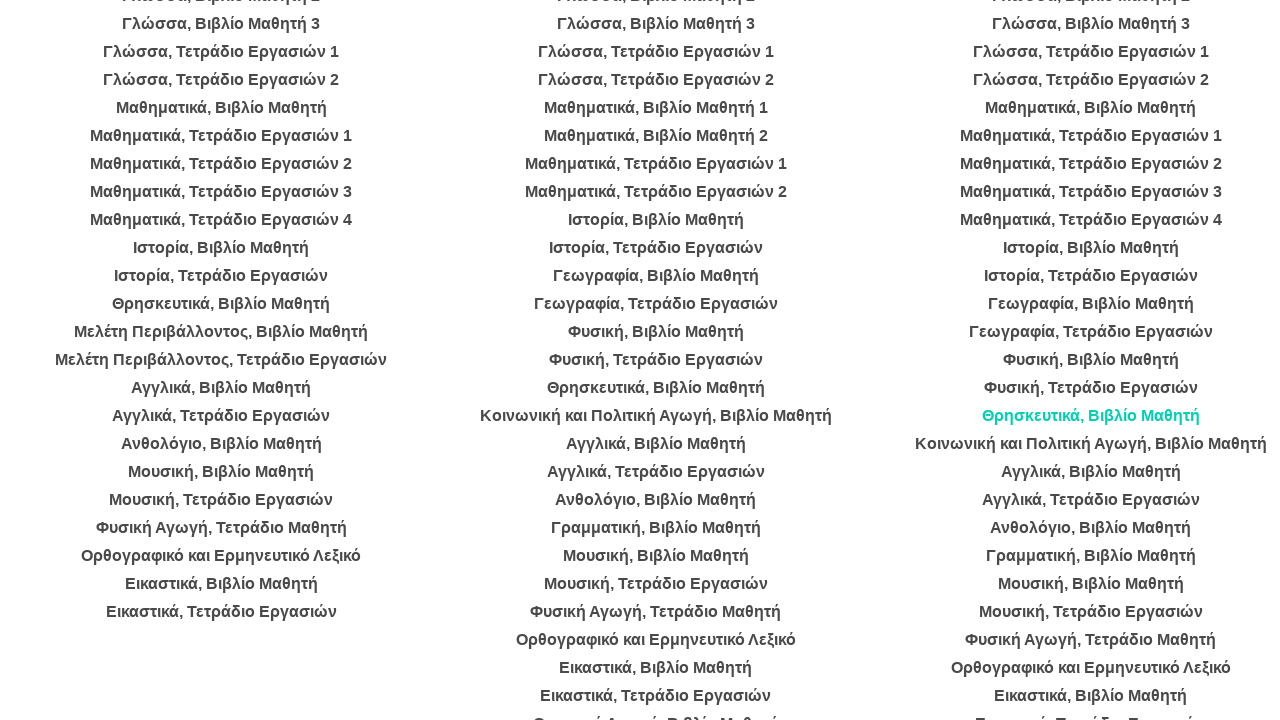

Waited 2 seconds for PDF to load in category 6
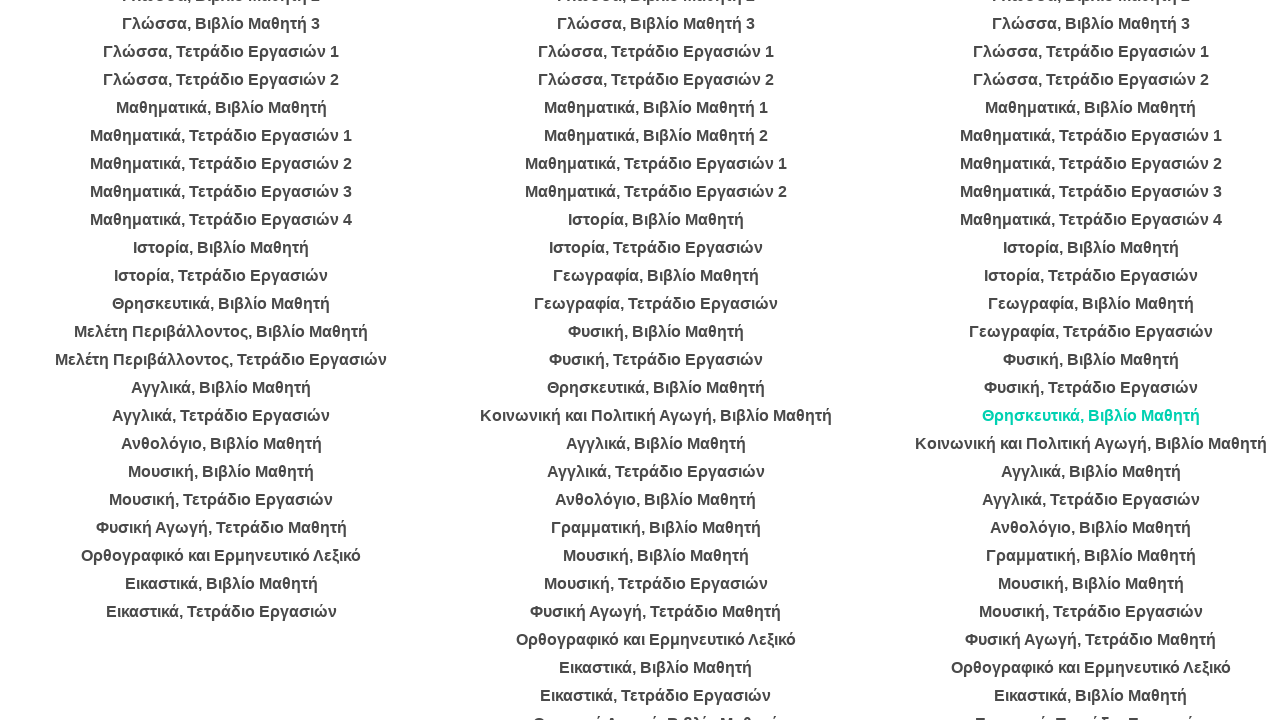

Clicked book link in category 6 at (1091, 444) on ul >> nth=5 >> li >> nth=17
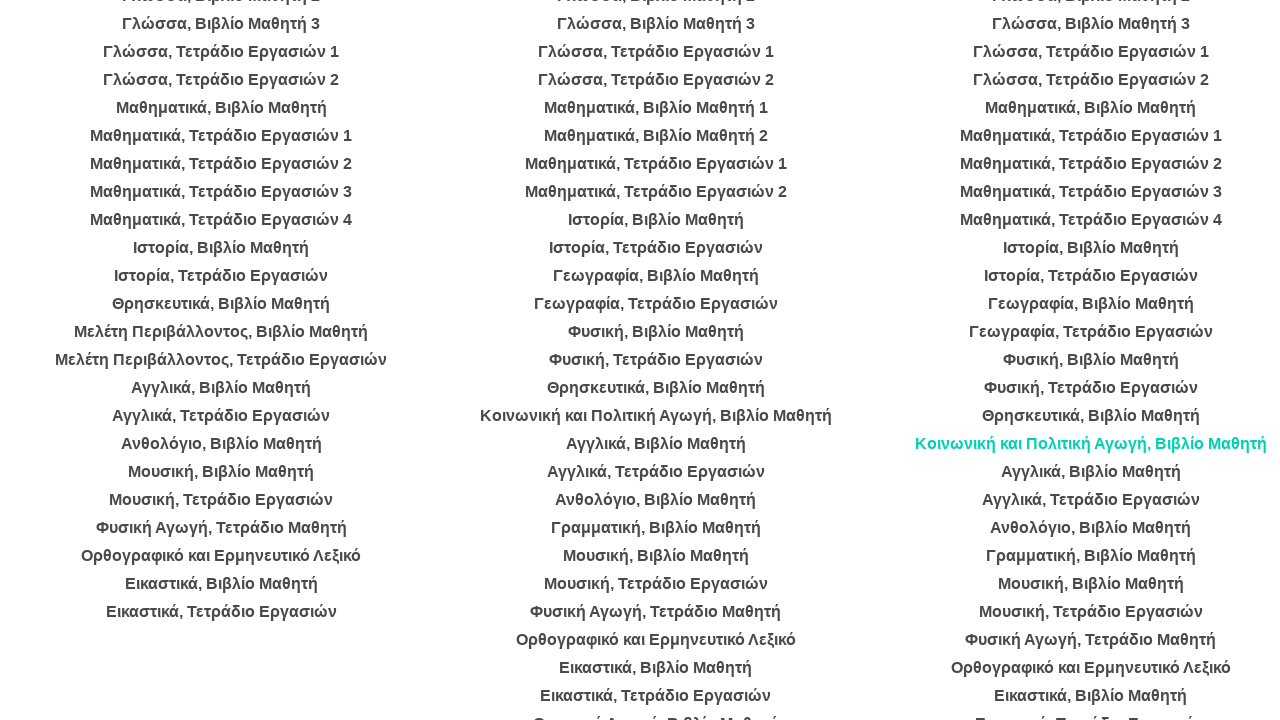

Waited 2 seconds for PDF to load in category 6
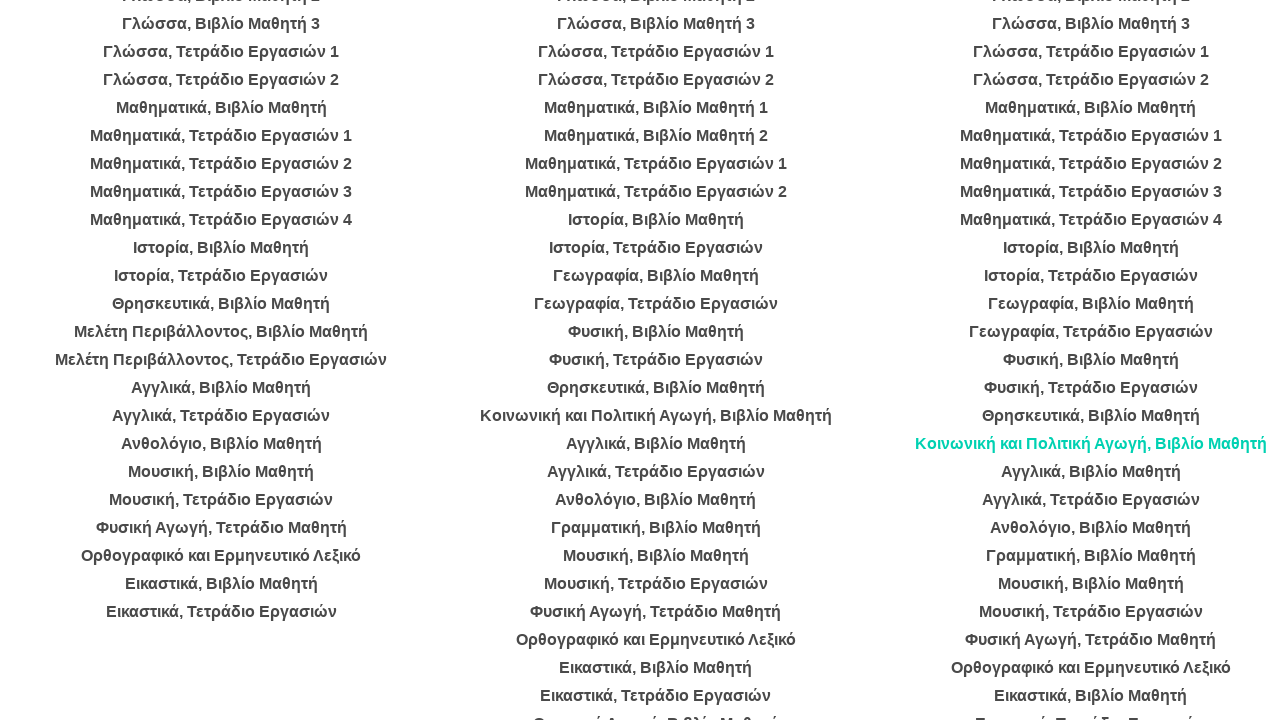

Clicked book link in category 6 at (1091, 472) on ul >> nth=5 >> li >> nth=18
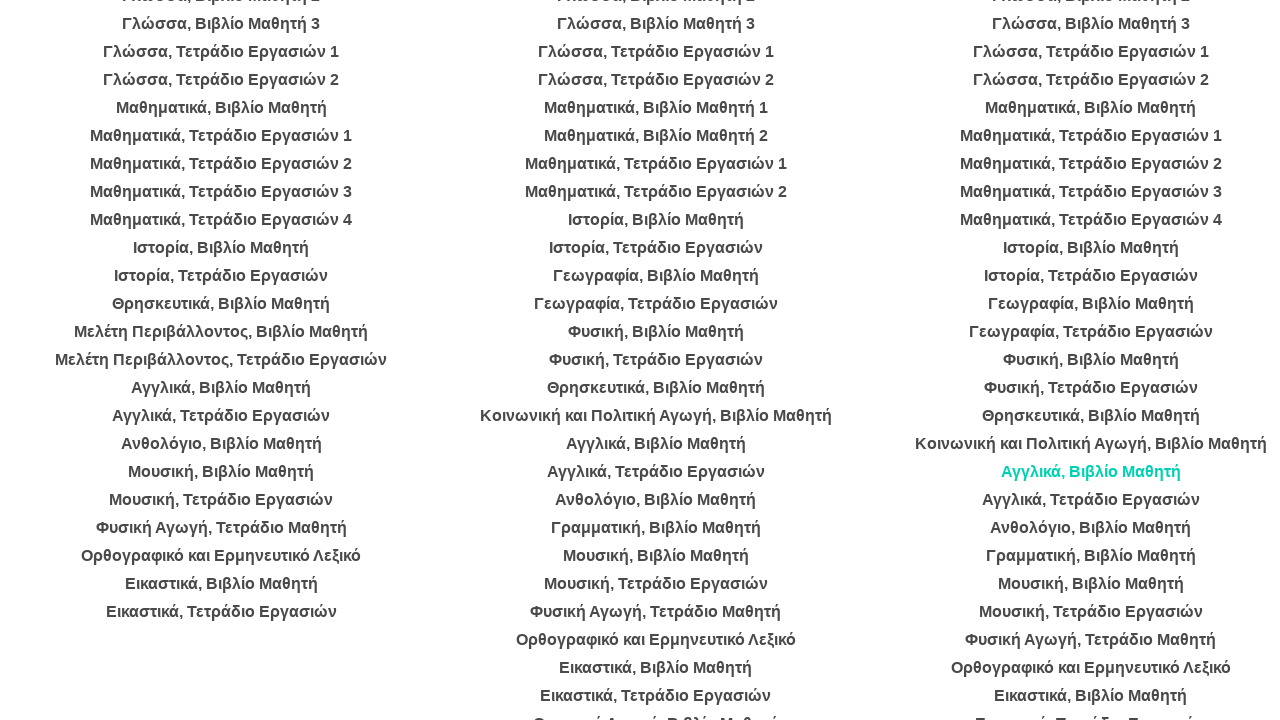

Waited 2 seconds for PDF to load in category 6
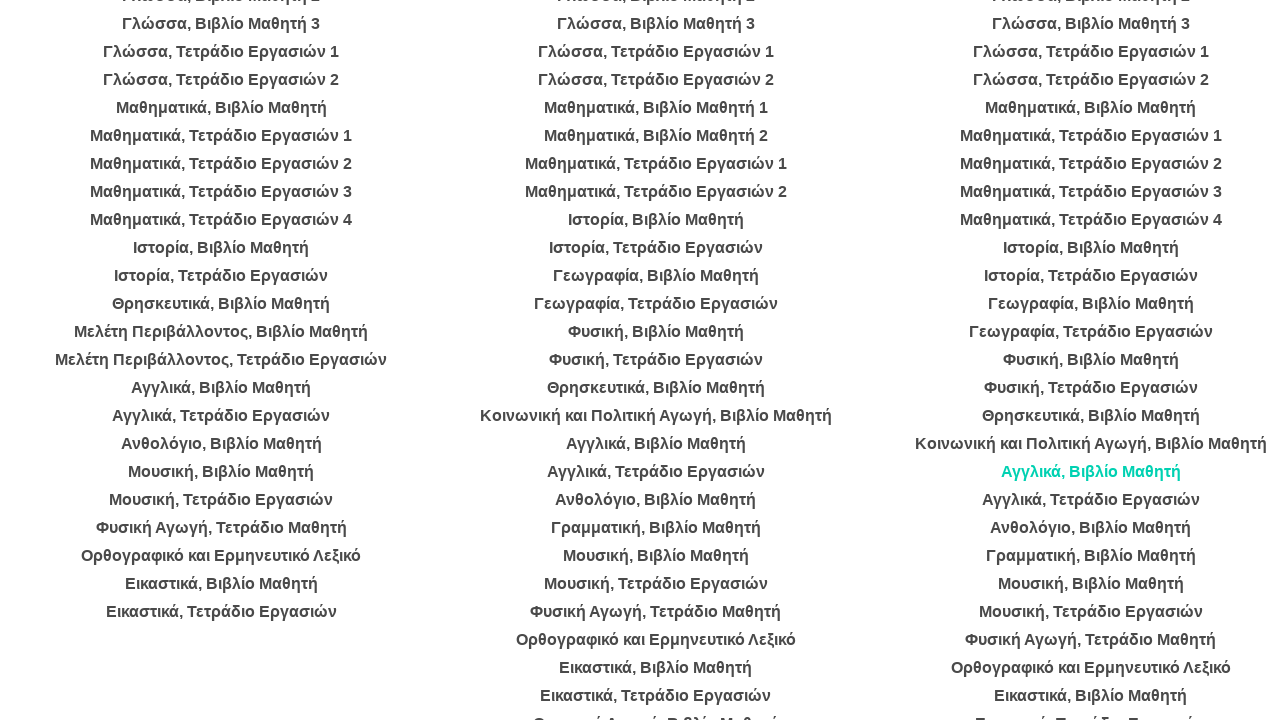

Clicked book link in category 6 at (1091, 500) on ul >> nth=5 >> li >> nth=19
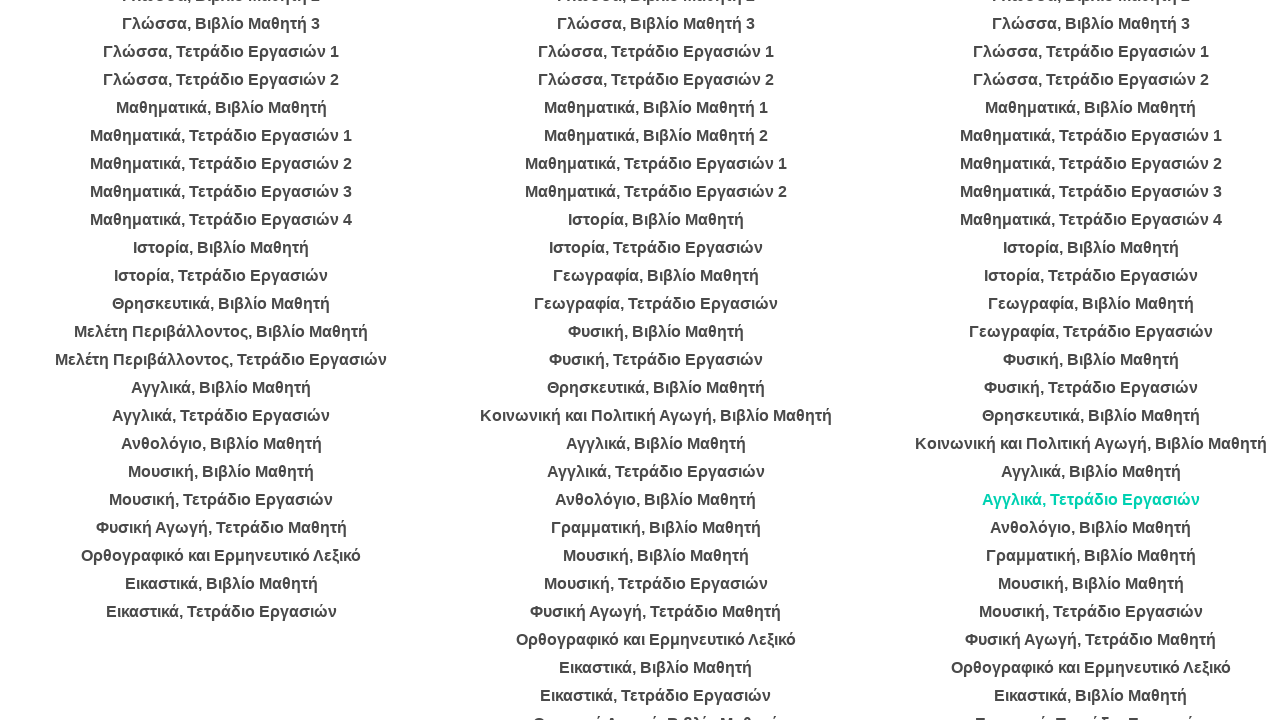

Waited 2 seconds for PDF to load in category 6
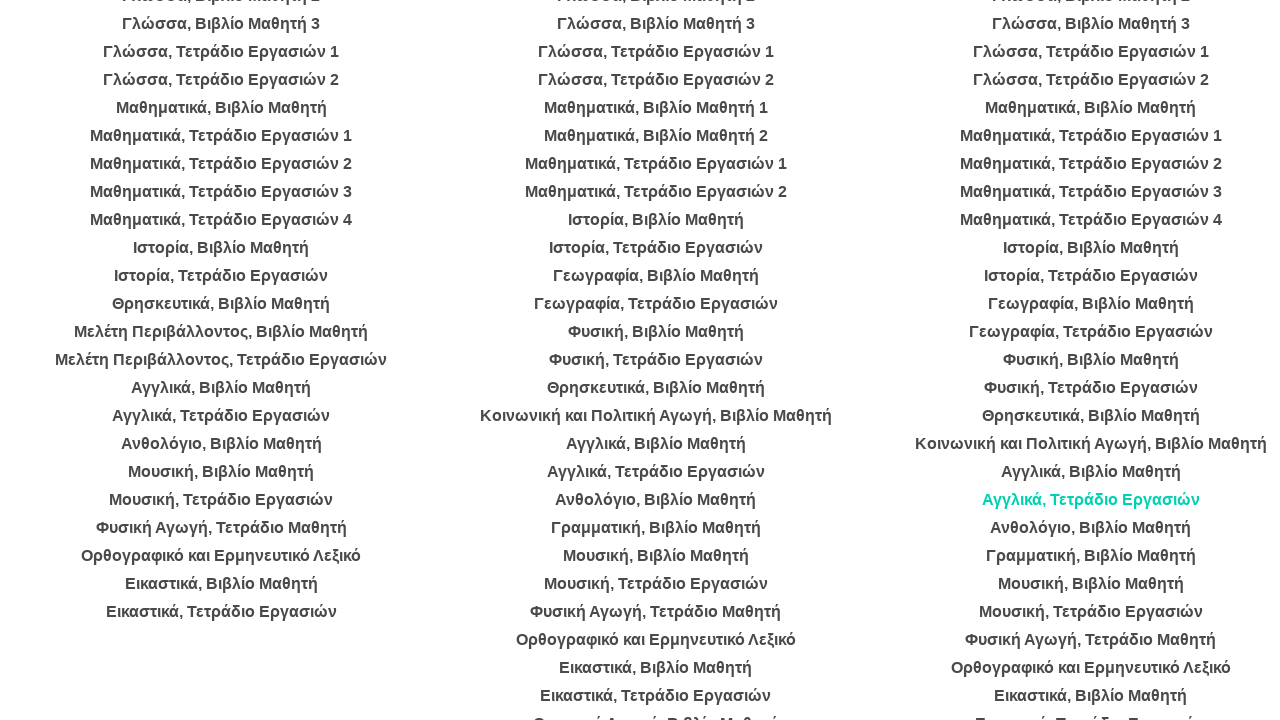

Clicked book link in category 6 at (1091, 528) on ul >> nth=5 >> li >> nth=20
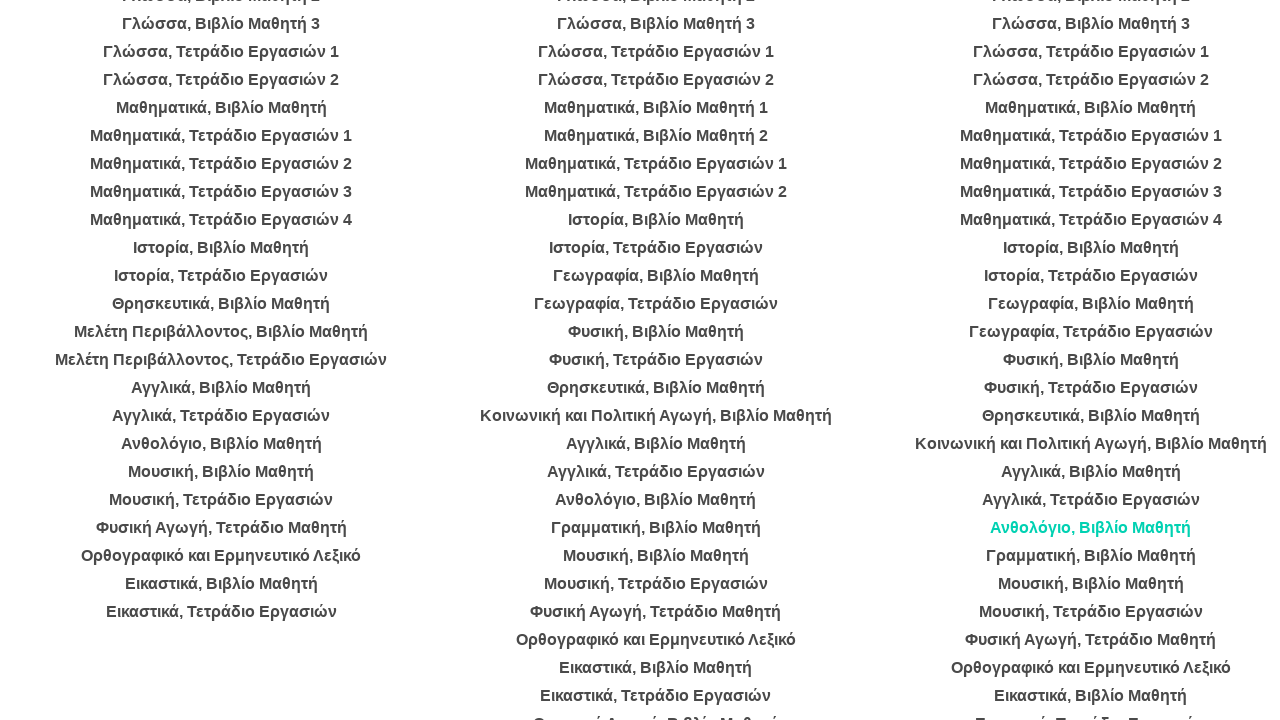

Waited 2 seconds for PDF to load in category 6
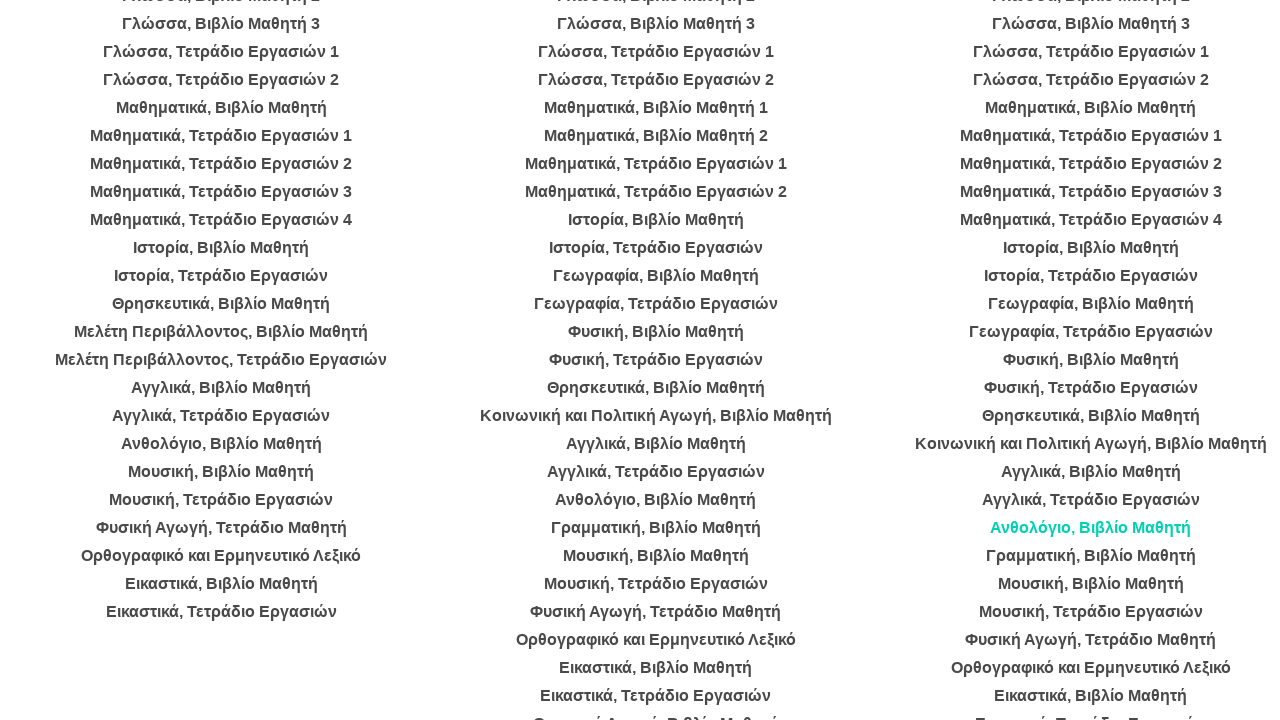

Clicked book link in category 6 at (1091, 556) on ul >> nth=5 >> li >> nth=21
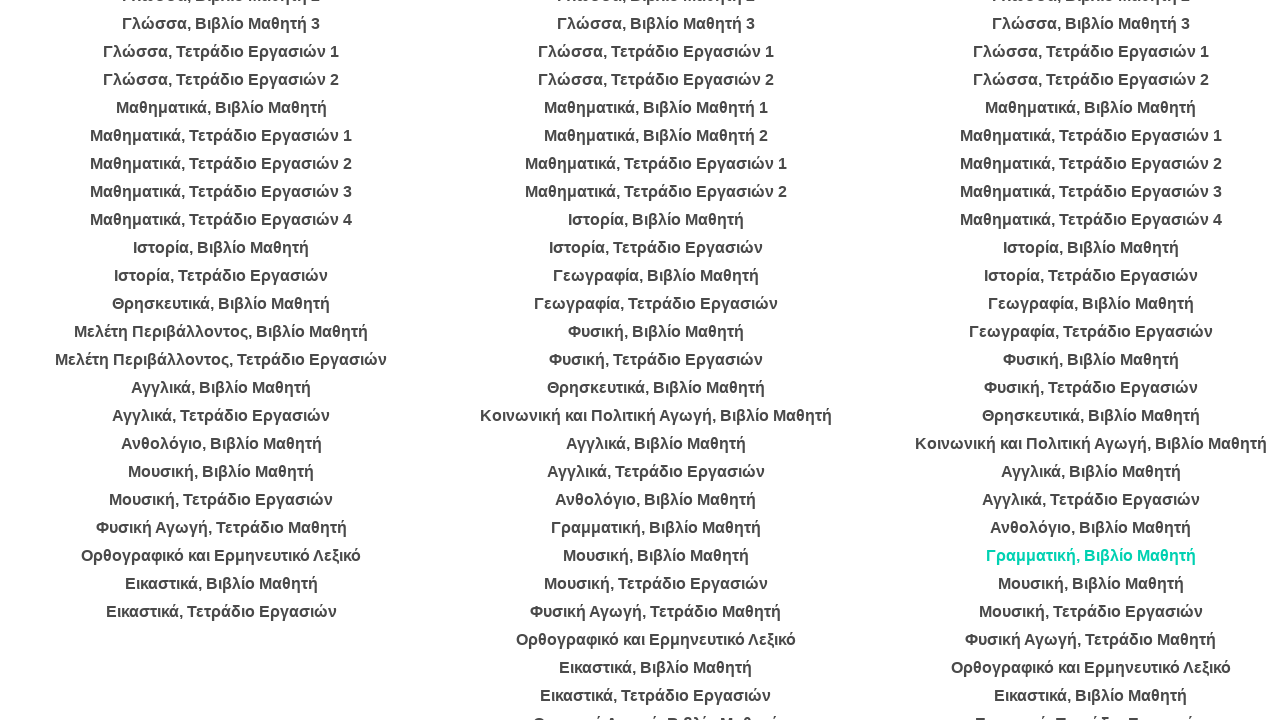

Waited 2 seconds for PDF to load in category 6
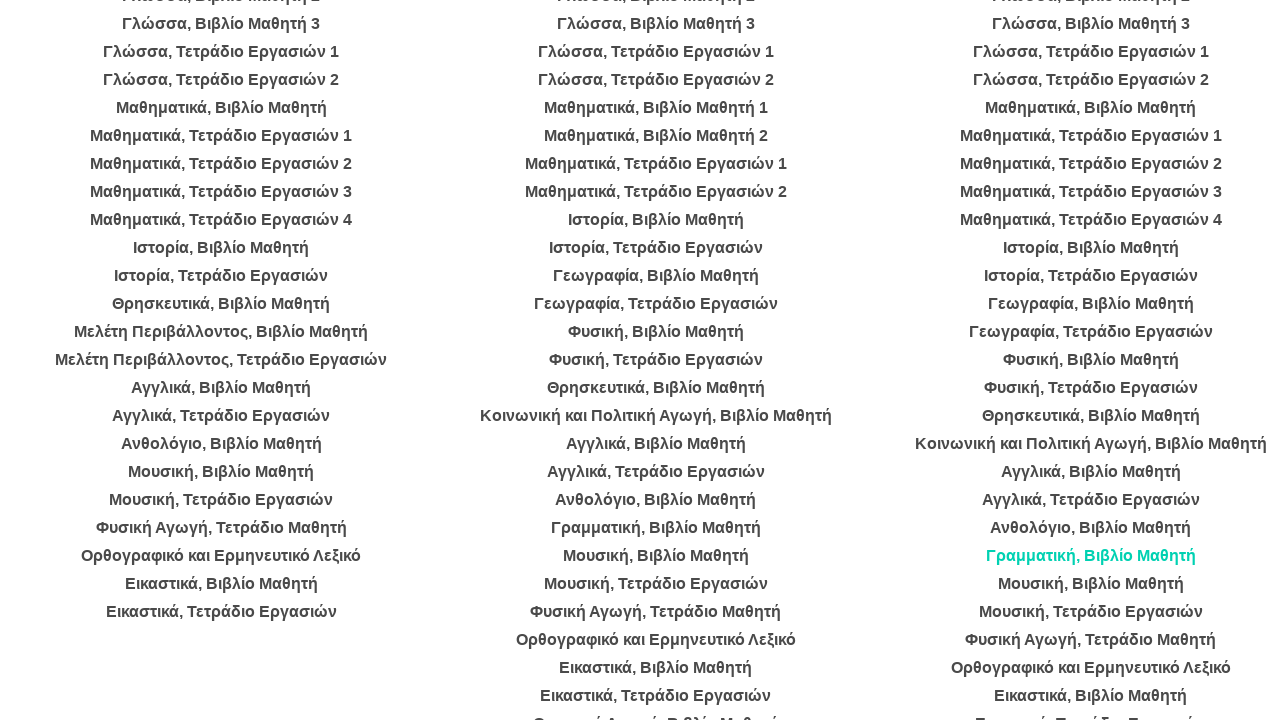

Clicked book link in category 6 at (1091, 584) on ul >> nth=5 >> li >> nth=22
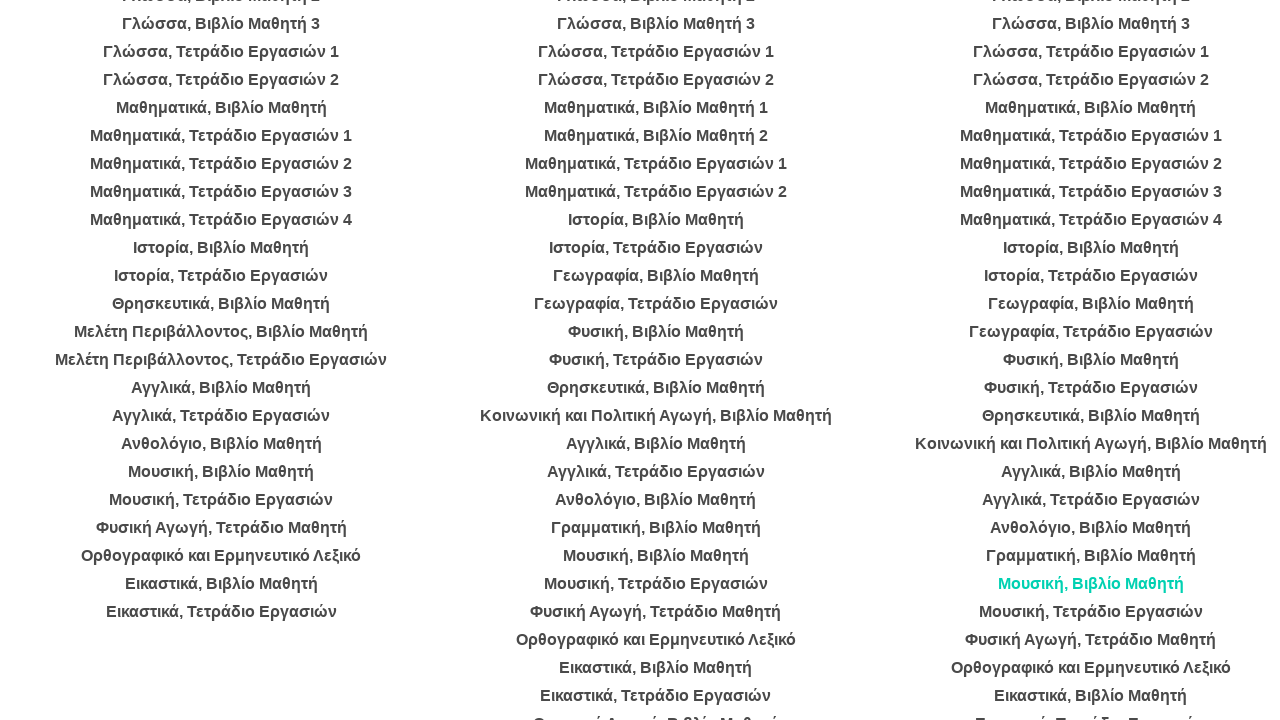

Waited 2 seconds for PDF to load in category 6
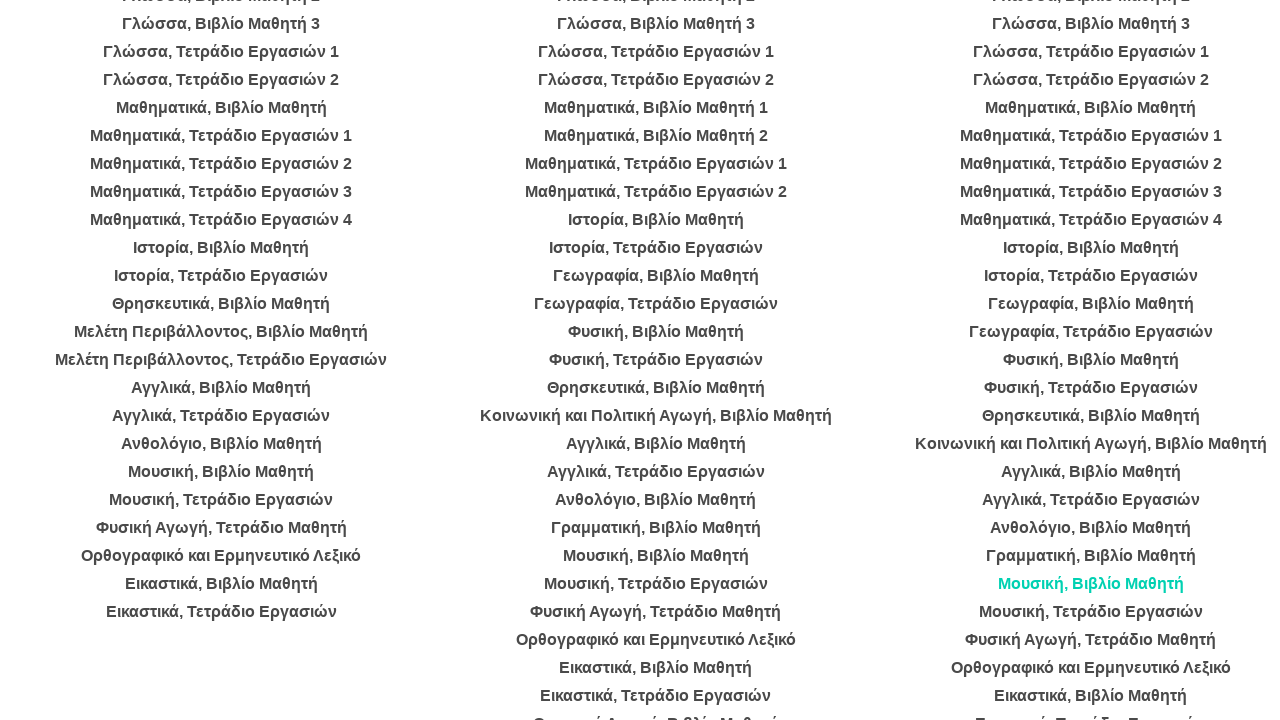

Clicked book link in category 6 at (1091, 612) on ul >> nth=5 >> li >> nth=23
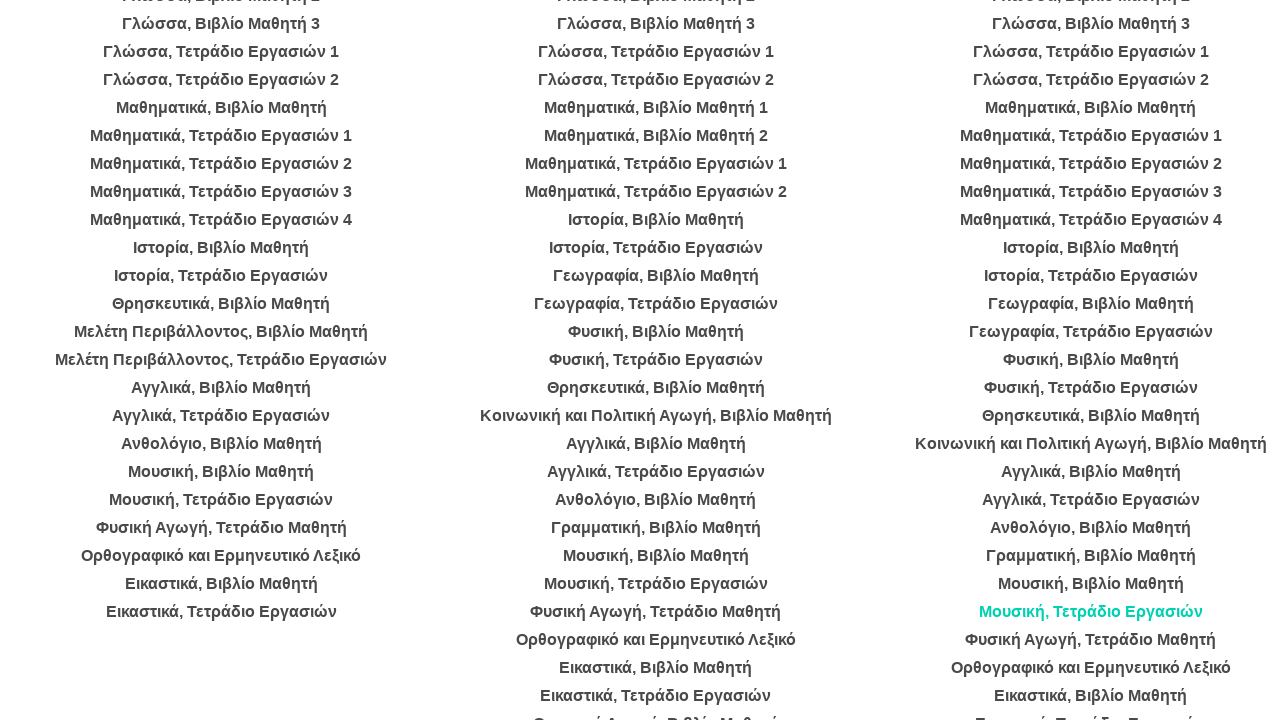

Waited 2 seconds for PDF to load in category 6
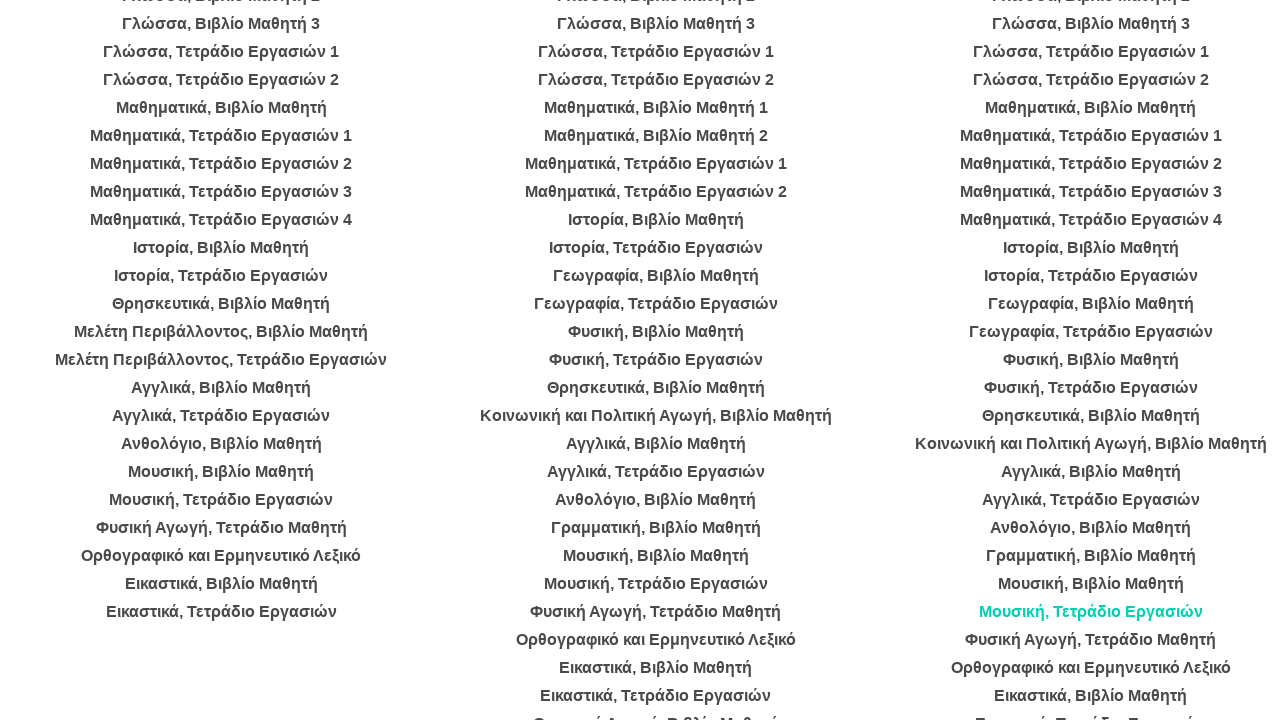

Clicked book link in category 6 at (1091, 640) on ul >> nth=5 >> li >> nth=24
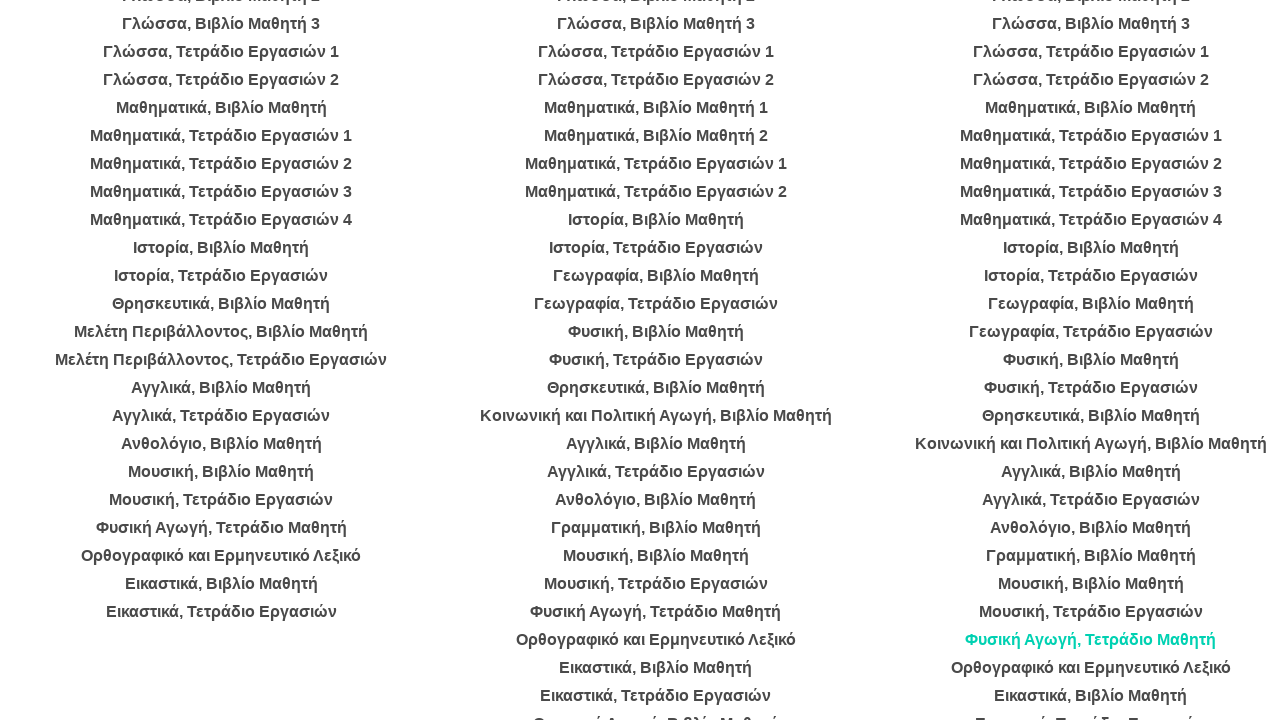

Waited 2 seconds for PDF to load in category 6
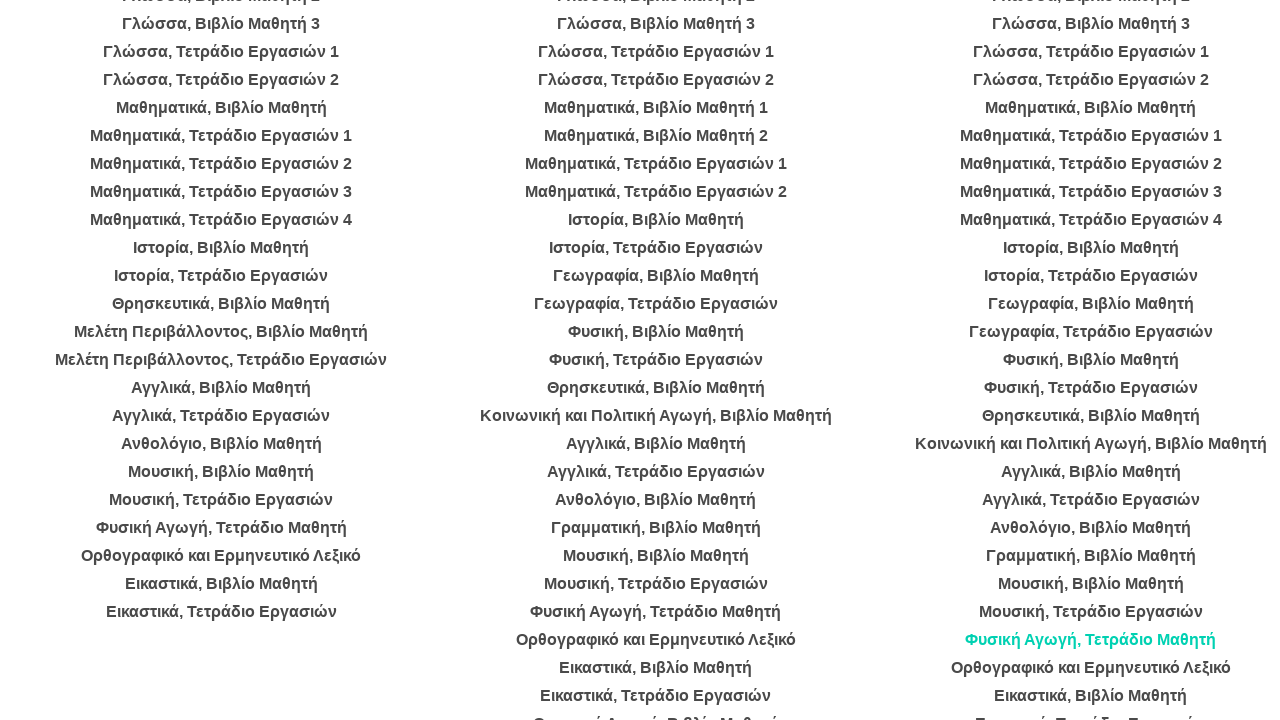

Clicked book link in category 6 at (1091, 668) on ul >> nth=5 >> li >> nth=25
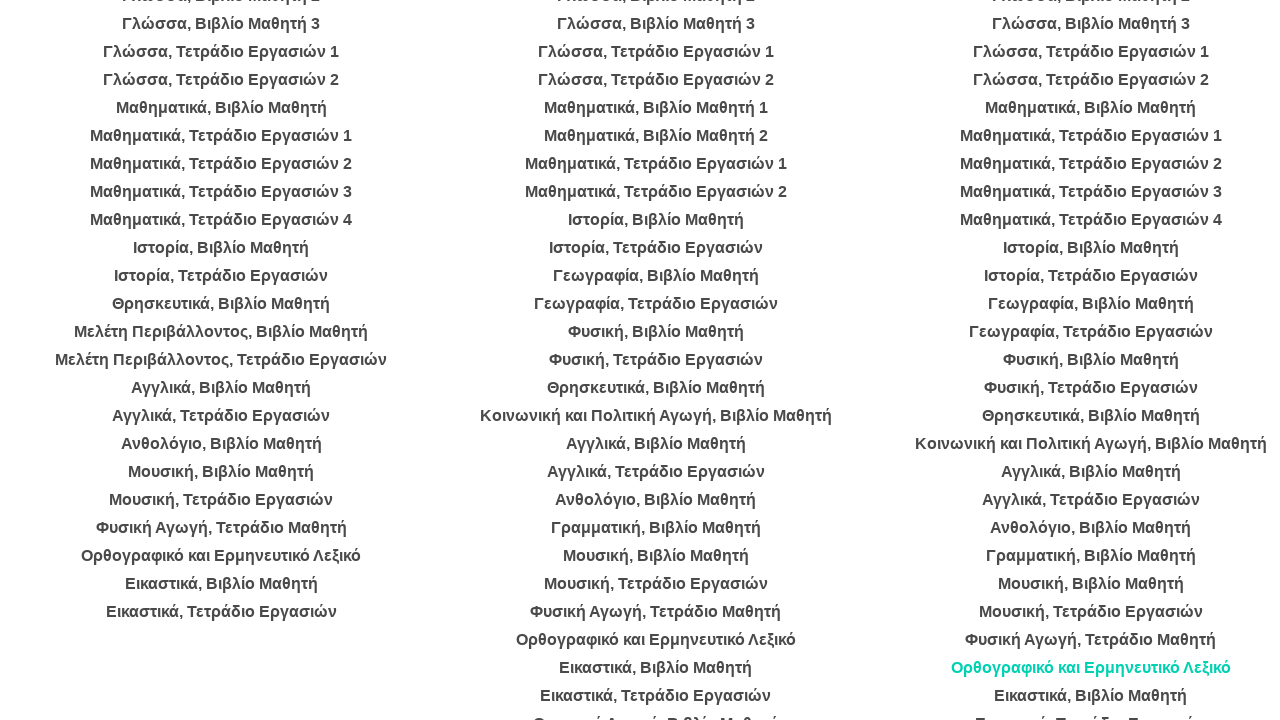

Waited 2 seconds for PDF to load in category 6
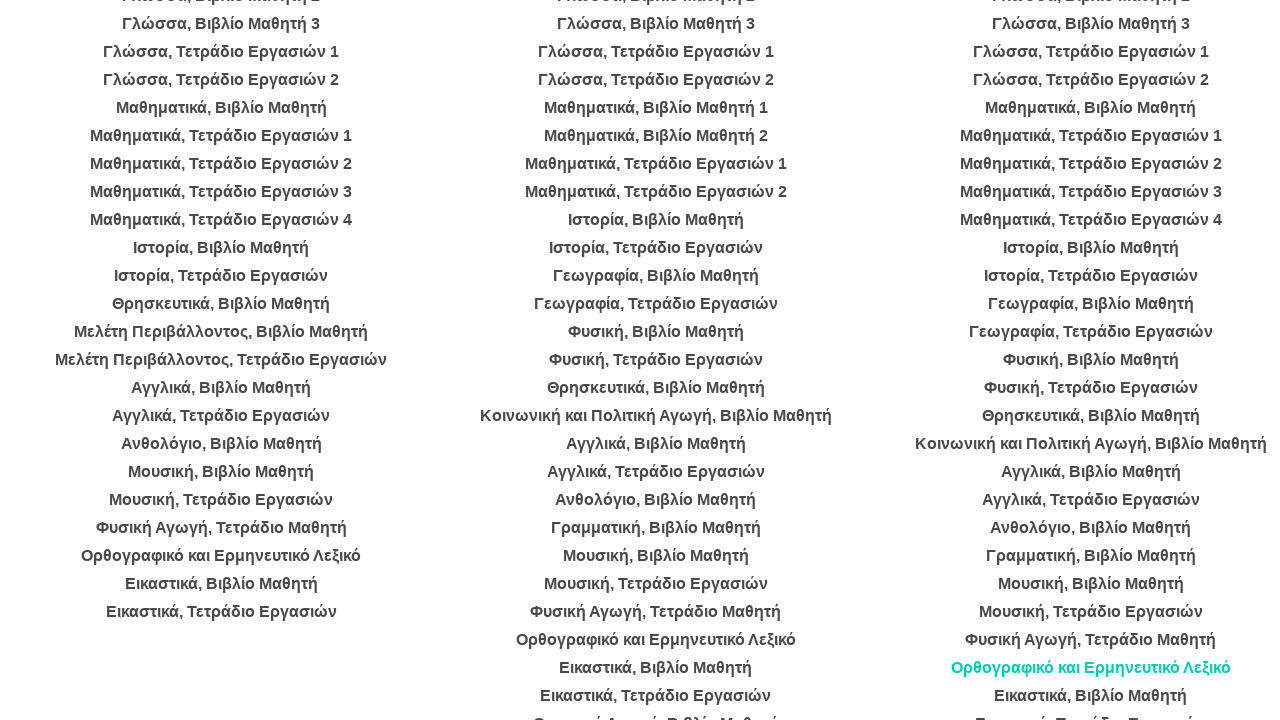

Clicked book link in category 6 at (1091, 696) on ul >> nth=5 >> li >> nth=26
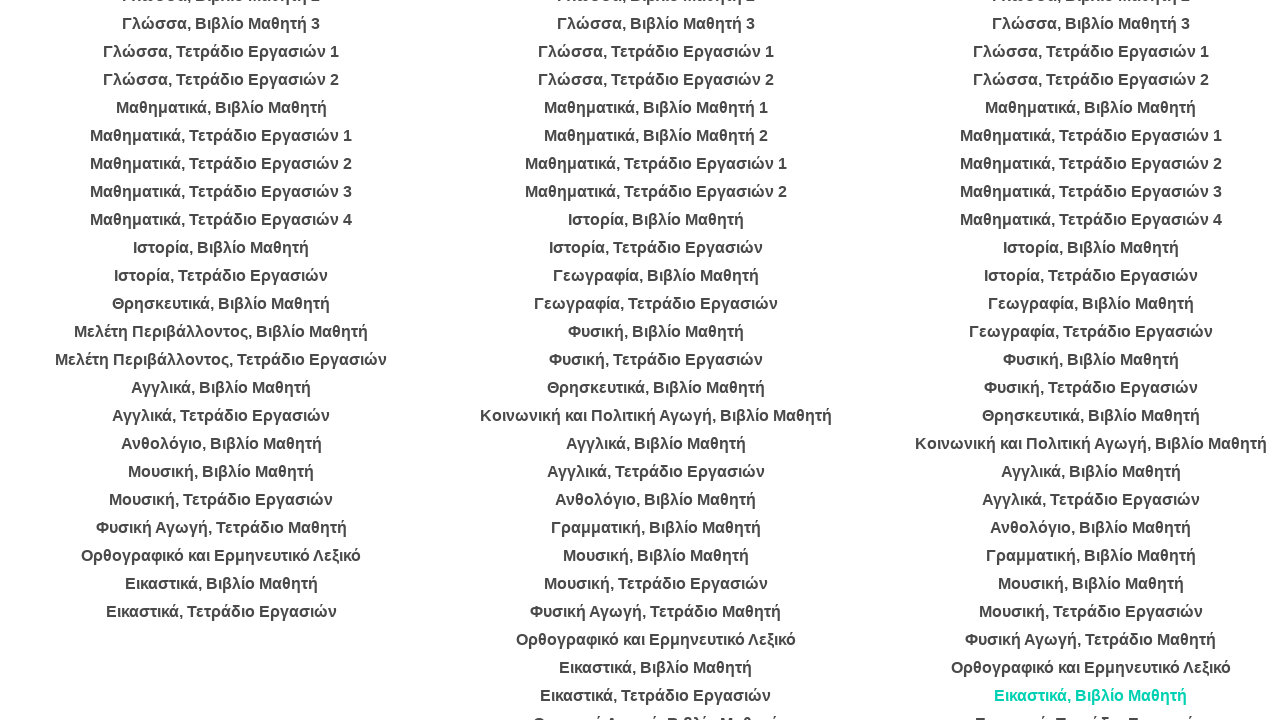

Waited 2 seconds for PDF to load in category 6
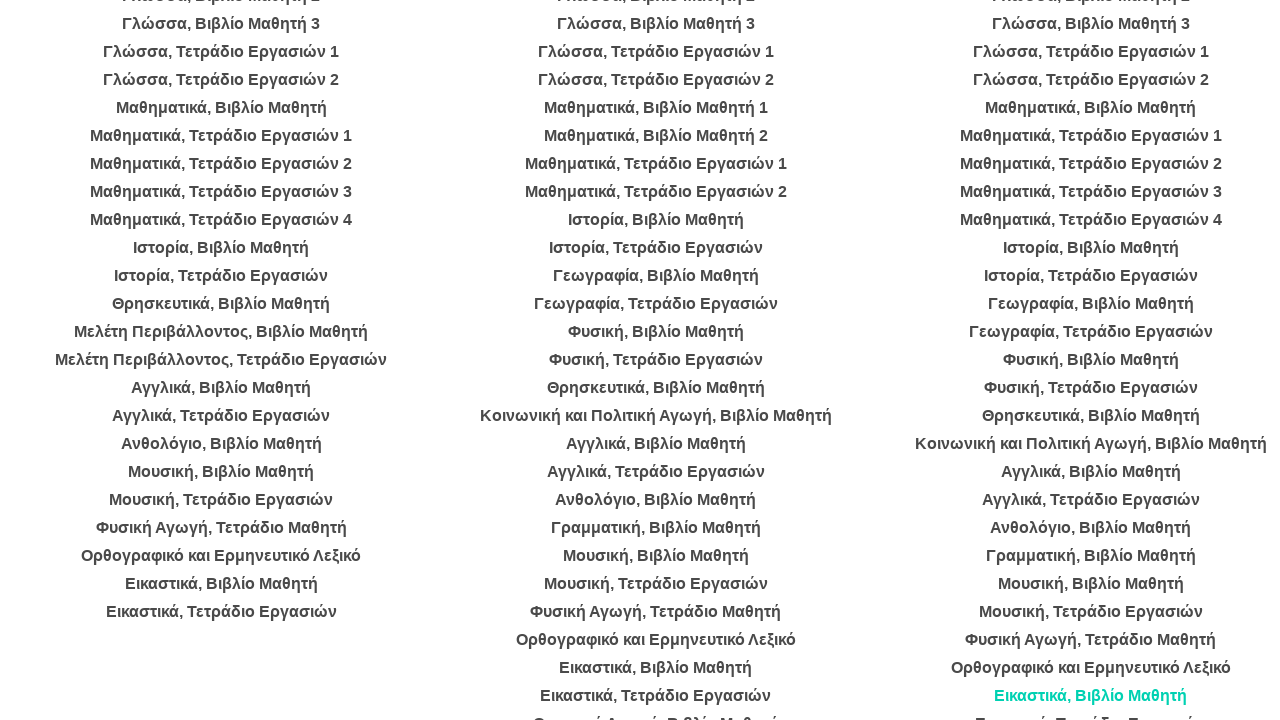

Clicked book link in category 6 at (1091, 708) on ul >> nth=5 >> li >> nth=27
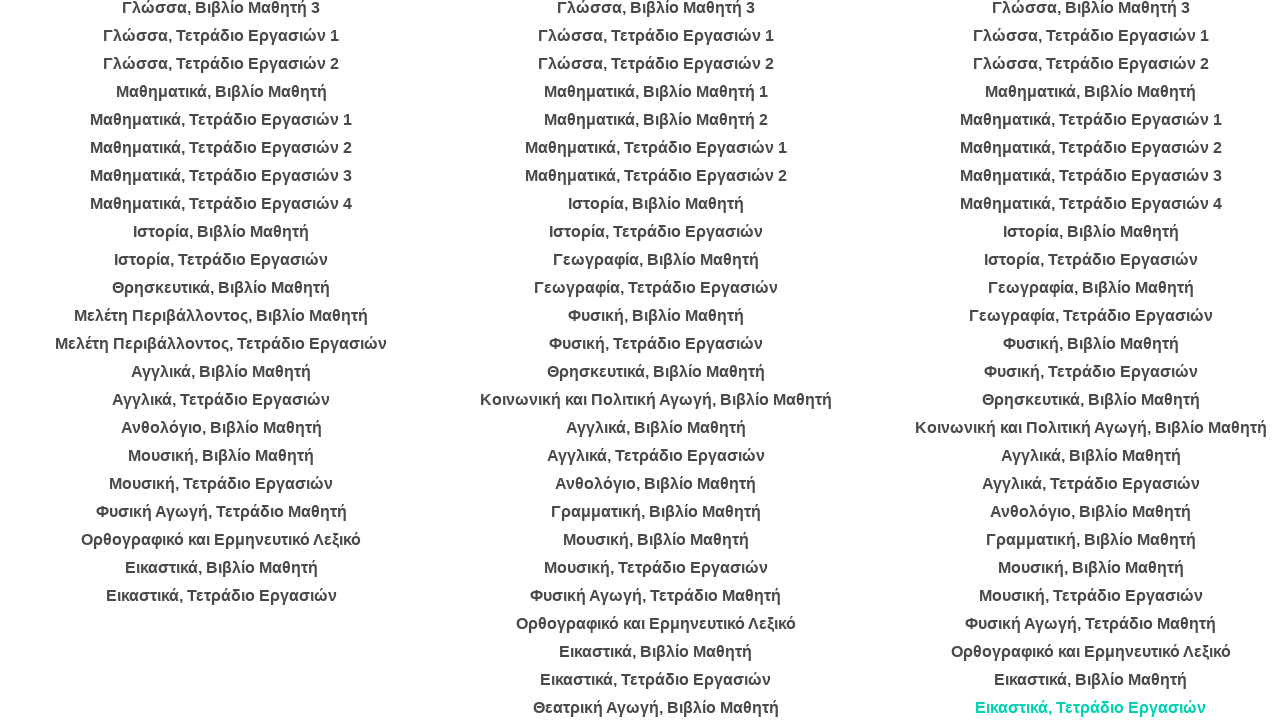

Waited 2 seconds for PDF to load in category 6
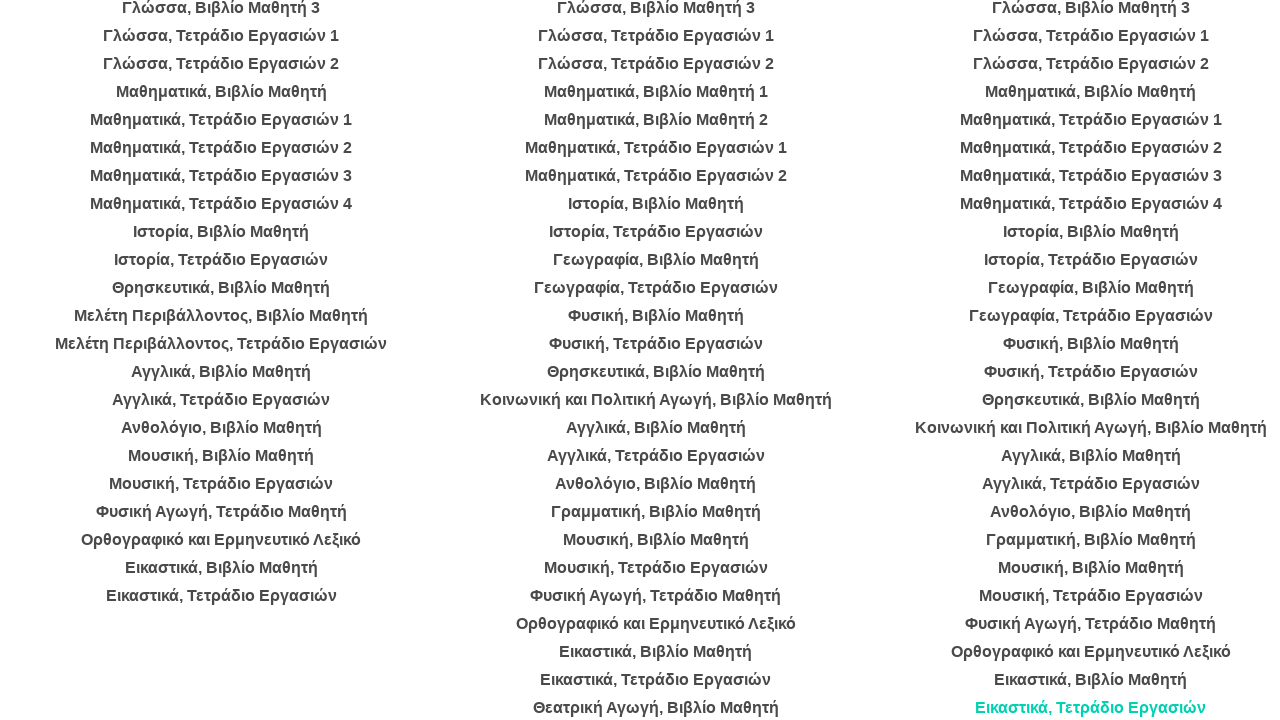

Clicked book link in category 6 at (1091, 360) on ul >> nth=5 >> li >> nth=28
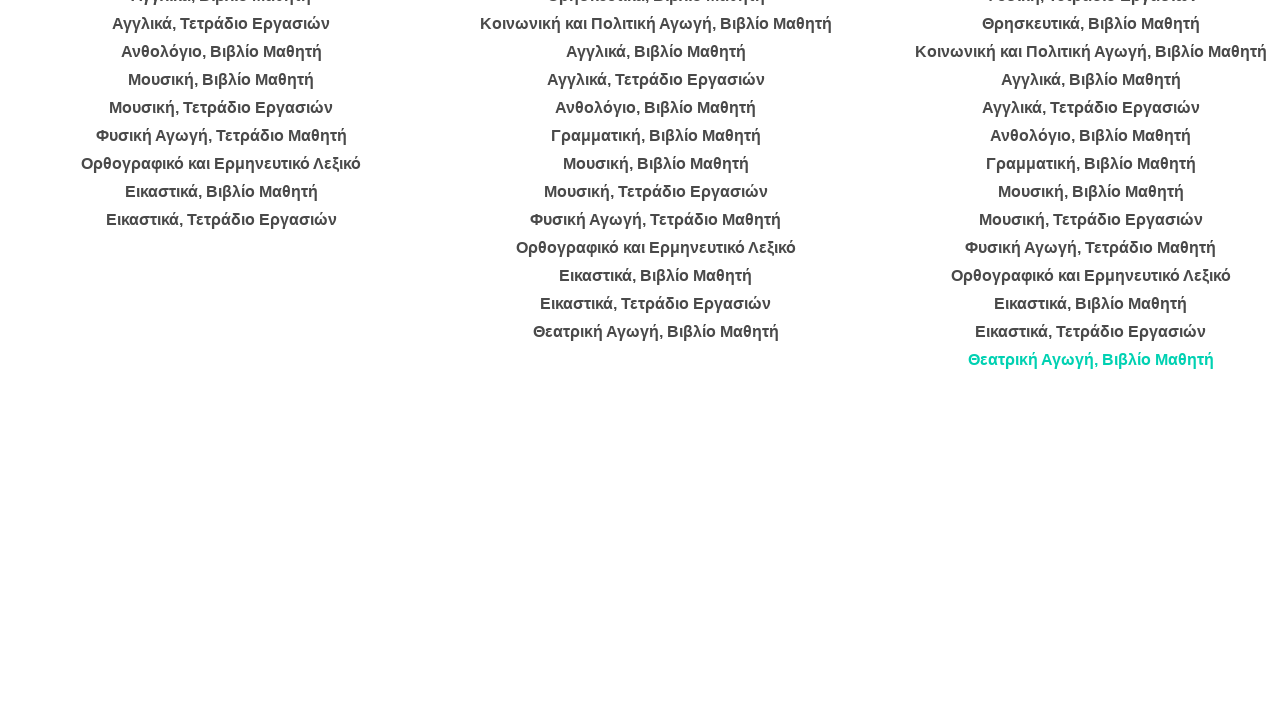

Waited 2 seconds for PDF to load in category 6
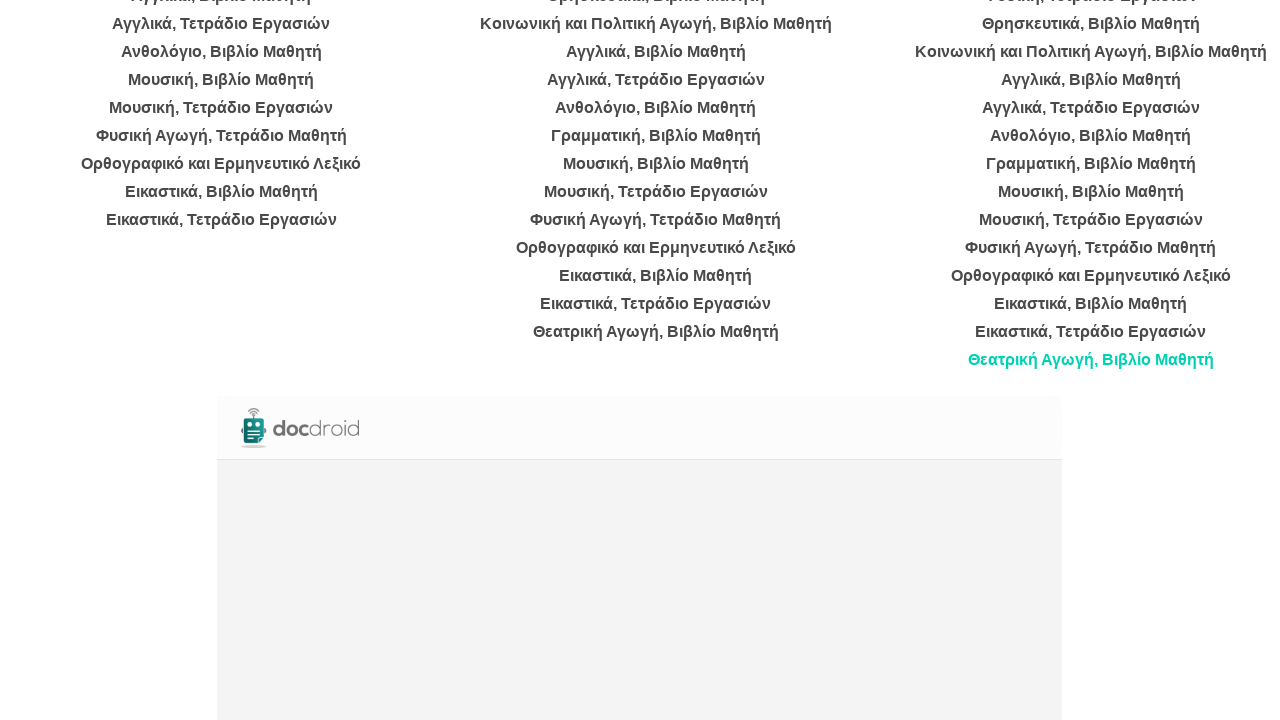

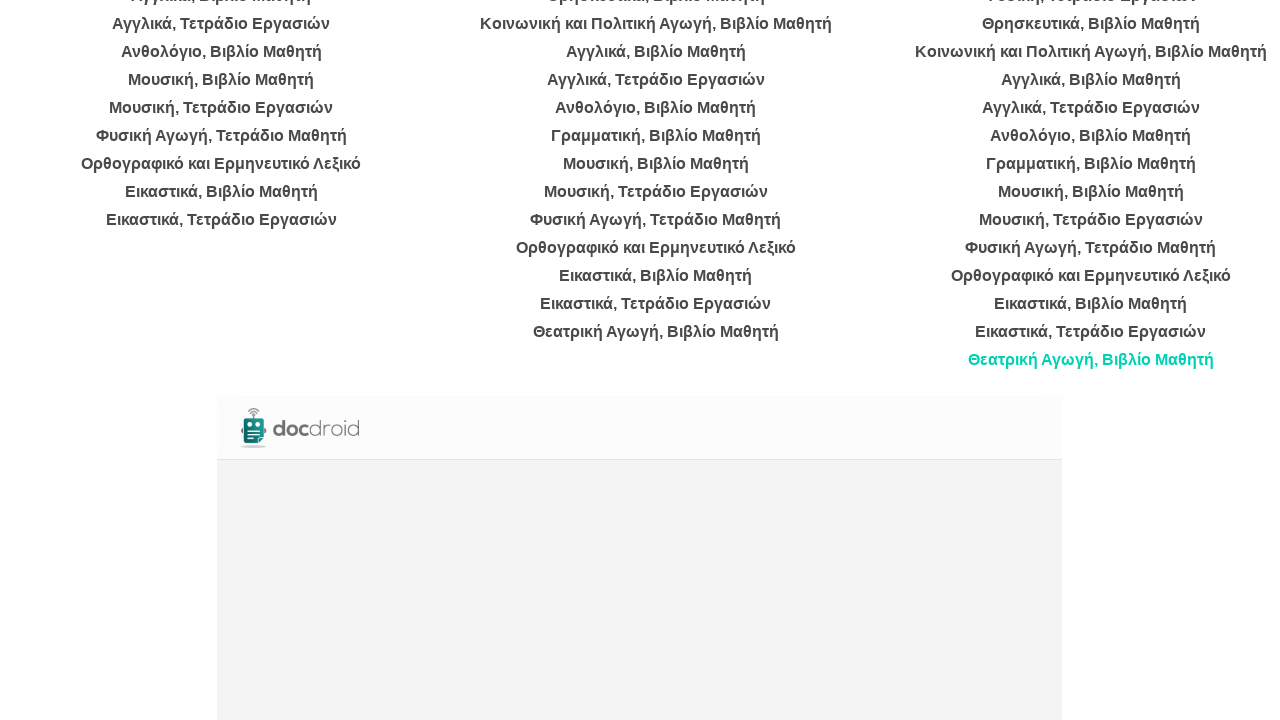